Tests the map print preview page by loading it and scrolling through the content.

Starting URL: https://acuvue.jnj.co.jp/store/detail-print.aspx?storeSeq=20758&mapScale=12

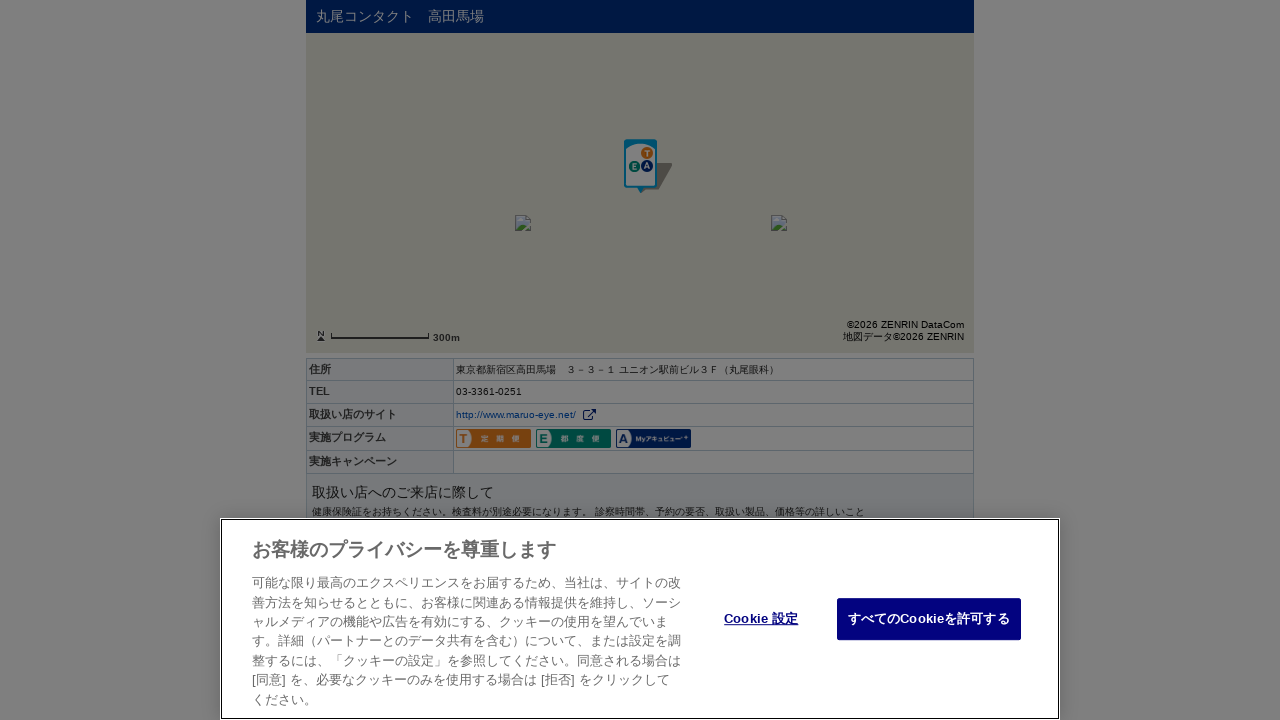

Waited 3 seconds for map print preview page to load
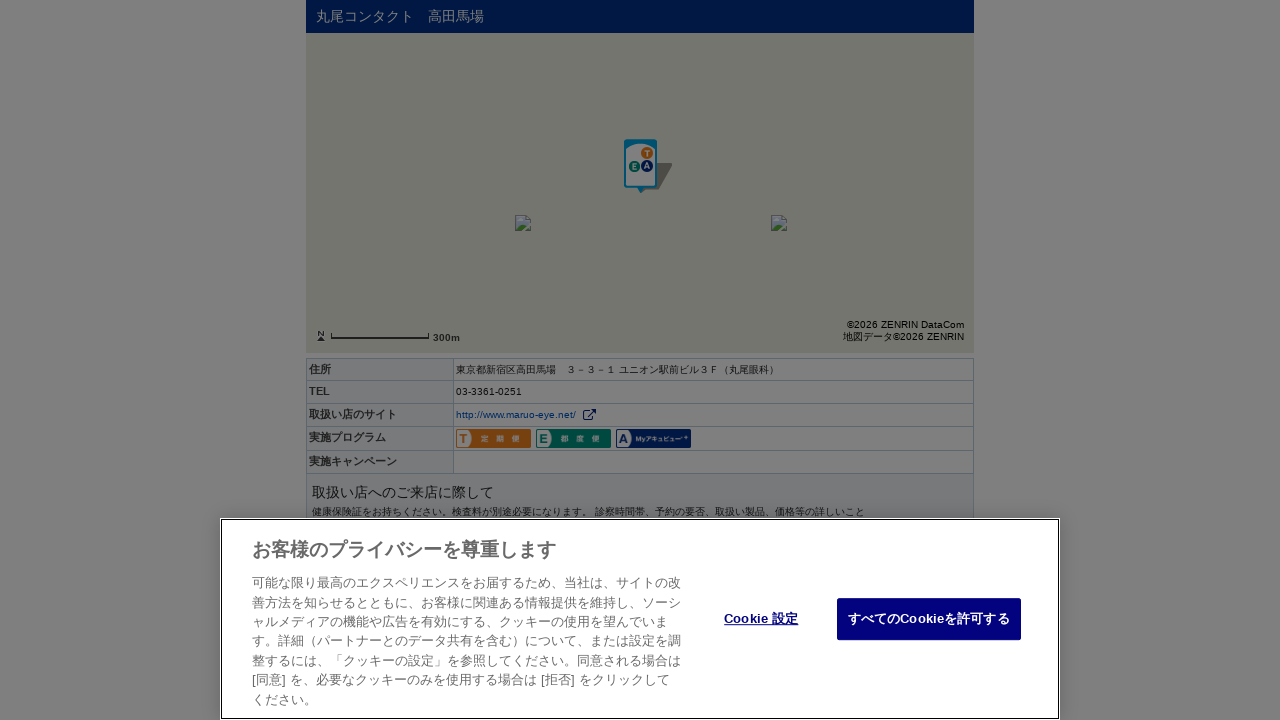

Waited 100ms before scrolling
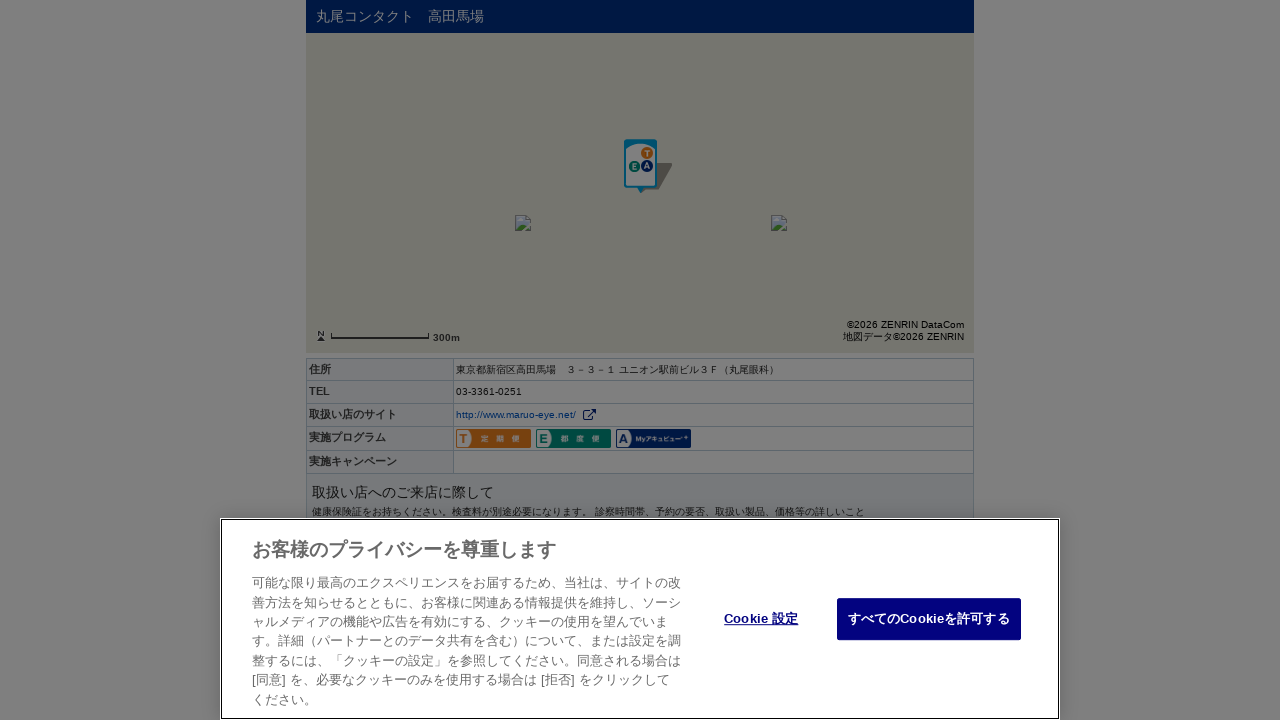

Scrolled down (iteration 1/80)
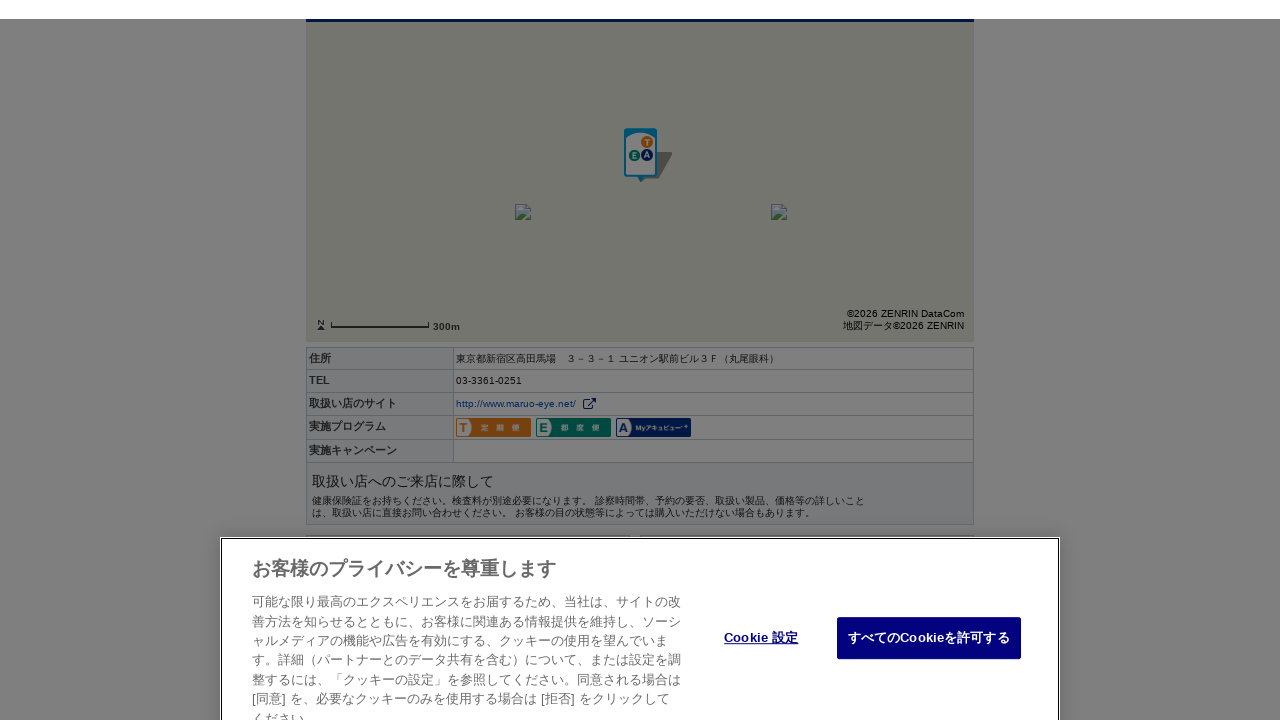

Waited 100ms before scrolling
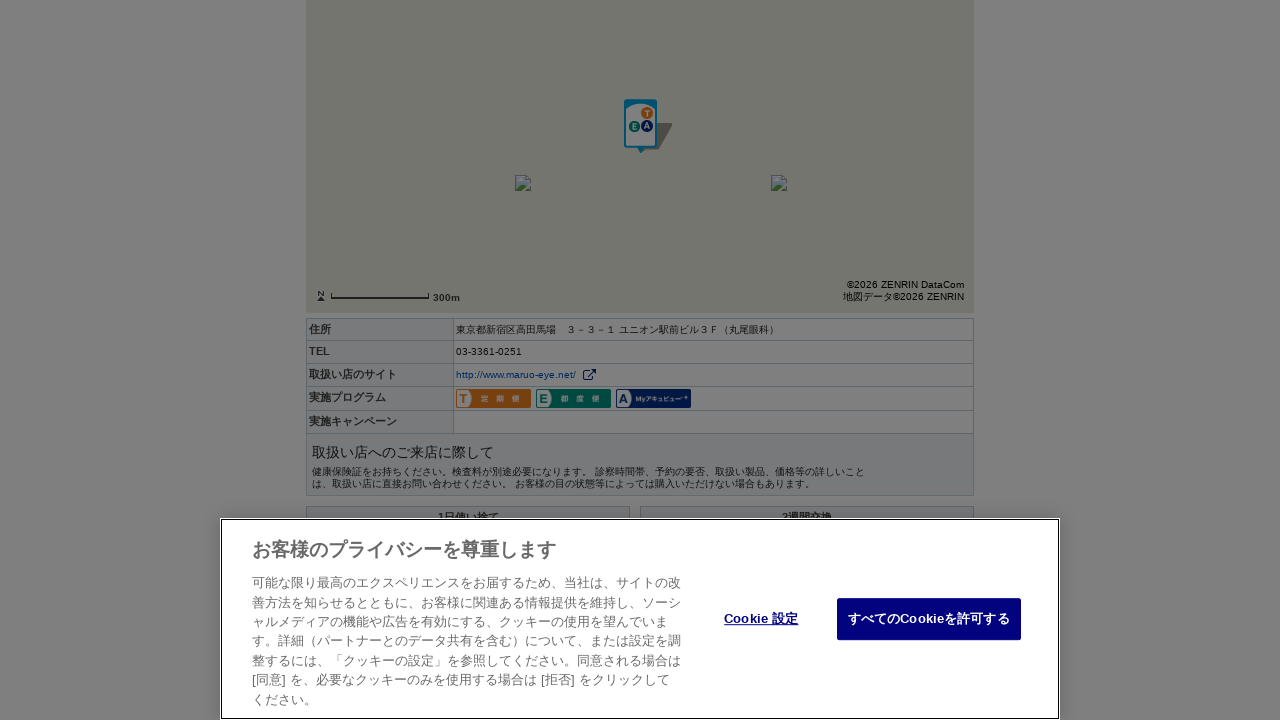

Scrolled down (iteration 2/80)
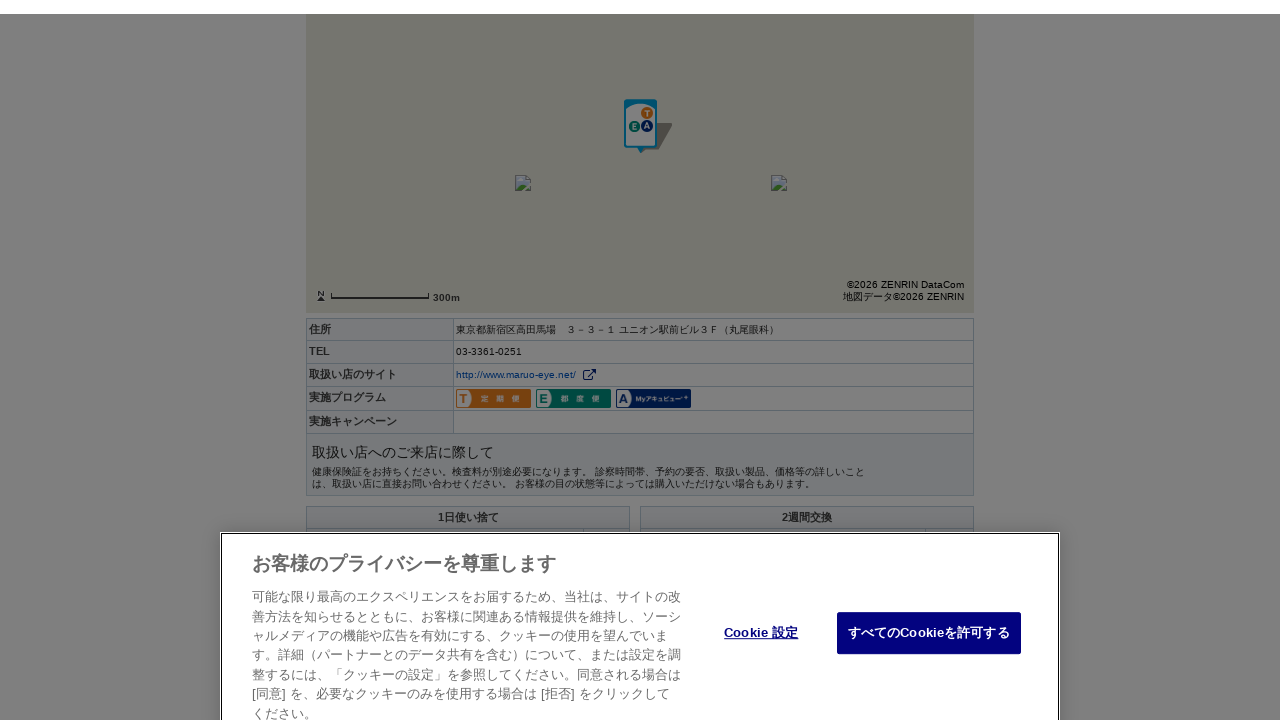

Waited 100ms before scrolling
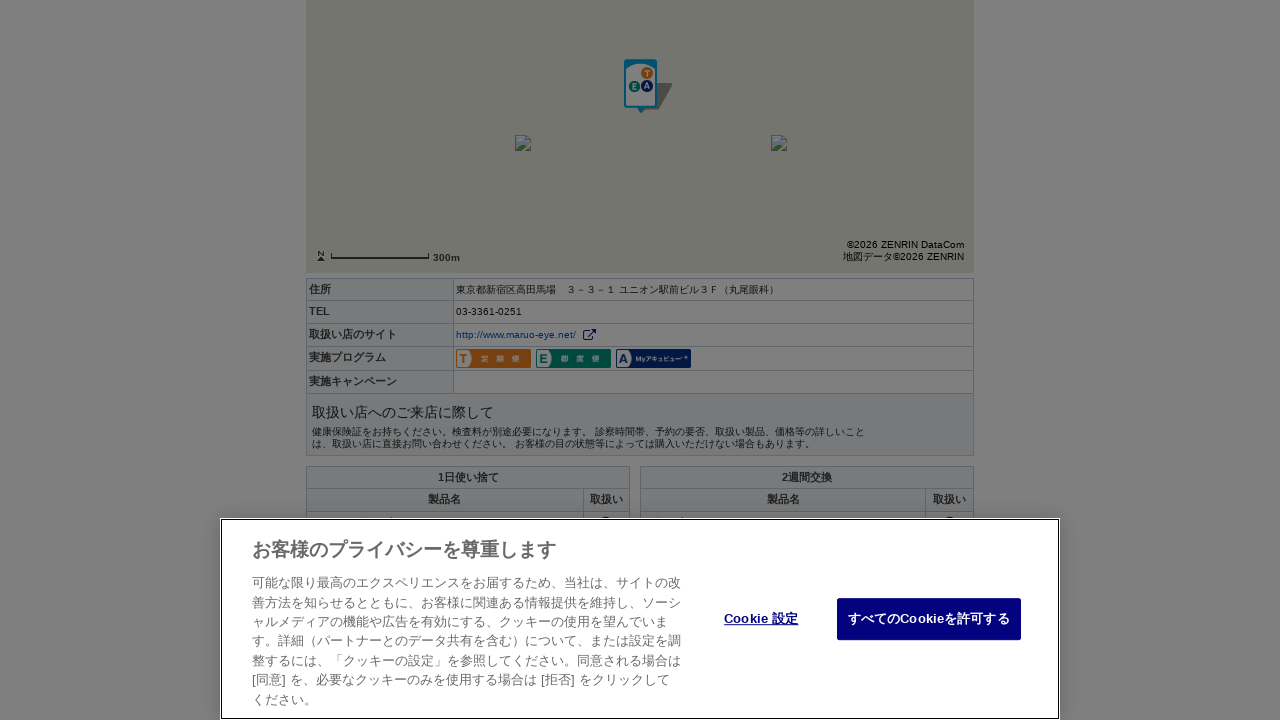

Scrolled down (iteration 3/80)
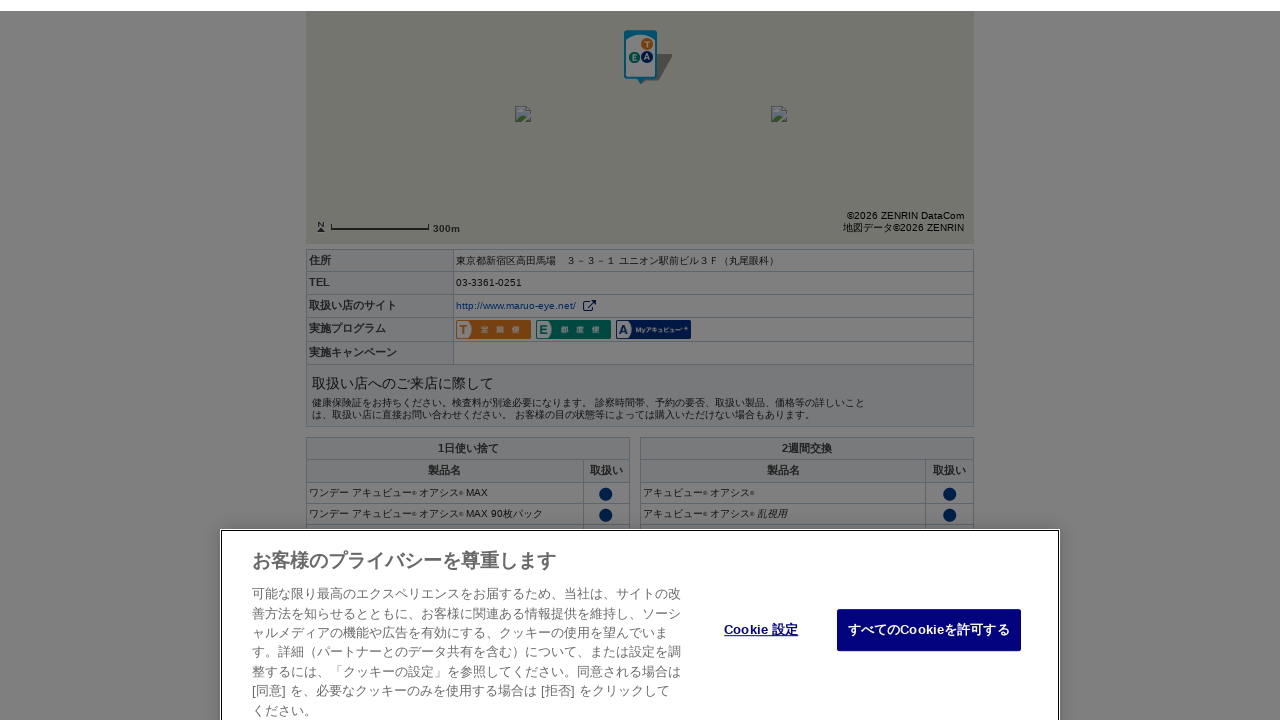

Waited 100ms before scrolling
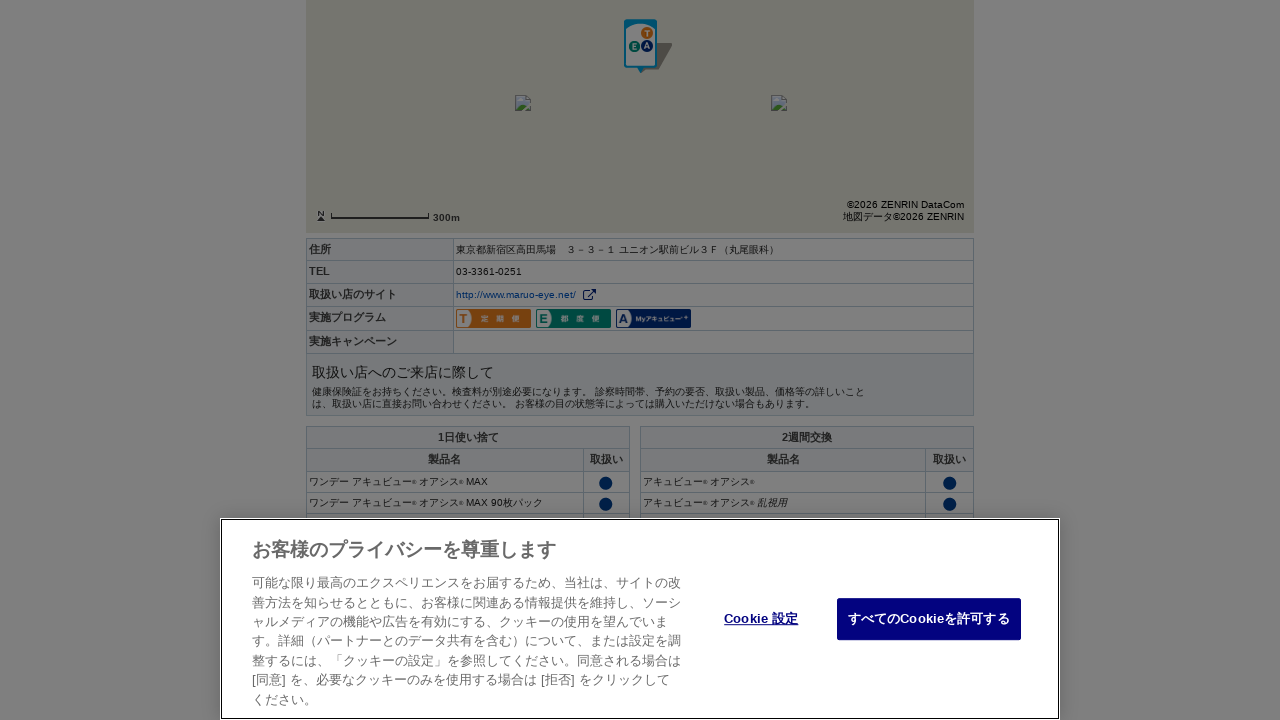

Scrolled down (iteration 4/80)
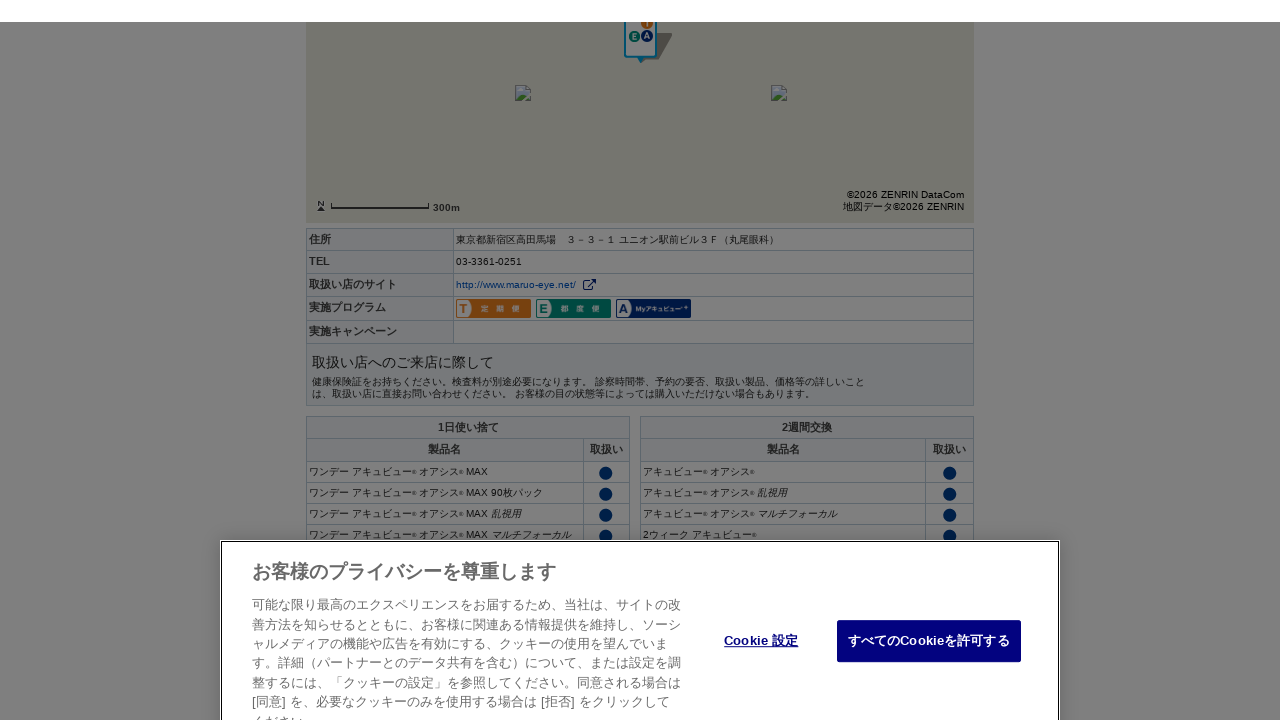

Waited 100ms before scrolling
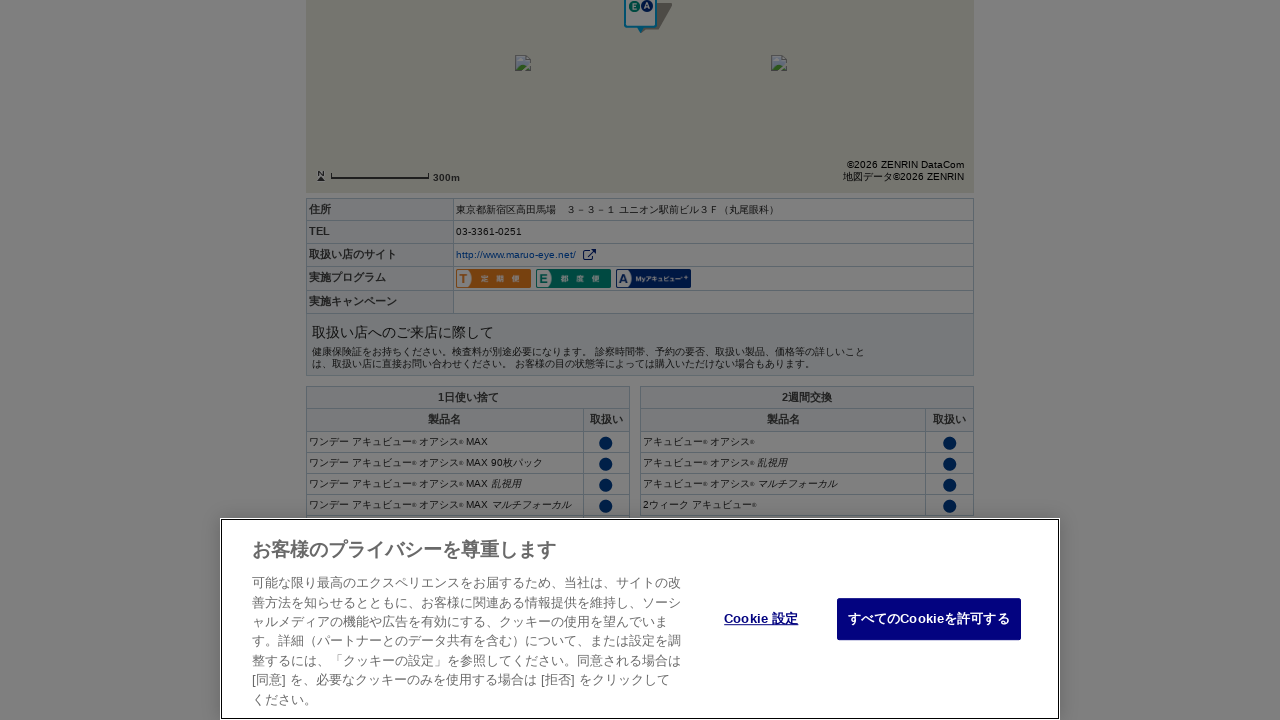

Scrolled down (iteration 5/80)
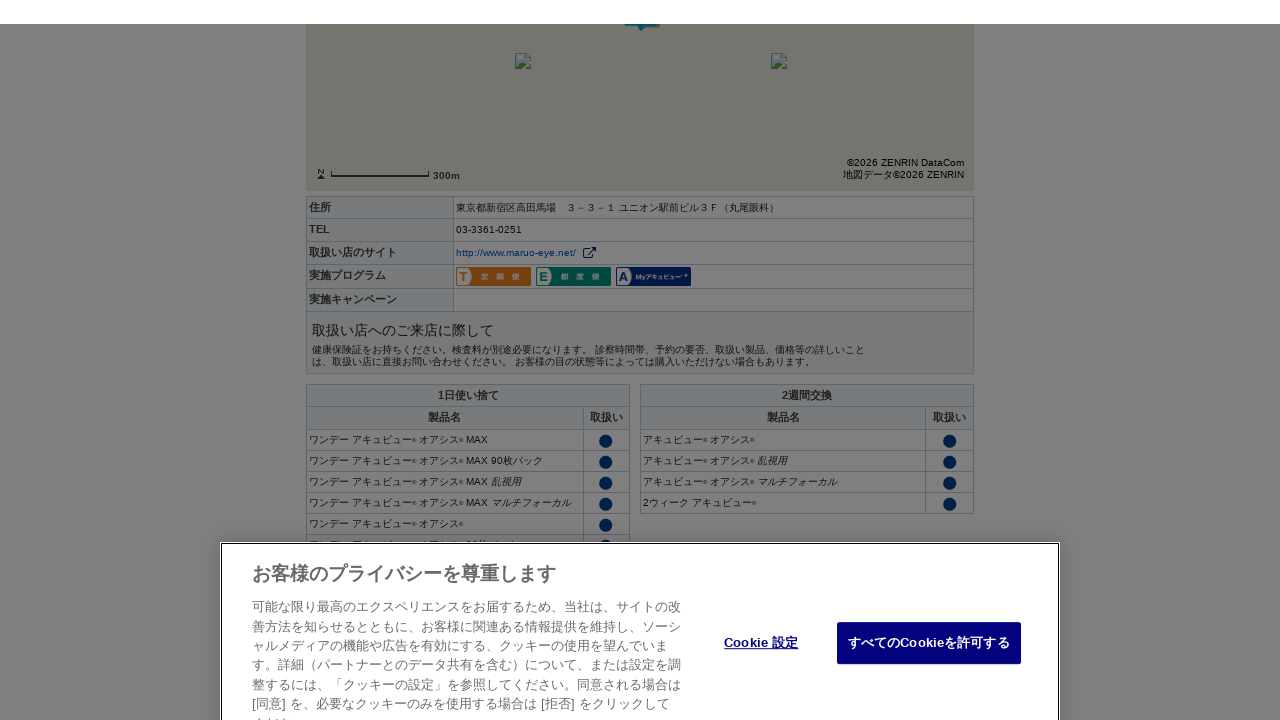

Waited 100ms before scrolling
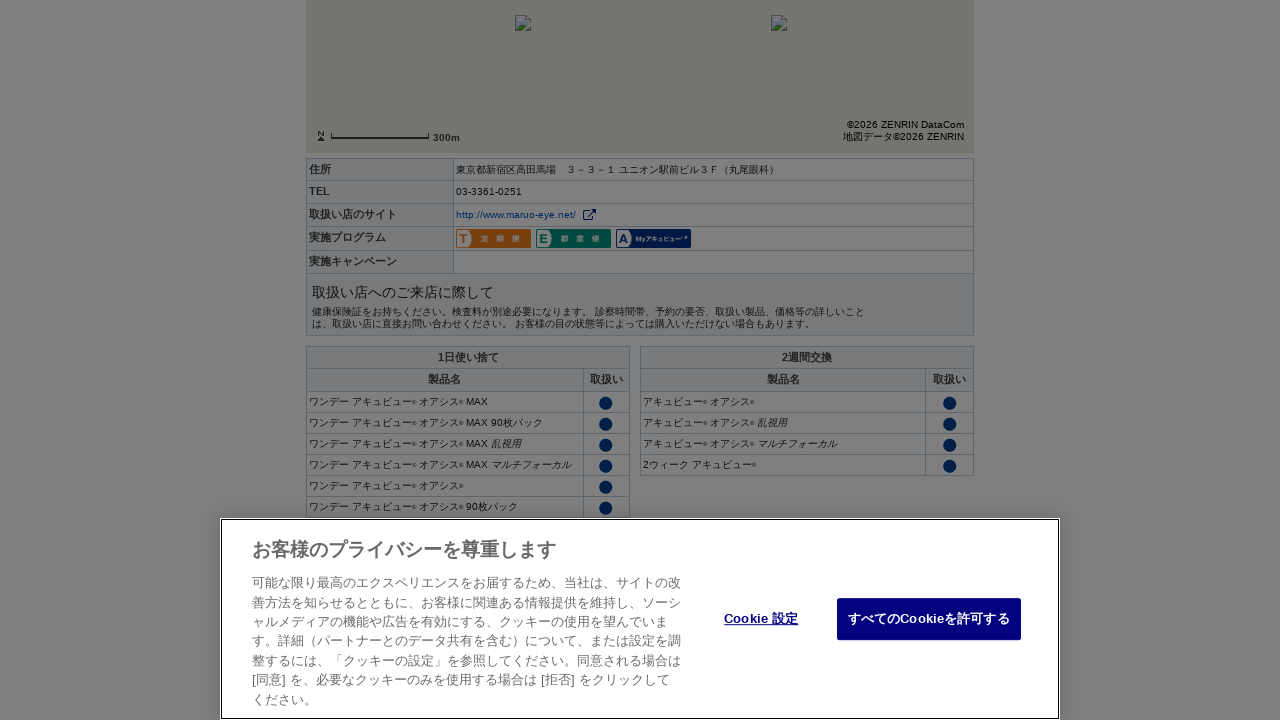

Scrolled down (iteration 6/80)
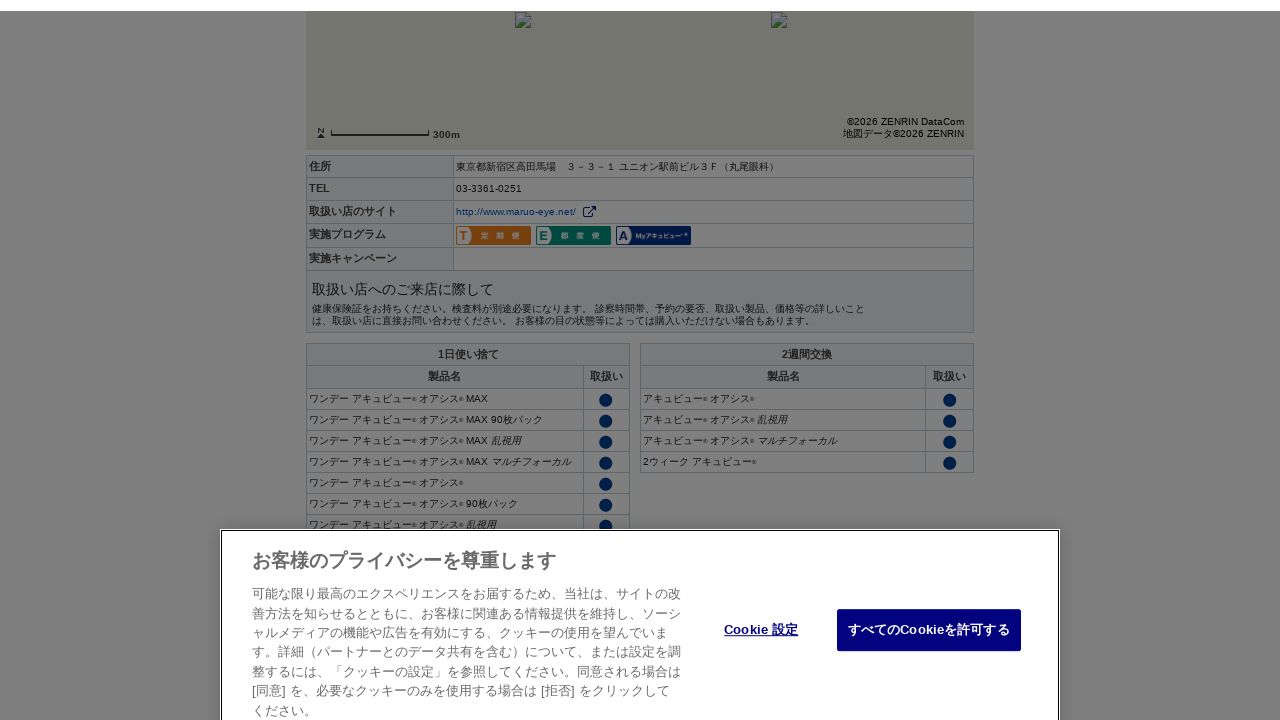

Waited 100ms before scrolling
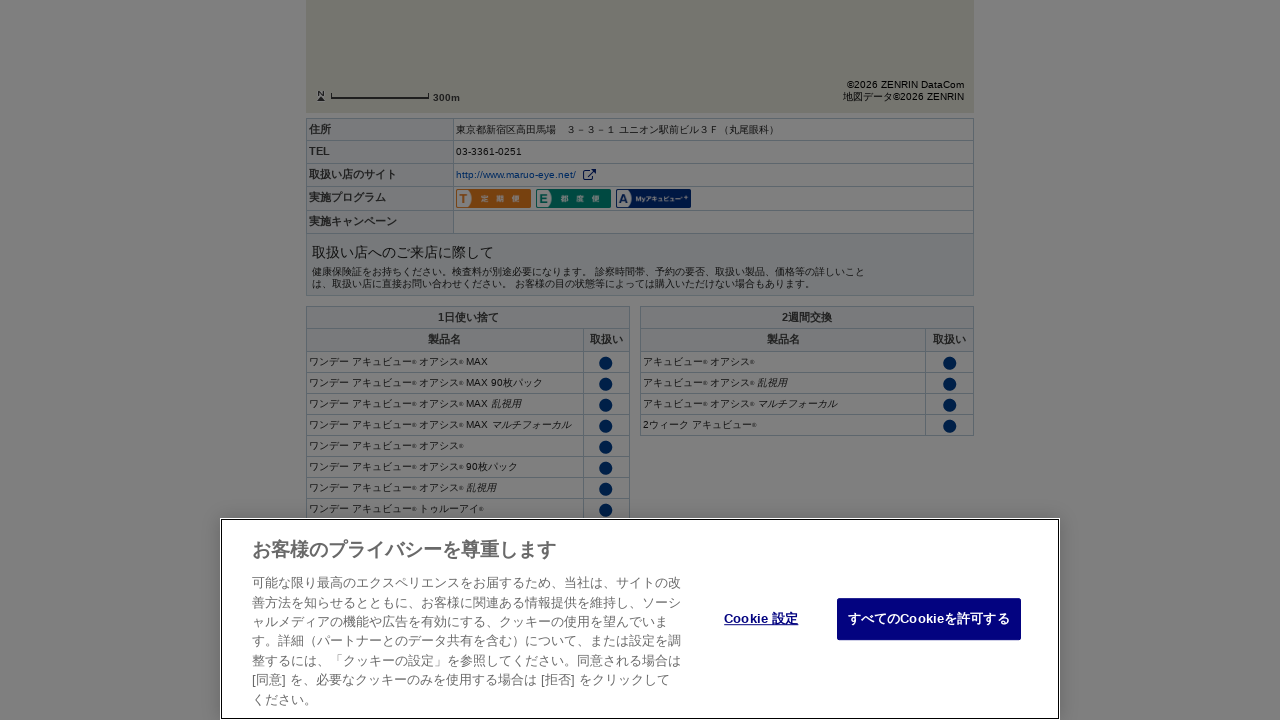

Scrolled down (iteration 7/80)
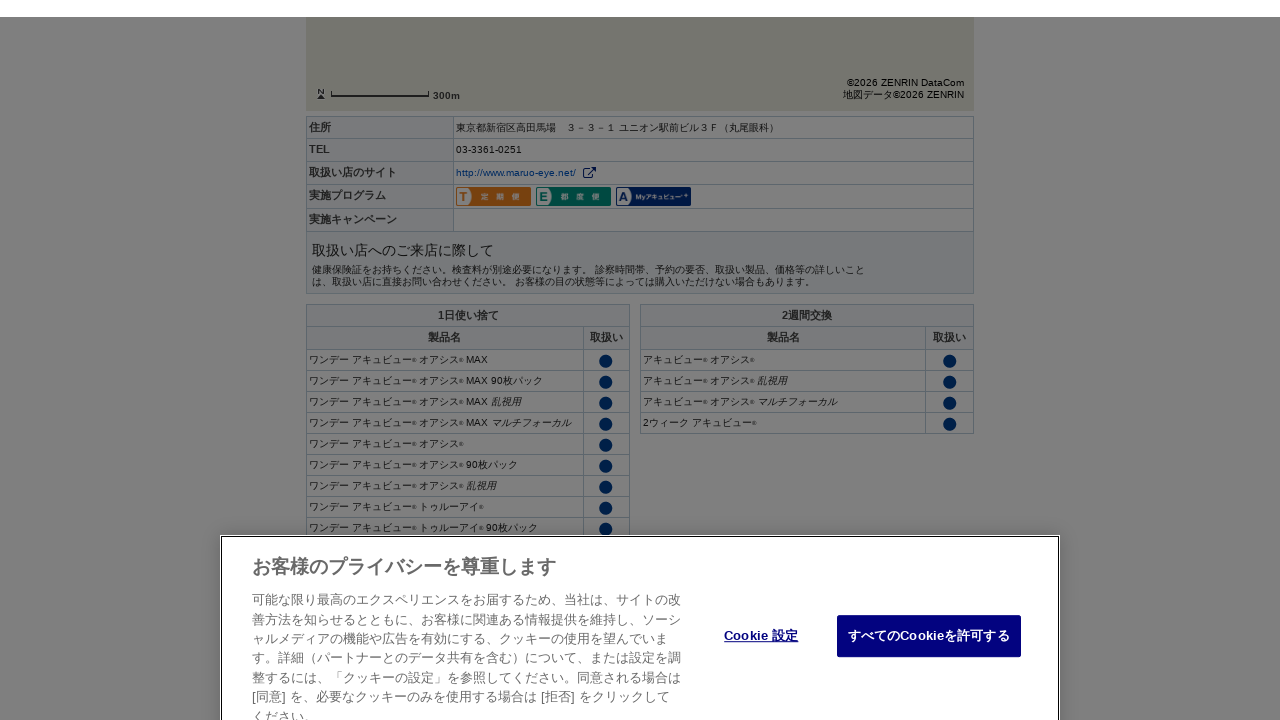

Waited 100ms before scrolling
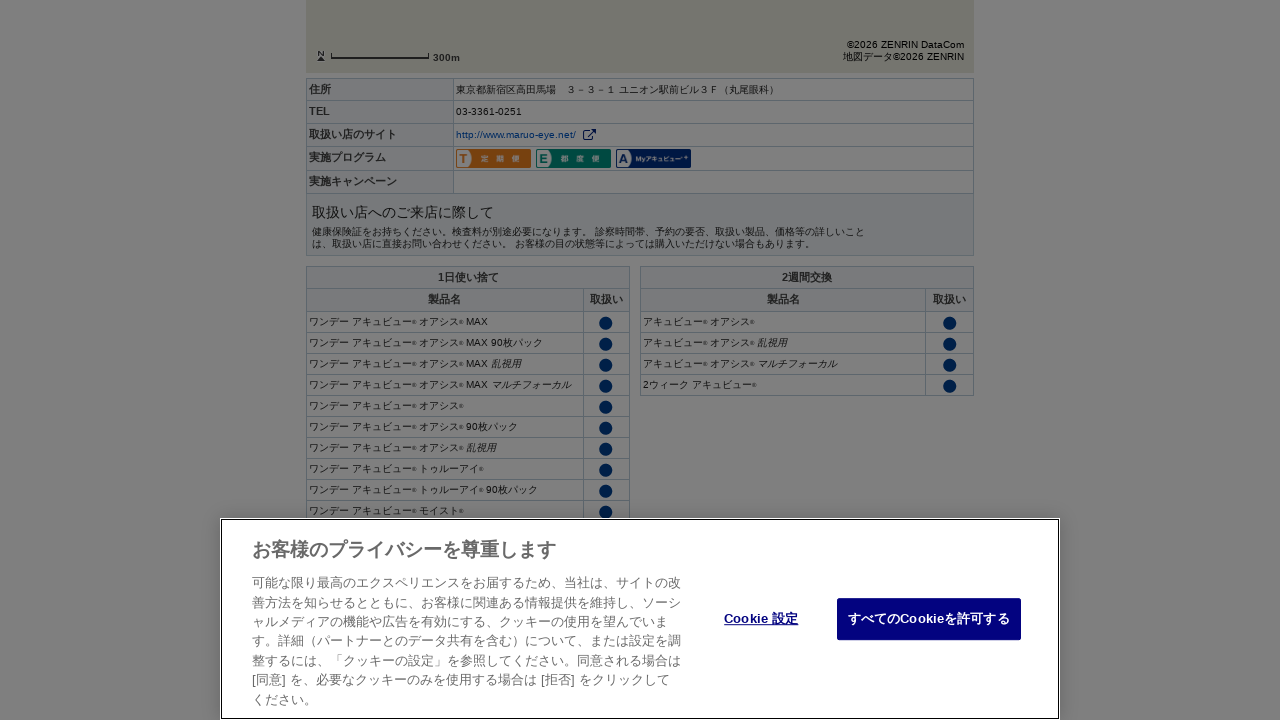

Scrolled down (iteration 8/80)
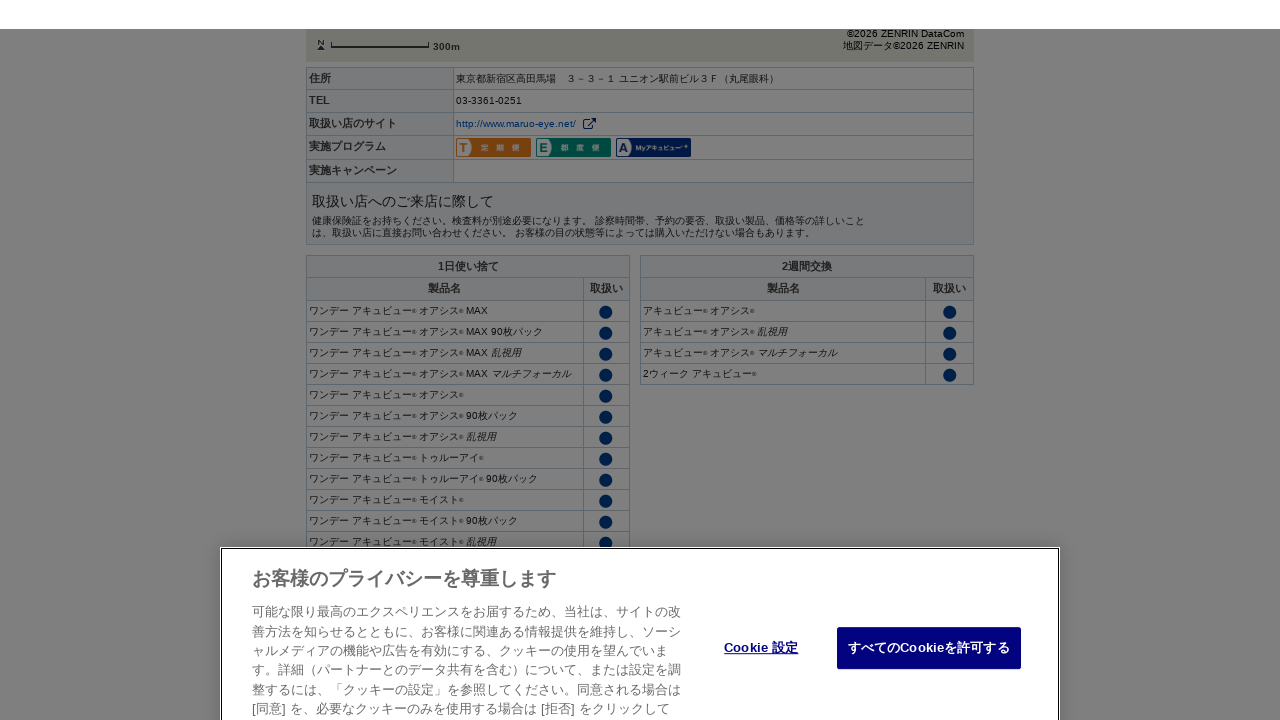

Waited 100ms before scrolling
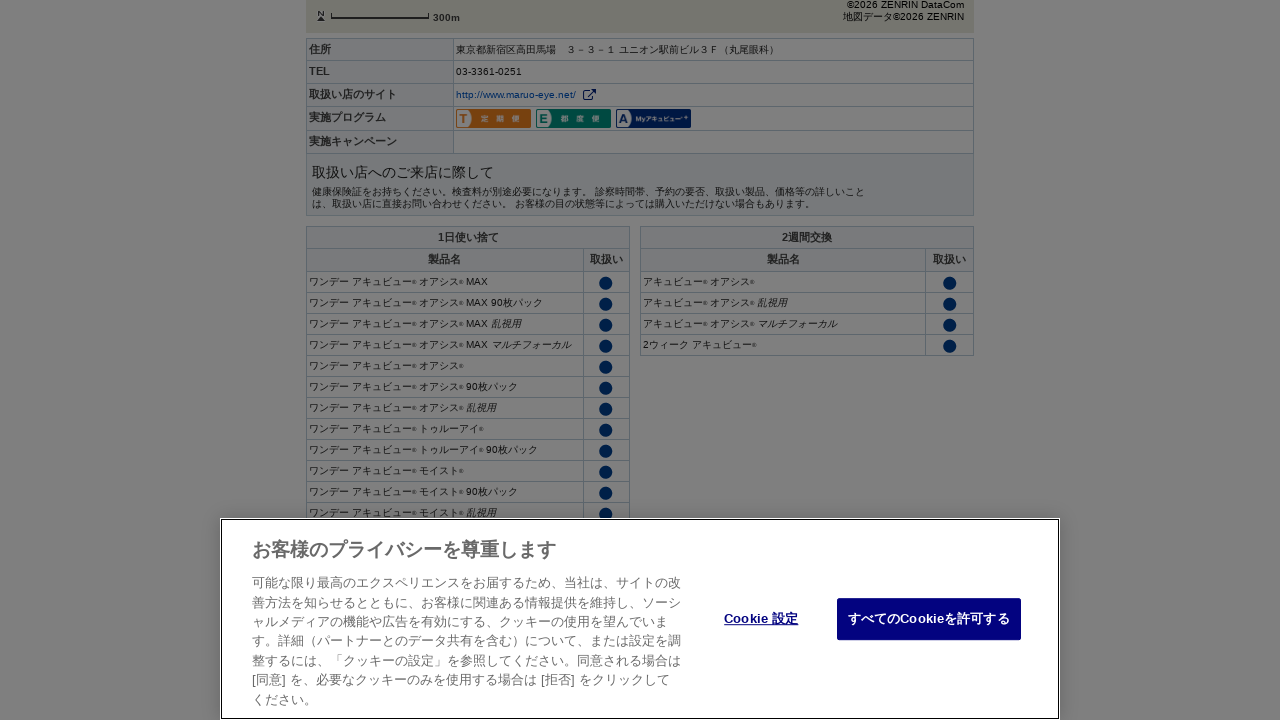

Scrolled down (iteration 9/80)
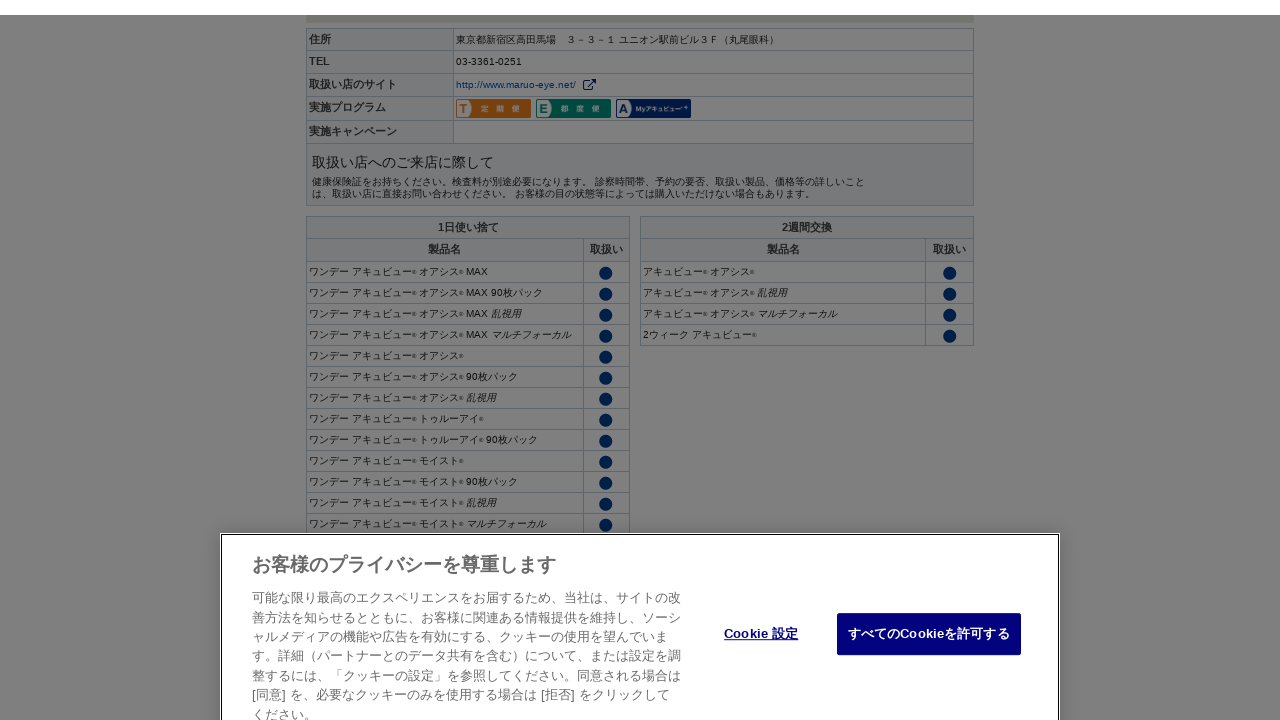

Waited 100ms before scrolling
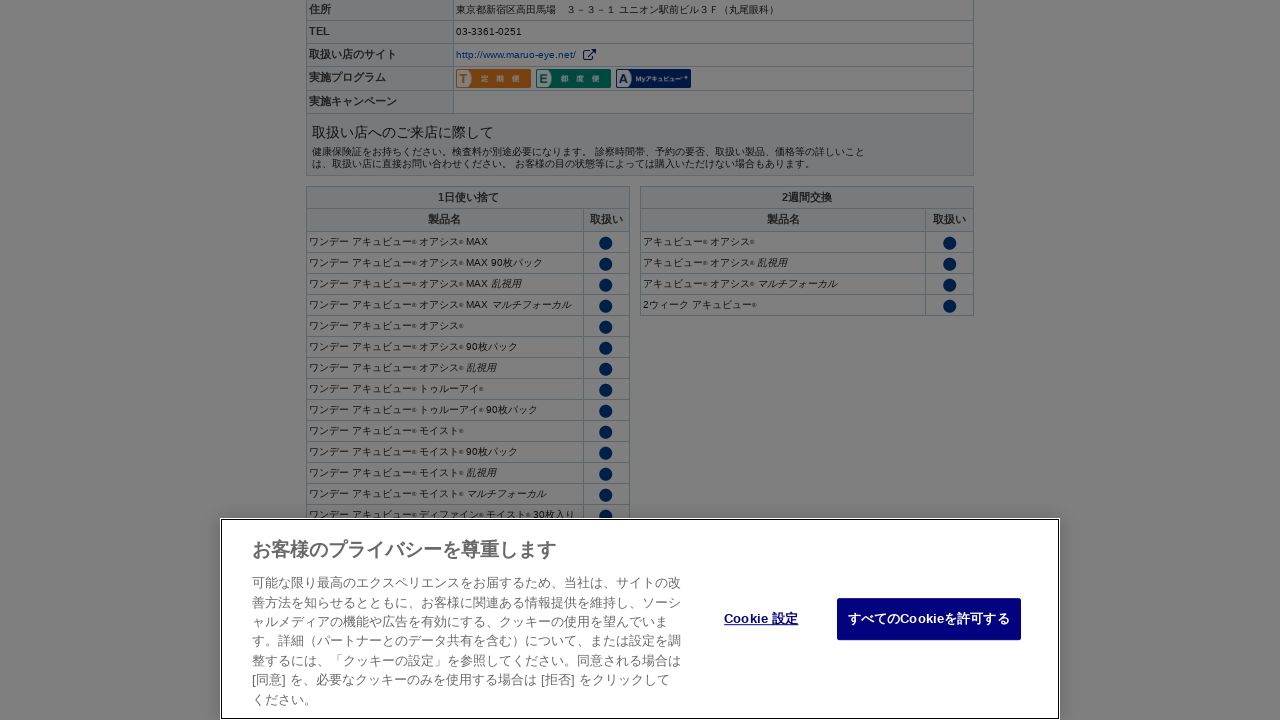

Scrolled down (iteration 10/80)
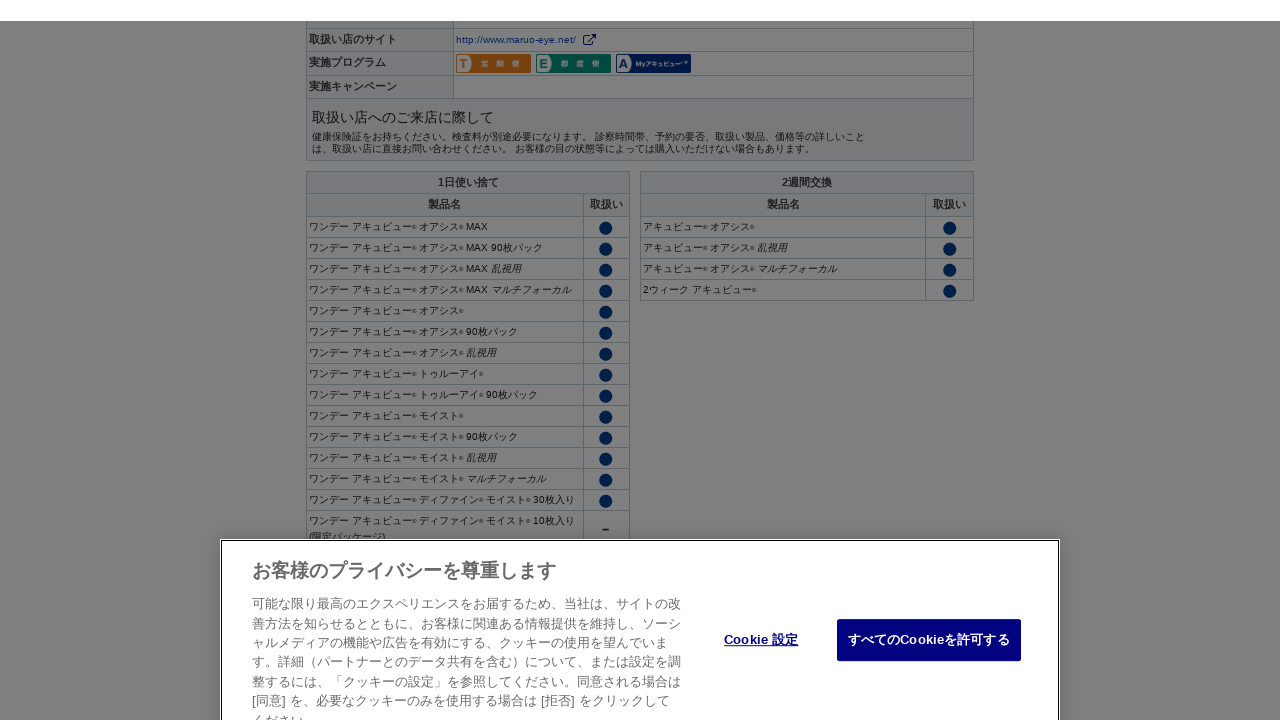

Waited 100ms before scrolling
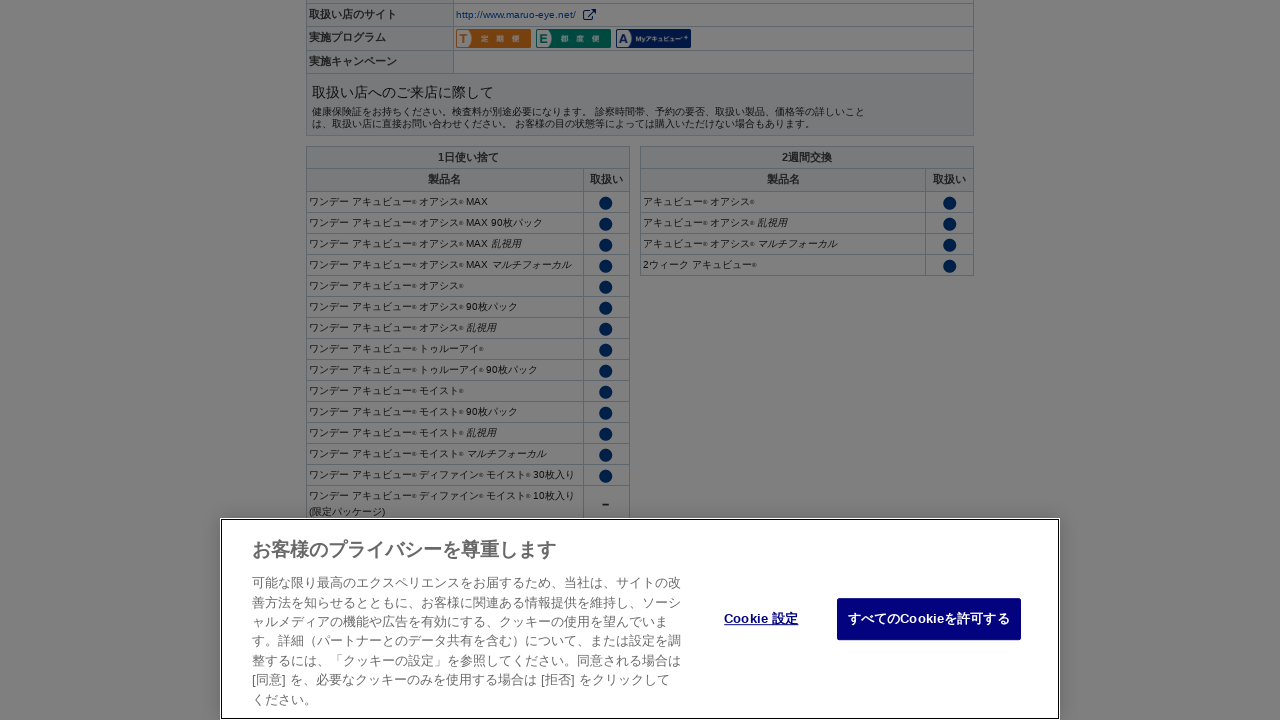

Scrolled down (iteration 11/80)
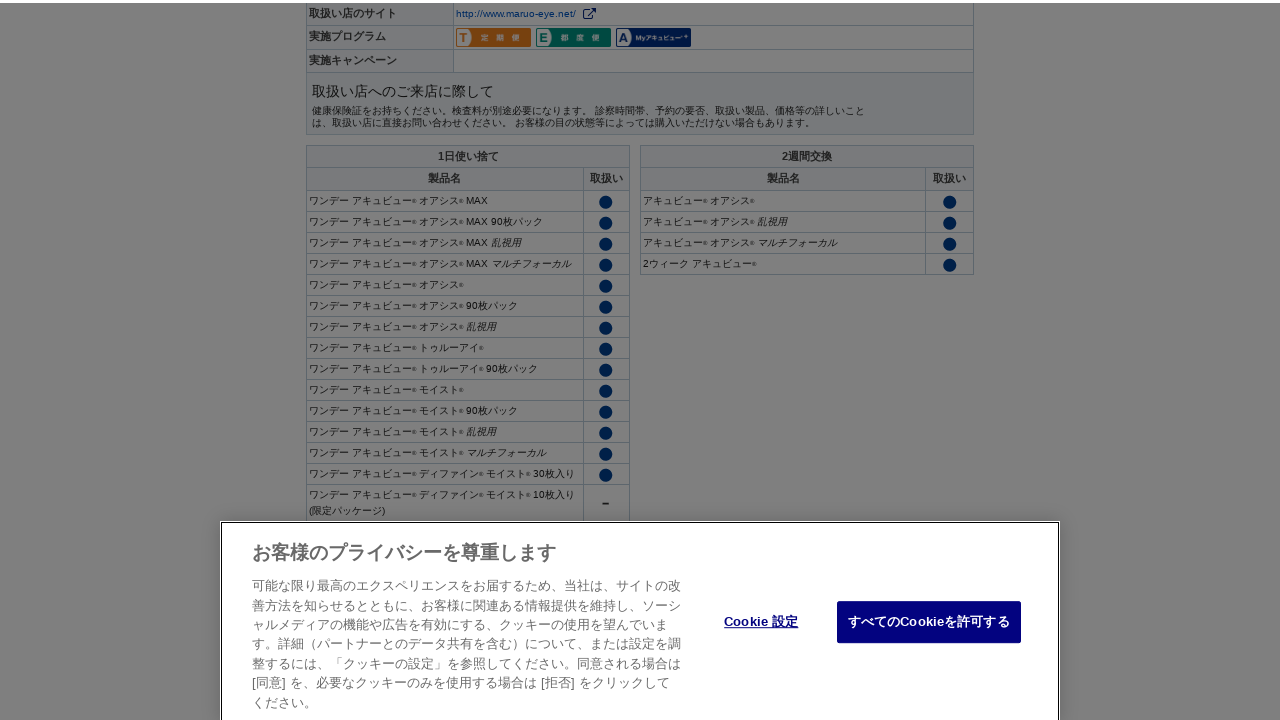

Waited 100ms before scrolling
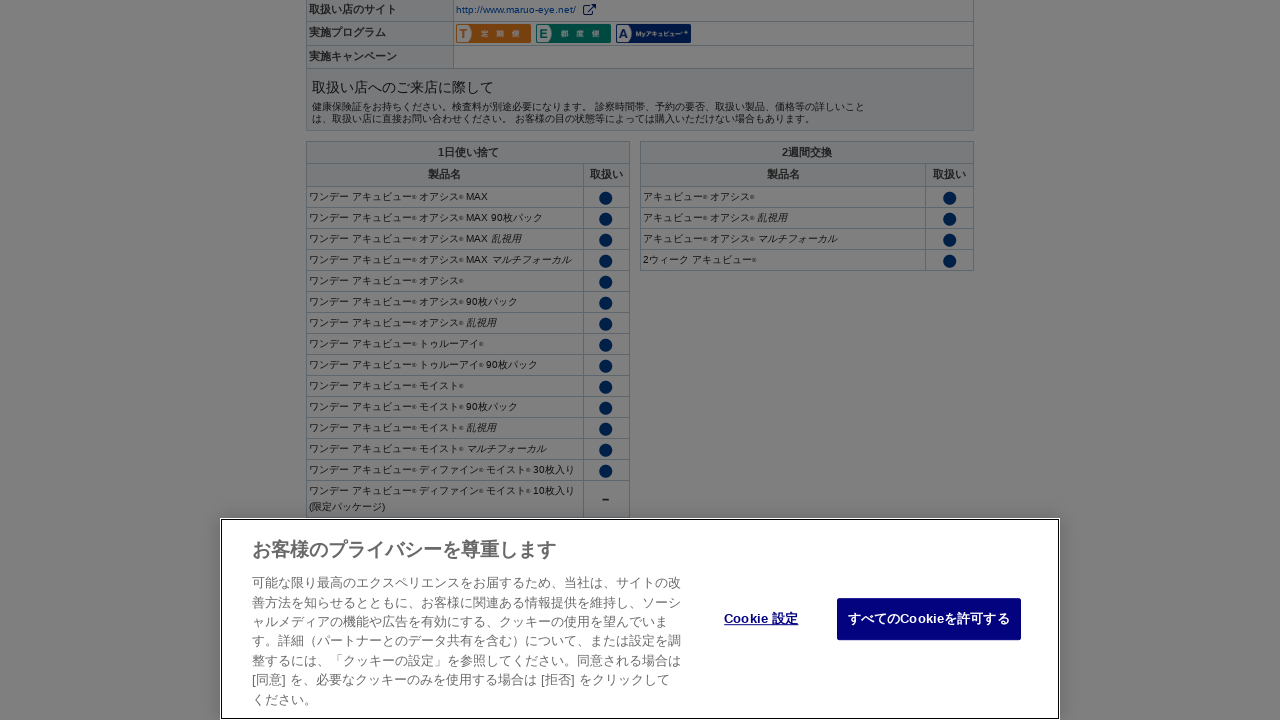

Scrolled down (iteration 12/80)
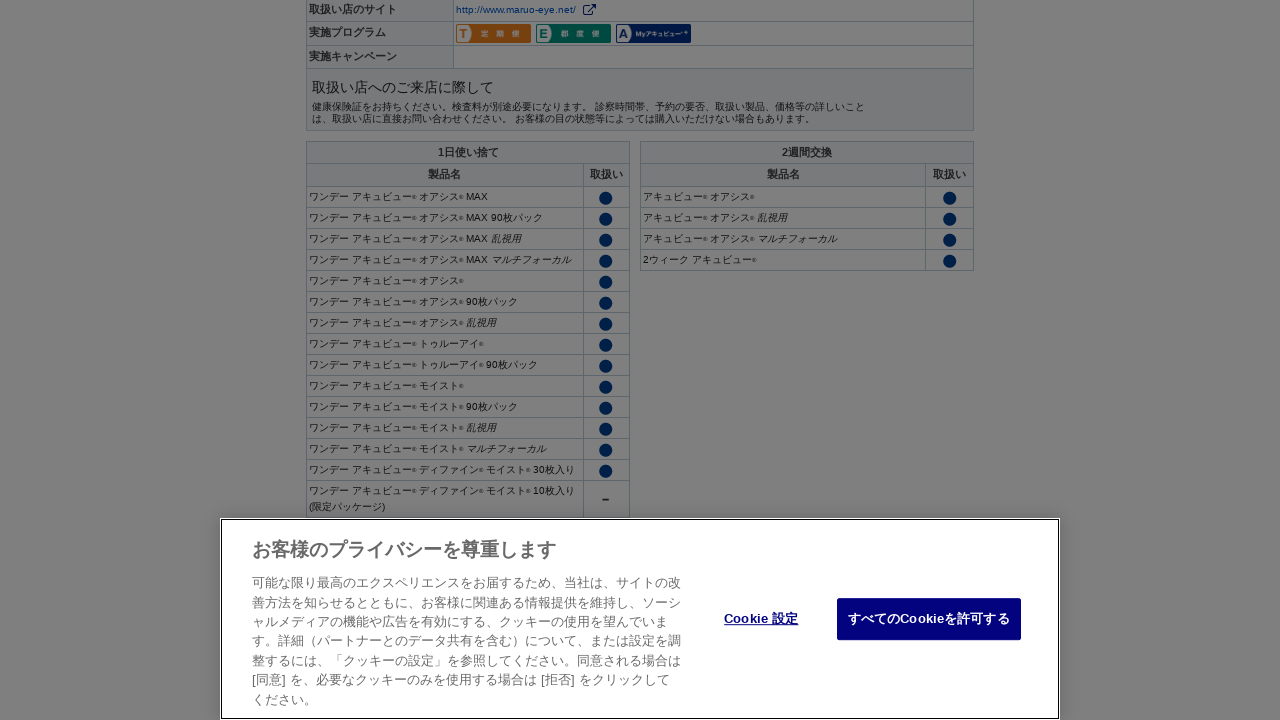

Waited 100ms before scrolling
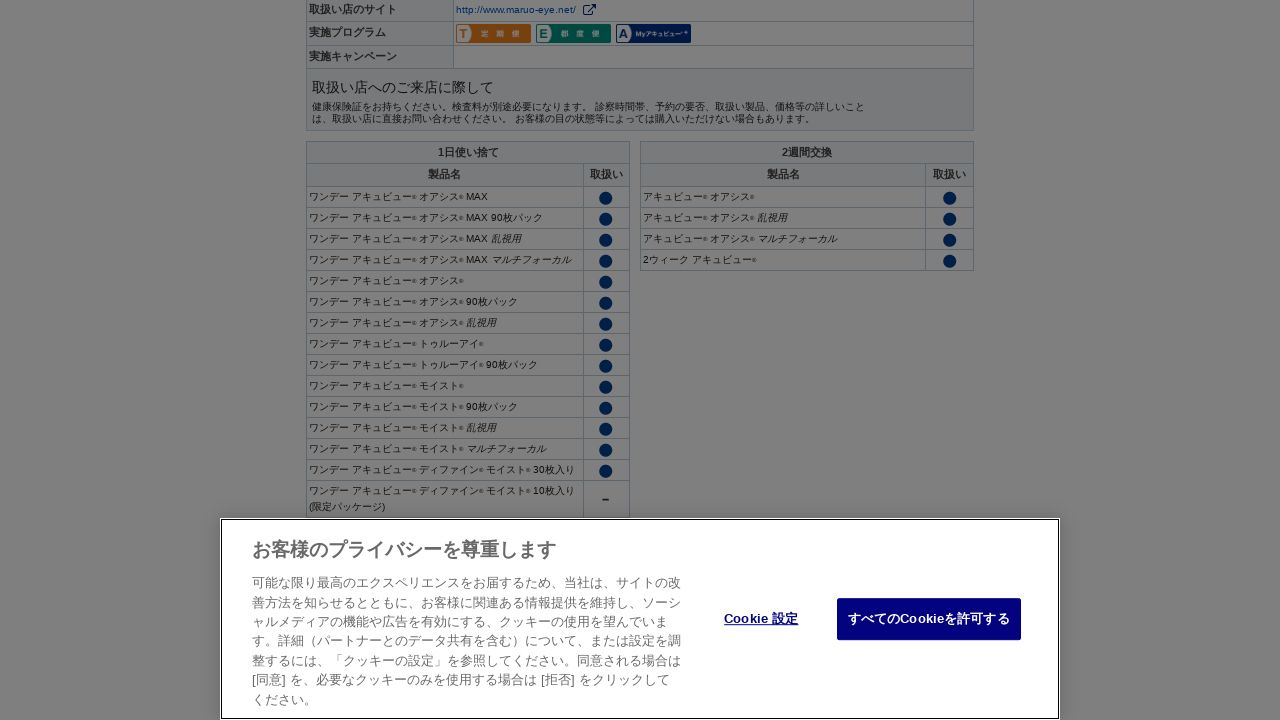

Scrolled down (iteration 13/80)
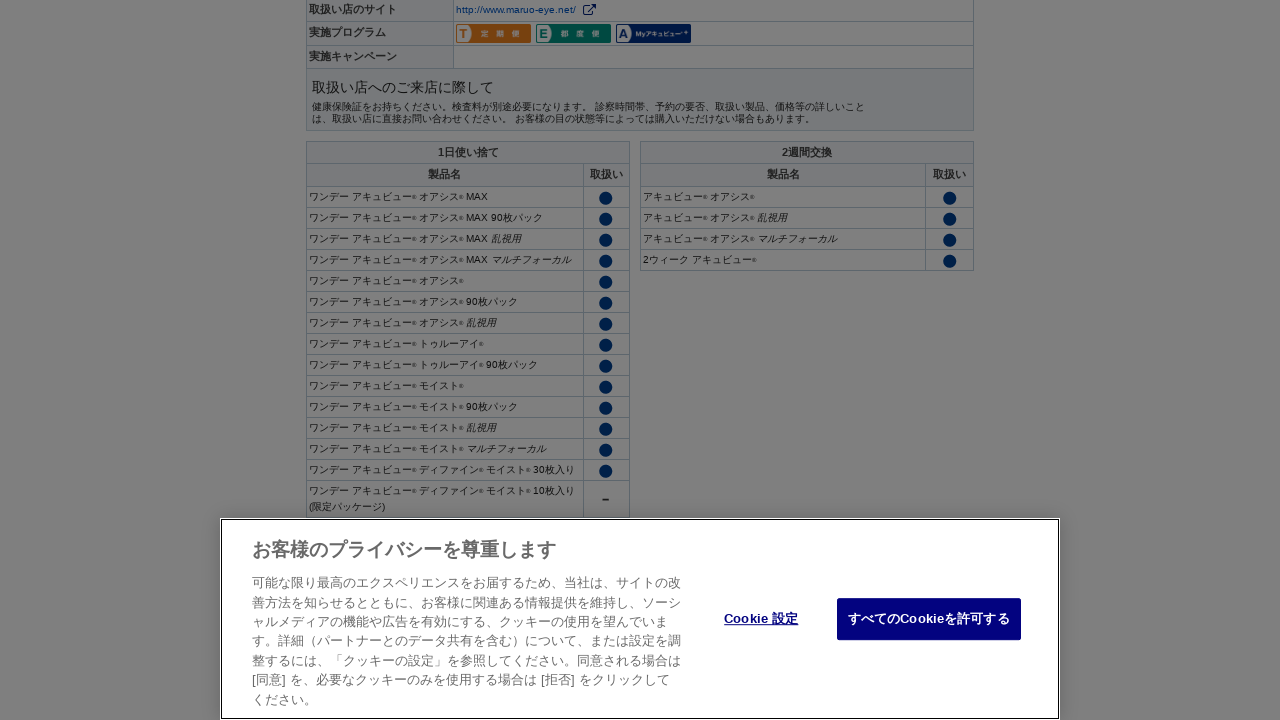

Waited 100ms before scrolling
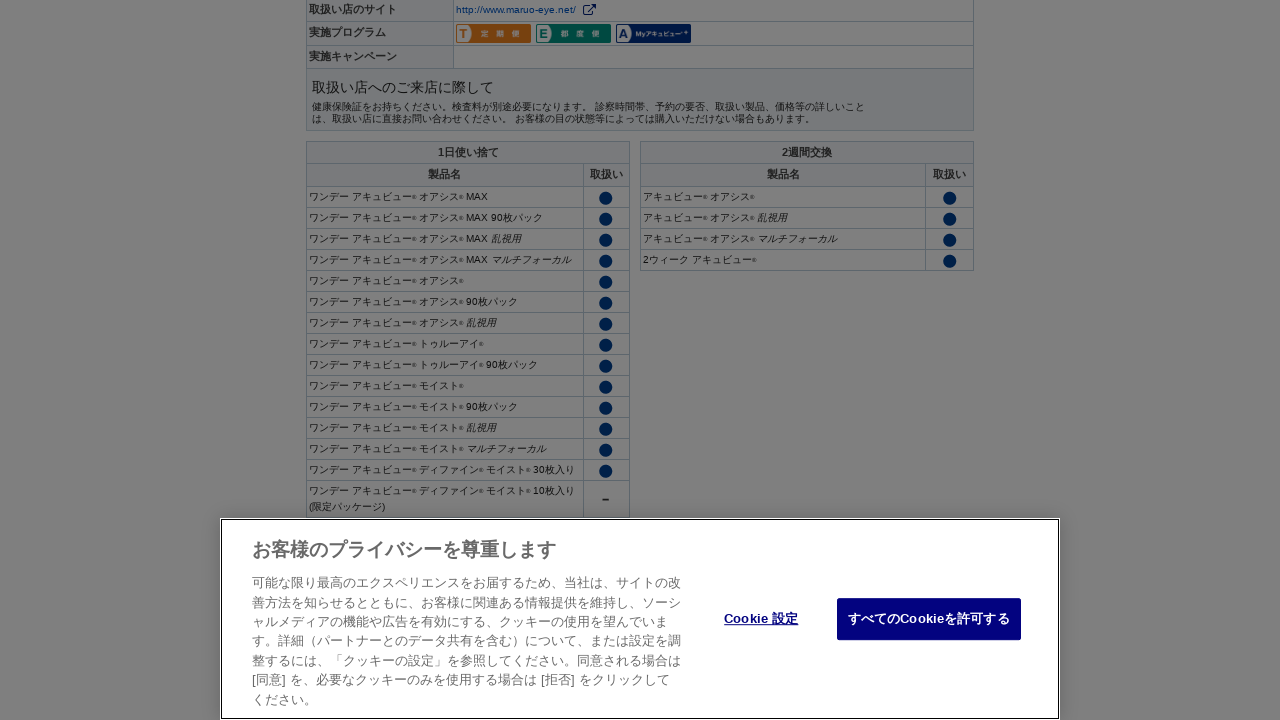

Scrolled down (iteration 14/80)
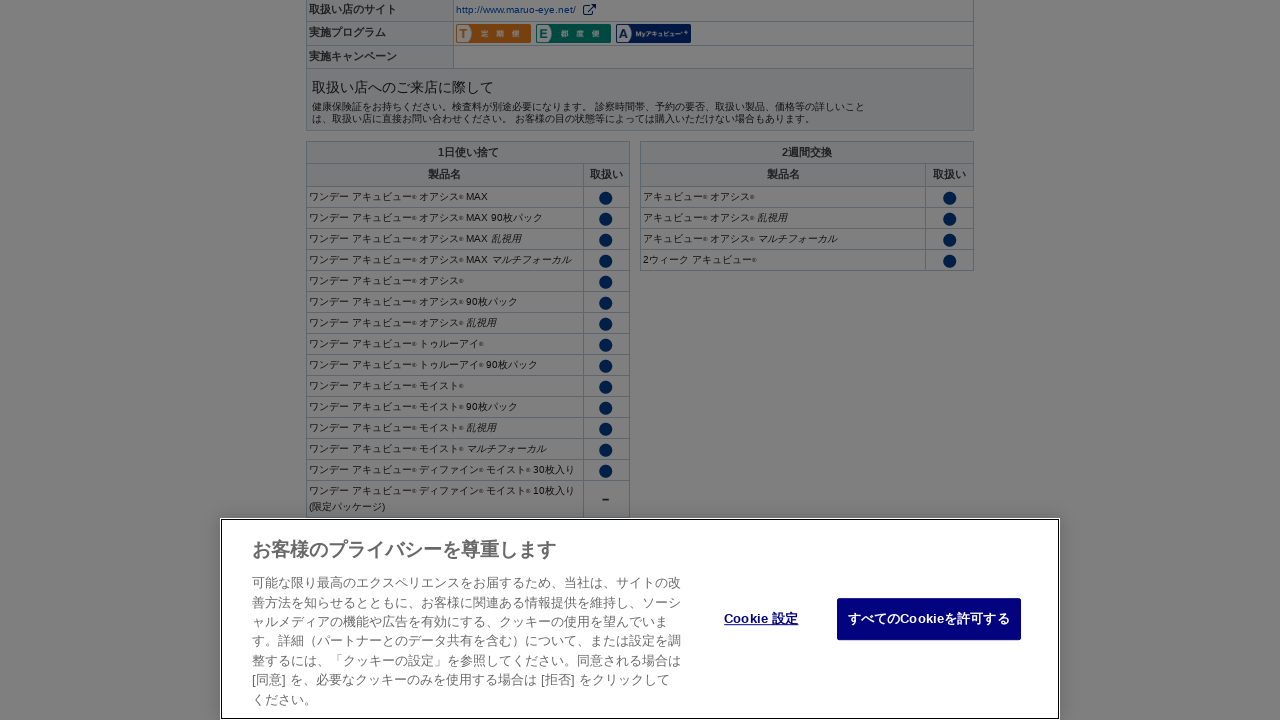

Waited 100ms before scrolling
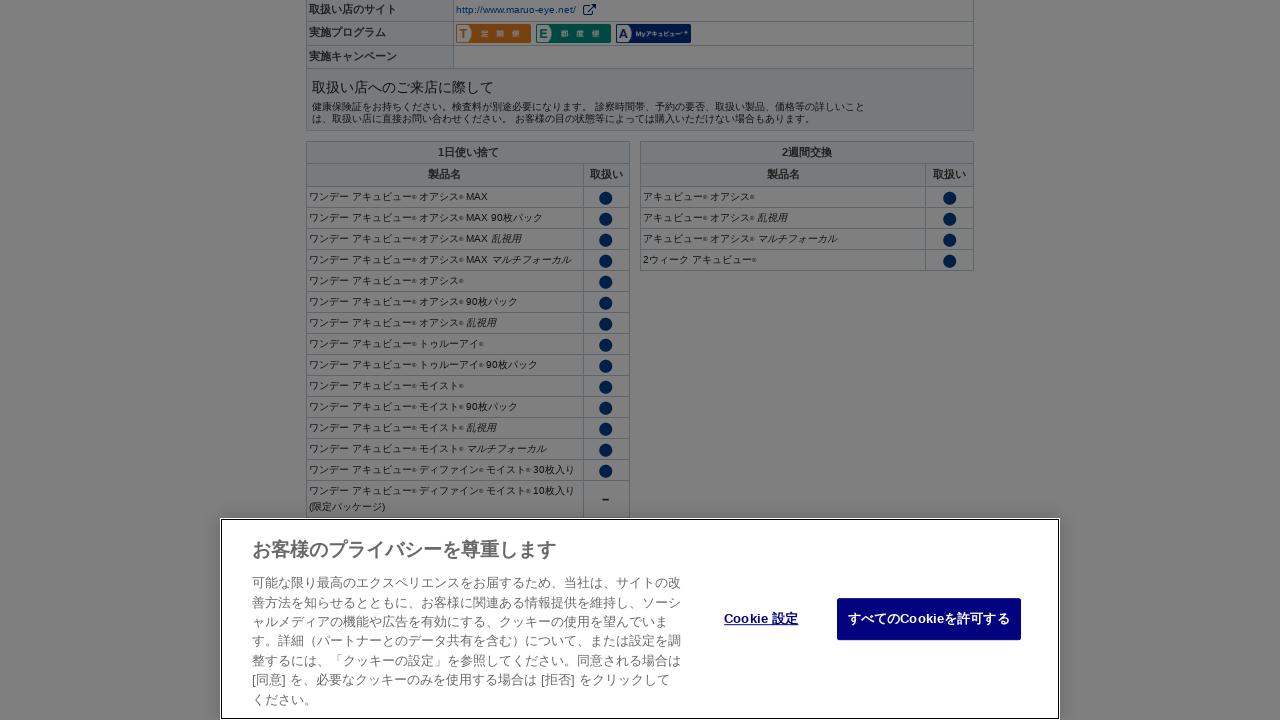

Scrolled down (iteration 15/80)
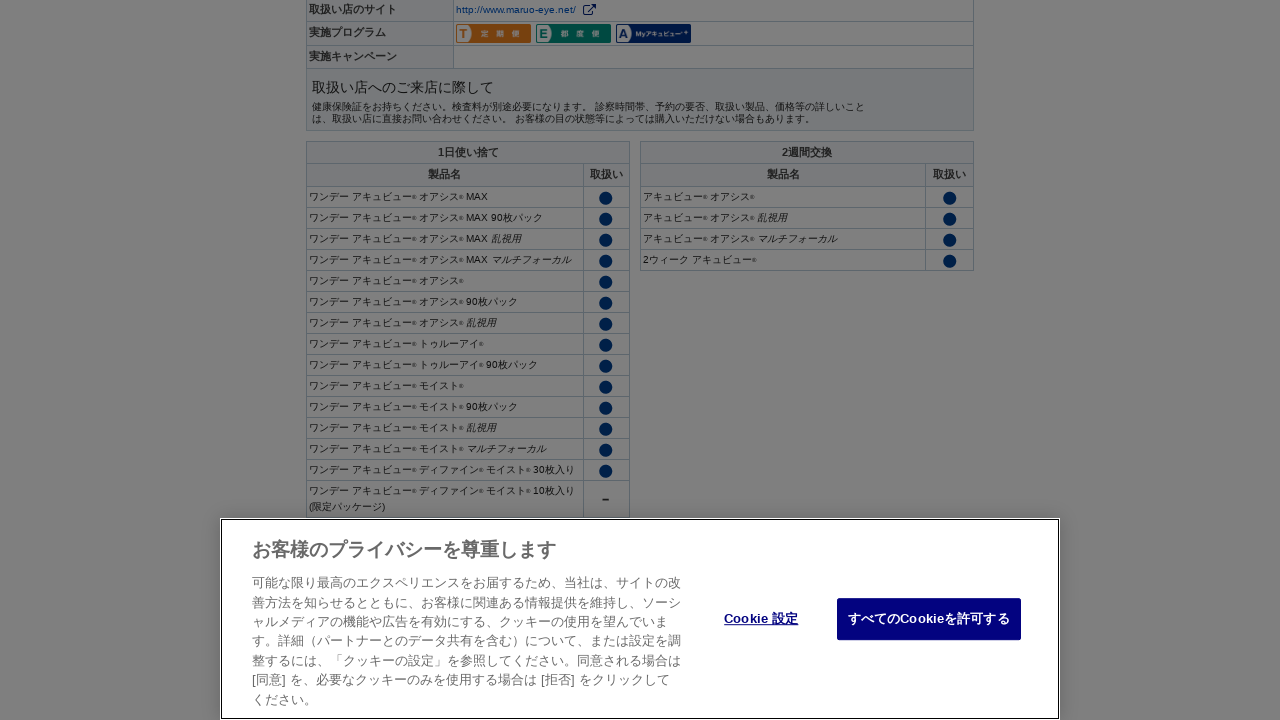

Waited 100ms before scrolling
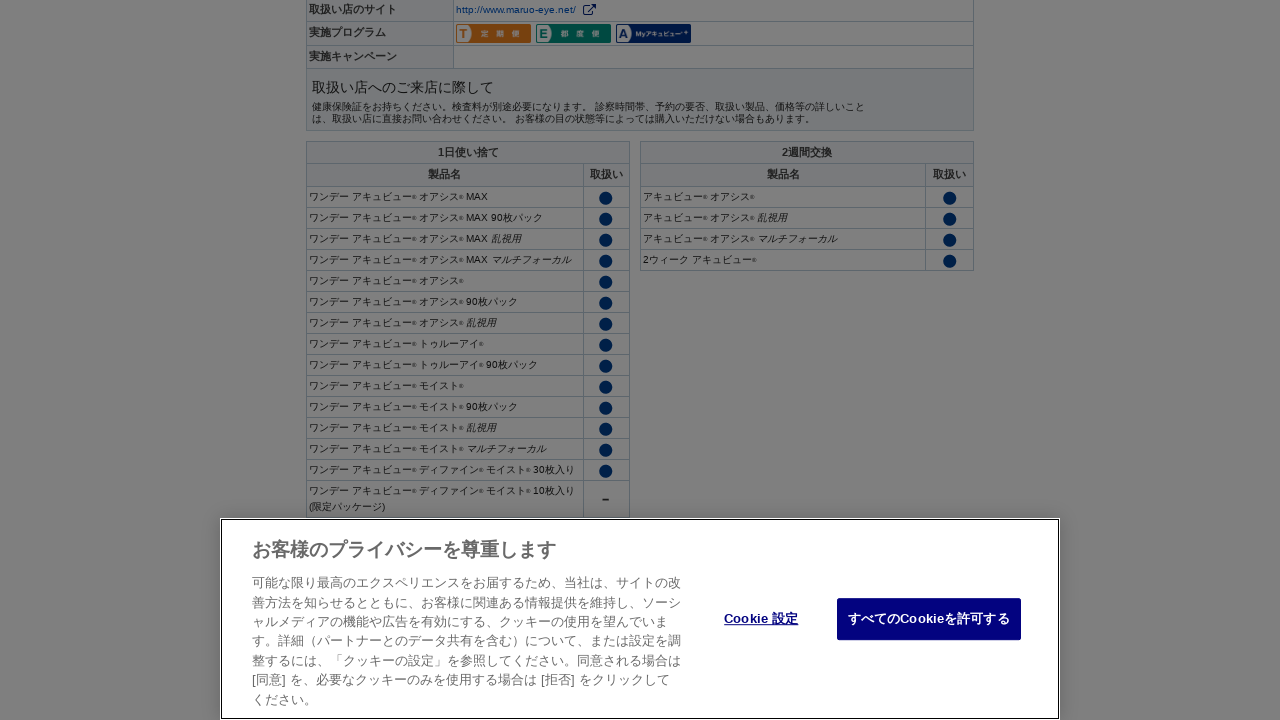

Scrolled down (iteration 16/80)
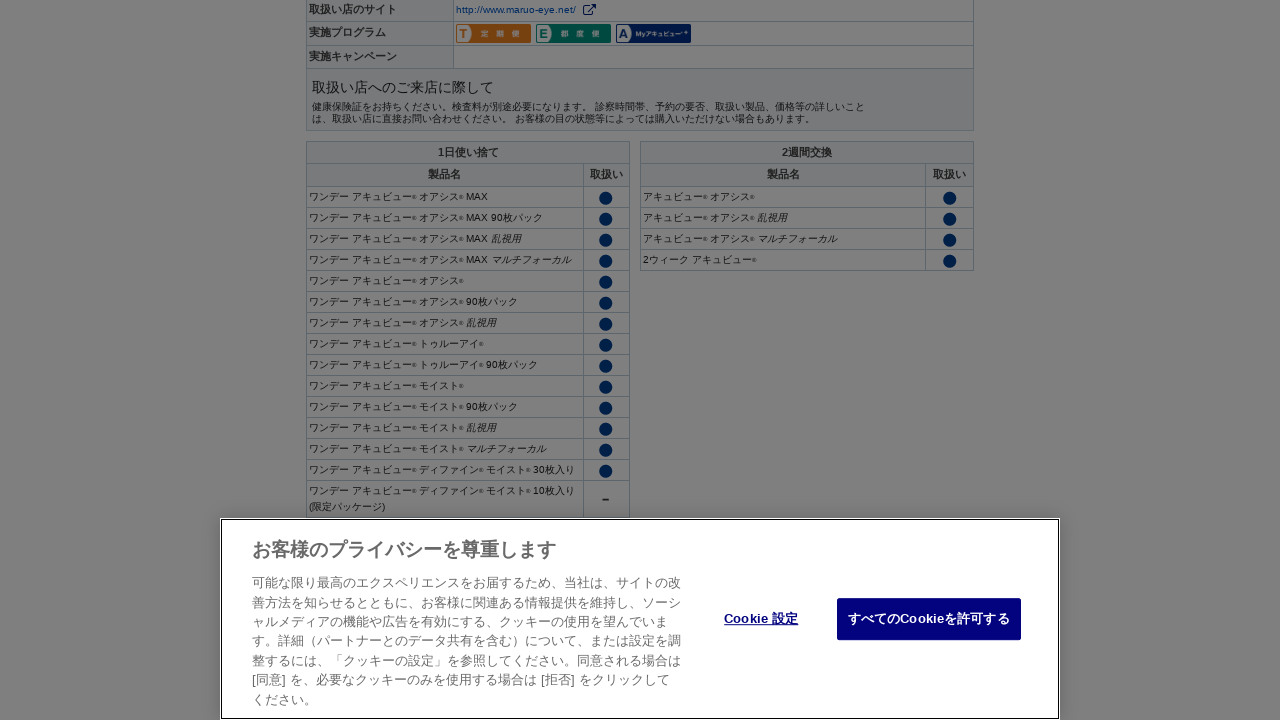

Waited 100ms before scrolling
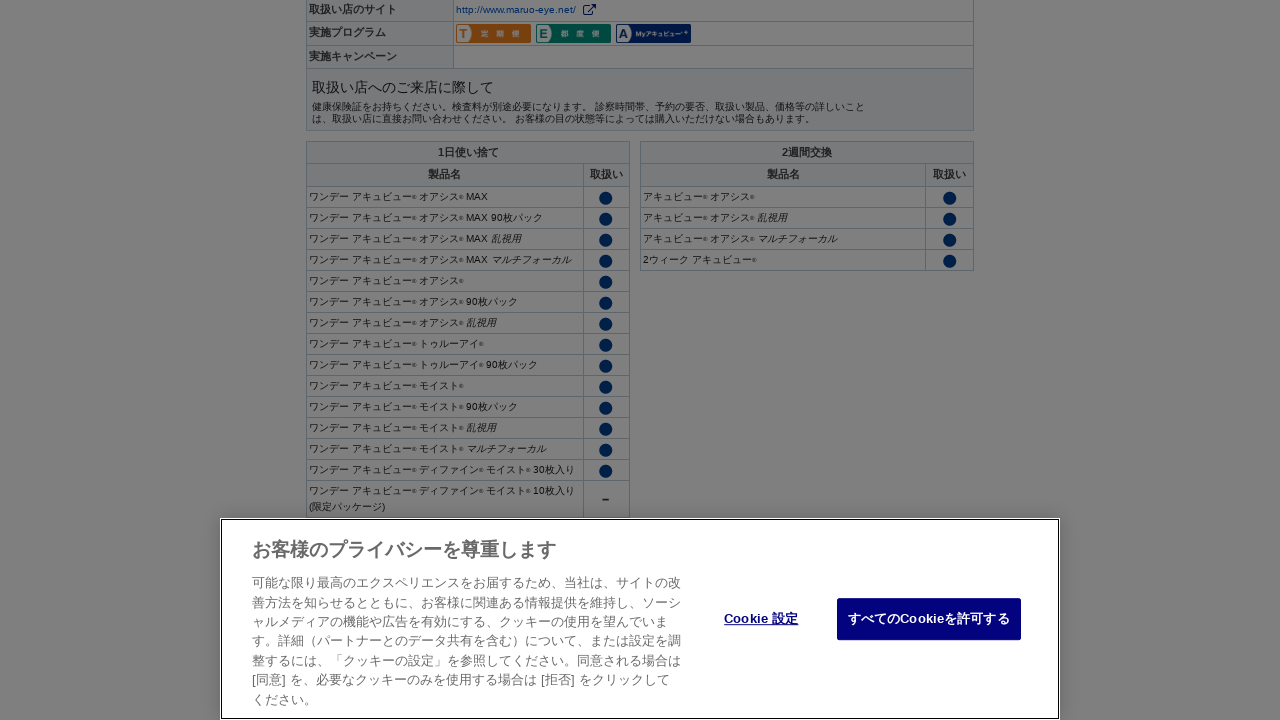

Scrolled down (iteration 17/80)
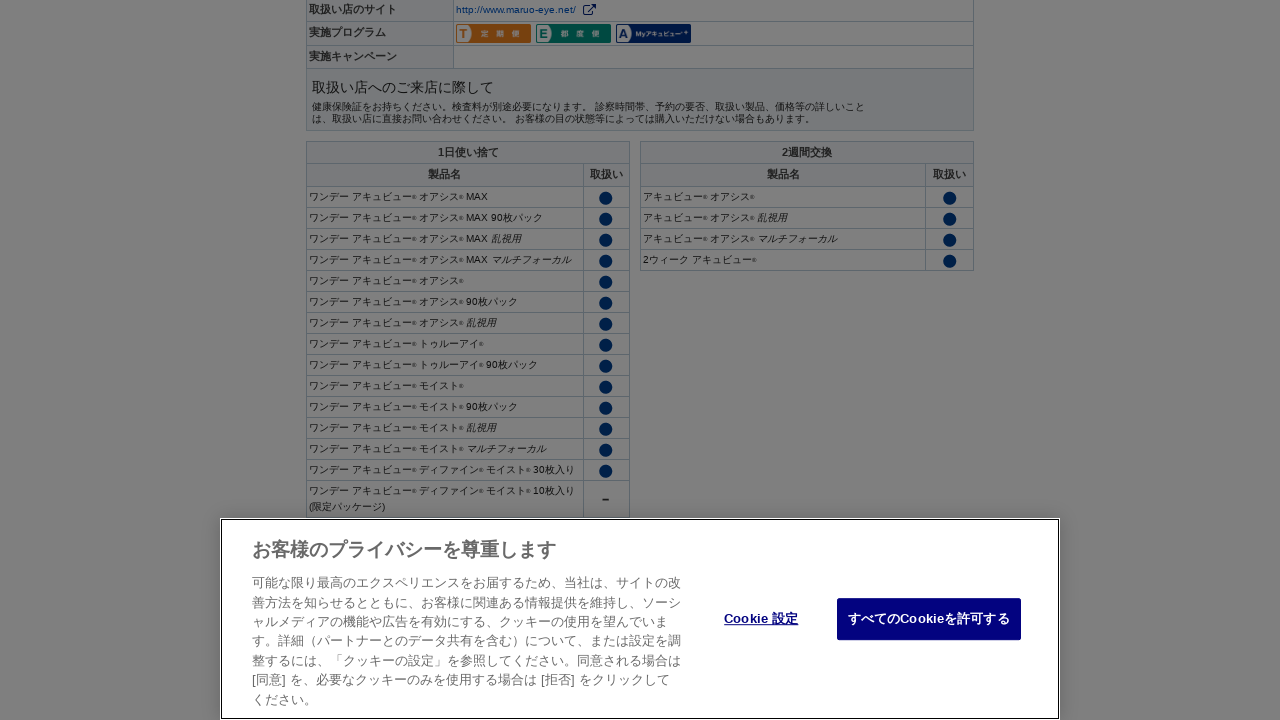

Waited 100ms before scrolling
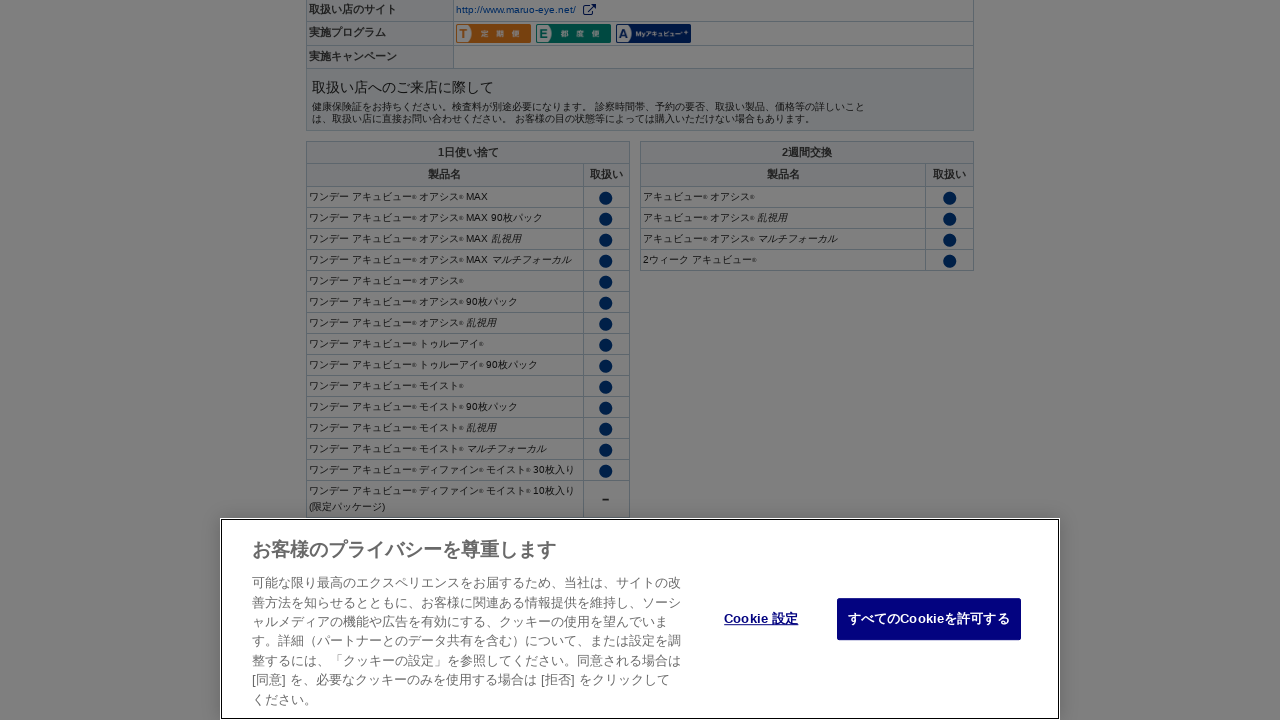

Scrolled down (iteration 18/80)
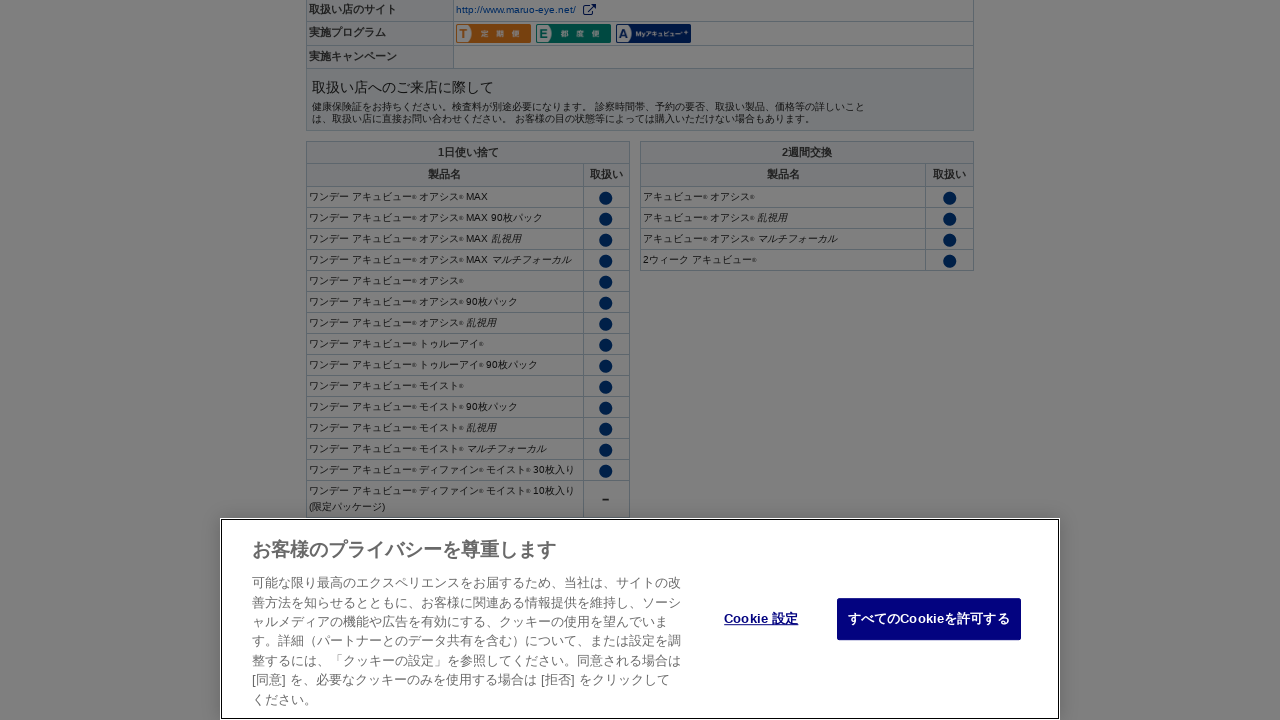

Waited 100ms before scrolling
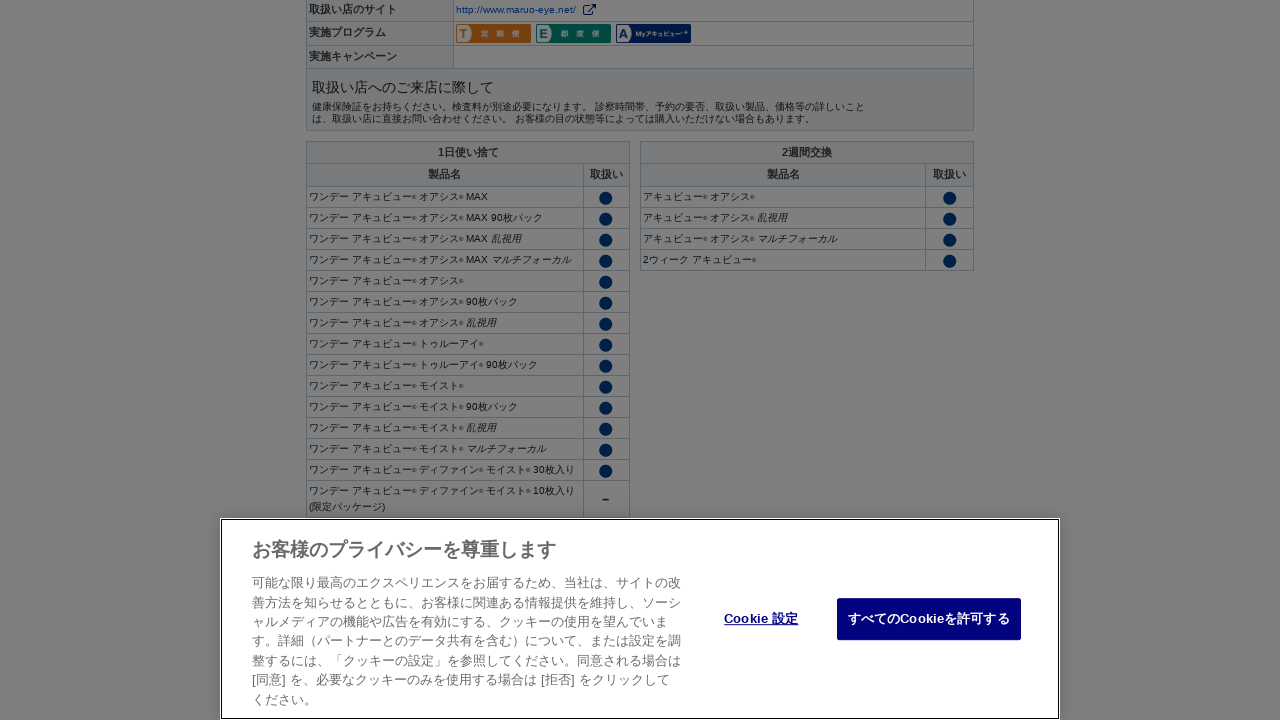

Scrolled down (iteration 19/80)
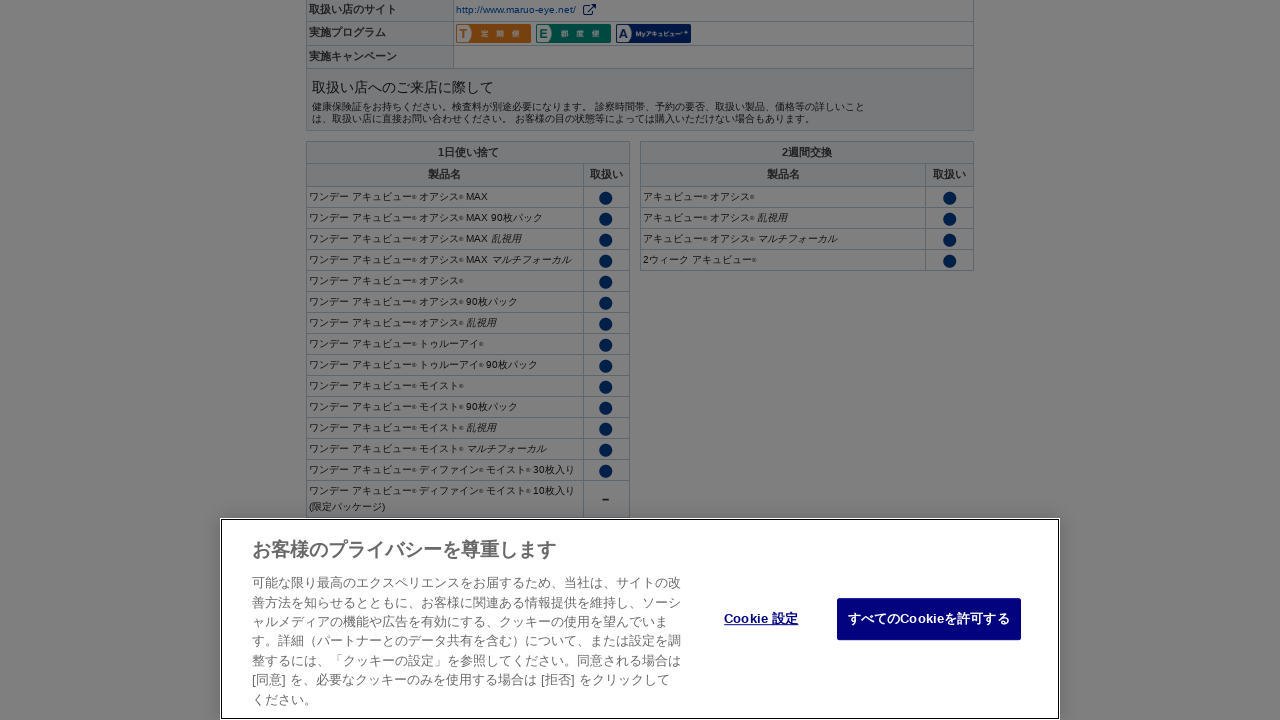

Waited 100ms before scrolling
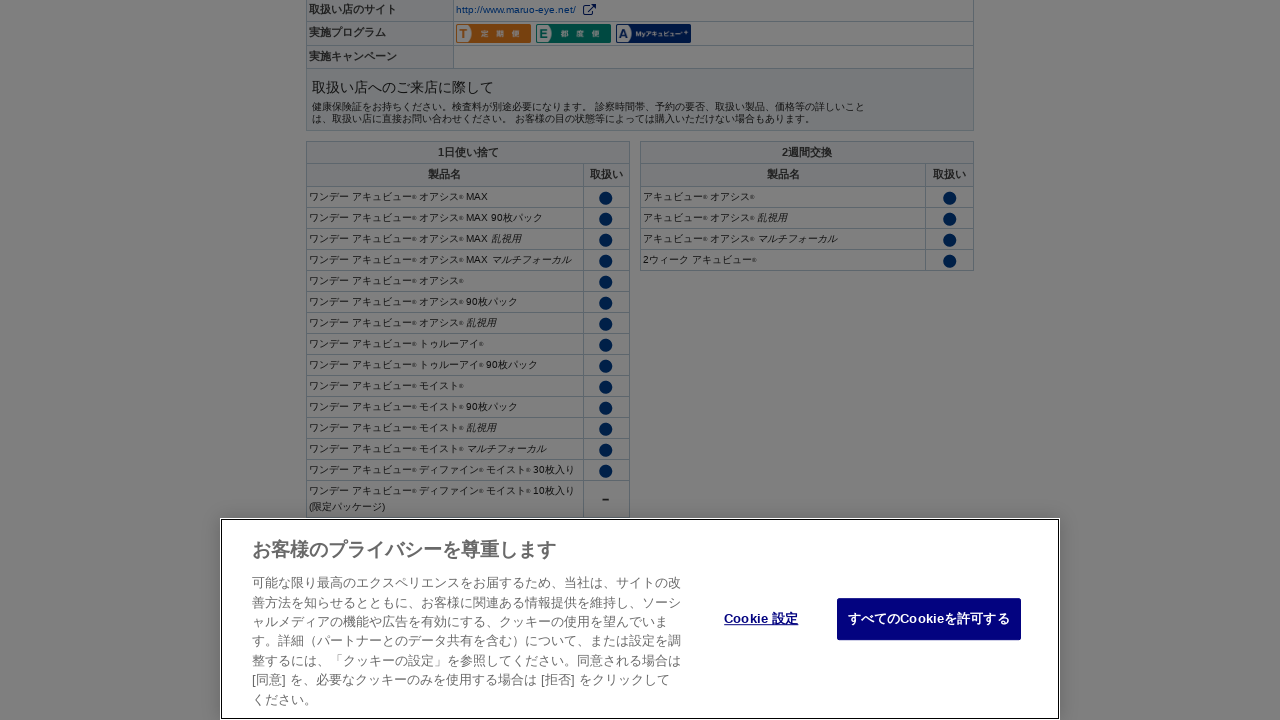

Scrolled down (iteration 20/80)
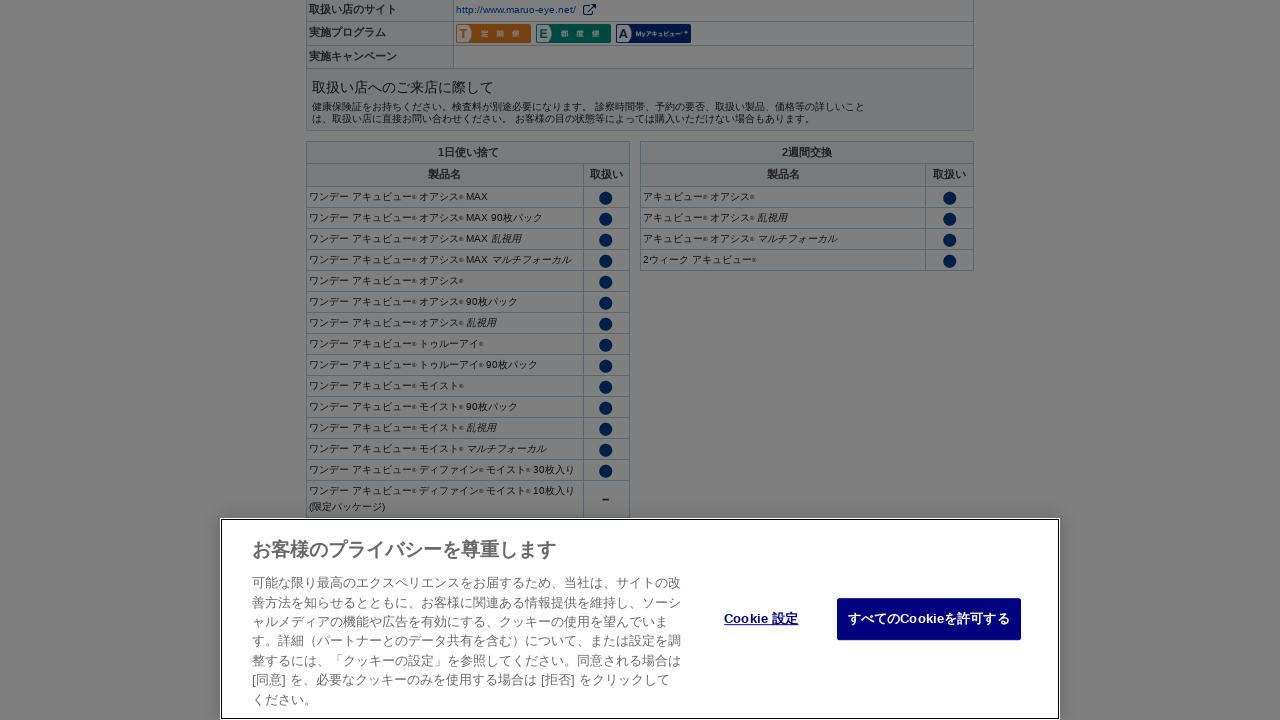

Waited 100ms before scrolling
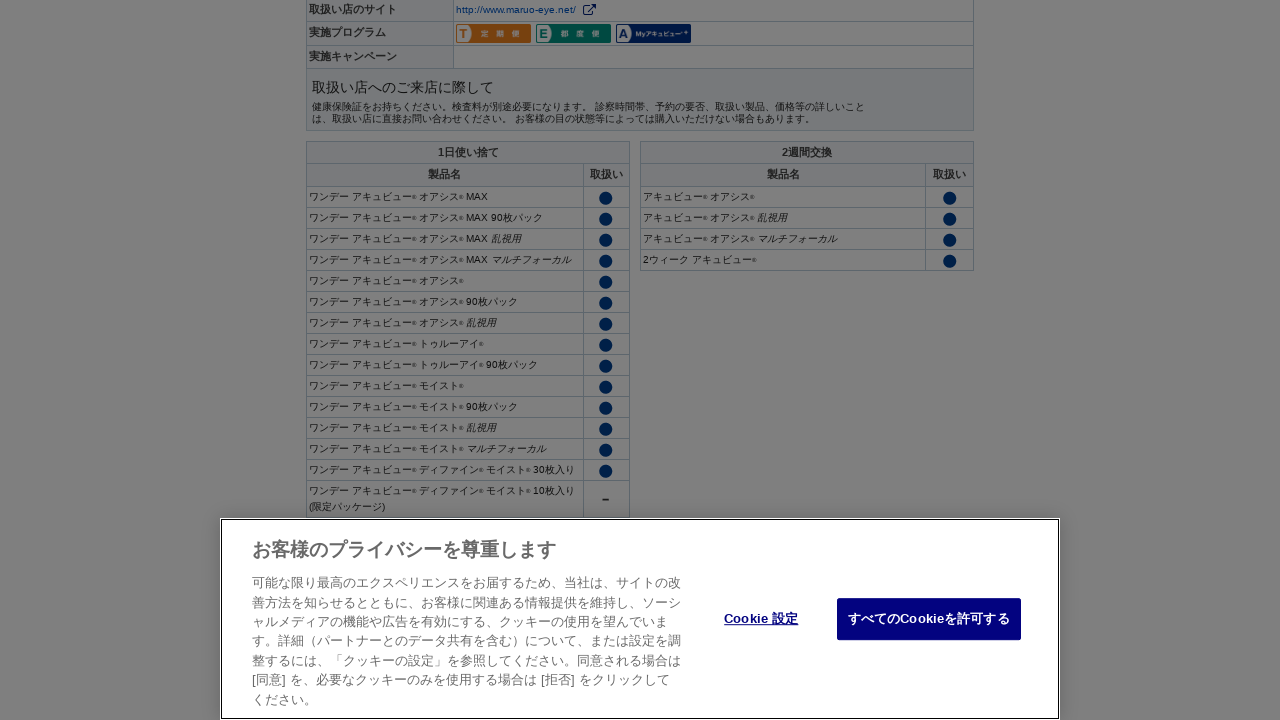

Scrolled down (iteration 21/80)
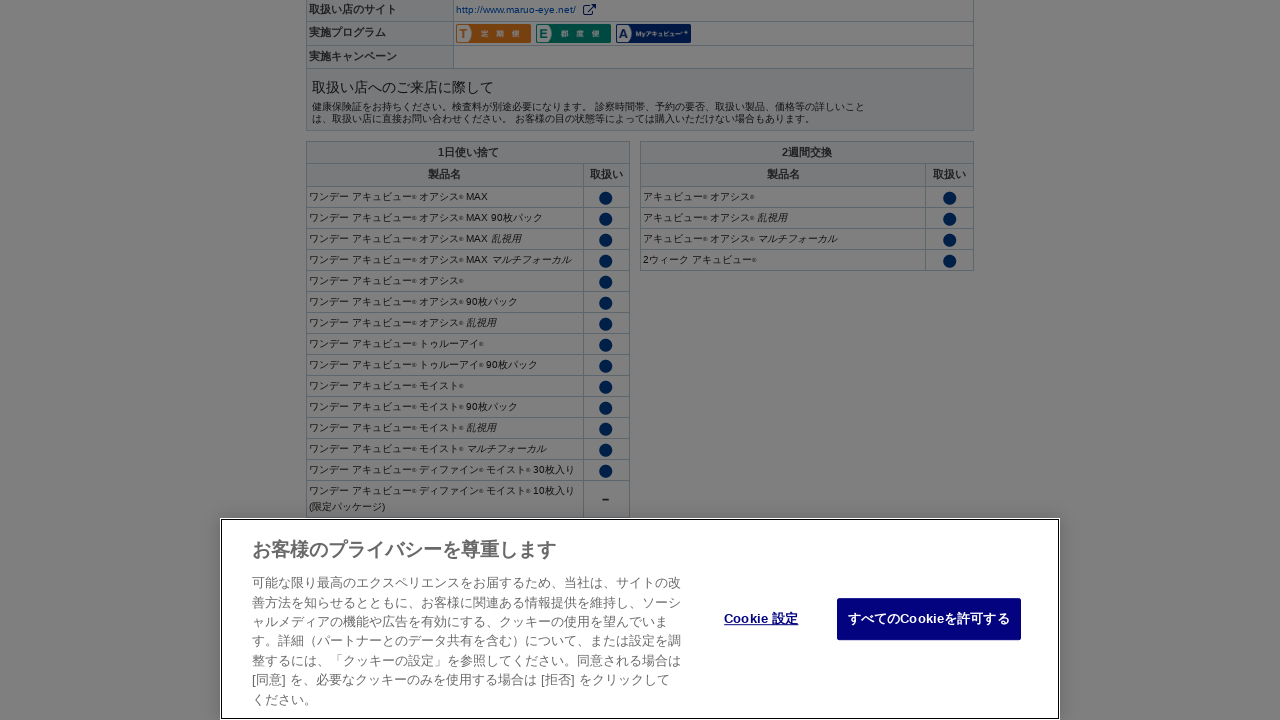

Waited 100ms before scrolling
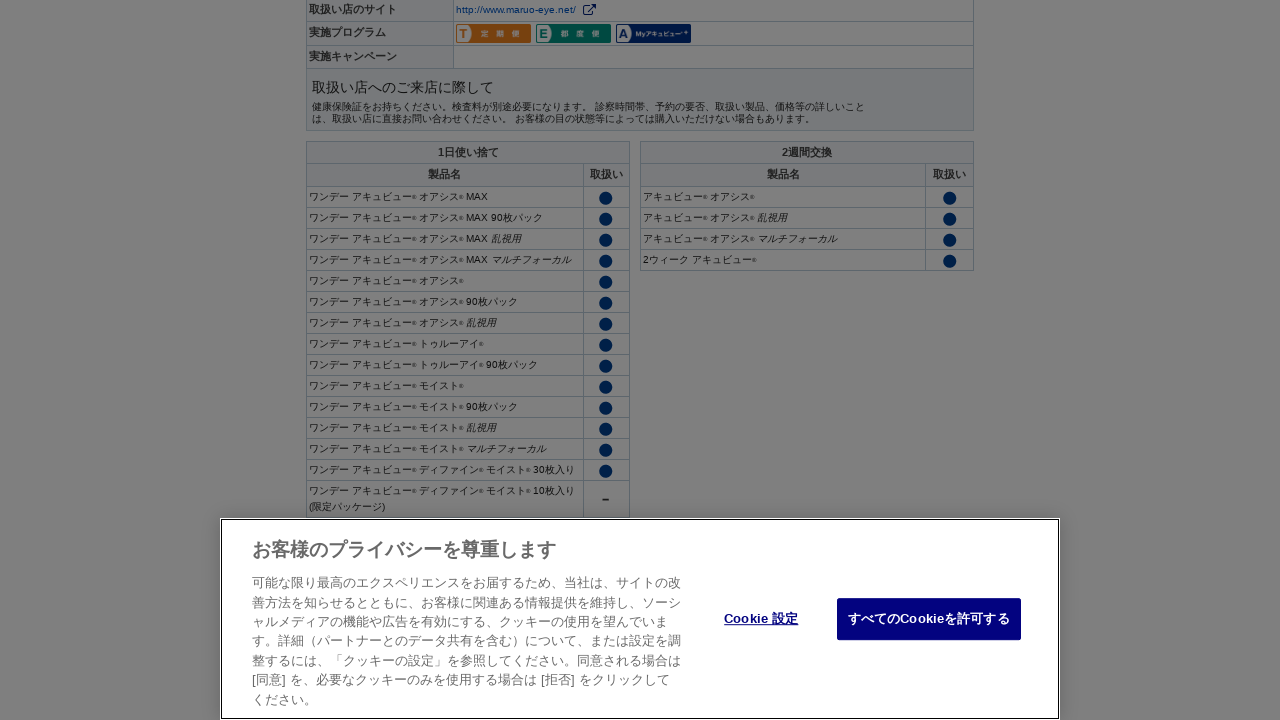

Scrolled down (iteration 22/80)
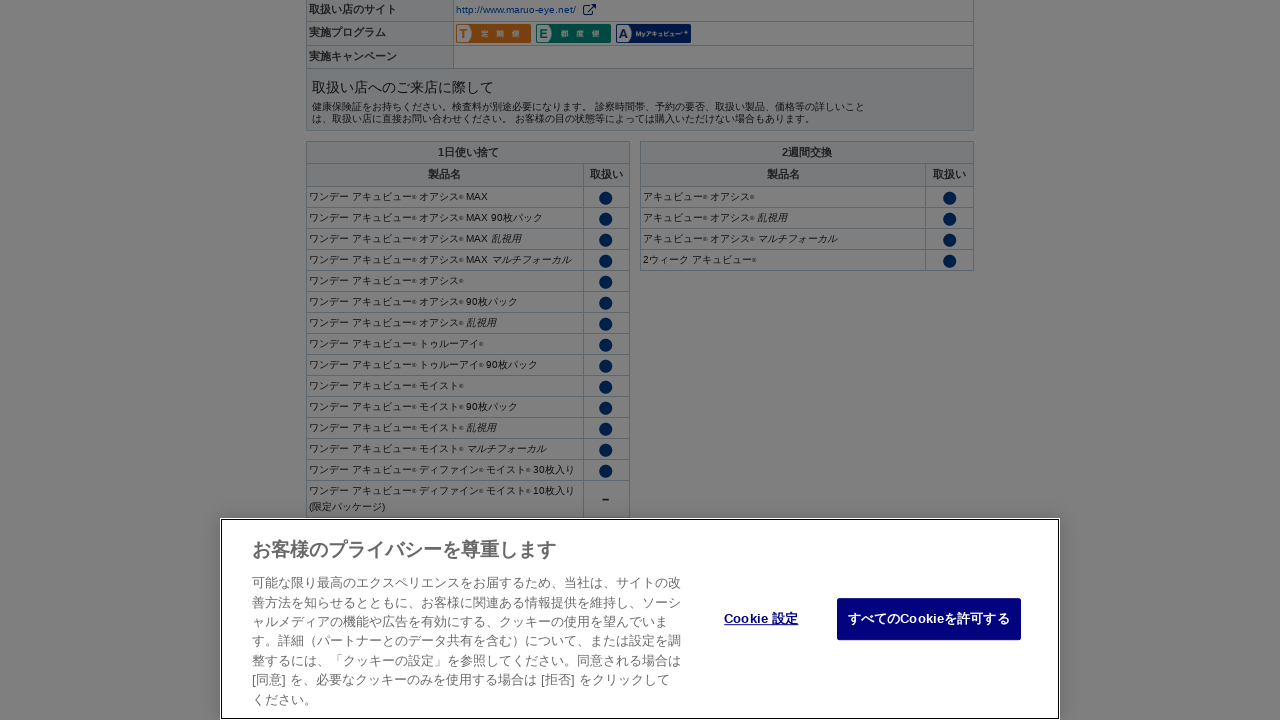

Waited 100ms before scrolling
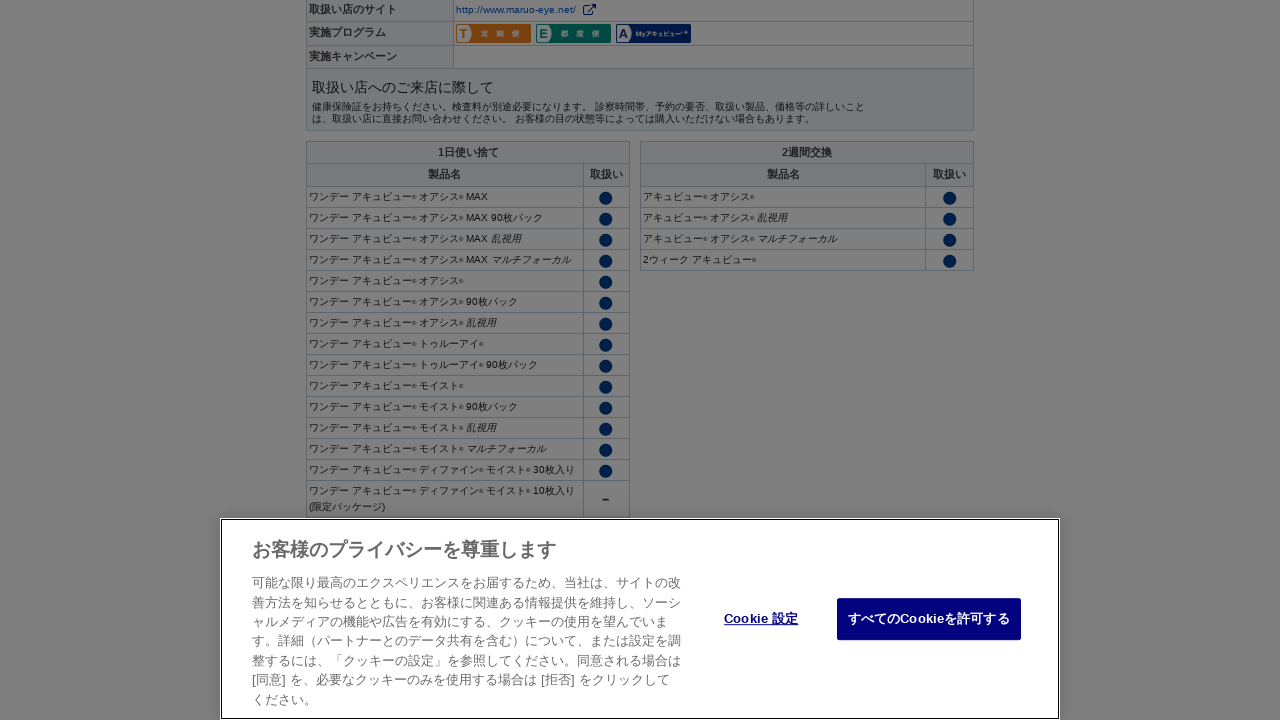

Scrolled down (iteration 23/80)
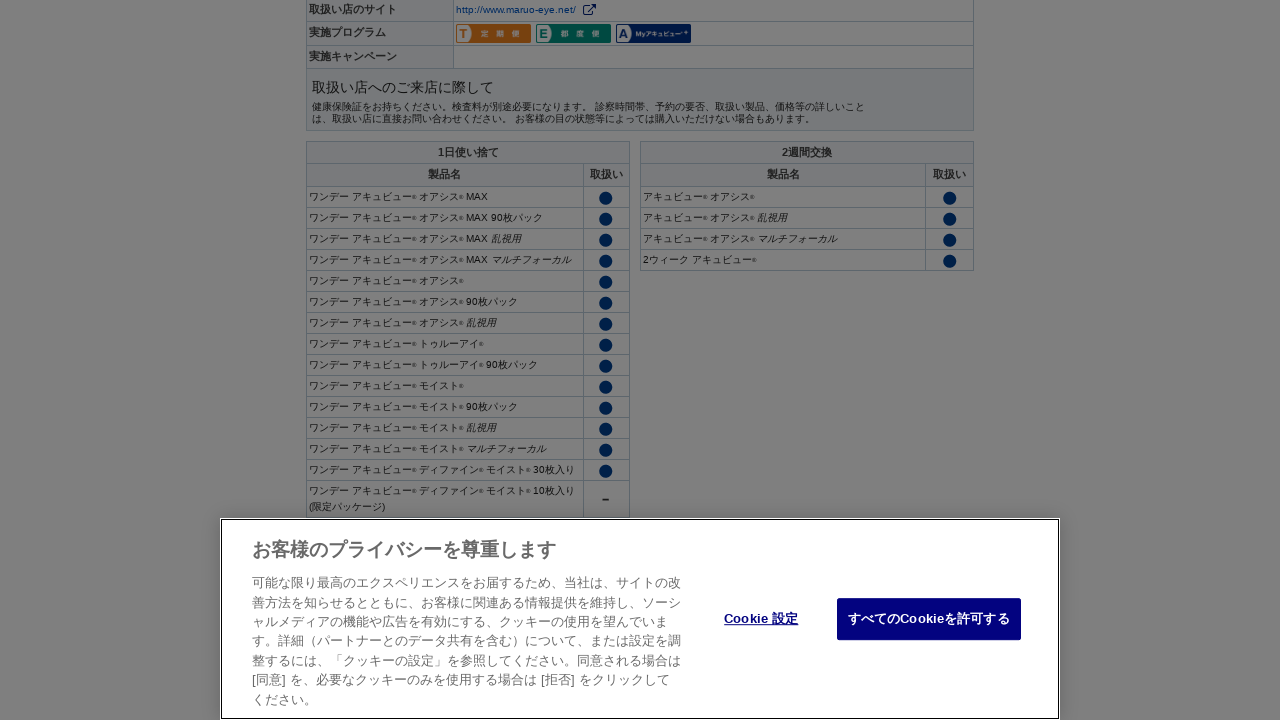

Waited 100ms before scrolling
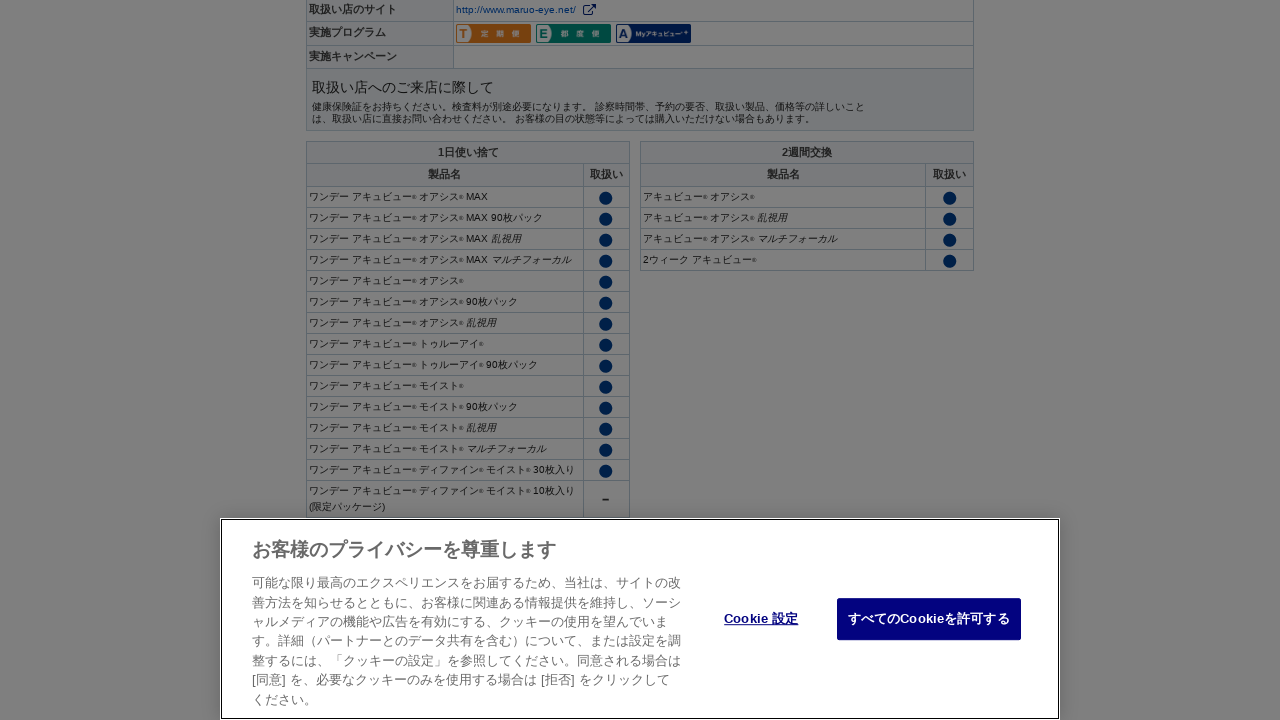

Scrolled down (iteration 24/80)
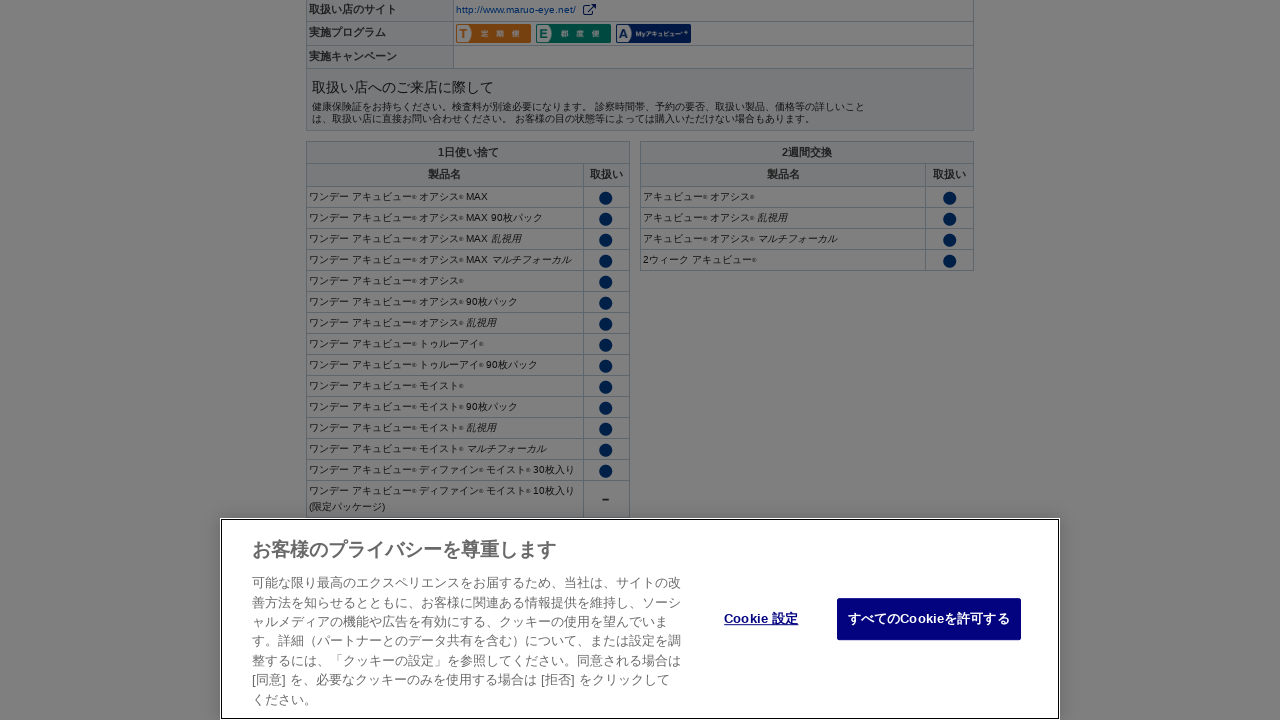

Waited 100ms before scrolling
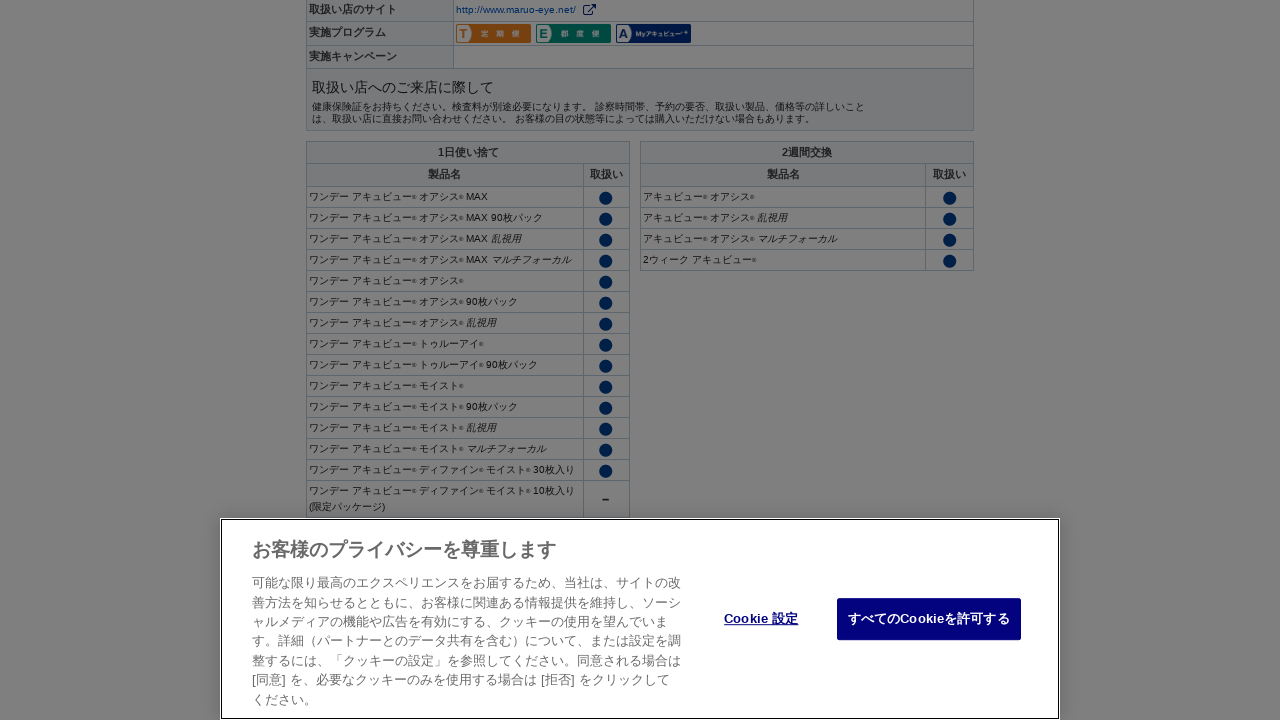

Scrolled down (iteration 25/80)
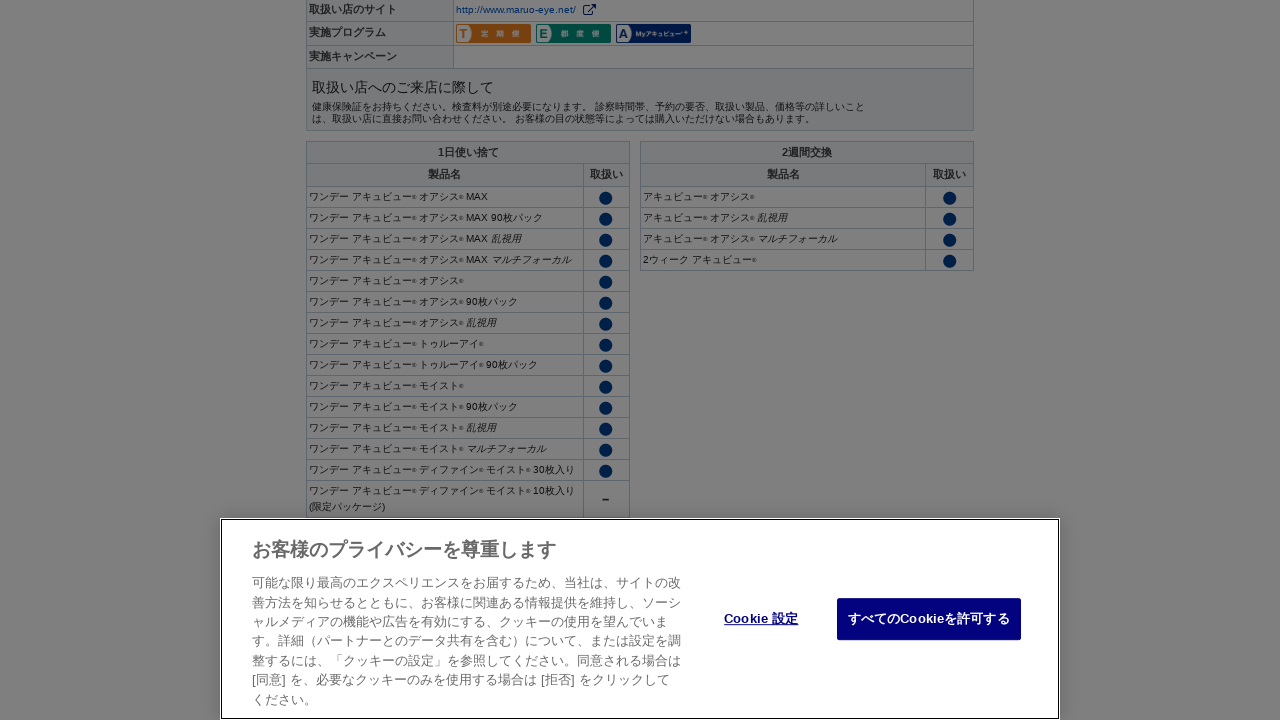

Waited 100ms before scrolling
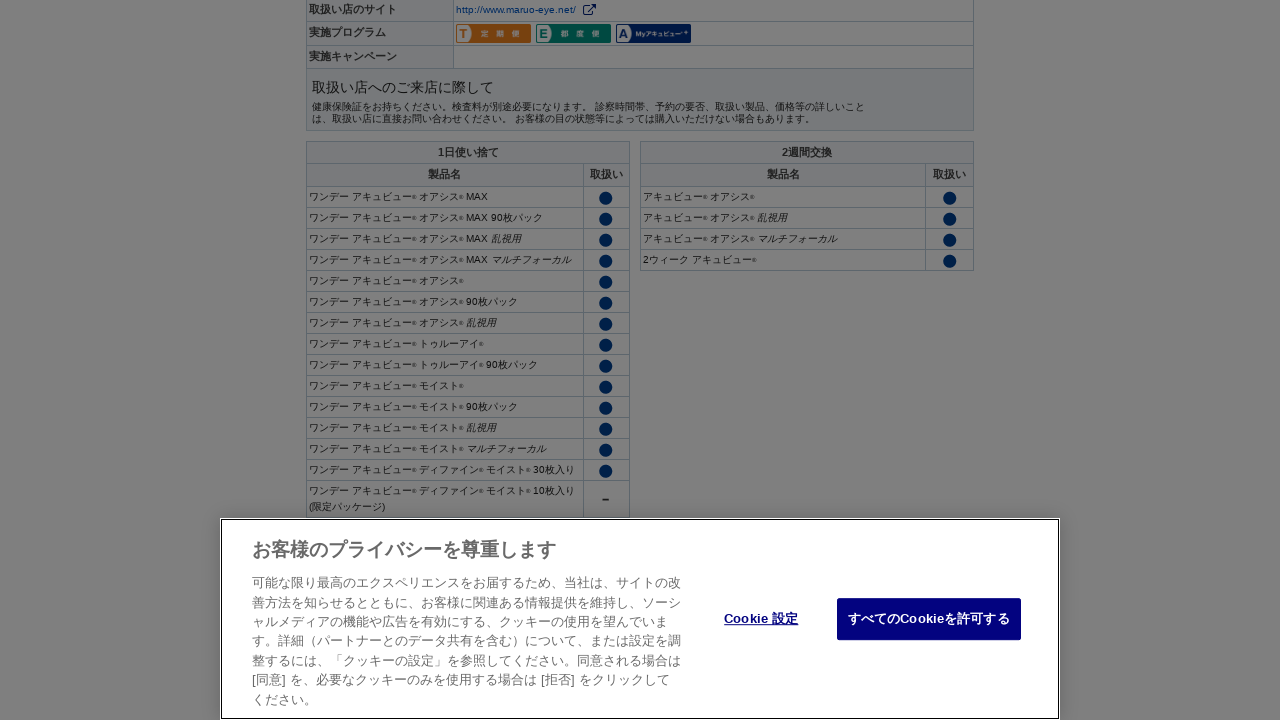

Scrolled down (iteration 26/80)
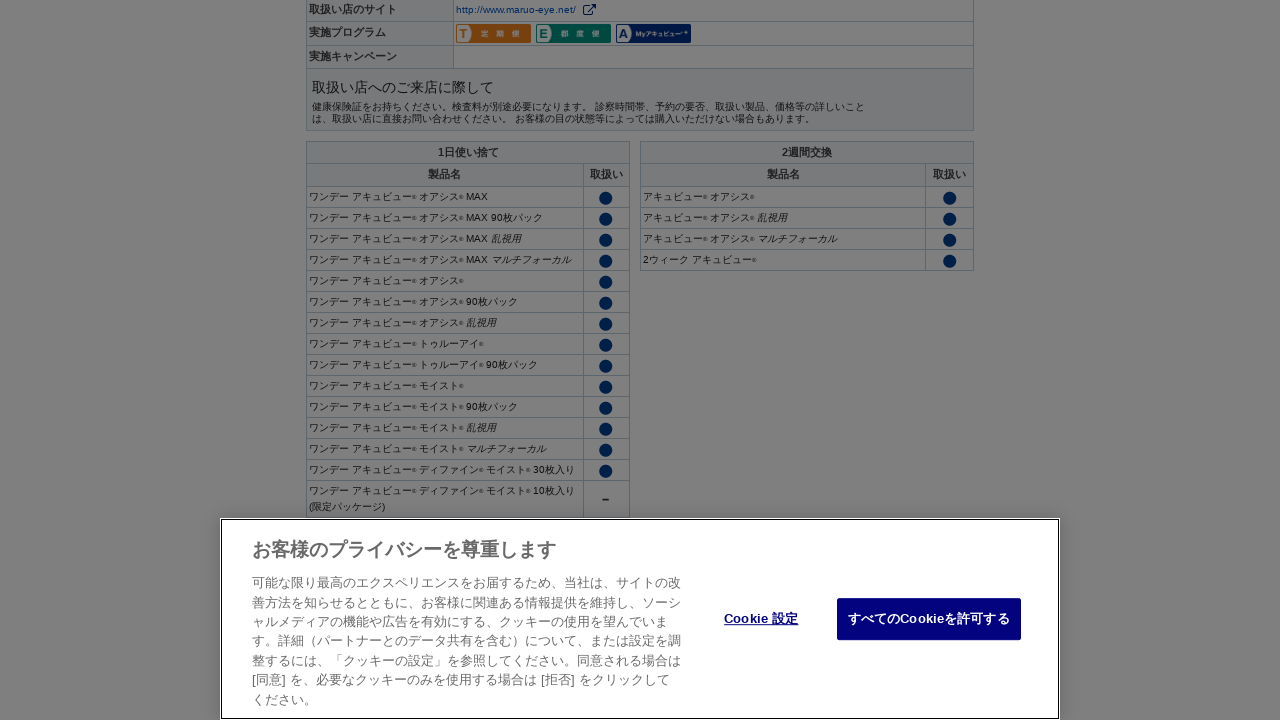

Waited 100ms before scrolling
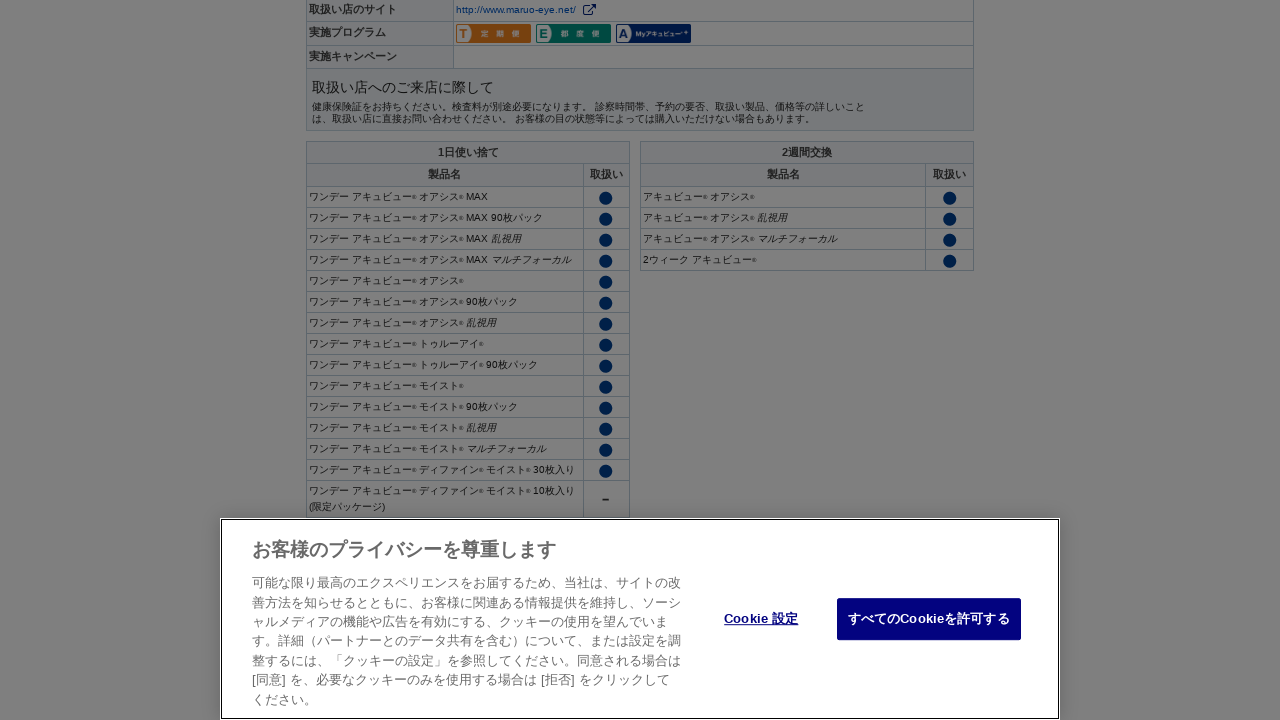

Scrolled down (iteration 27/80)
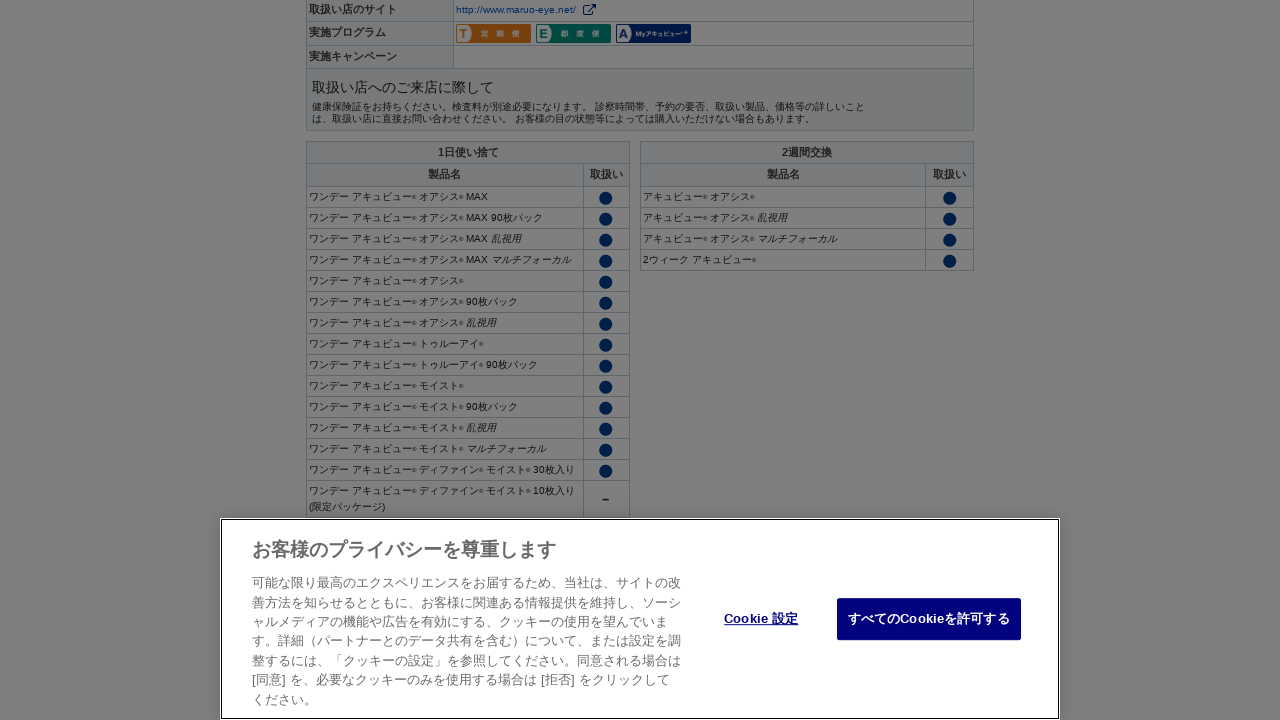

Waited 100ms before scrolling
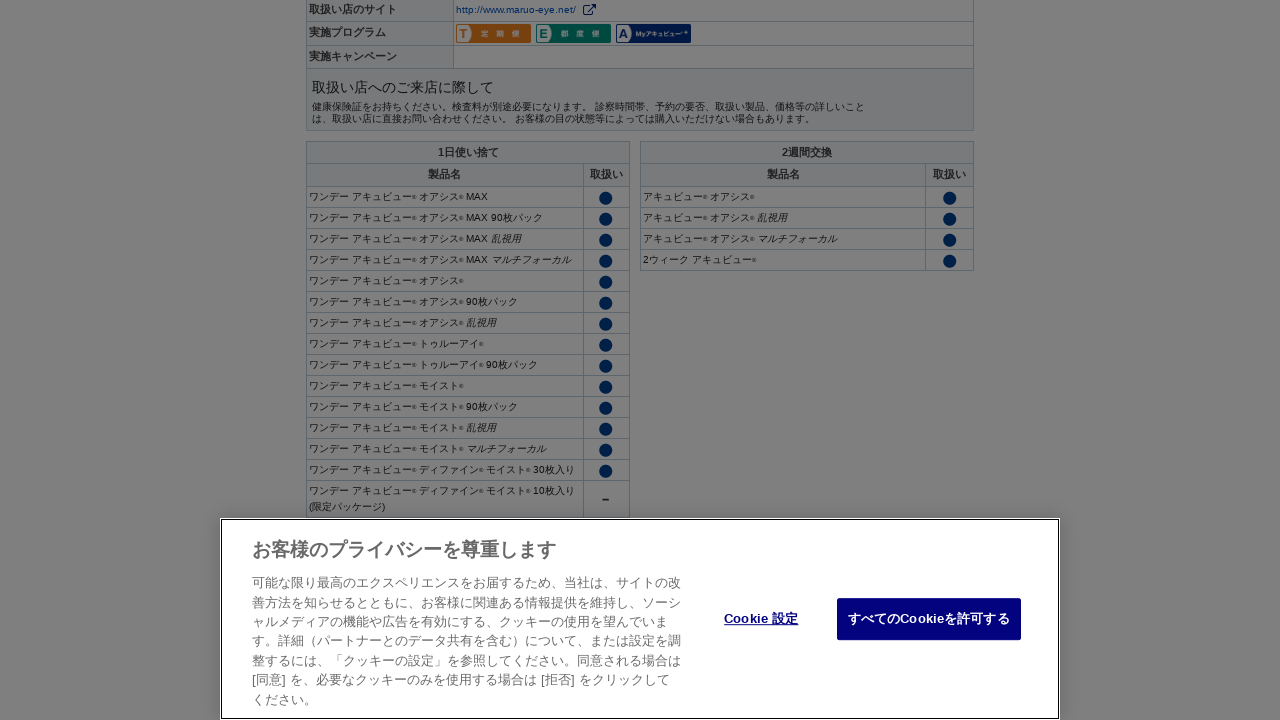

Scrolled down (iteration 28/80)
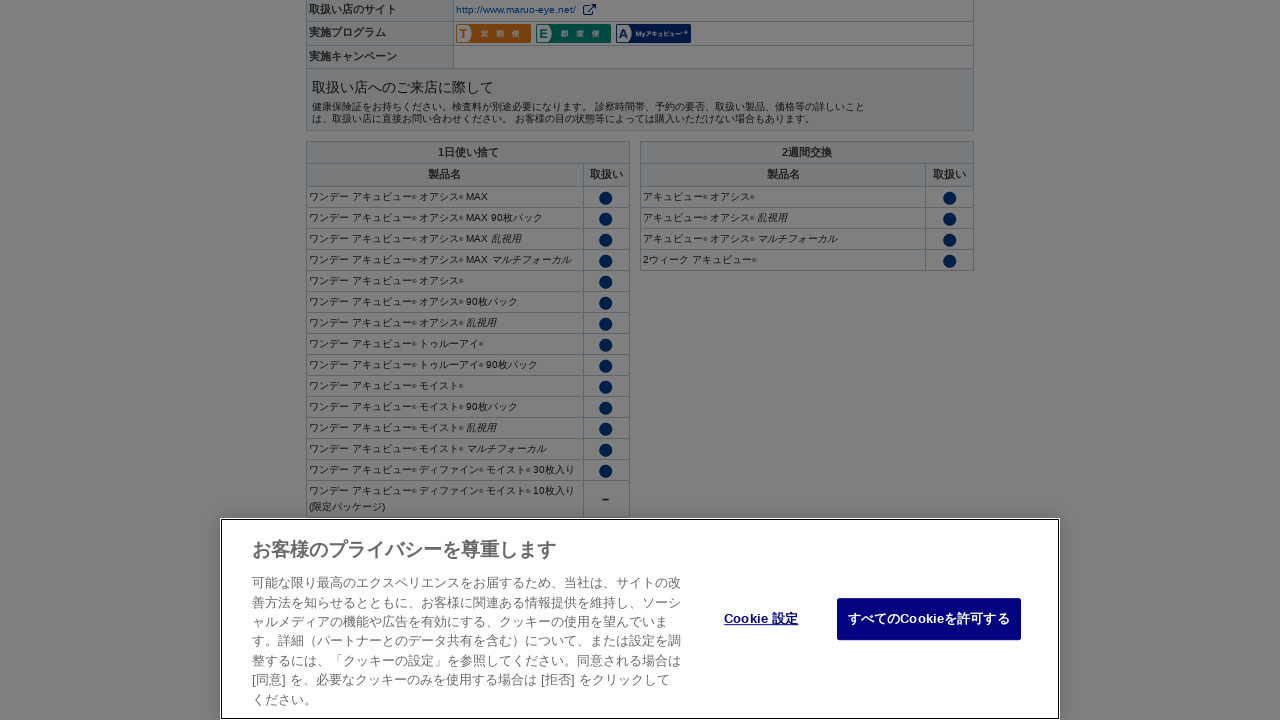

Waited 100ms before scrolling
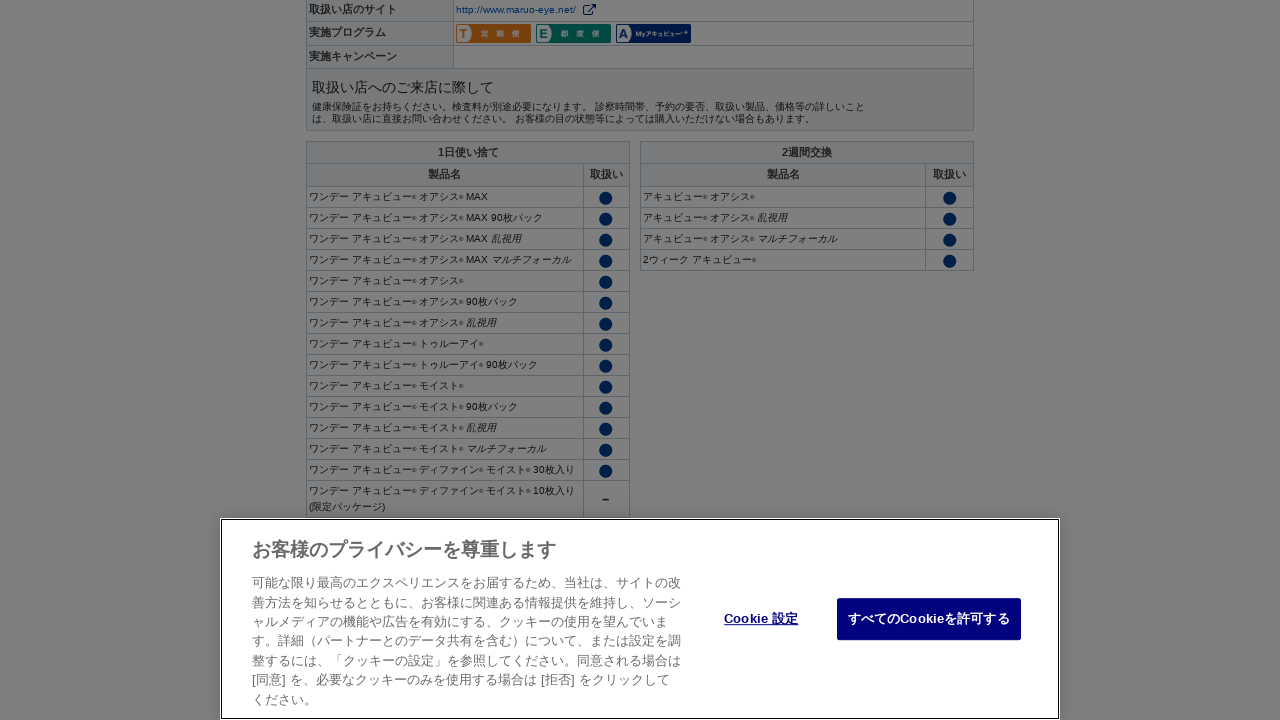

Scrolled down (iteration 29/80)
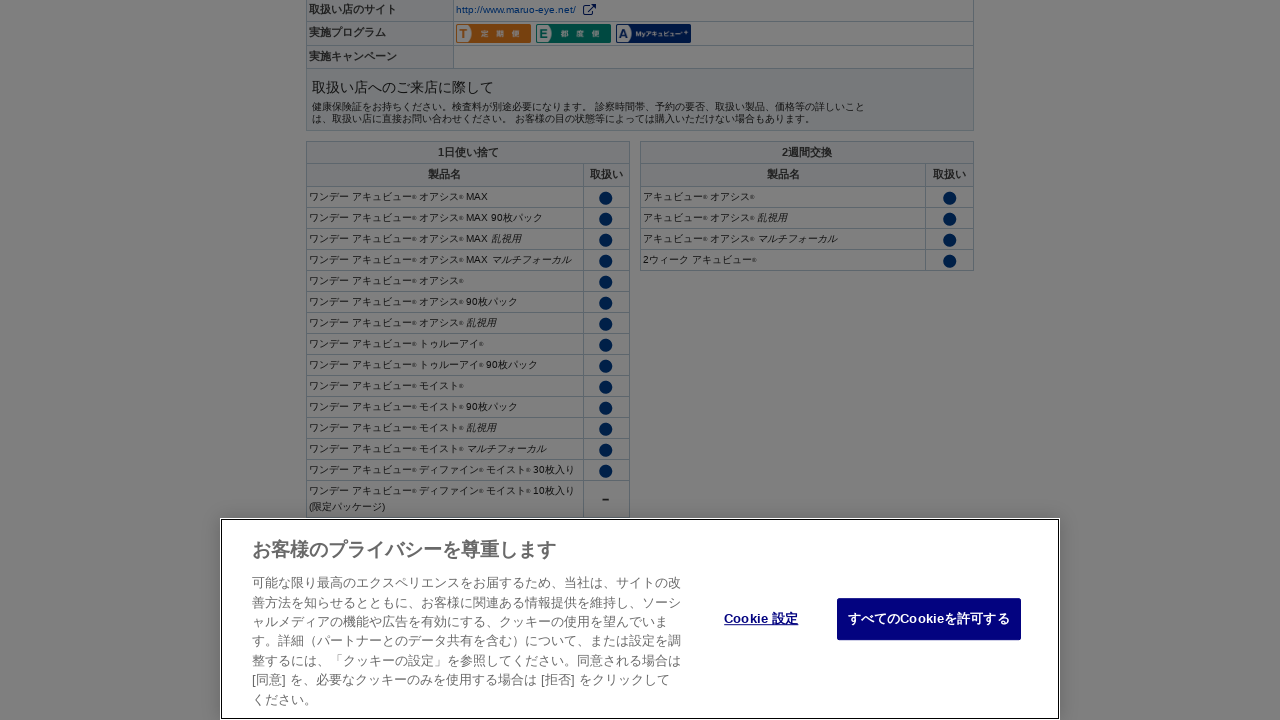

Waited 100ms before scrolling
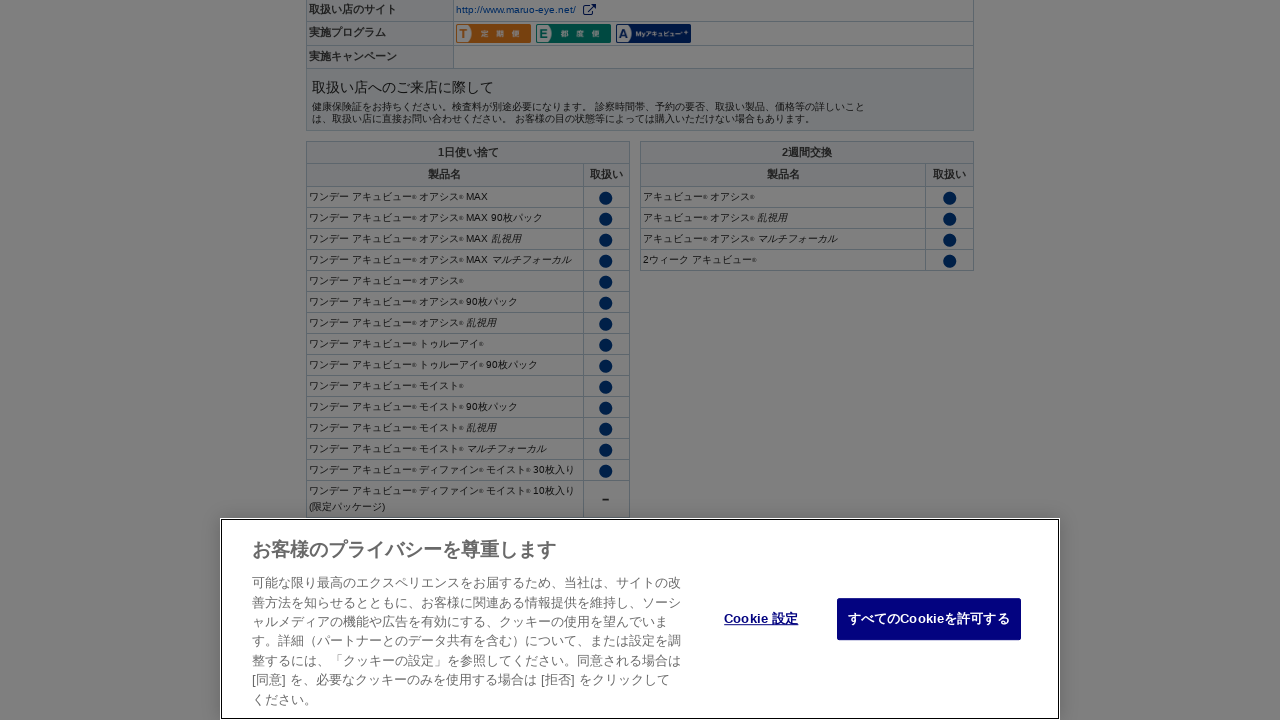

Scrolled down (iteration 30/80)
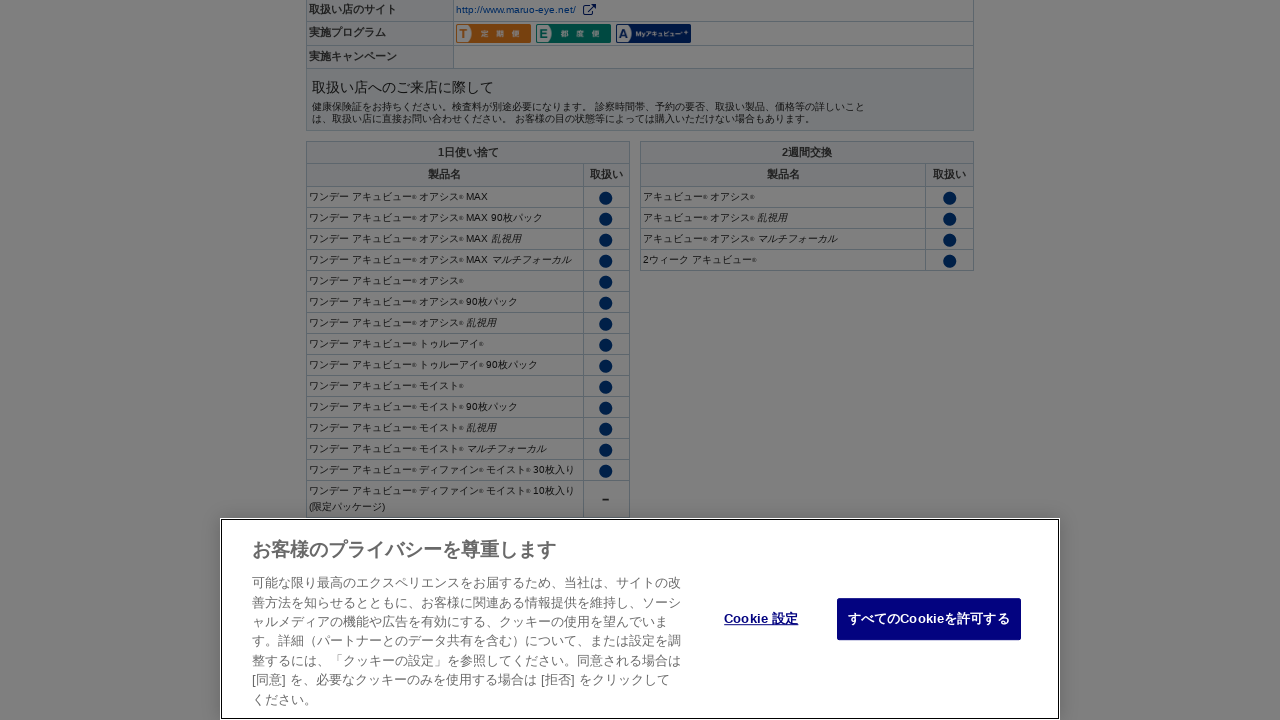

Waited 100ms before scrolling
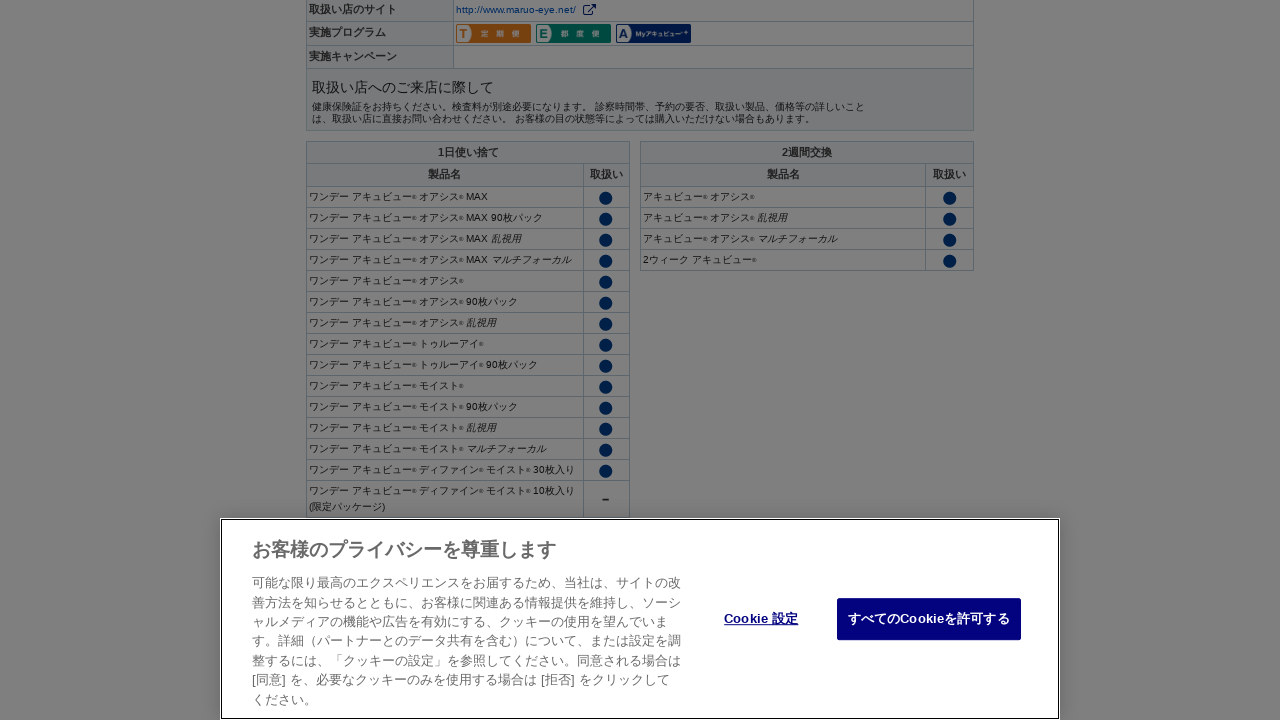

Scrolled down (iteration 31/80)
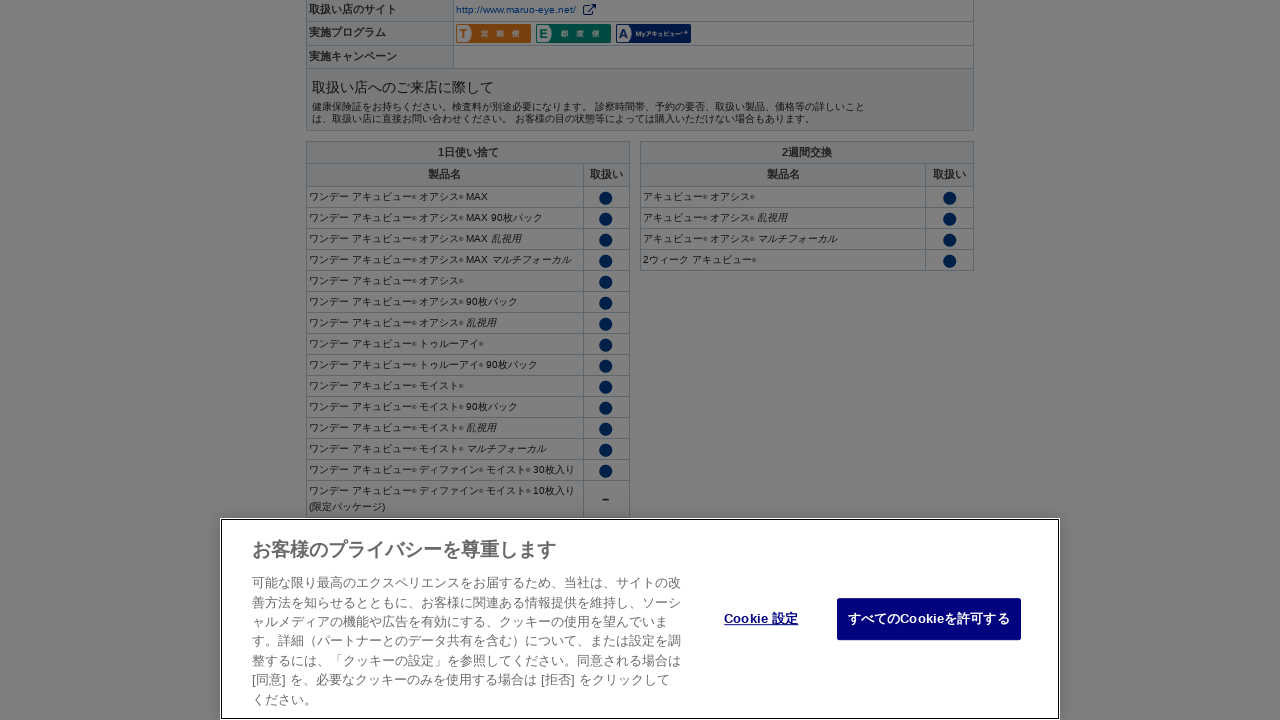

Waited 100ms before scrolling
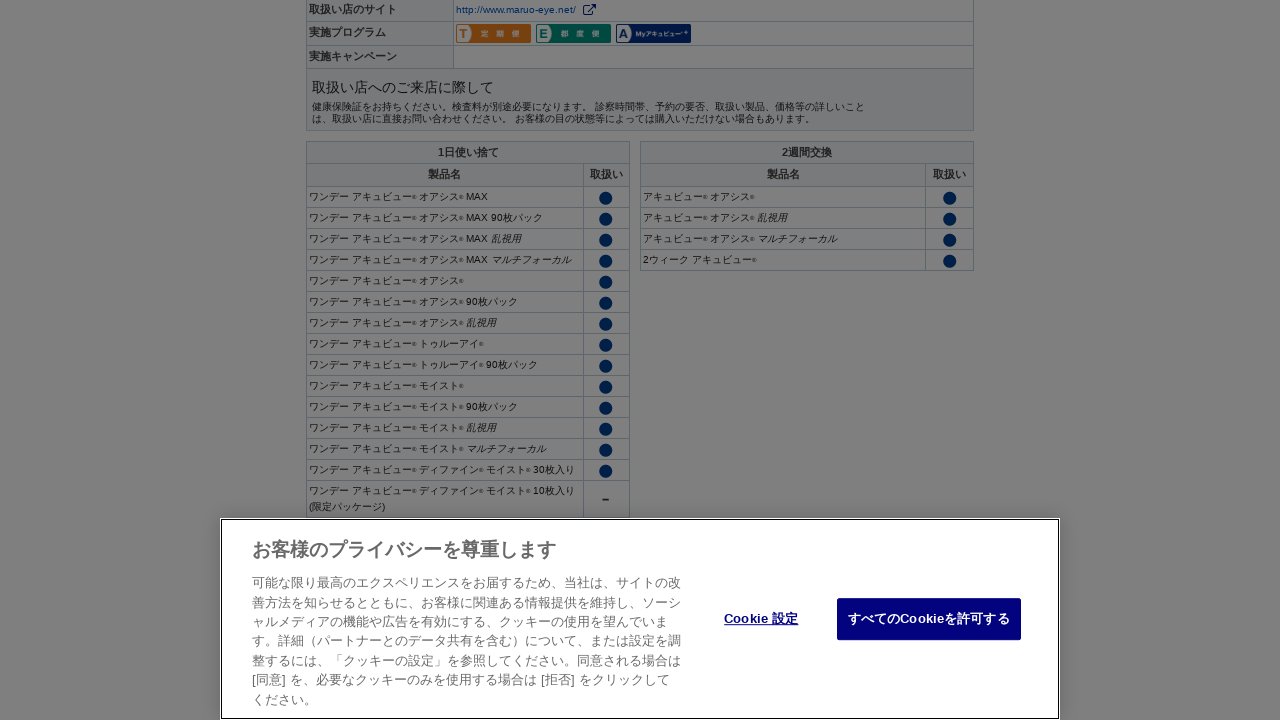

Scrolled down (iteration 32/80)
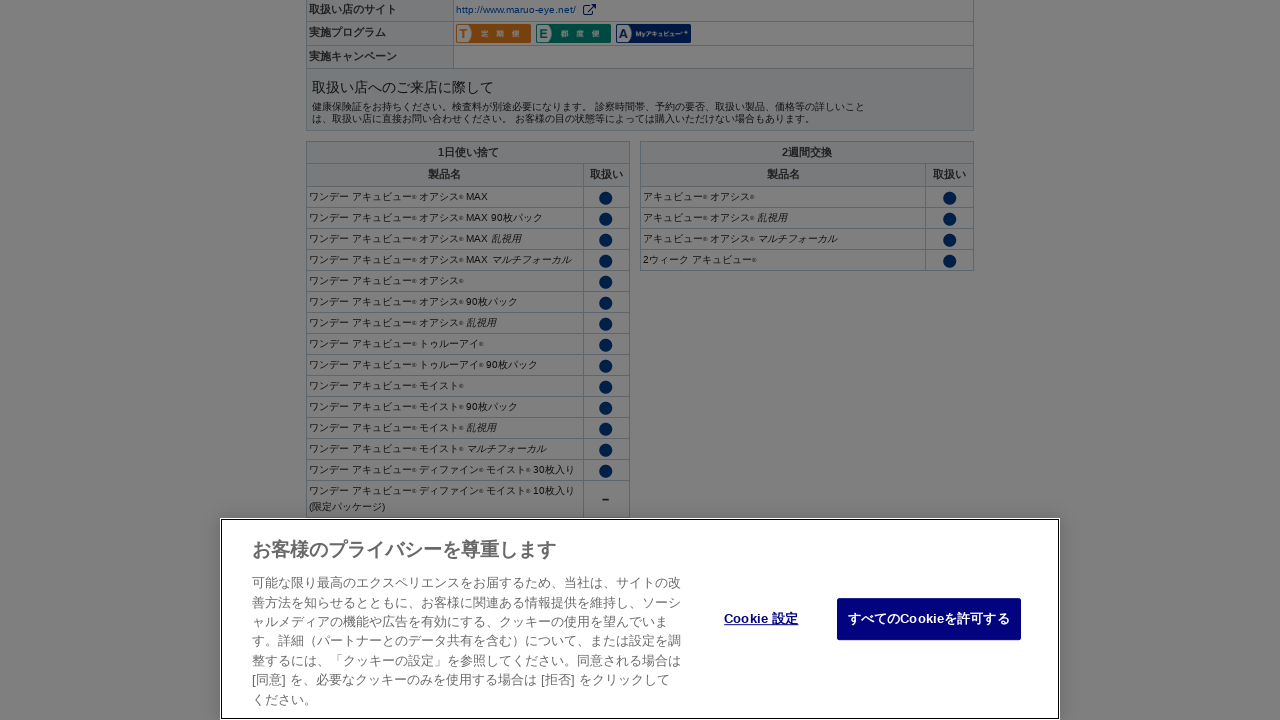

Waited 100ms before scrolling
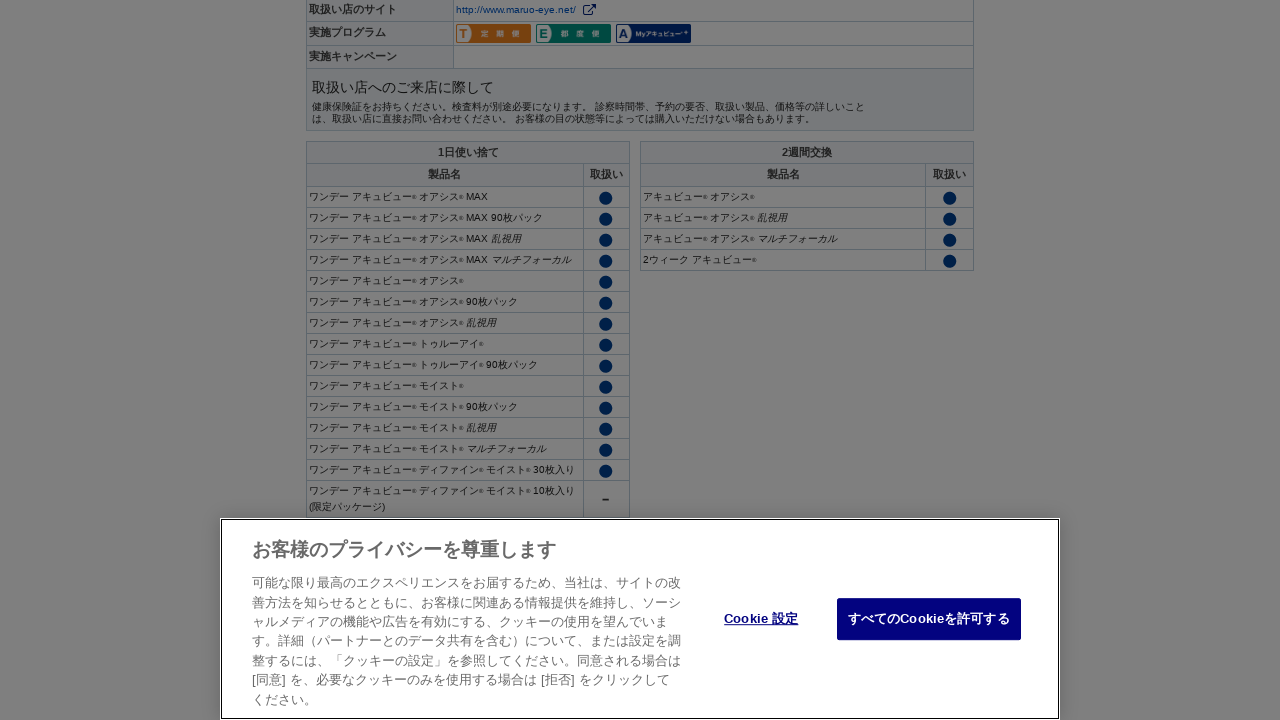

Scrolled down (iteration 33/80)
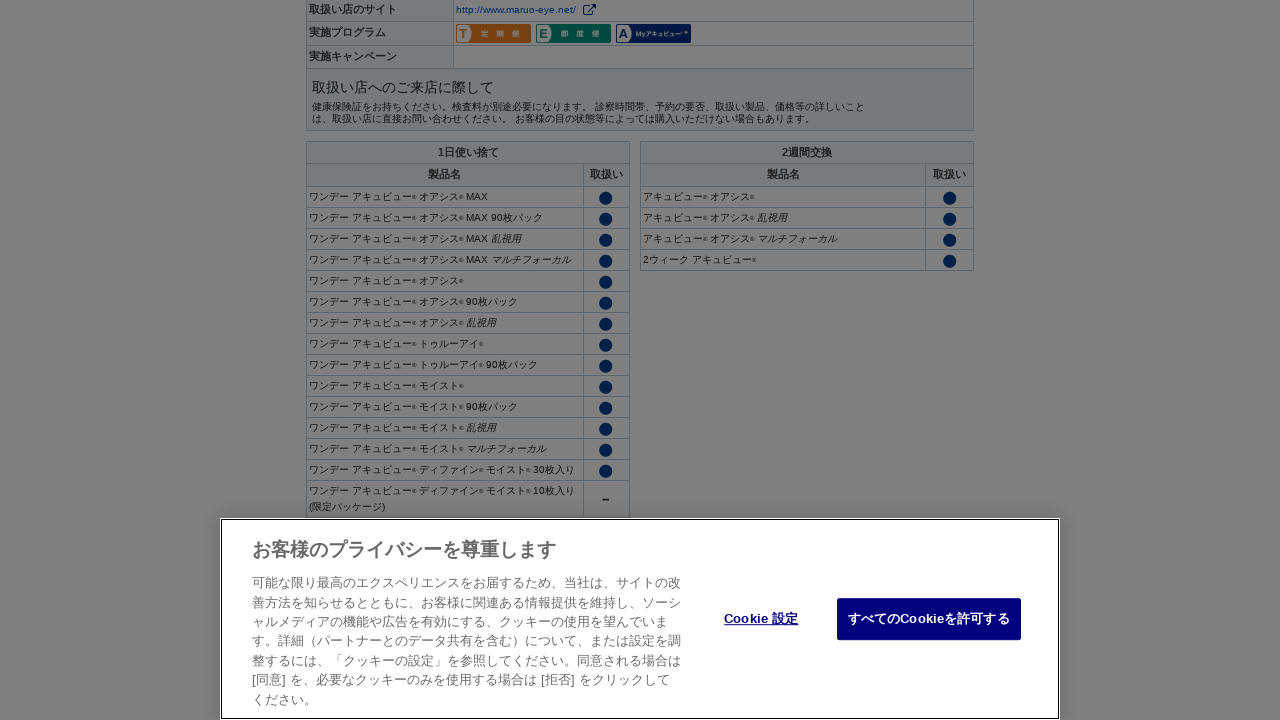

Waited 100ms before scrolling
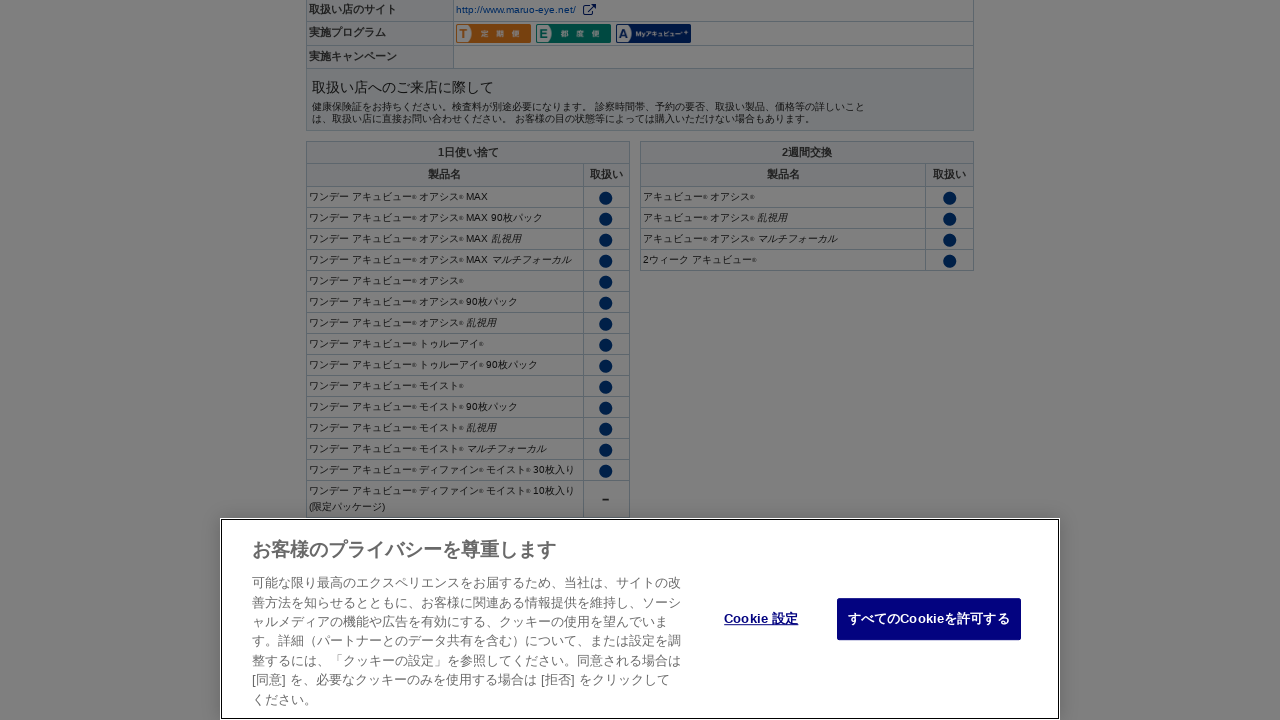

Scrolled down (iteration 34/80)
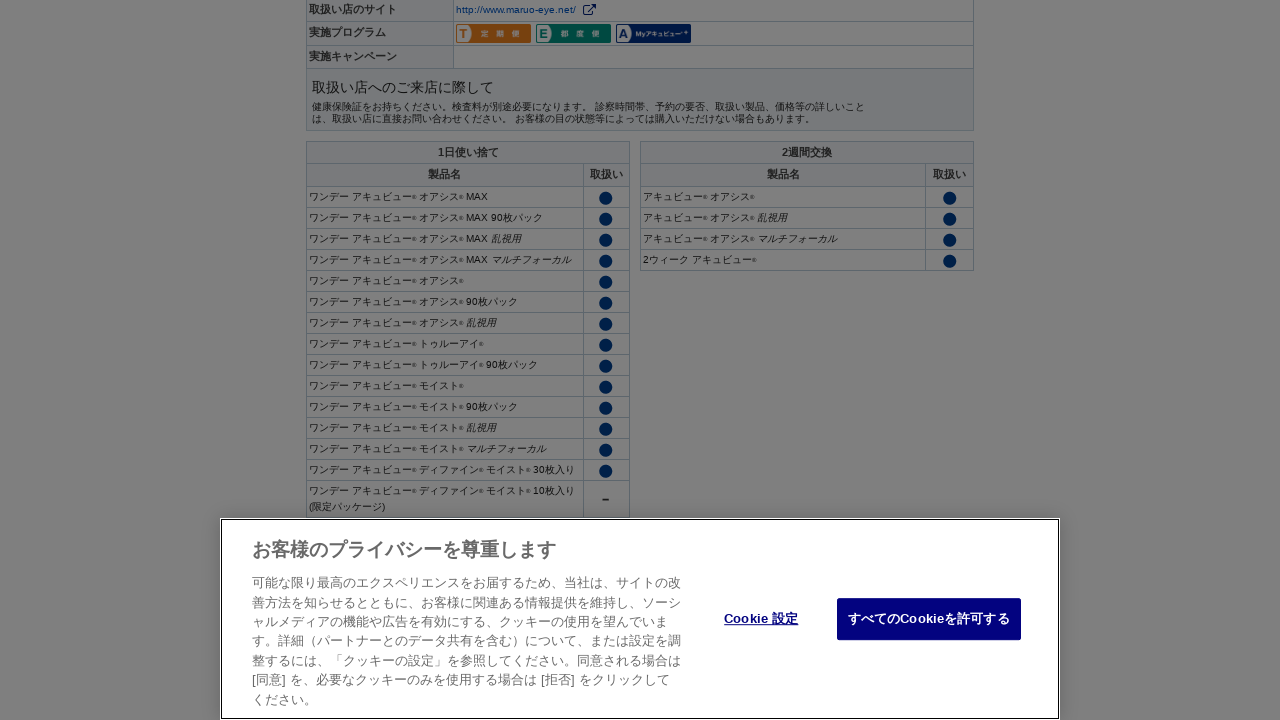

Waited 100ms before scrolling
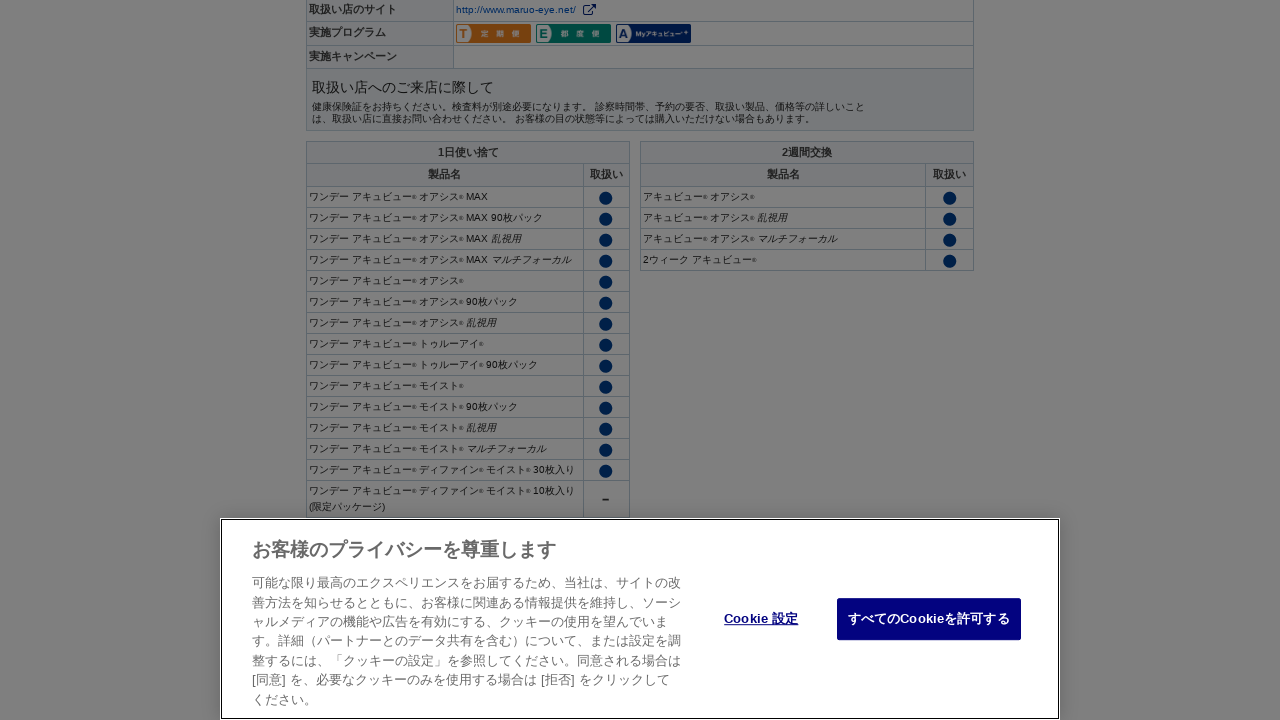

Scrolled down (iteration 35/80)
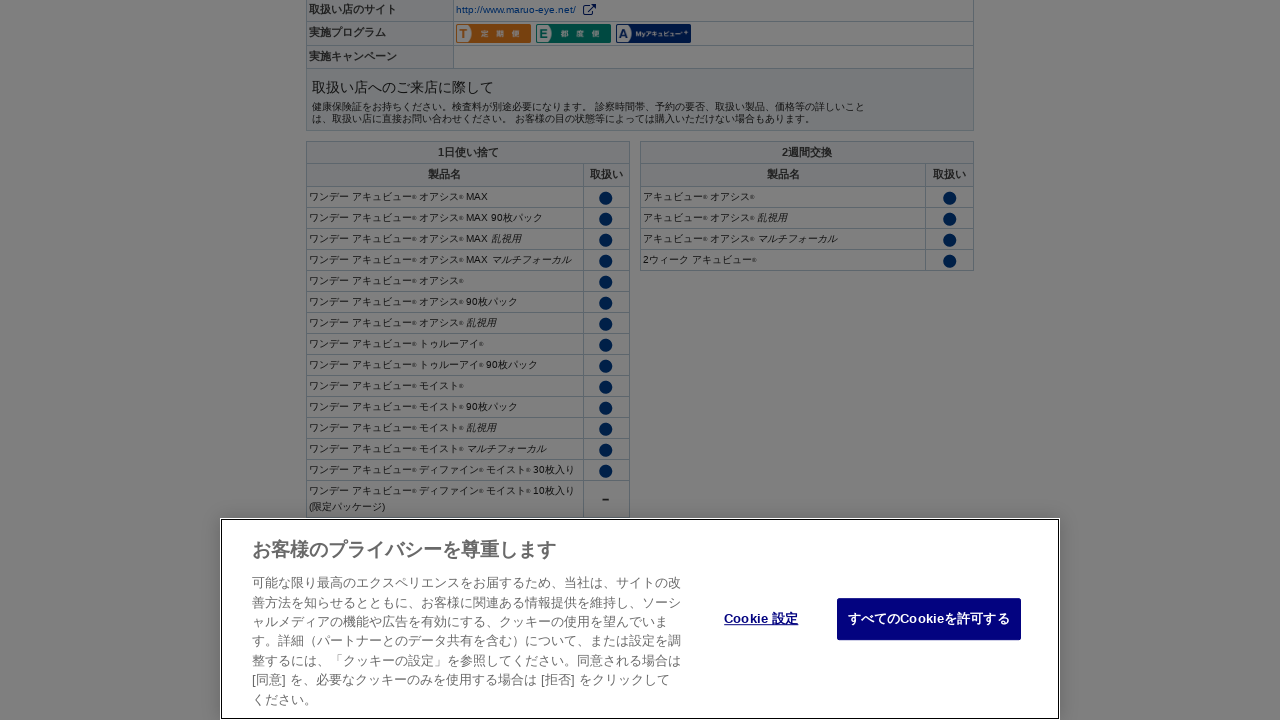

Waited 100ms before scrolling
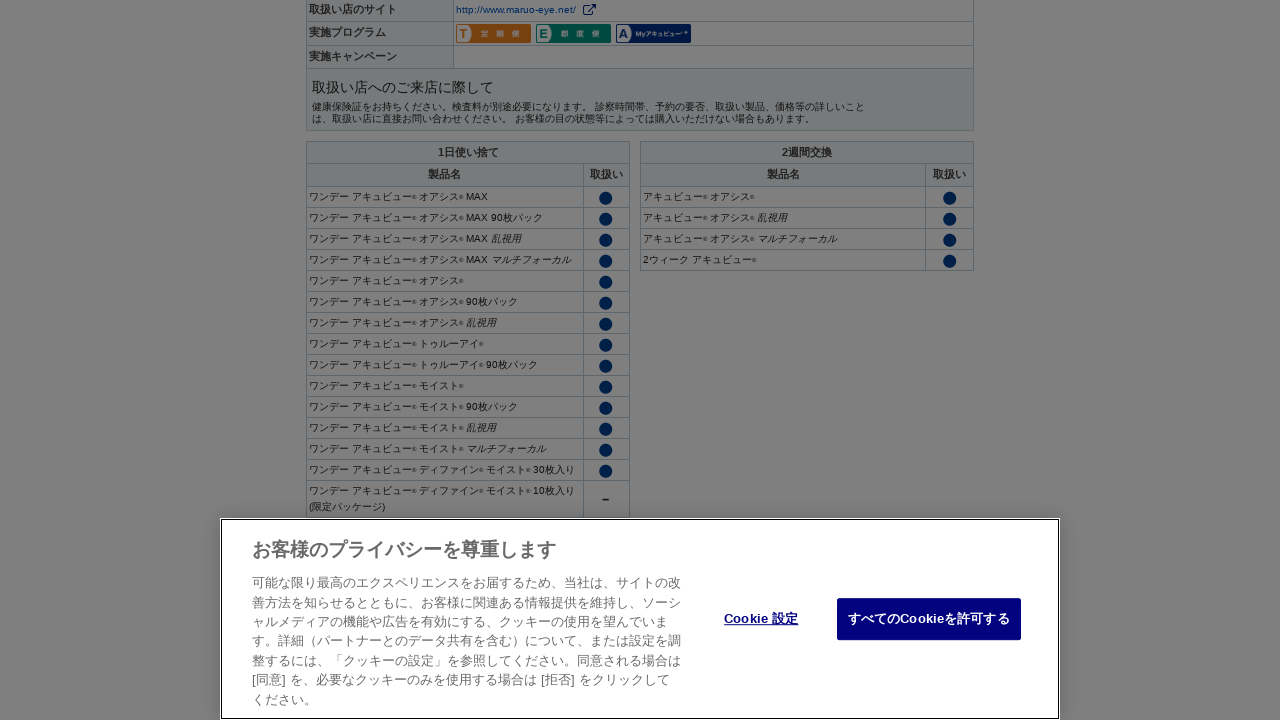

Scrolled down (iteration 36/80)
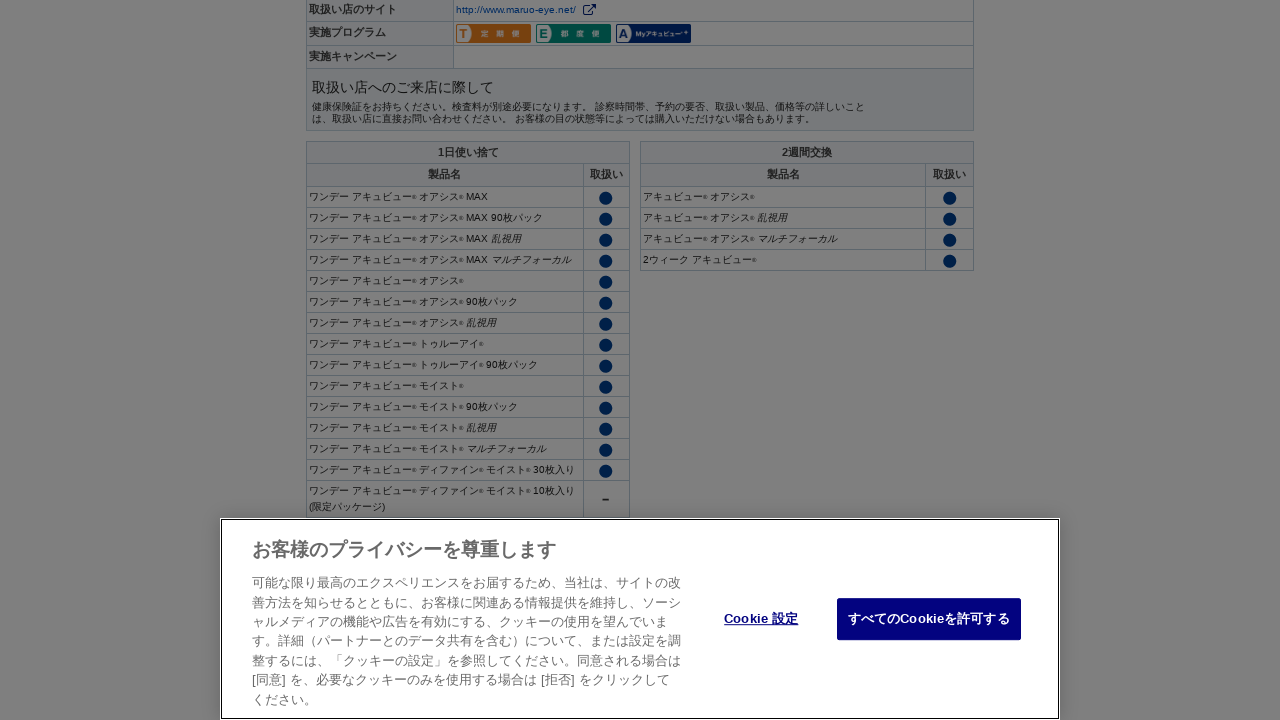

Waited 100ms before scrolling
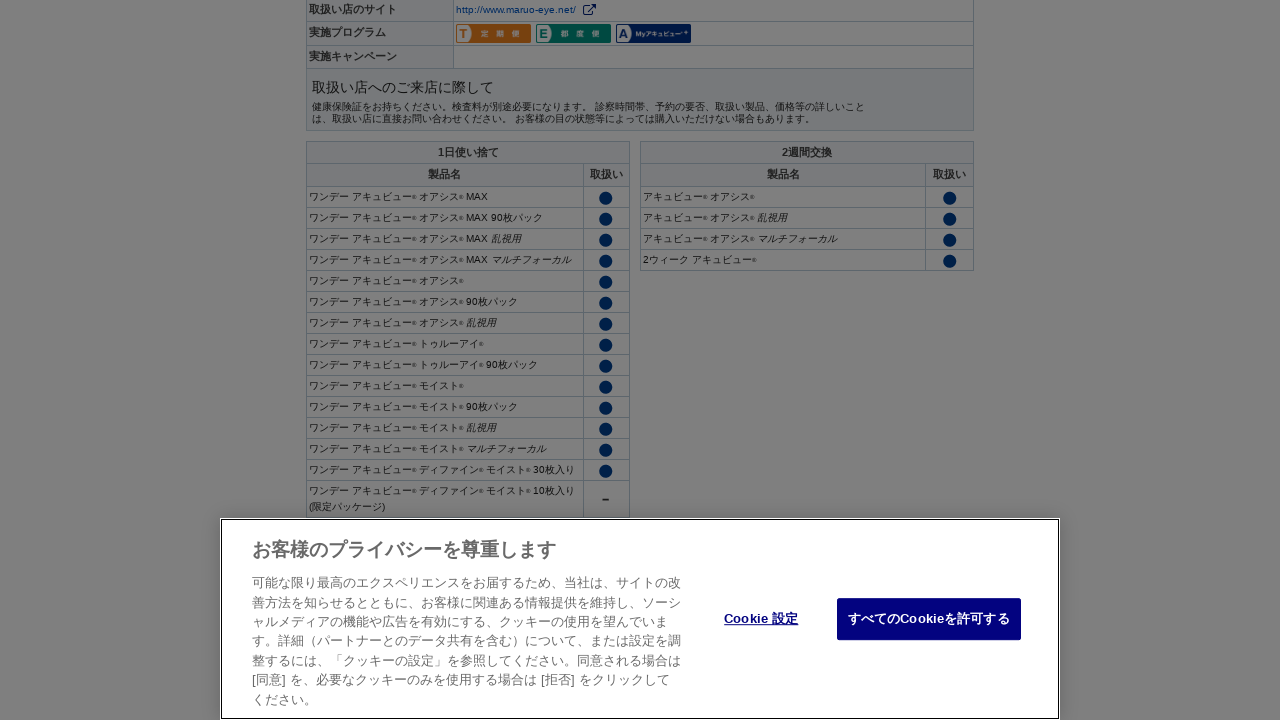

Scrolled down (iteration 37/80)
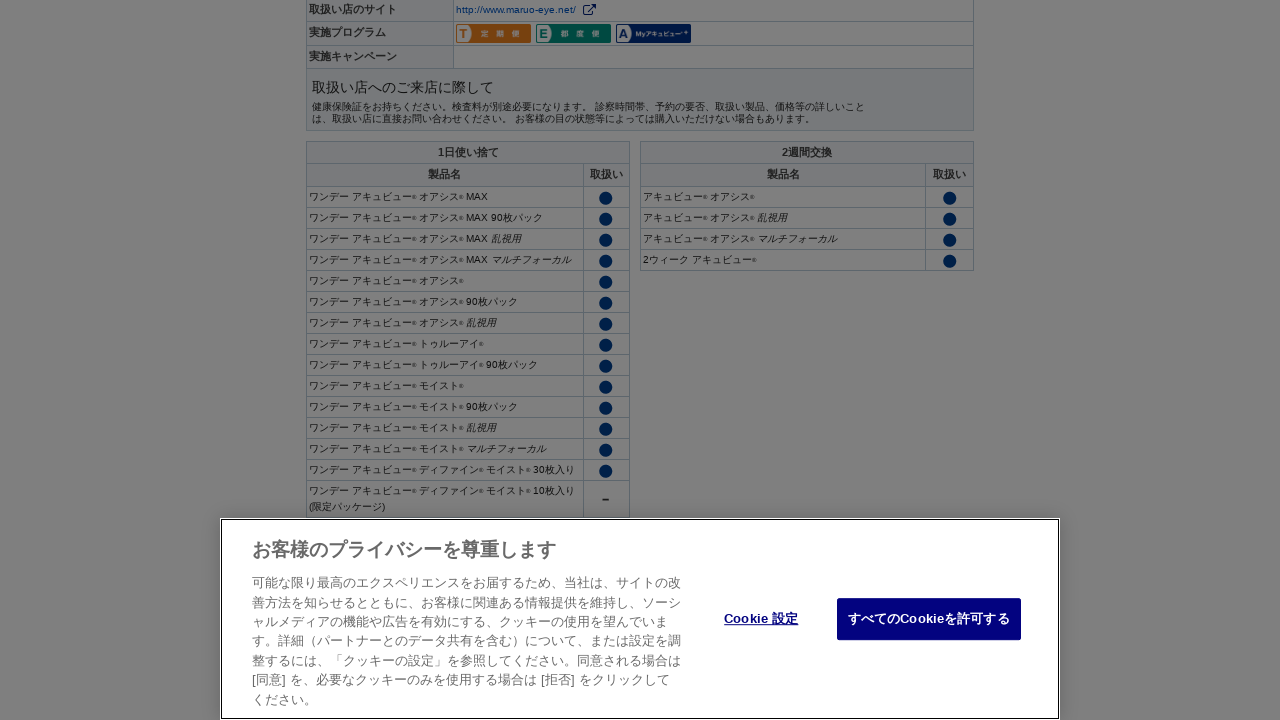

Waited 100ms before scrolling
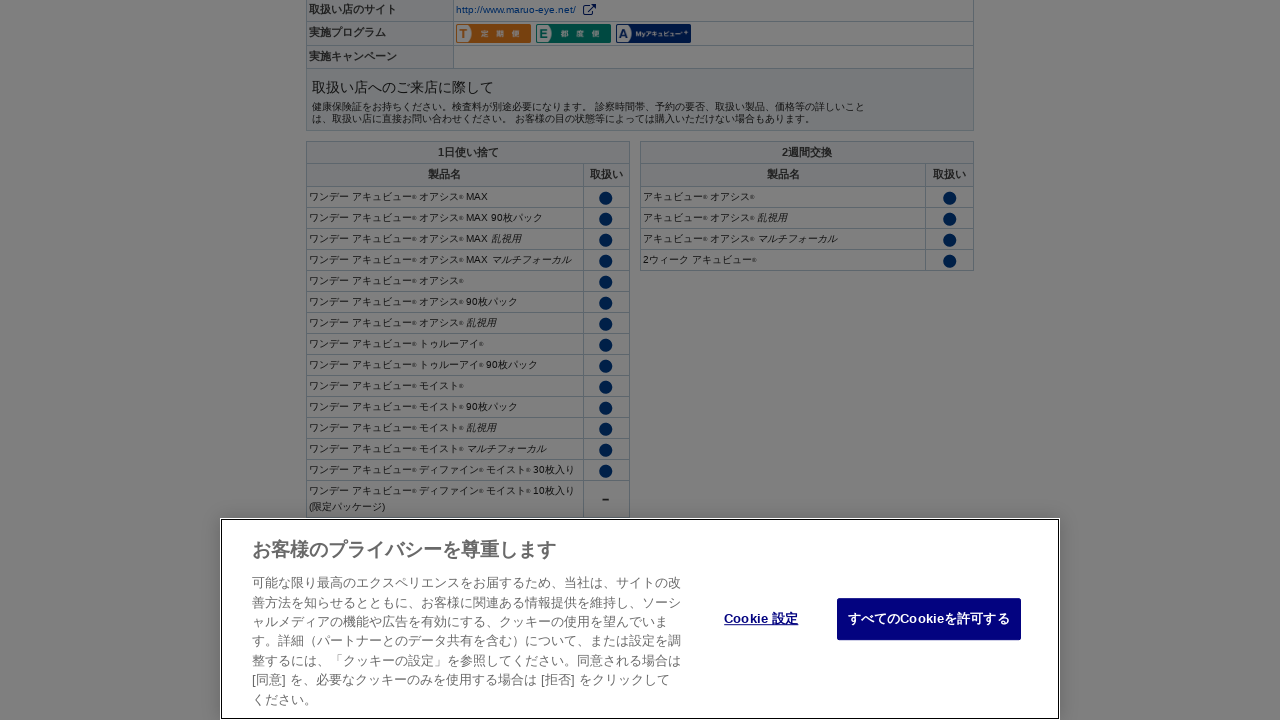

Scrolled down (iteration 38/80)
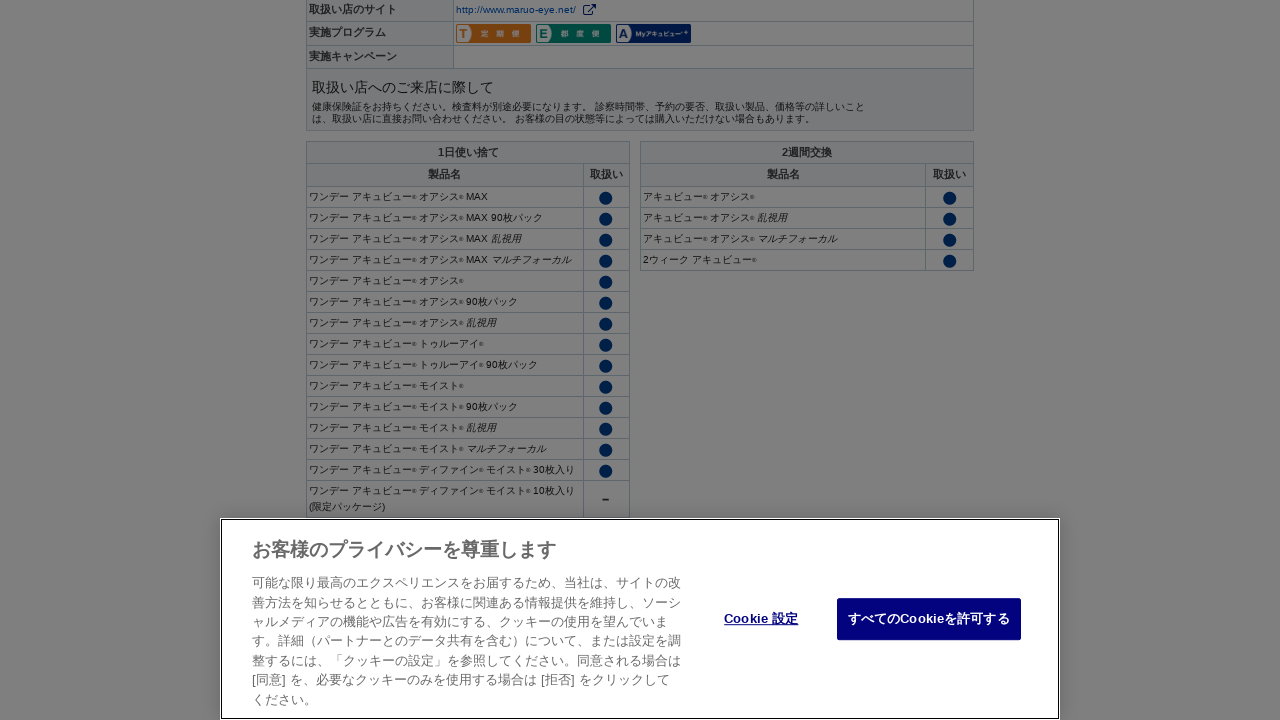

Waited 100ms before scrolling
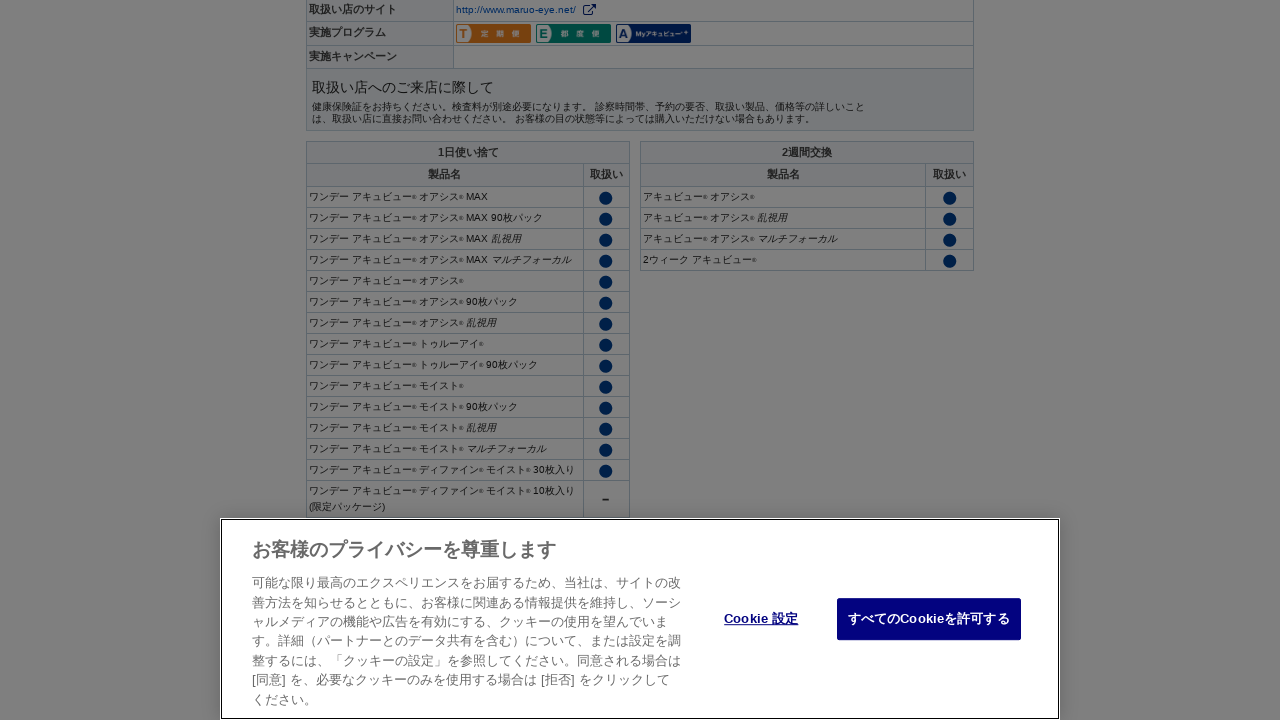

Scrolled down (iteration 39/80)
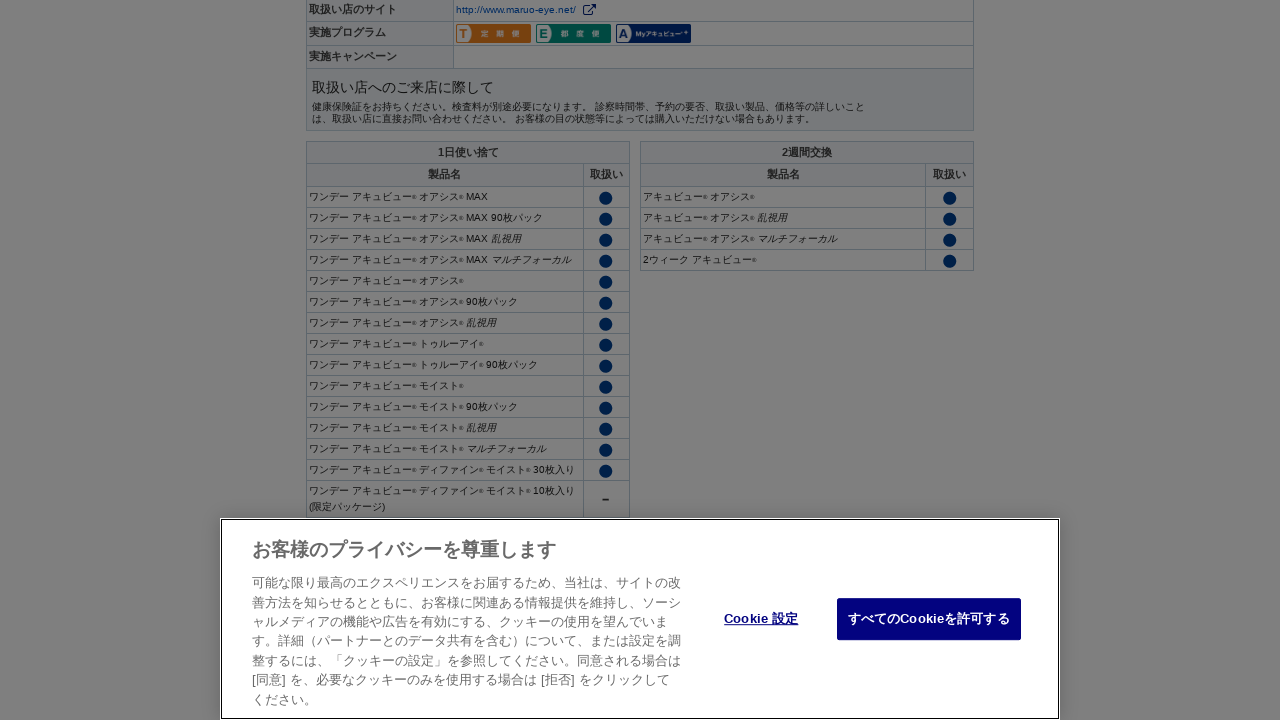

Waited 100ms before scrolling
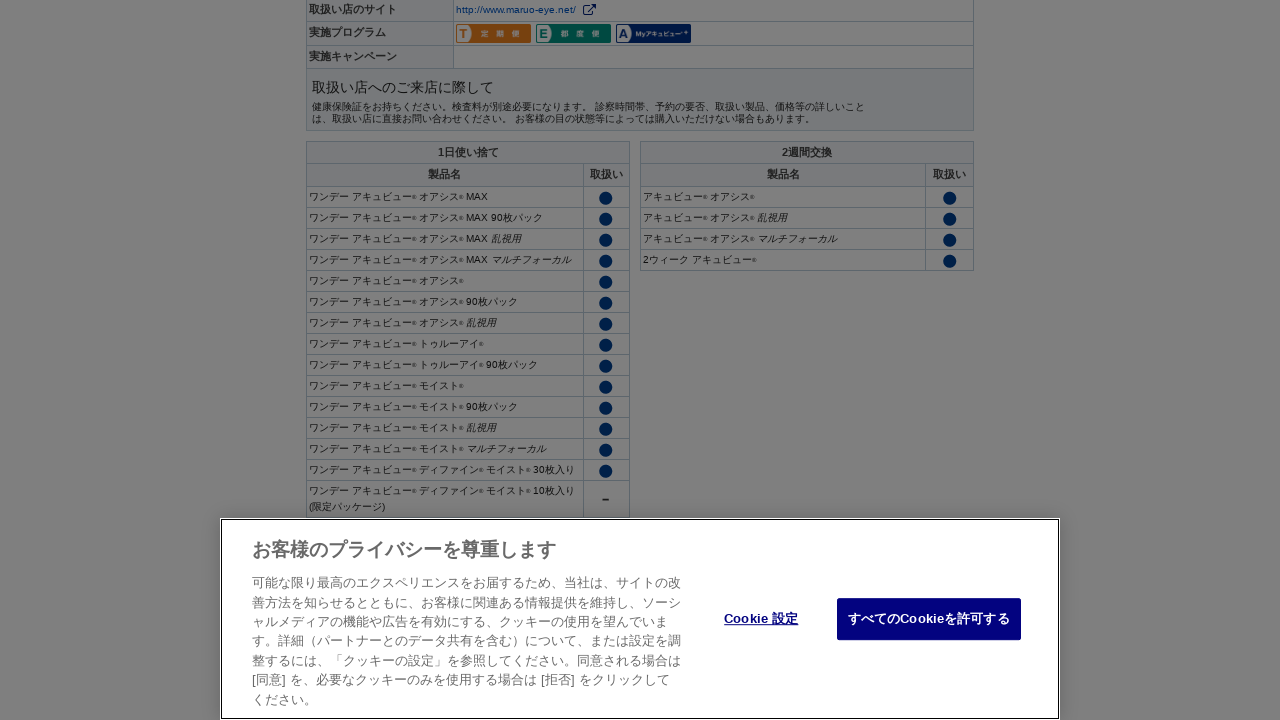

Scrolled down (iteration 40/80)
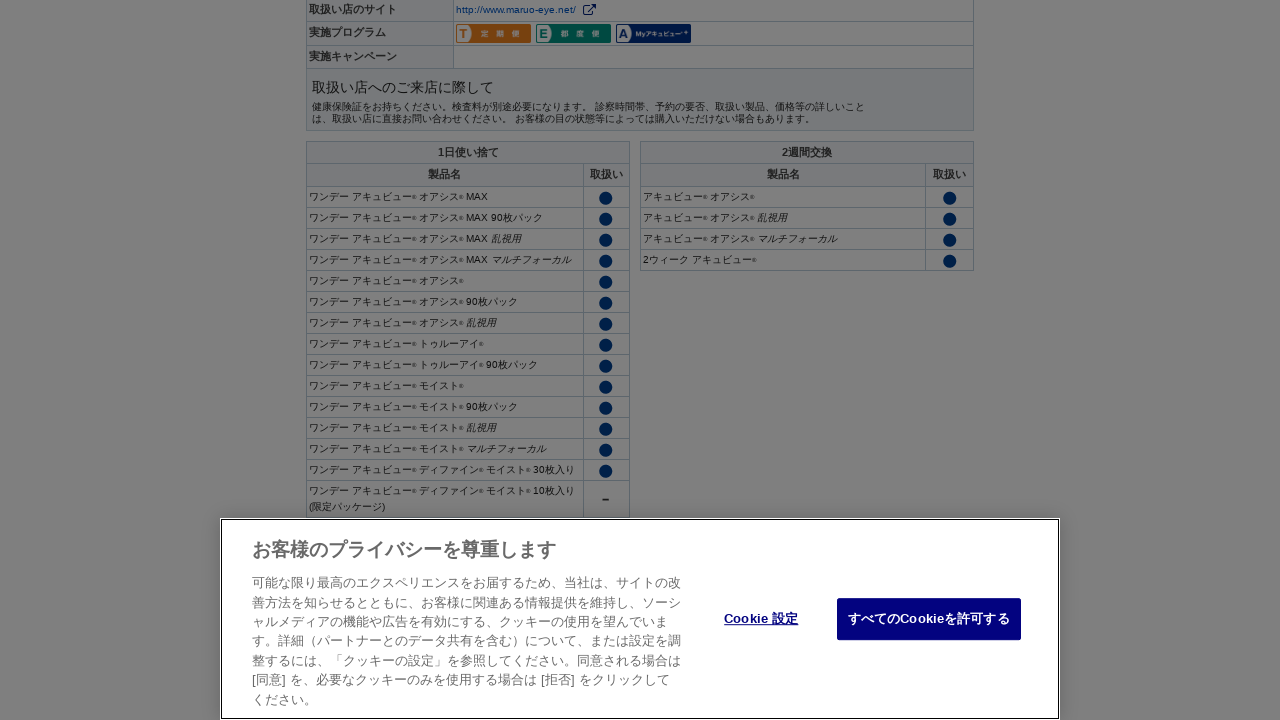

Waited 100ms before scrolling
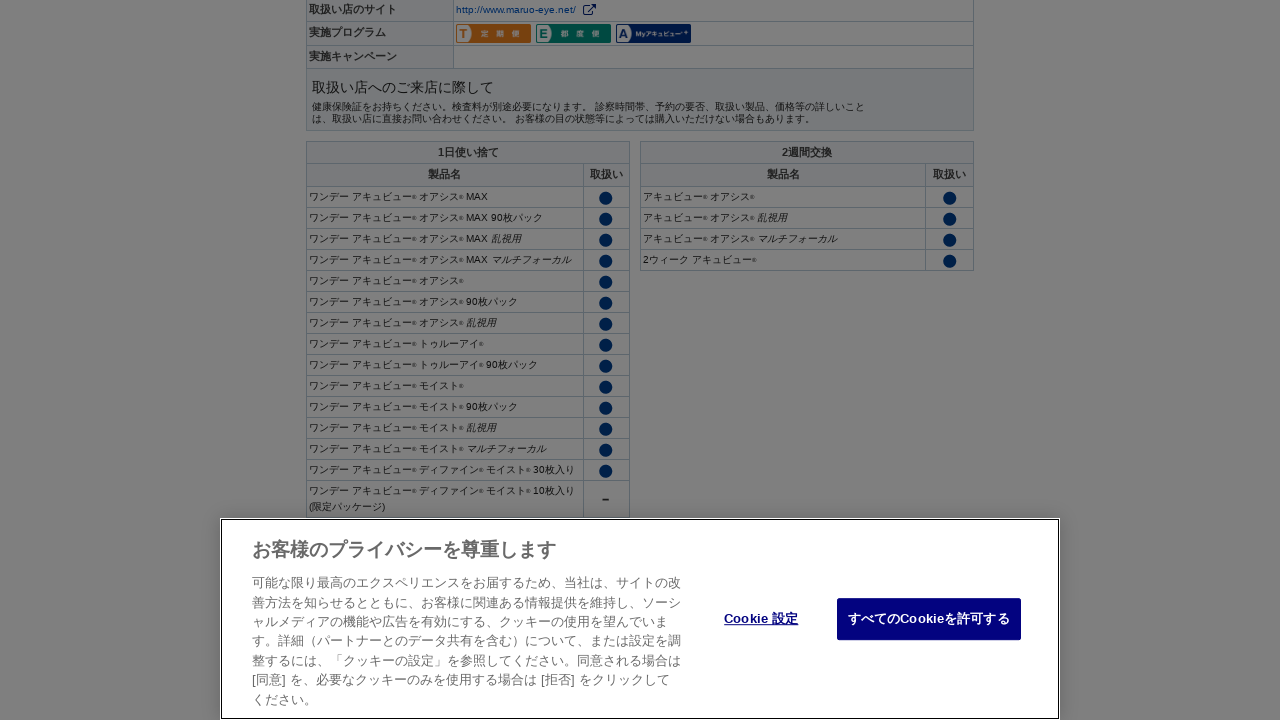

Scrolled down (iteration 41/80)
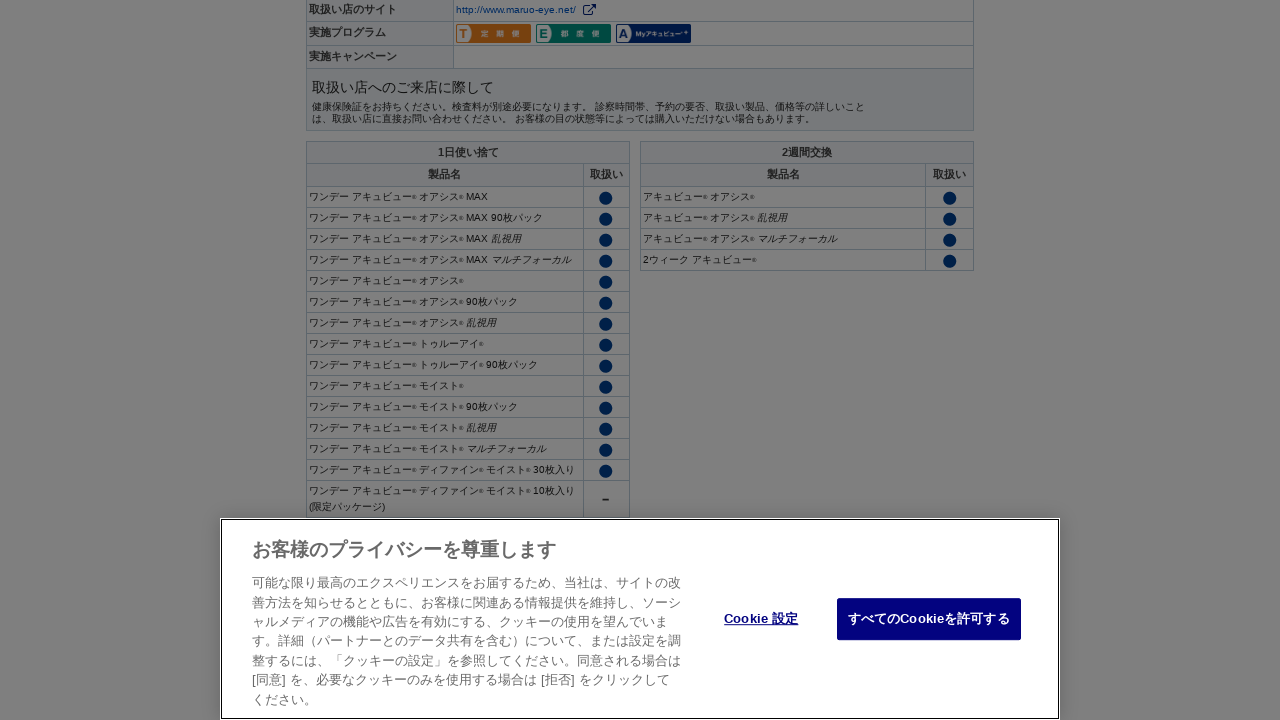

Waited 100ms before scrolling
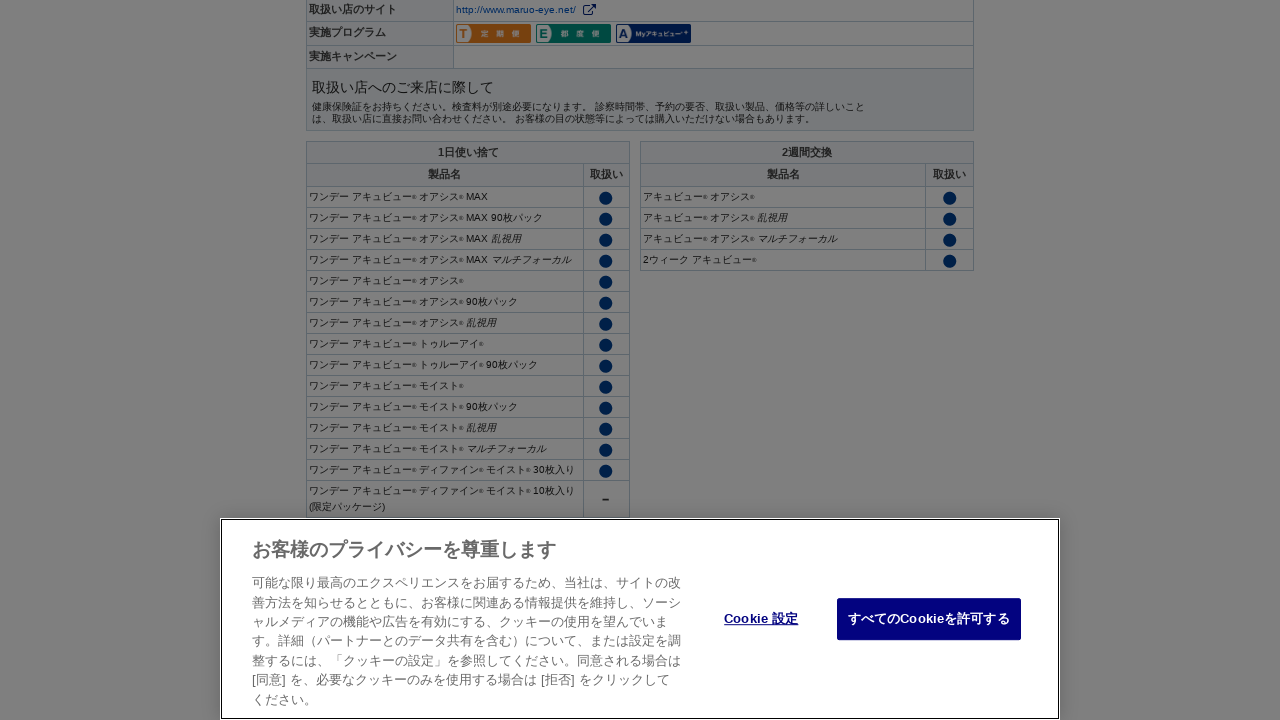

Scrolled down (iteration 42/80)
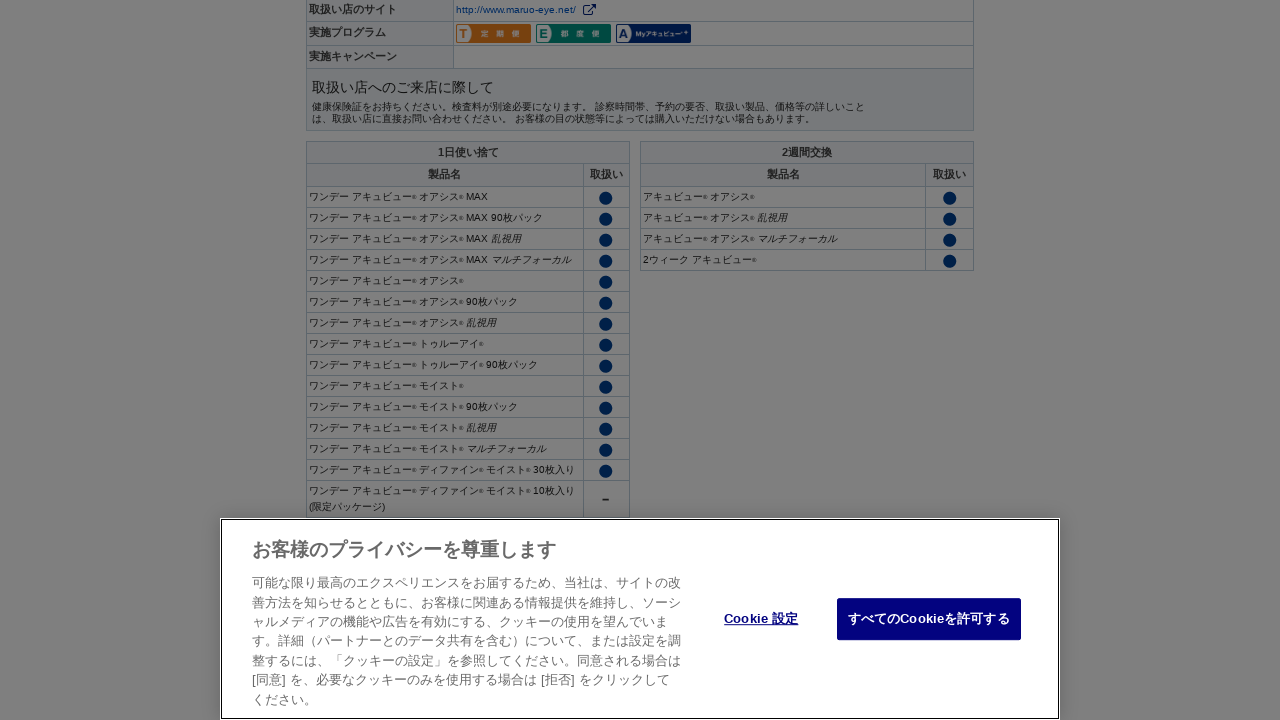

Waited 100ms before scrolling
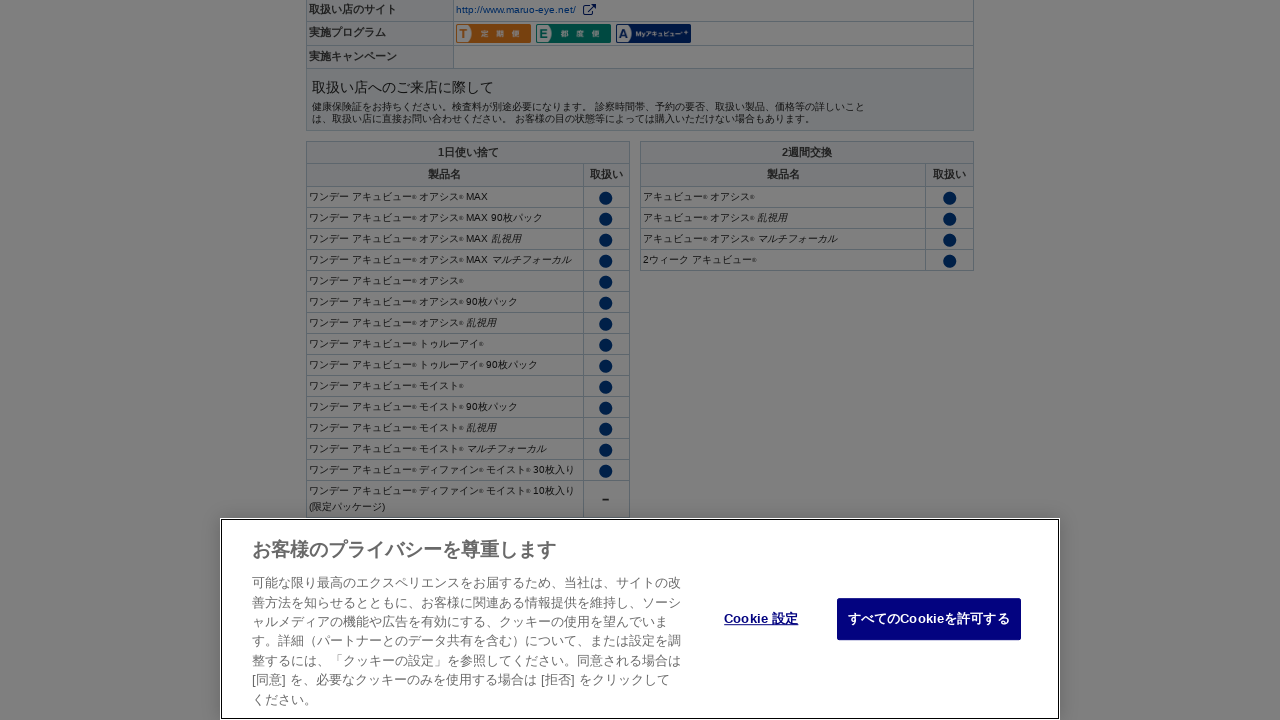

Scrolled down (iteration 43/80)
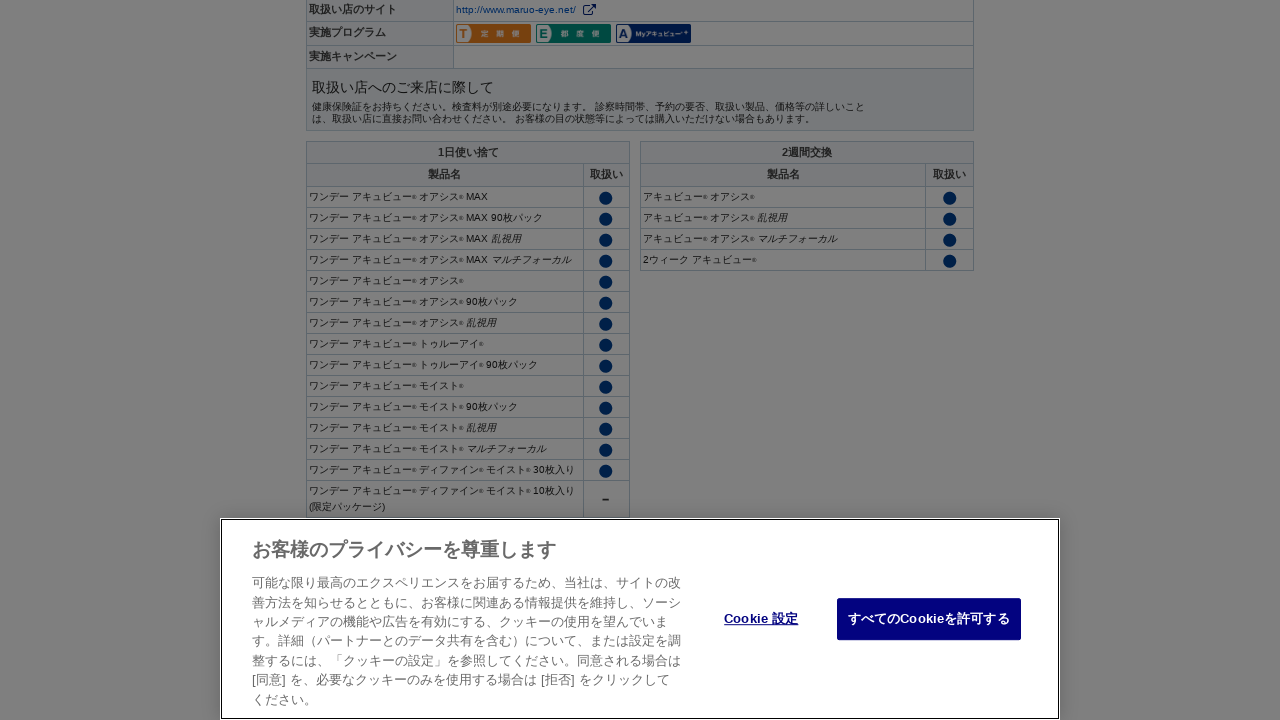

Waited 100ms before scrolling
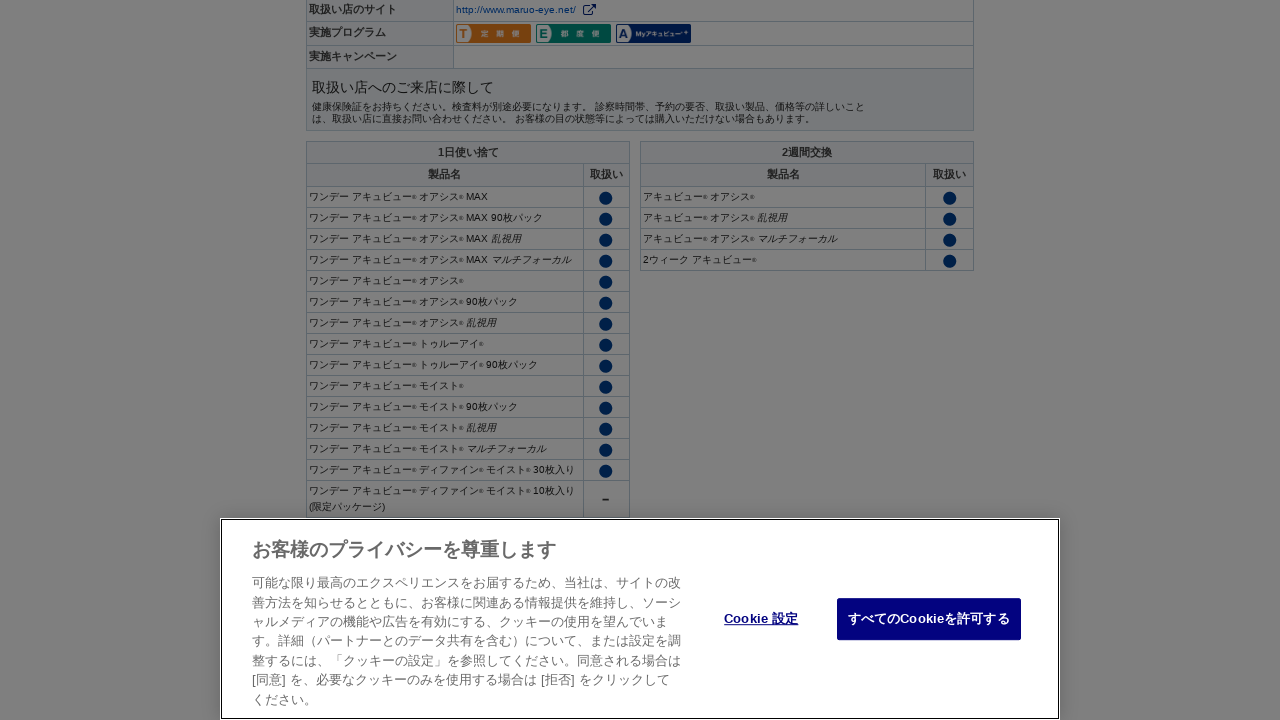

Scrolled down (iteration 44/80)
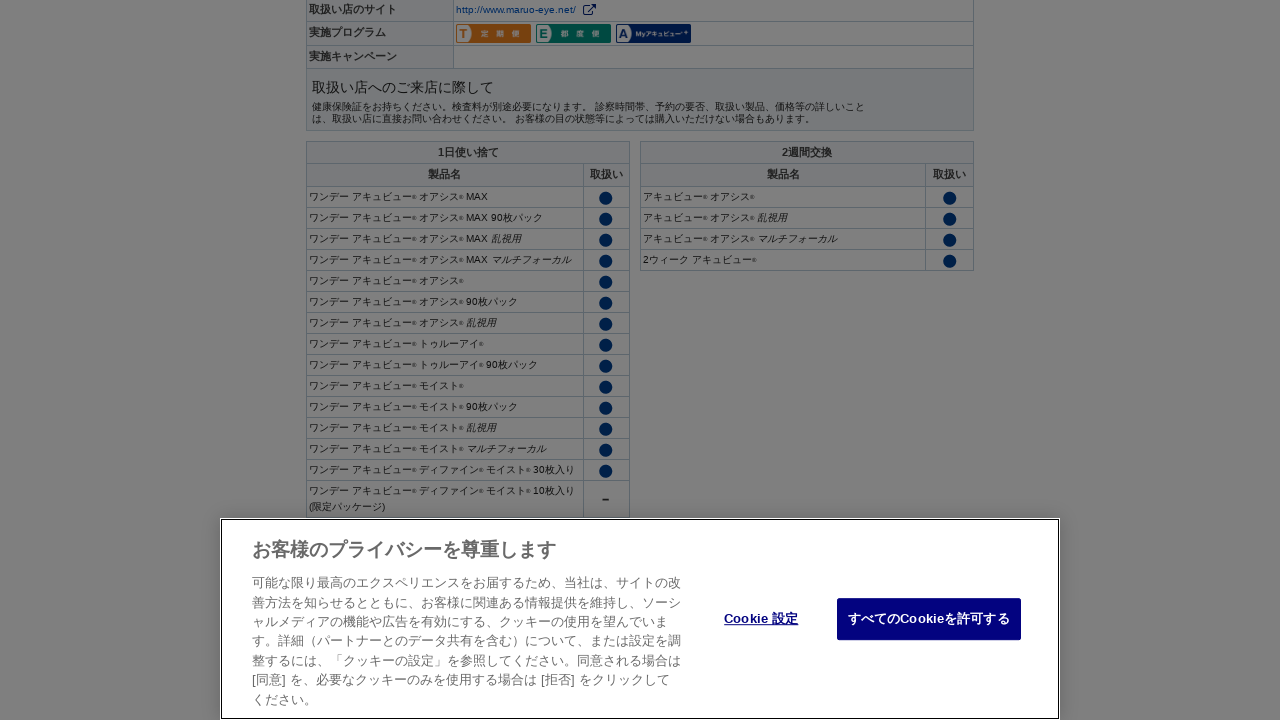

Waited 100ms before scrolling
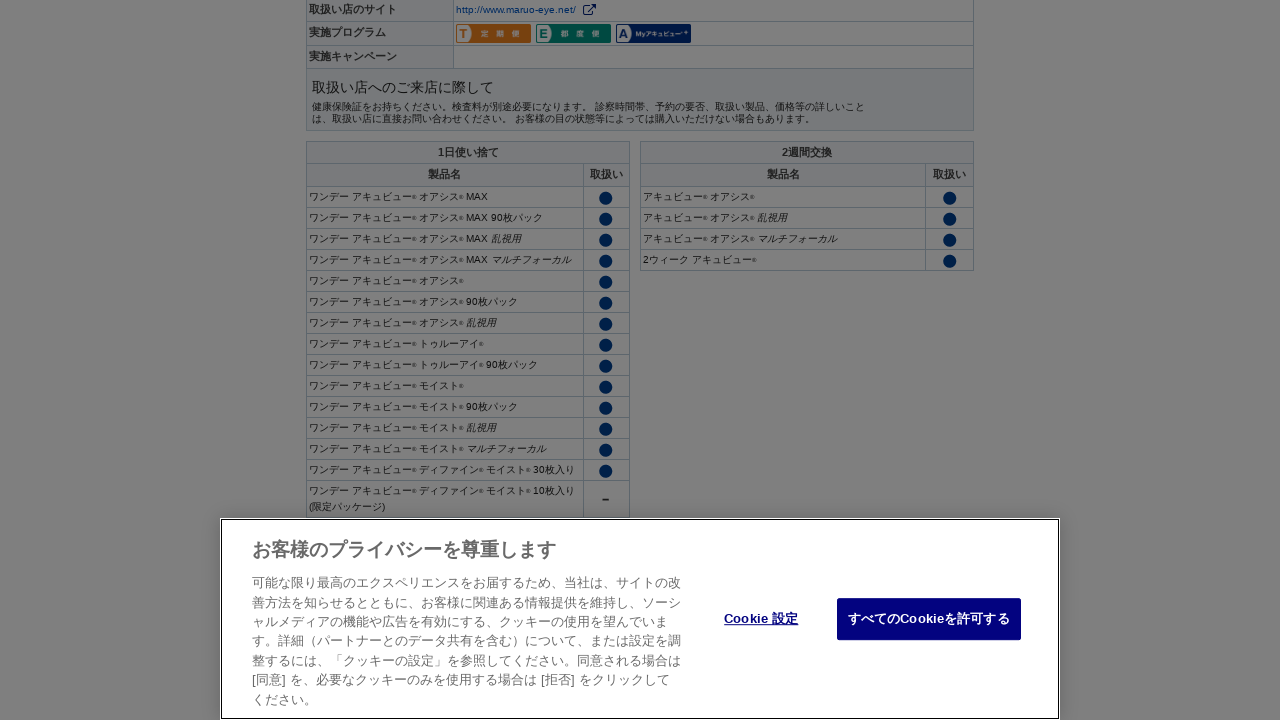

Scrolled down (iteration 45/80)
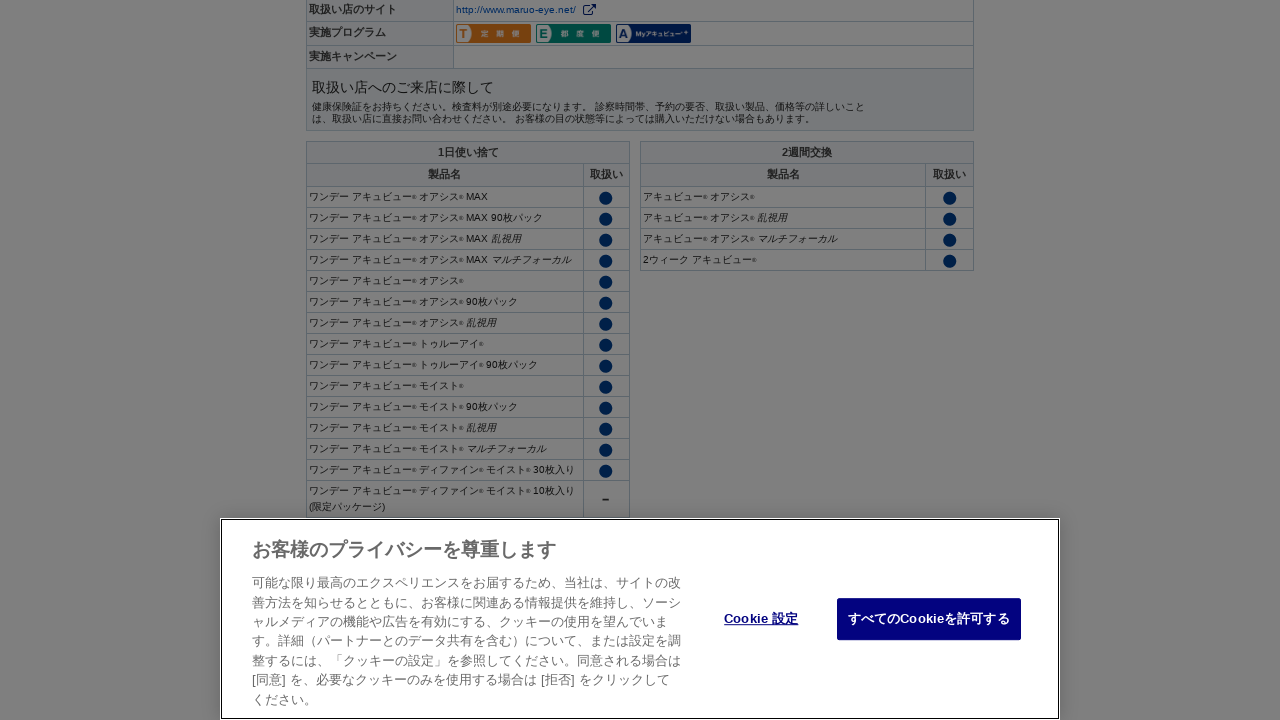

Waited 100ms before scrolling
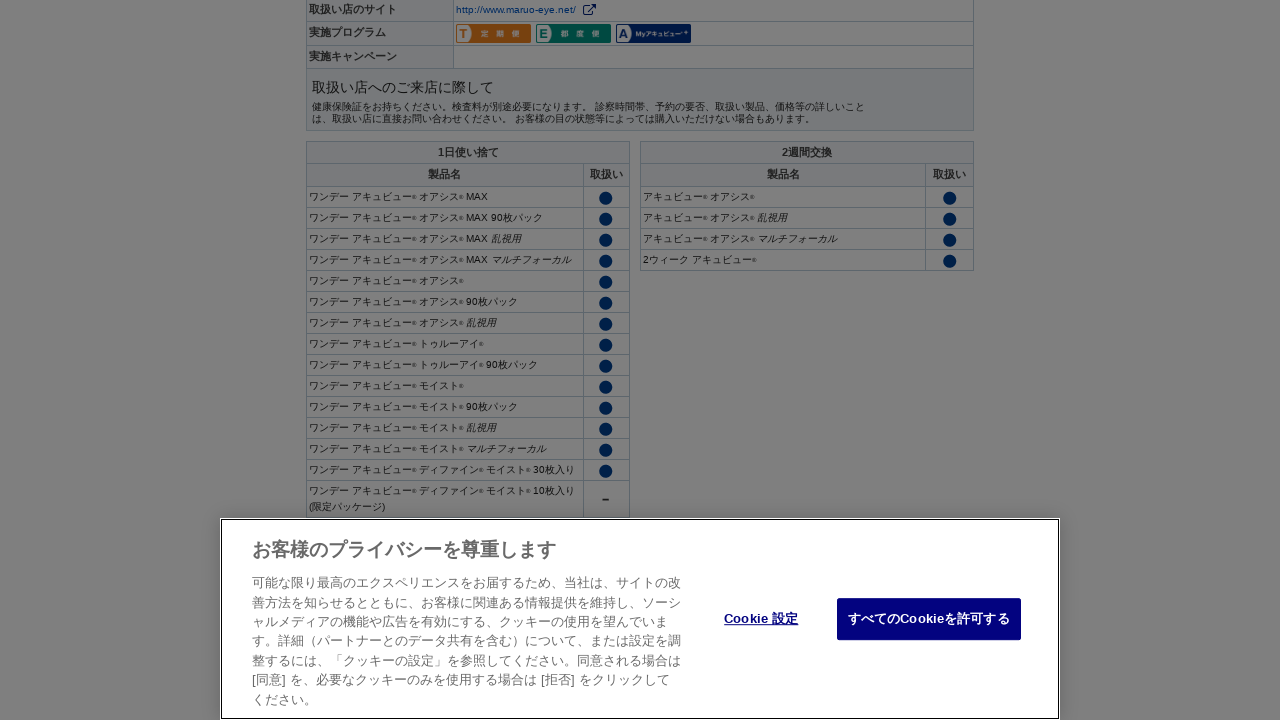

Scrolled down (iteration 46/80)
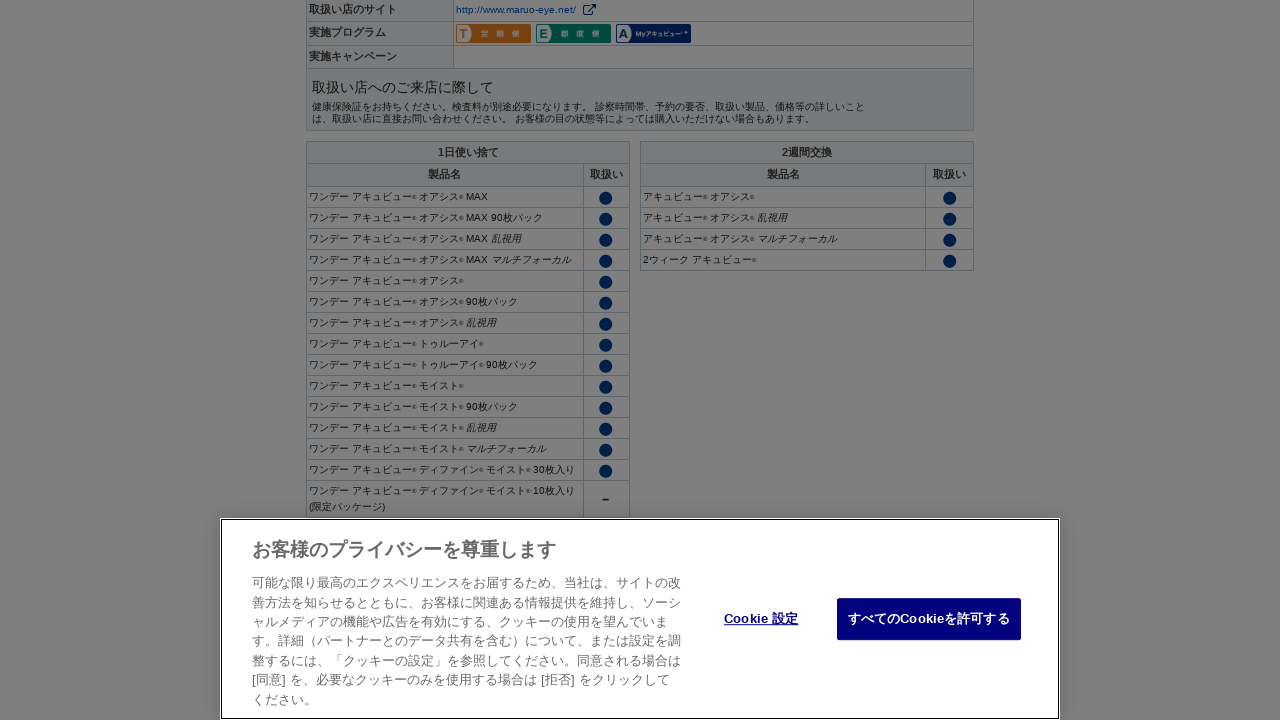

Waited 100ms before scrolling
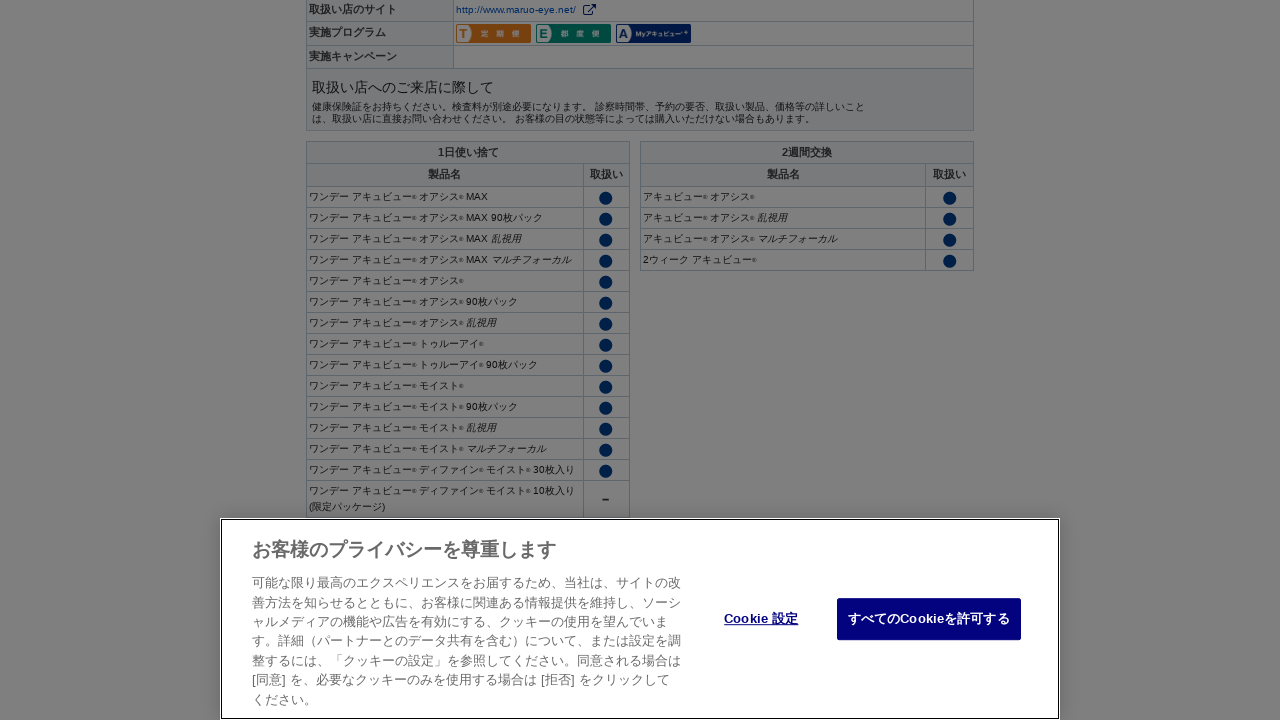

Scrolled down (iteration 47/80)
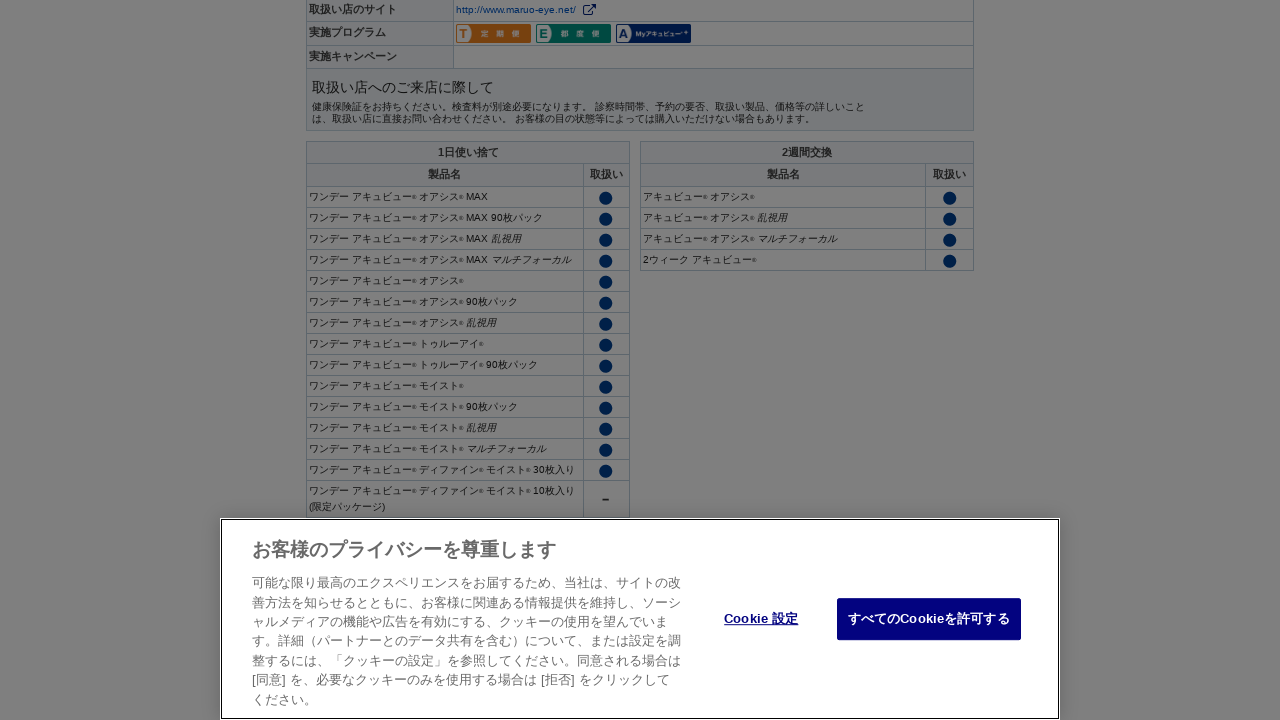

Waited 100ms before scrolling
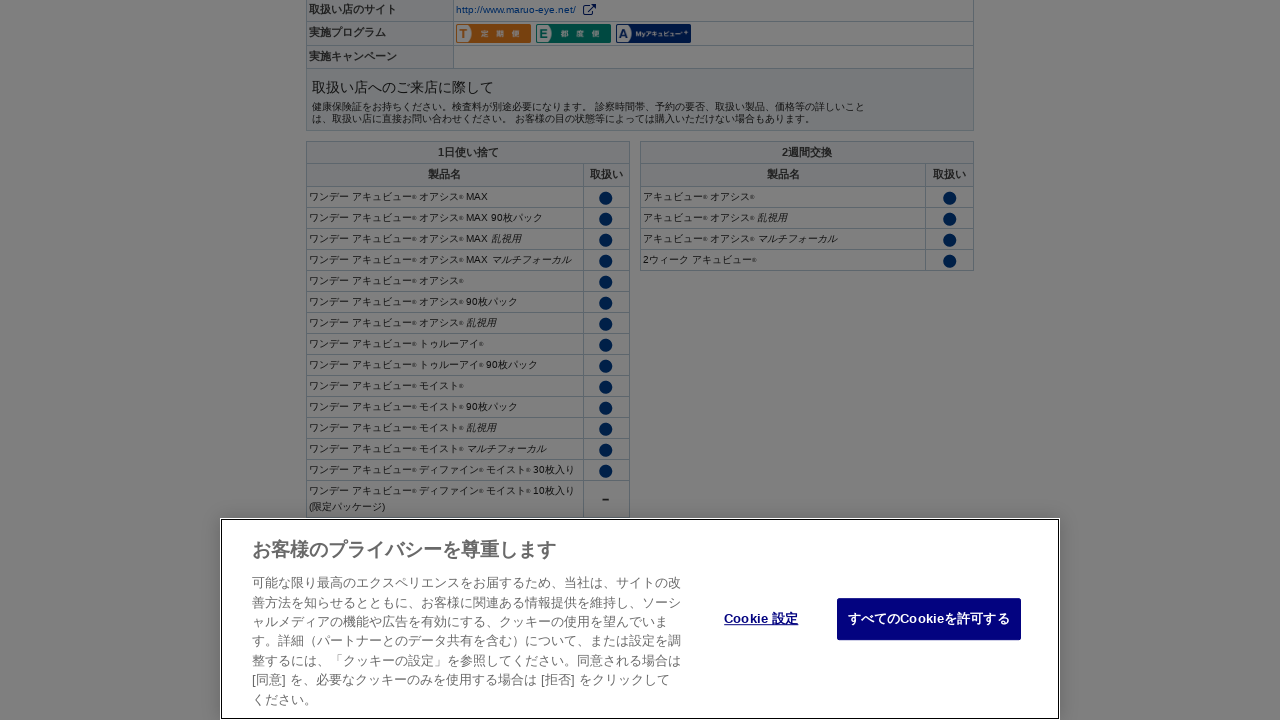

Scrolled down (iteration 48/80)
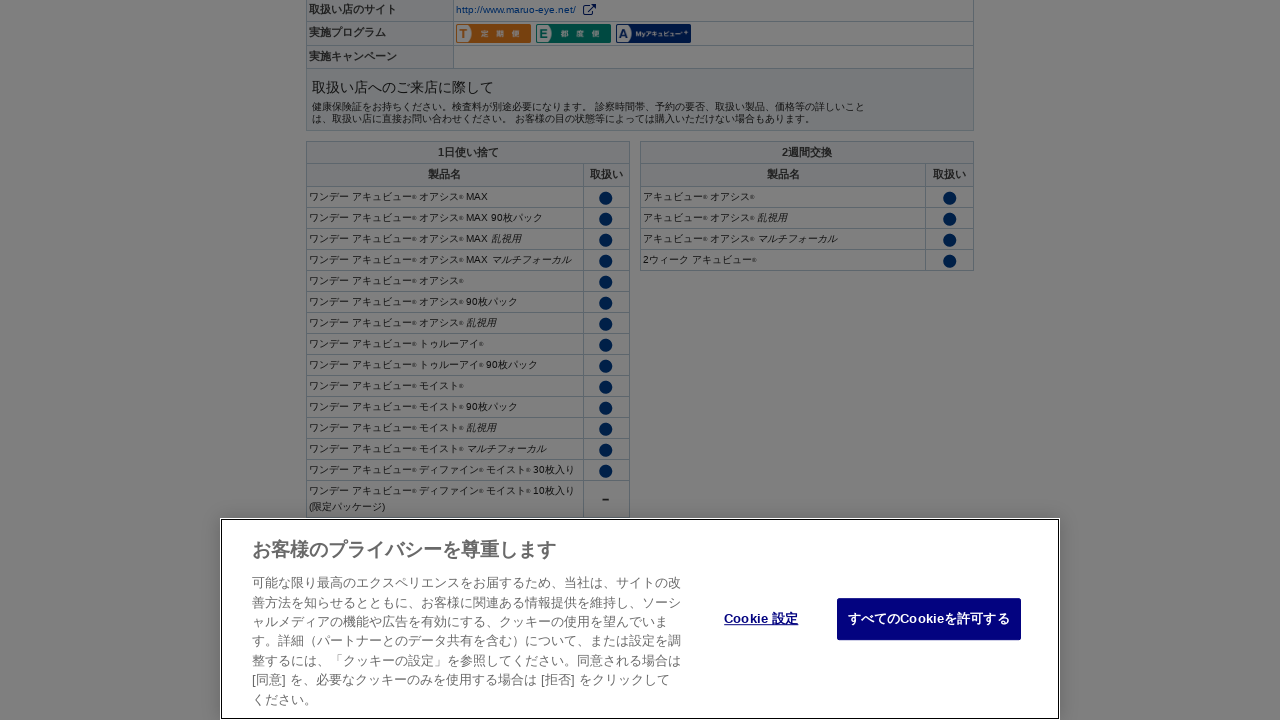

Waited 100ms before scrolling
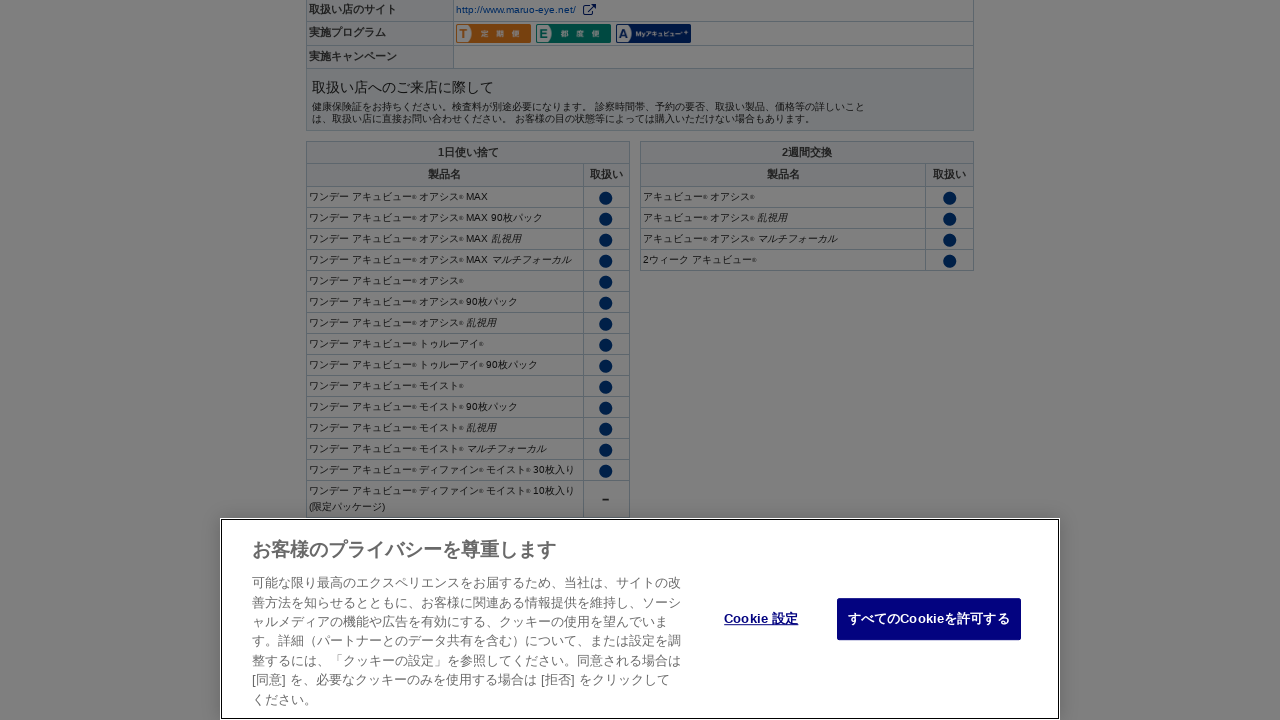

Scrolled down (iteration 49/80)
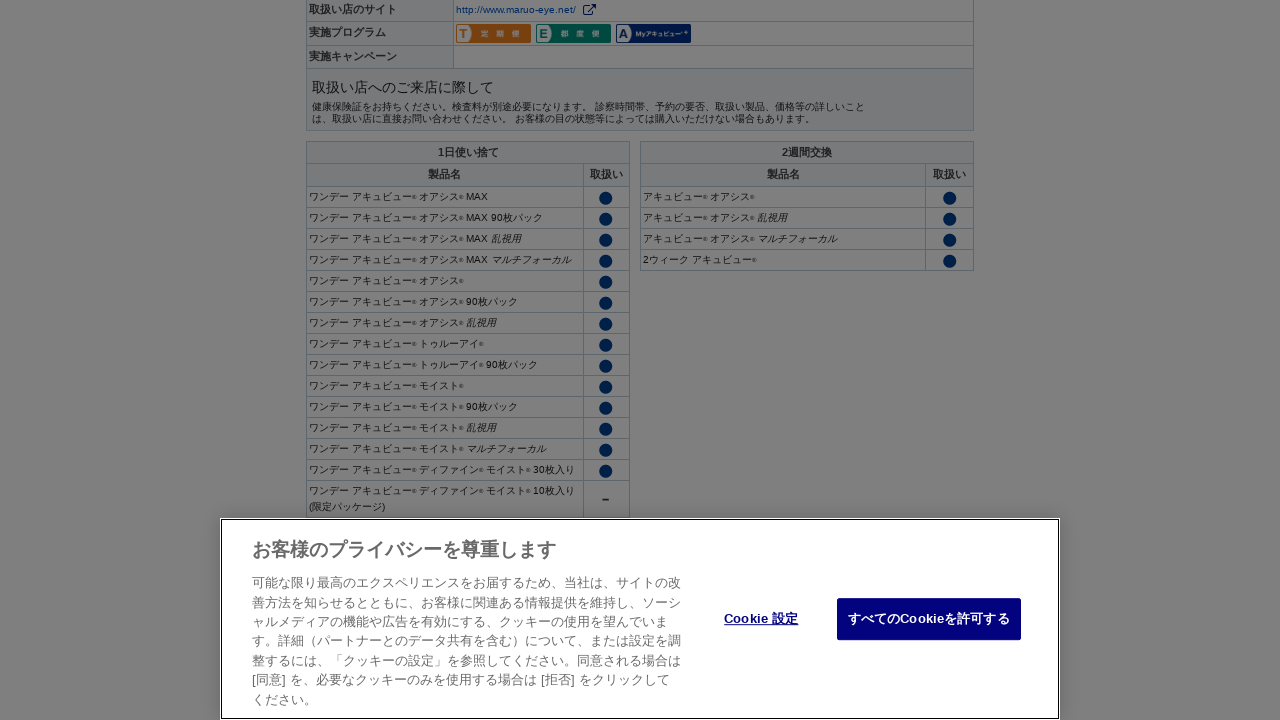

Waited 100ms before scrolling
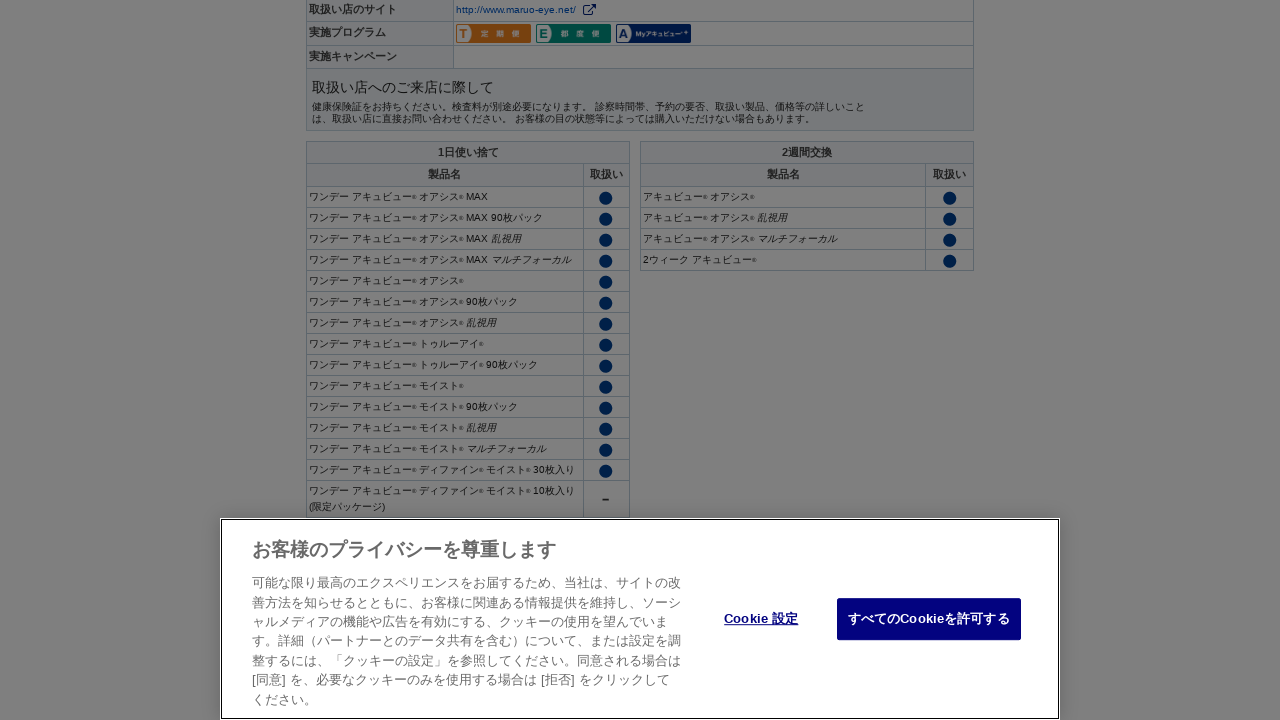

Scrolled down (iteration 50/80)
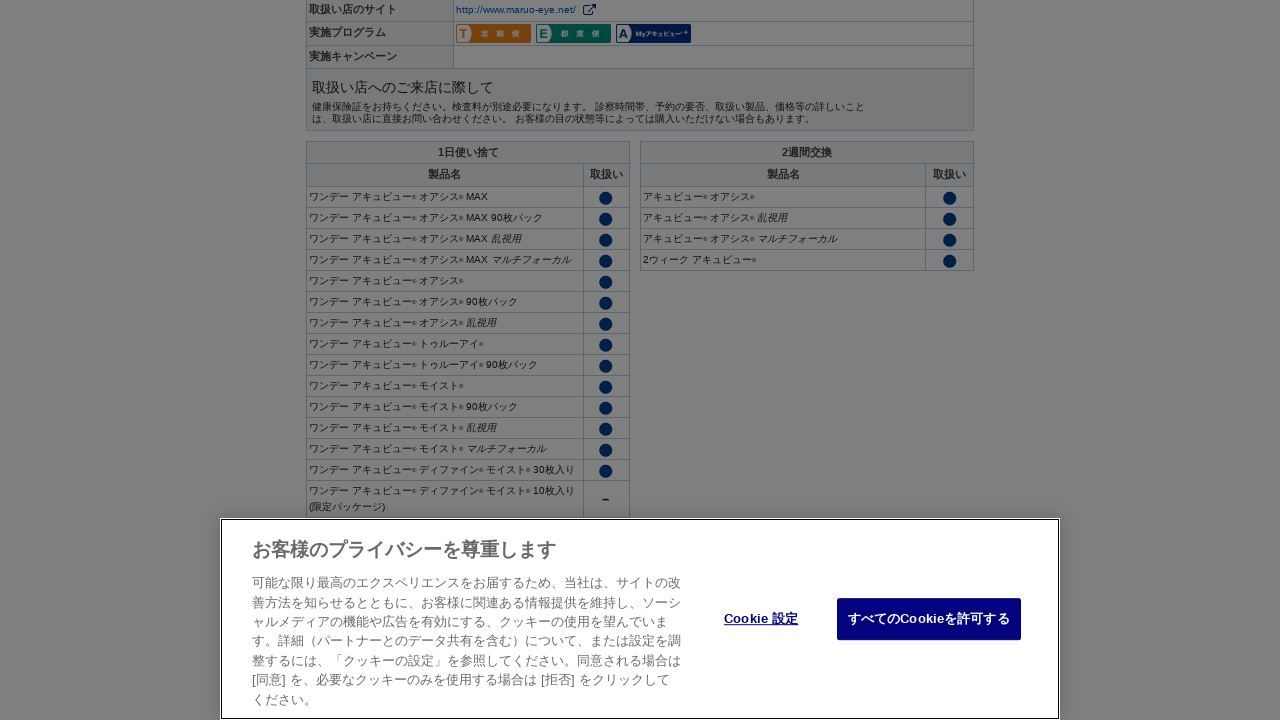

Waited 100ms before scrolling
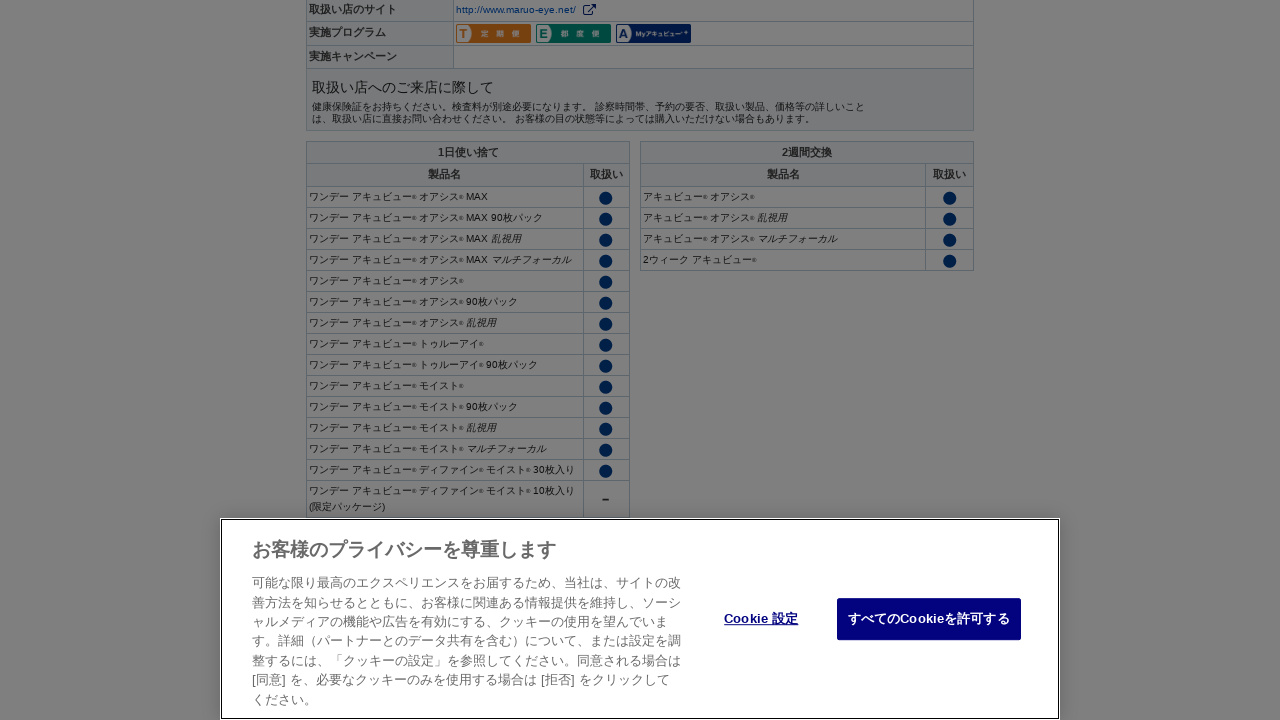

Scrolled down (iteration 51/80)
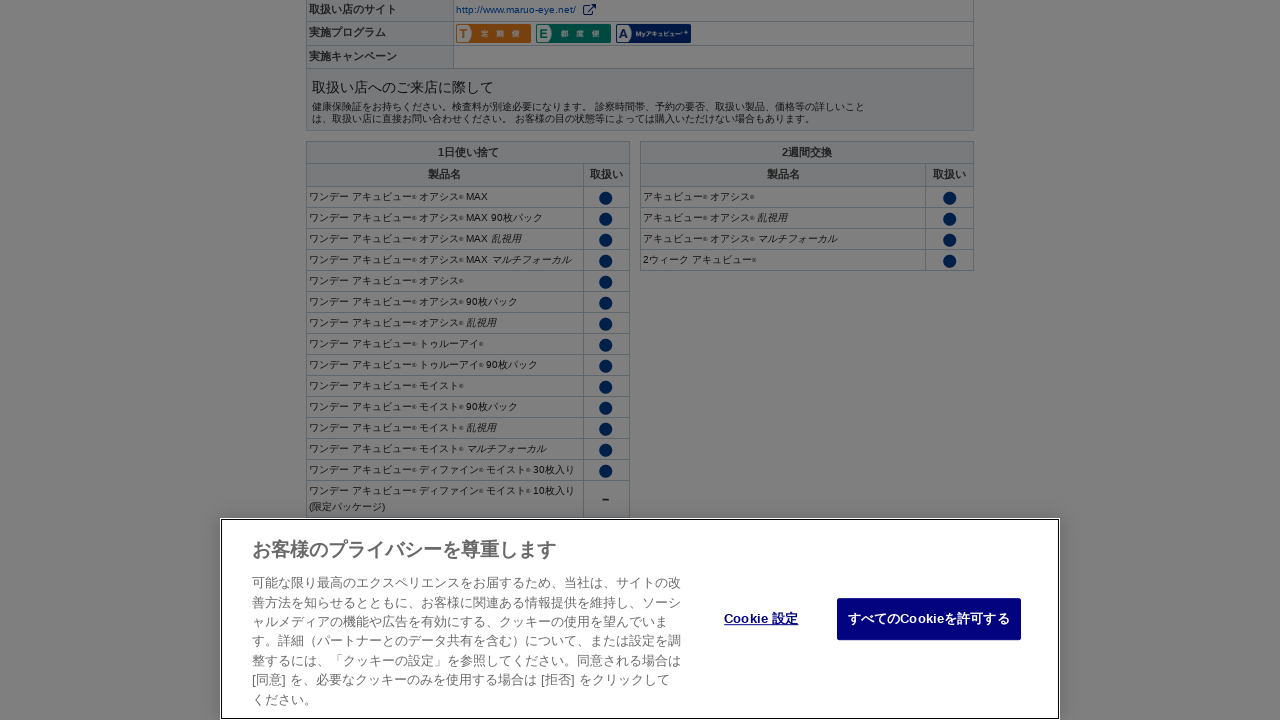

Waited 100ms before scrolling
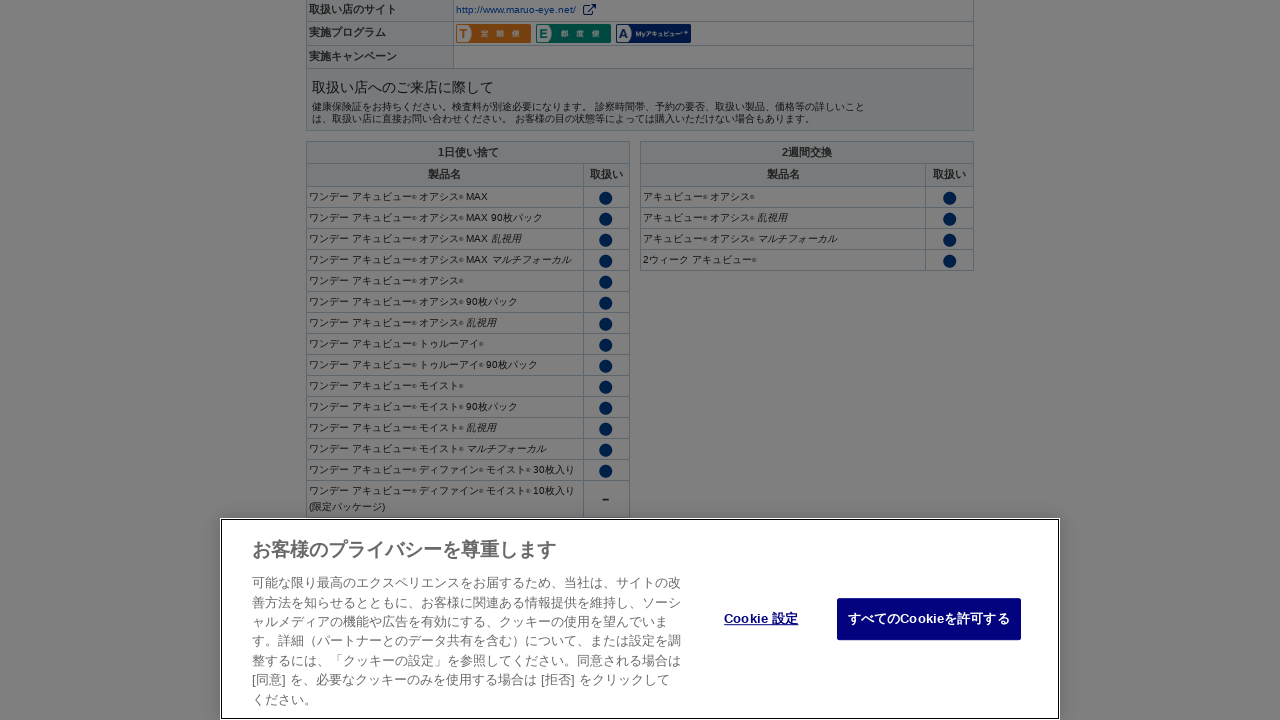

Scrolled down (iteration 52/80)
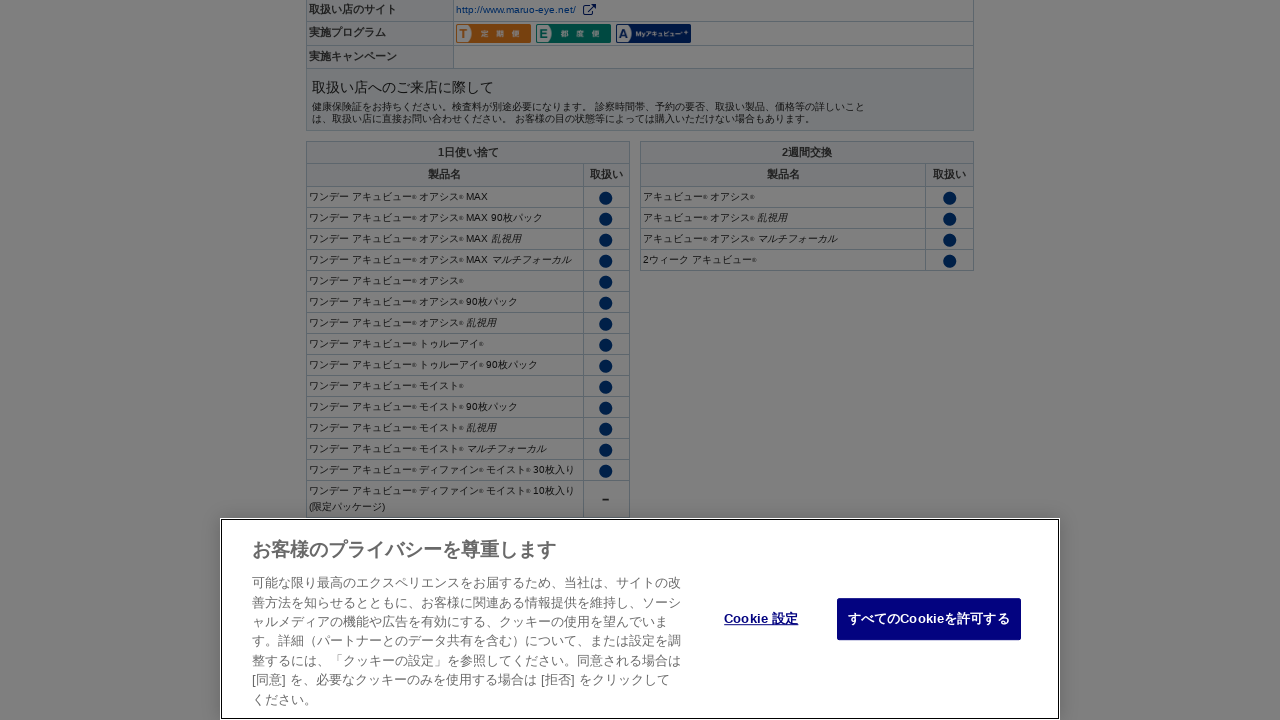

Waited 100ms before scrolling
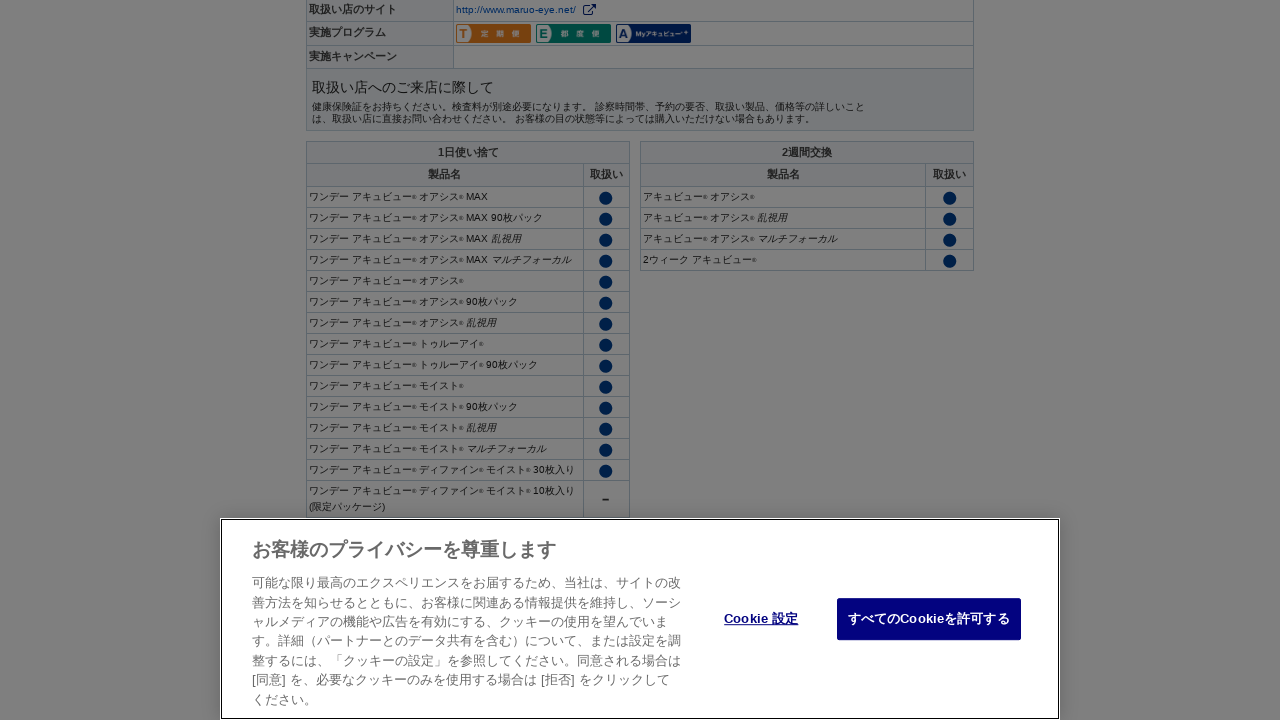

Scrolled down (iteration 53/80)
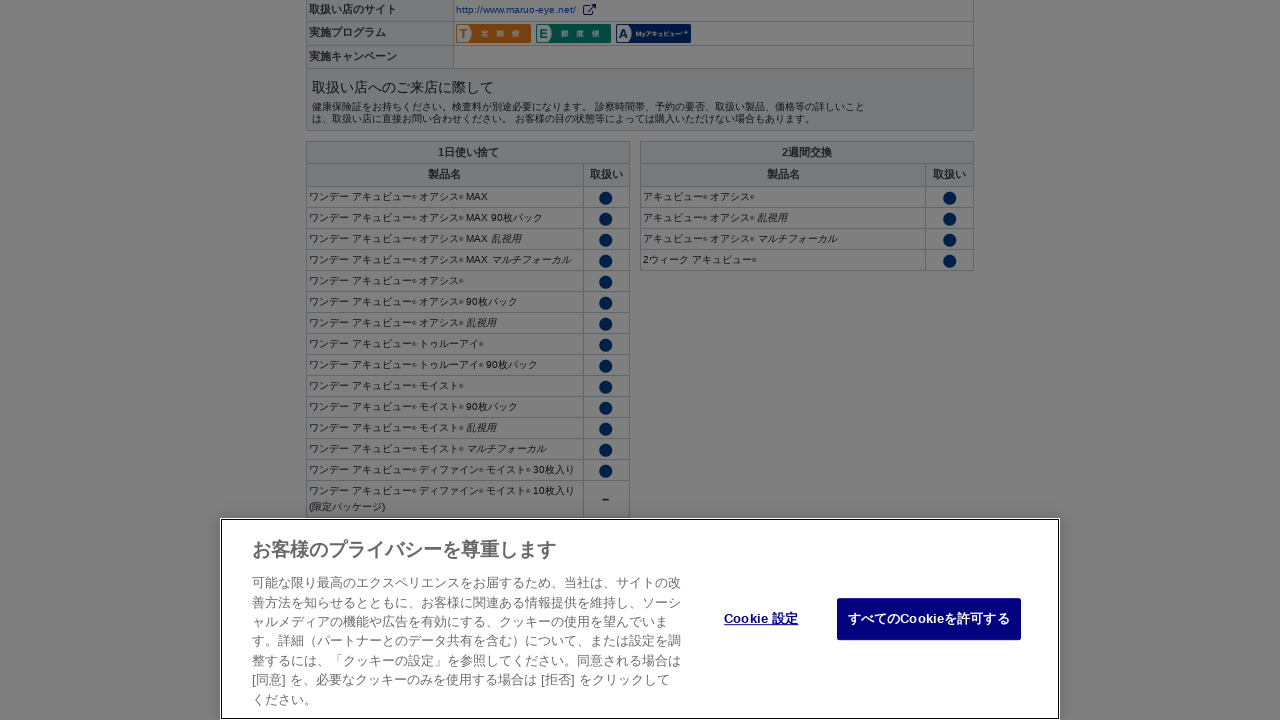

Waited 100ms before scrolling
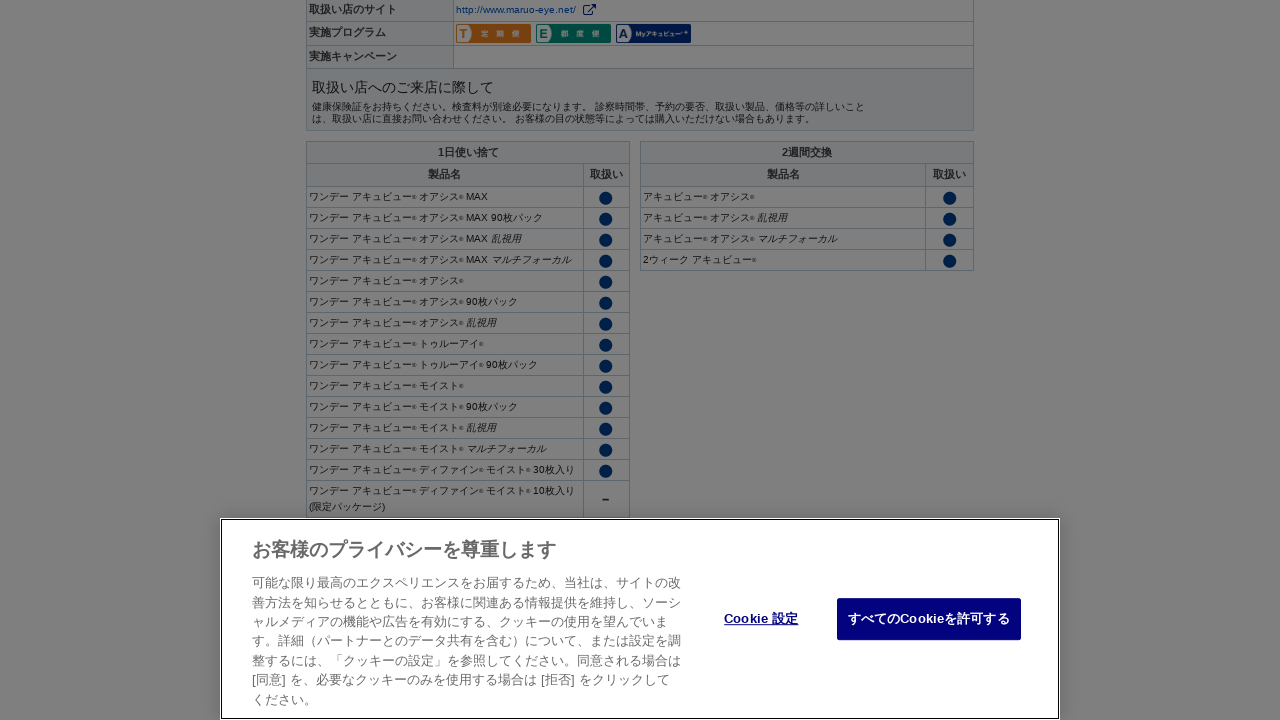

Scrolled down (iteration 54/80)
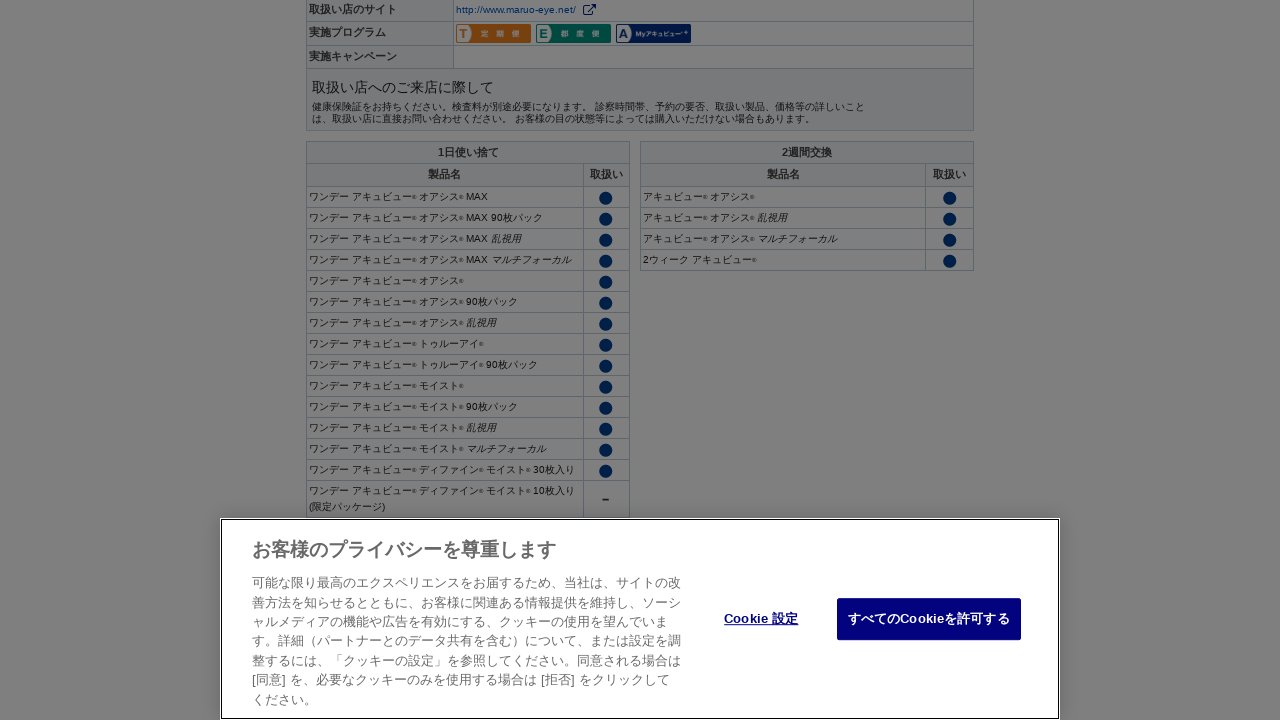

Waited 100ms before scrolling
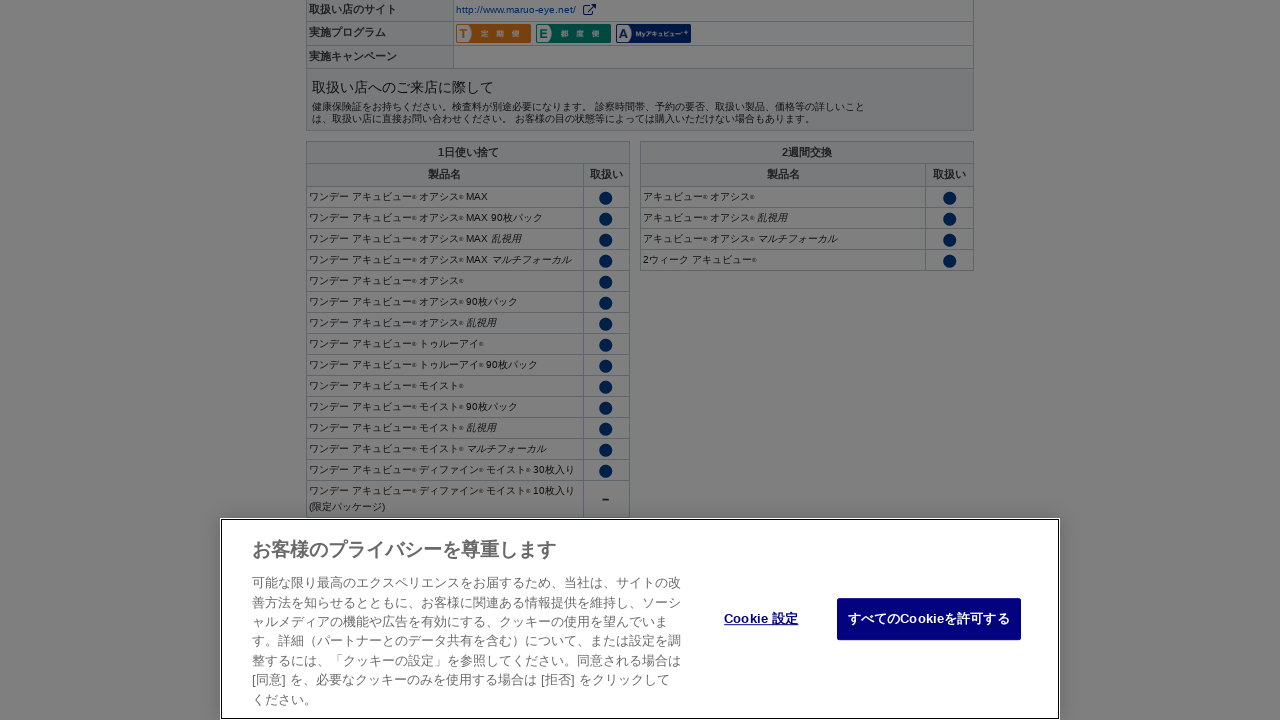

Scrolled down (iteration 55/80)
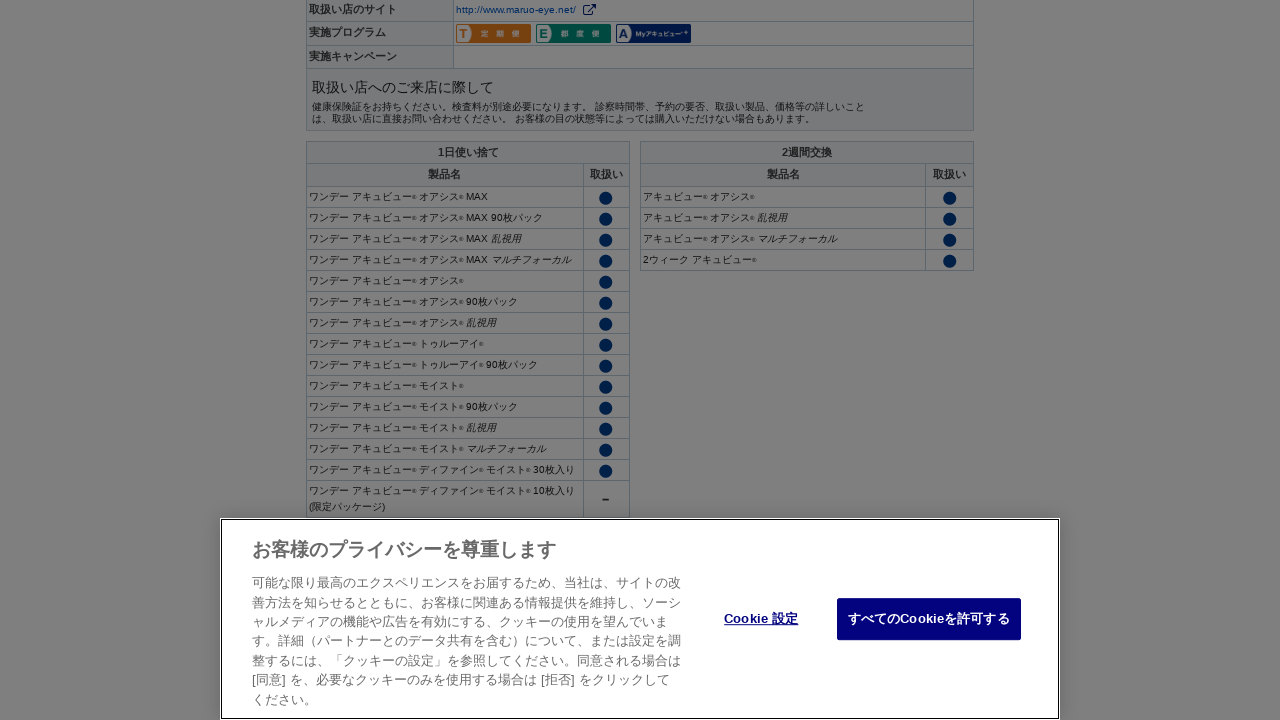

Waited 100ms before scrolling
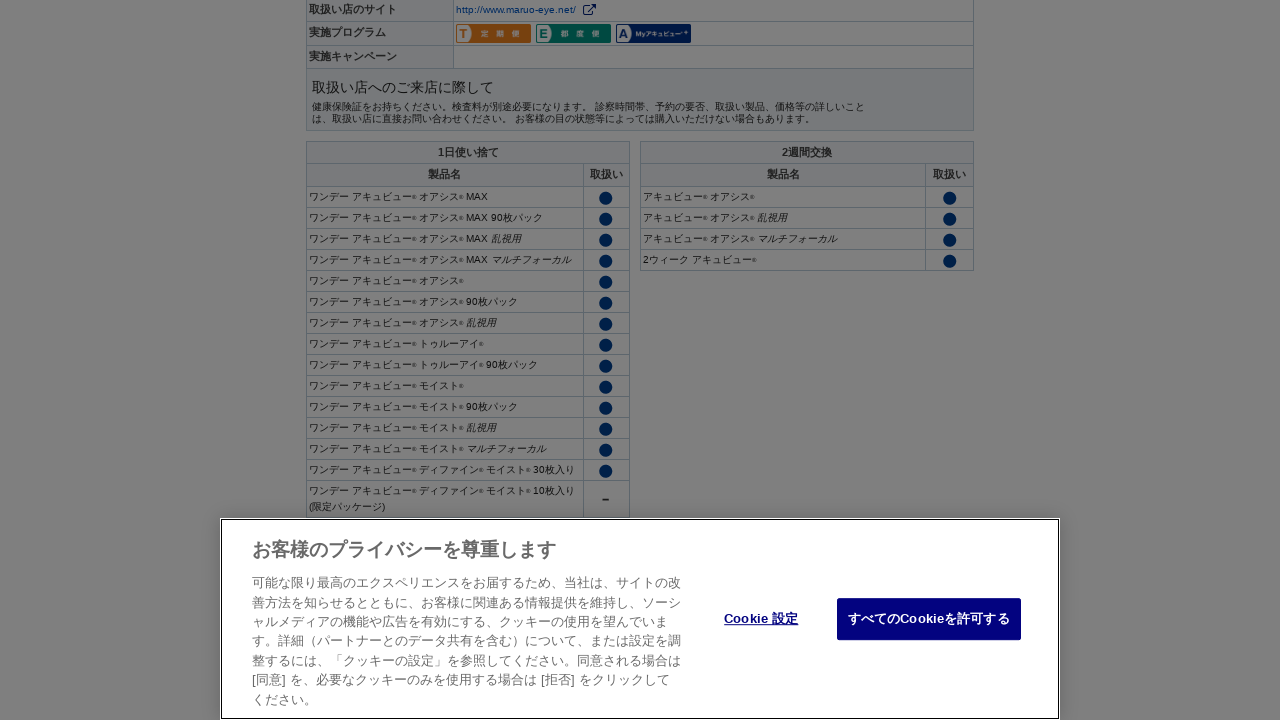

Scrolled down (iteration 56/80)
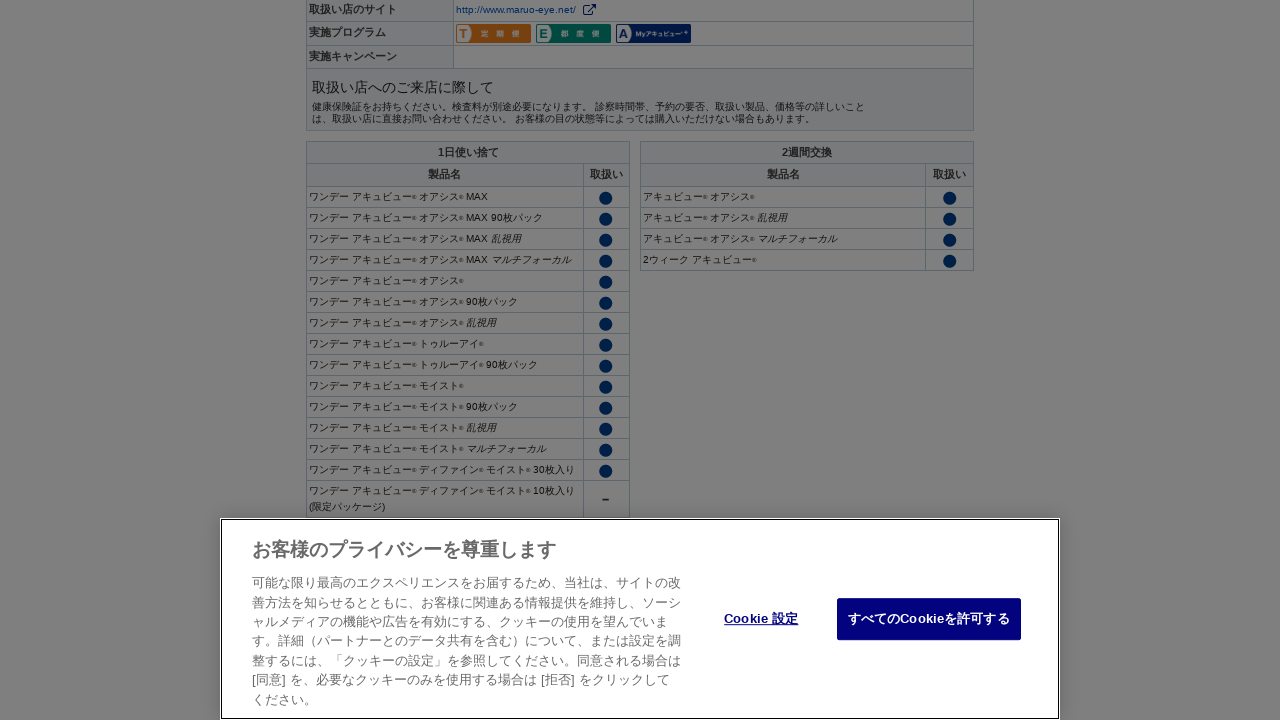

Waited 100ms before scrolling
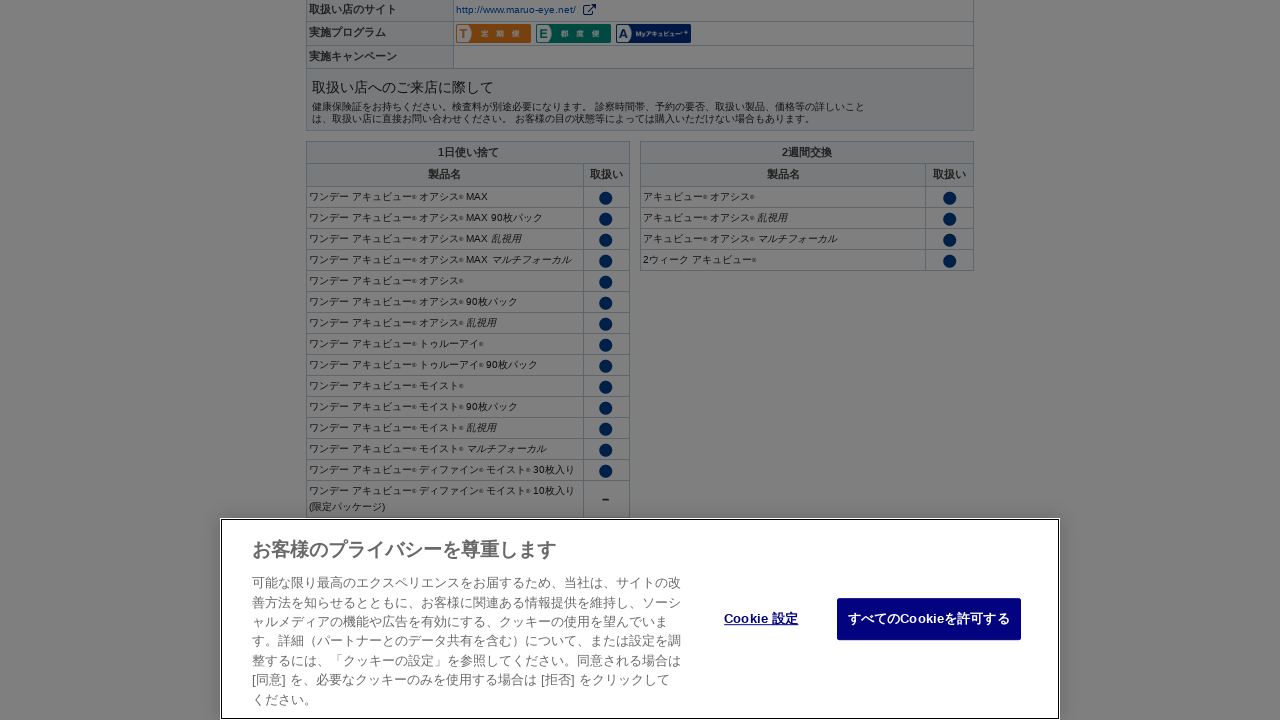

Scrolled down (iteration 57/80)
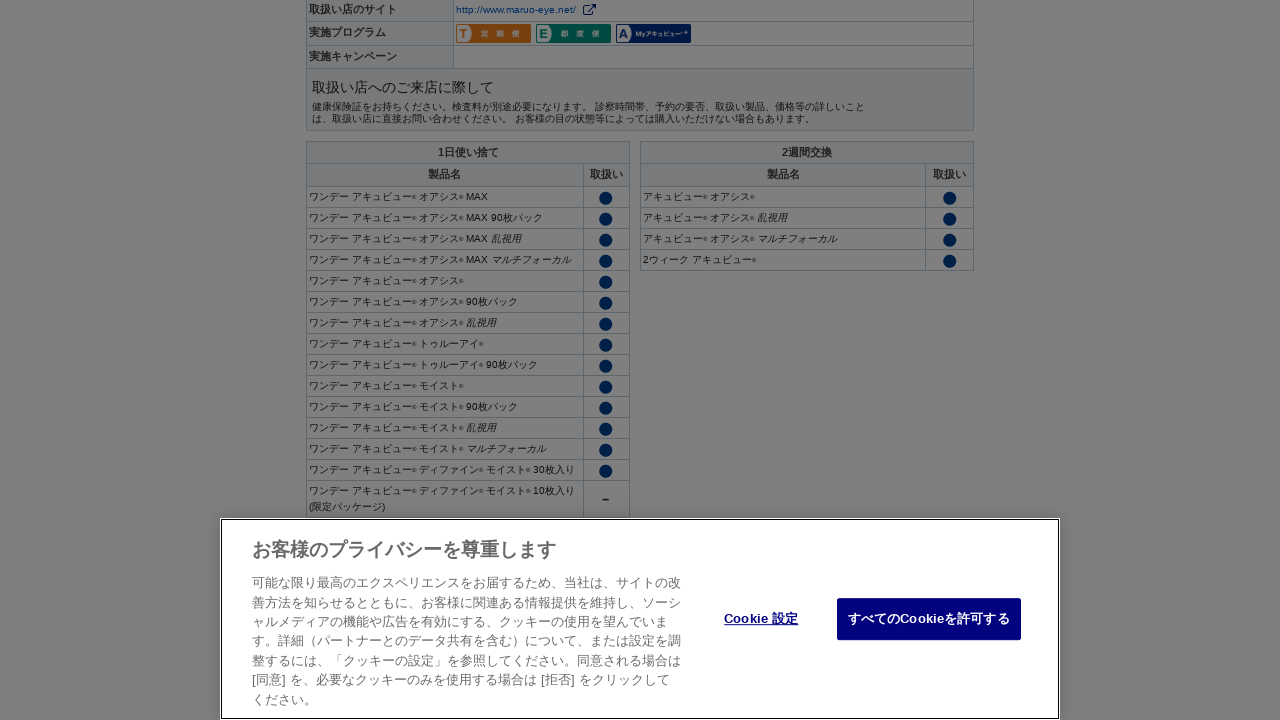

Waited 100ms before scrolling
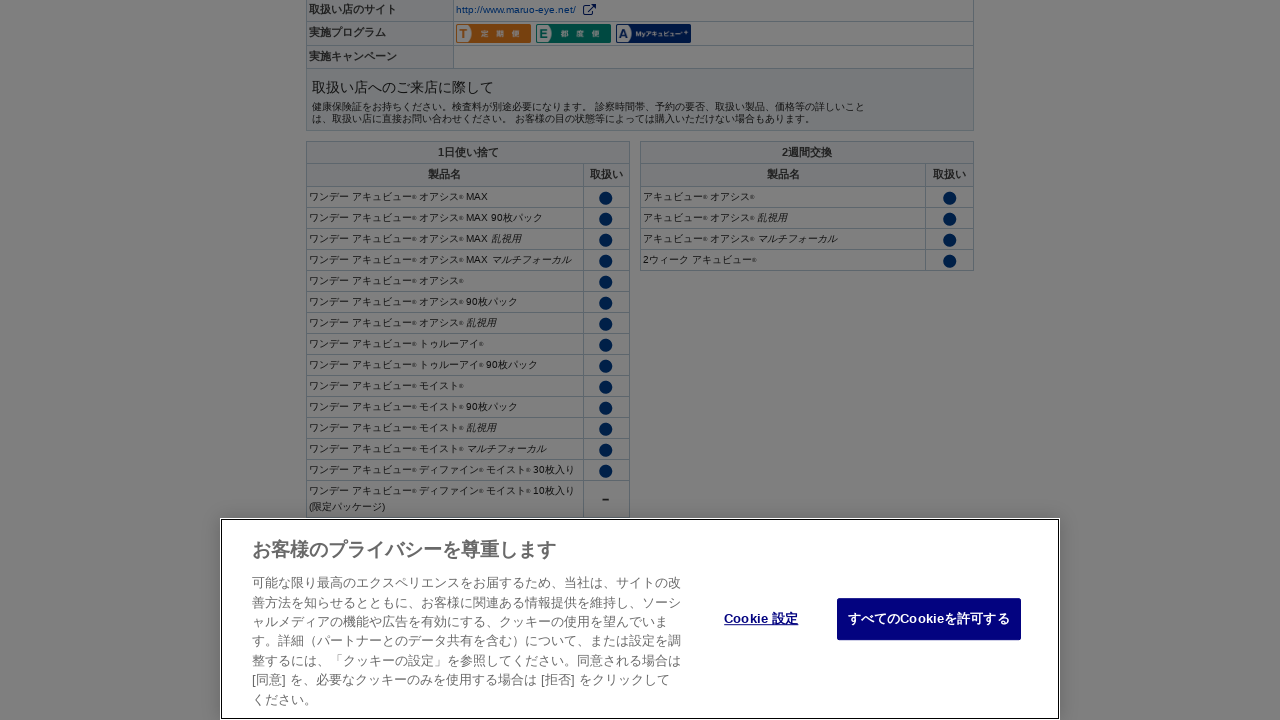

Scrolled down (iteration 58/80)
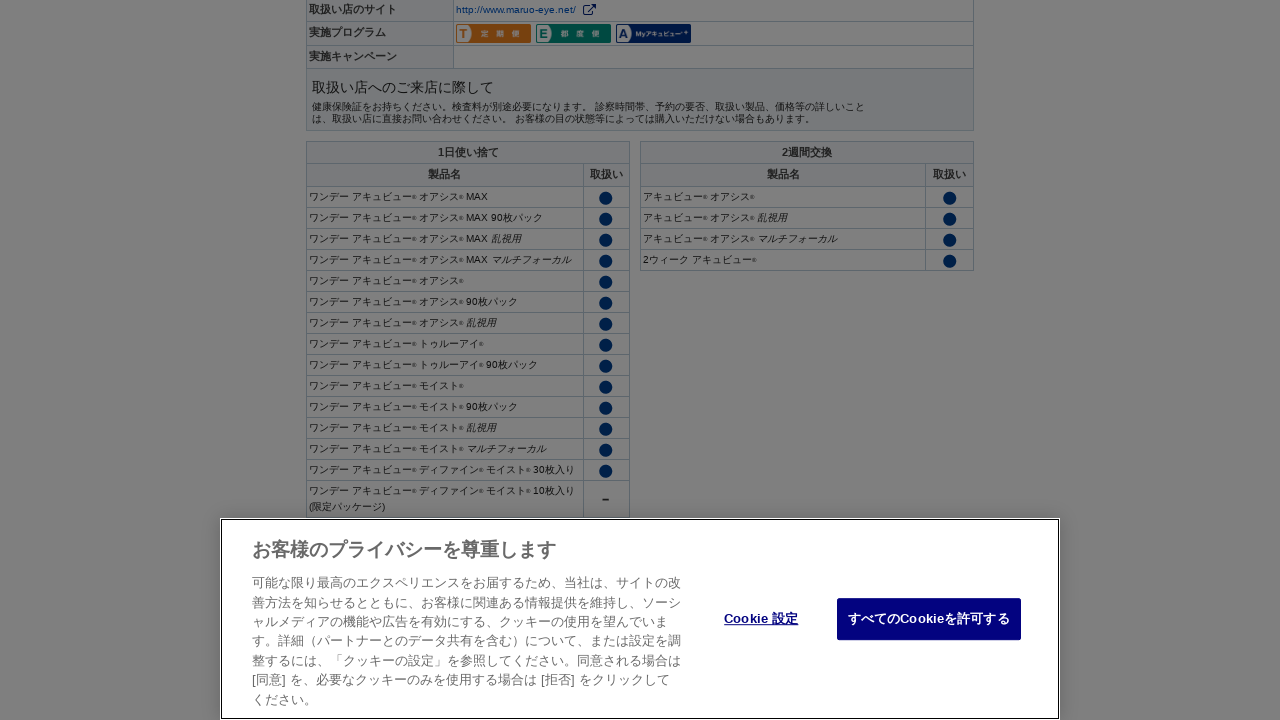

Waited 100ms before scrolling
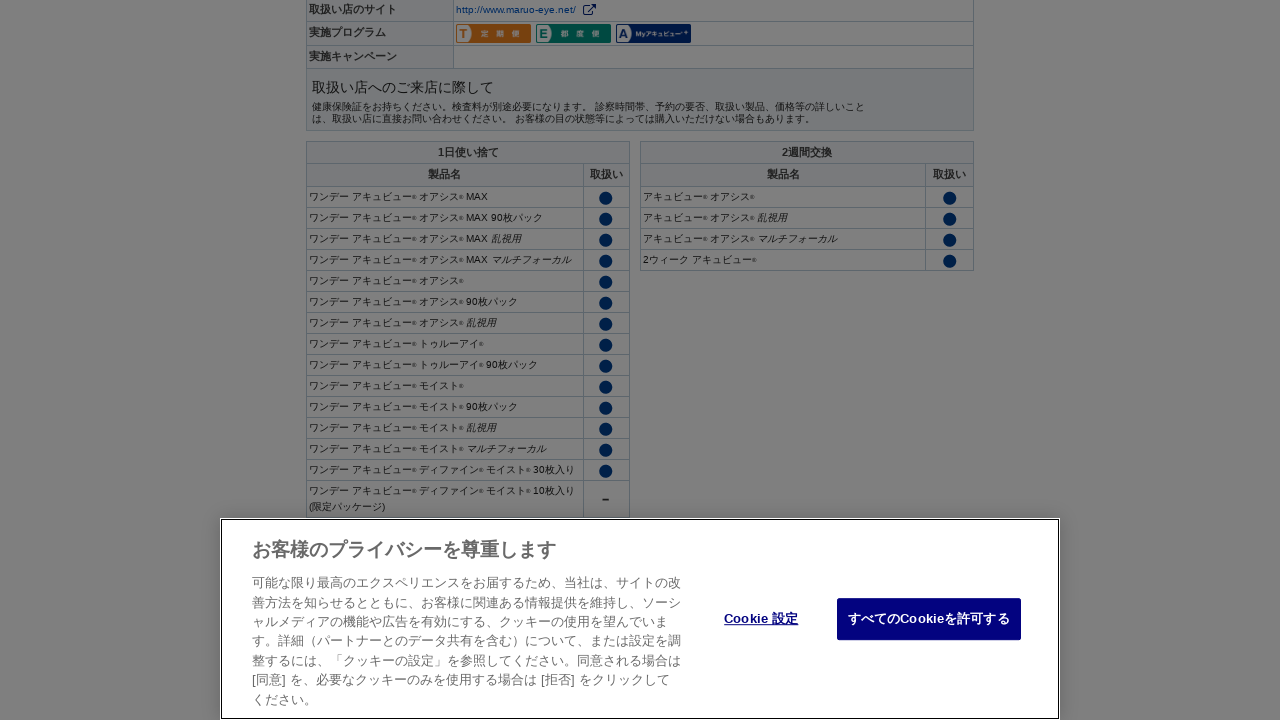

Scrolled down (iteration 59/80)
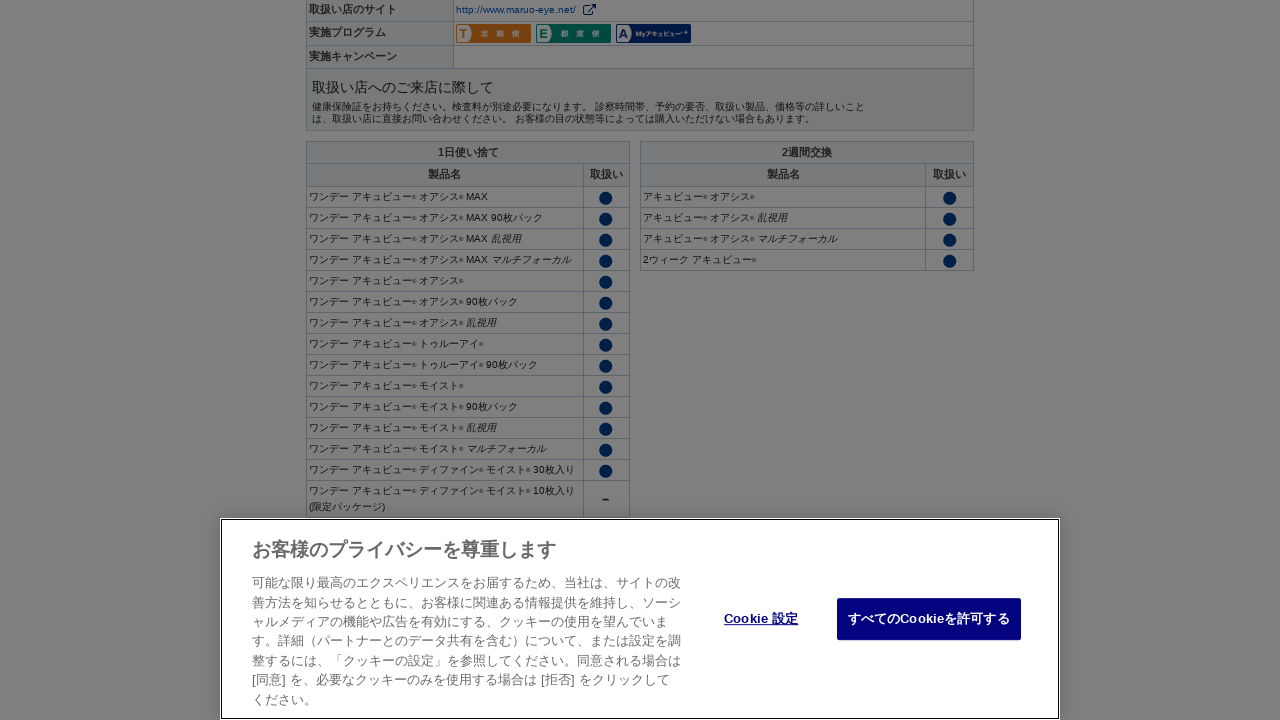

Waited 100ms before scrolling
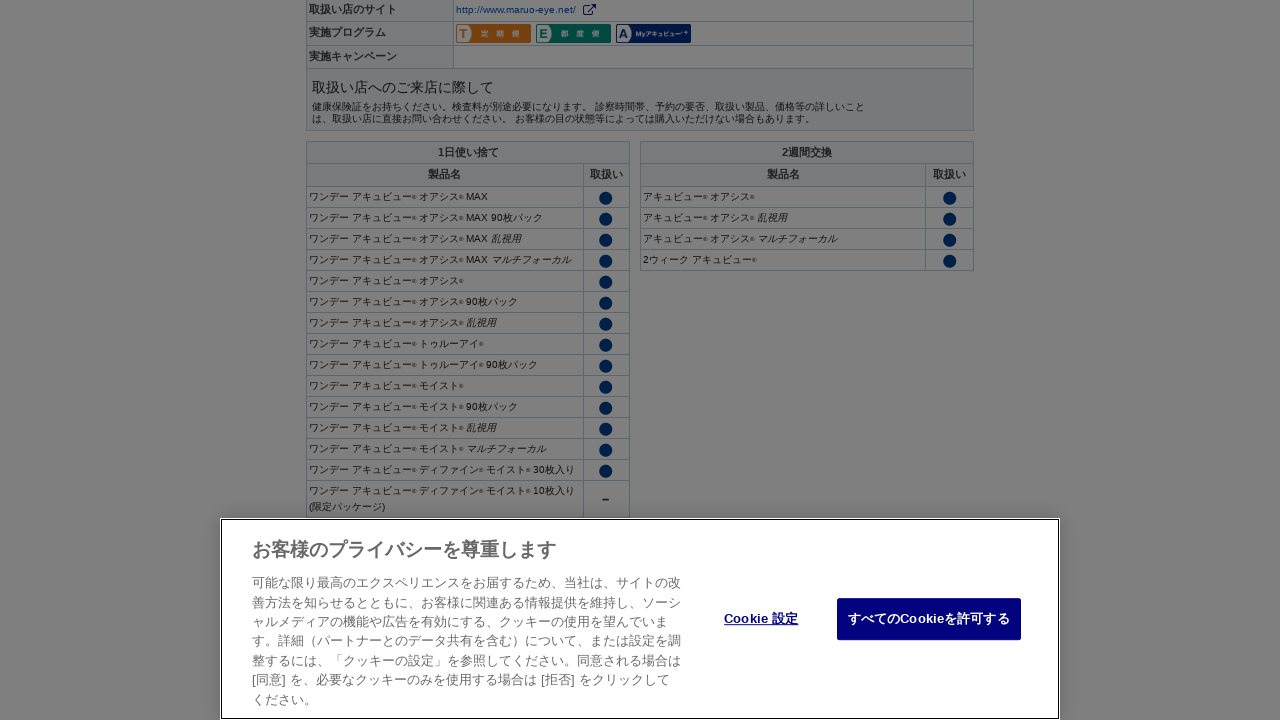

Scrolled down (iteration 60/80)
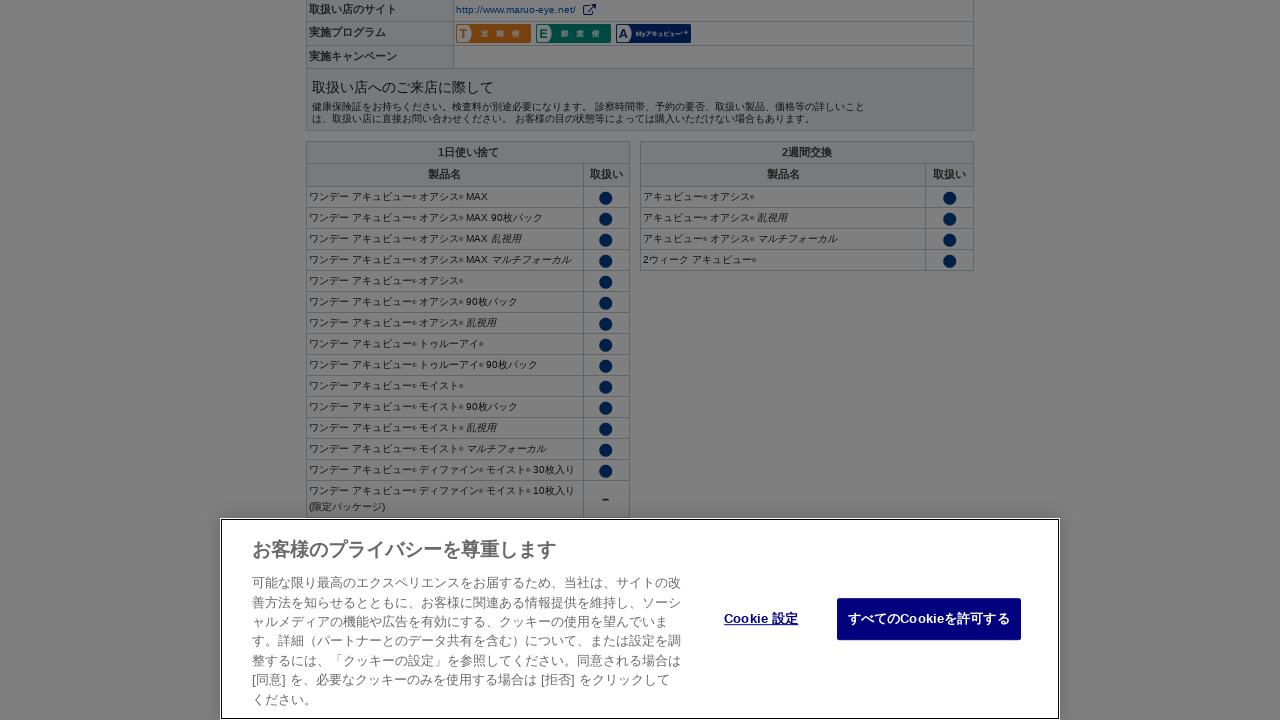

Waited 100ms before scrolling
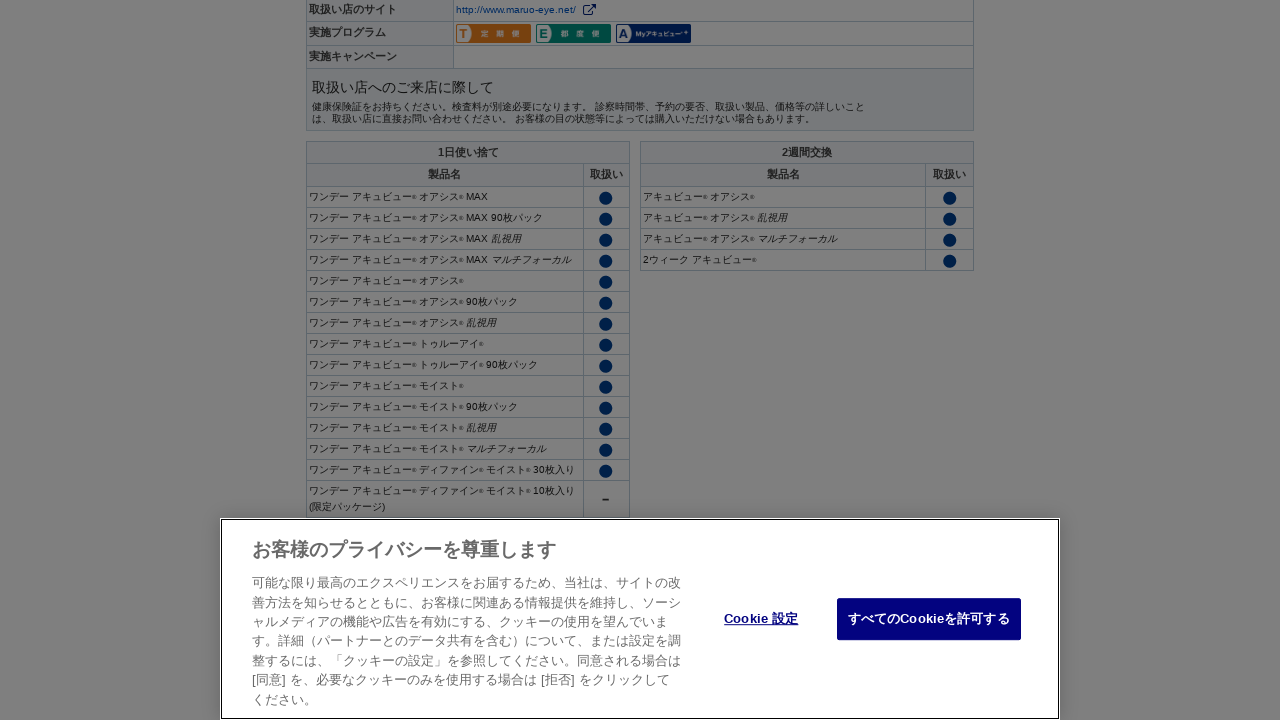

Scrolled down (iteration 61/80)
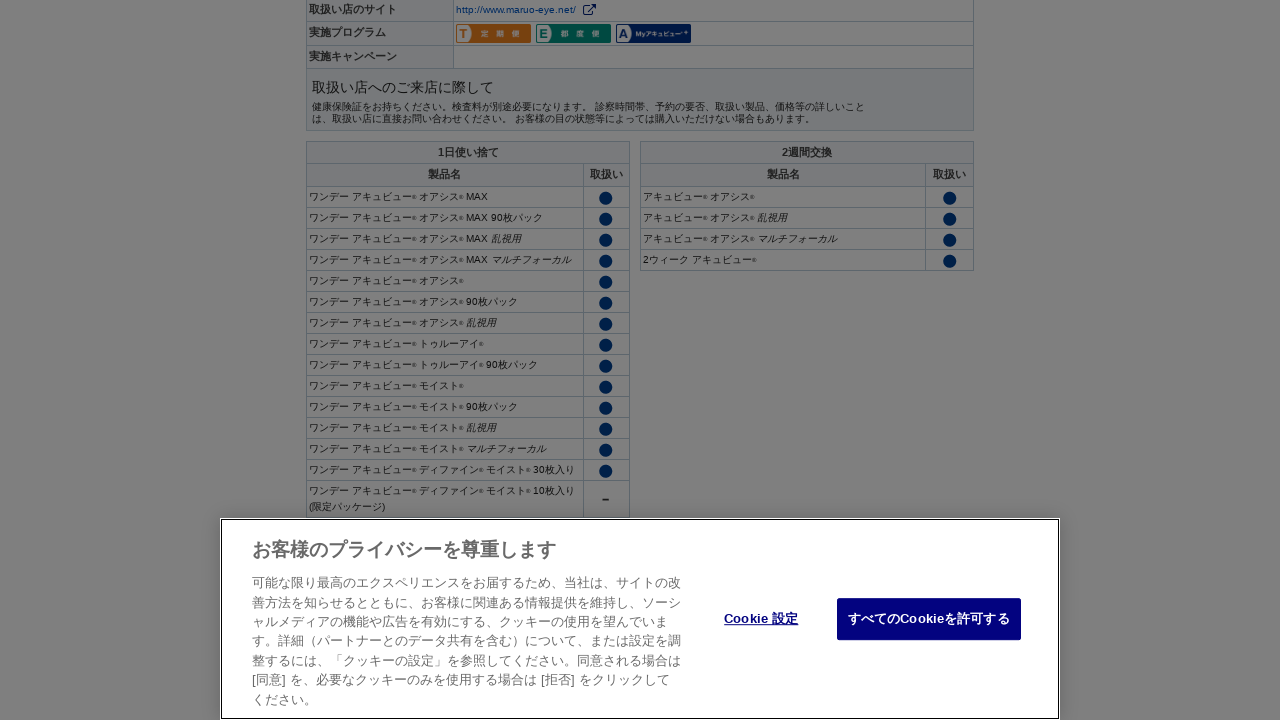

Waited 100ms before scrolling
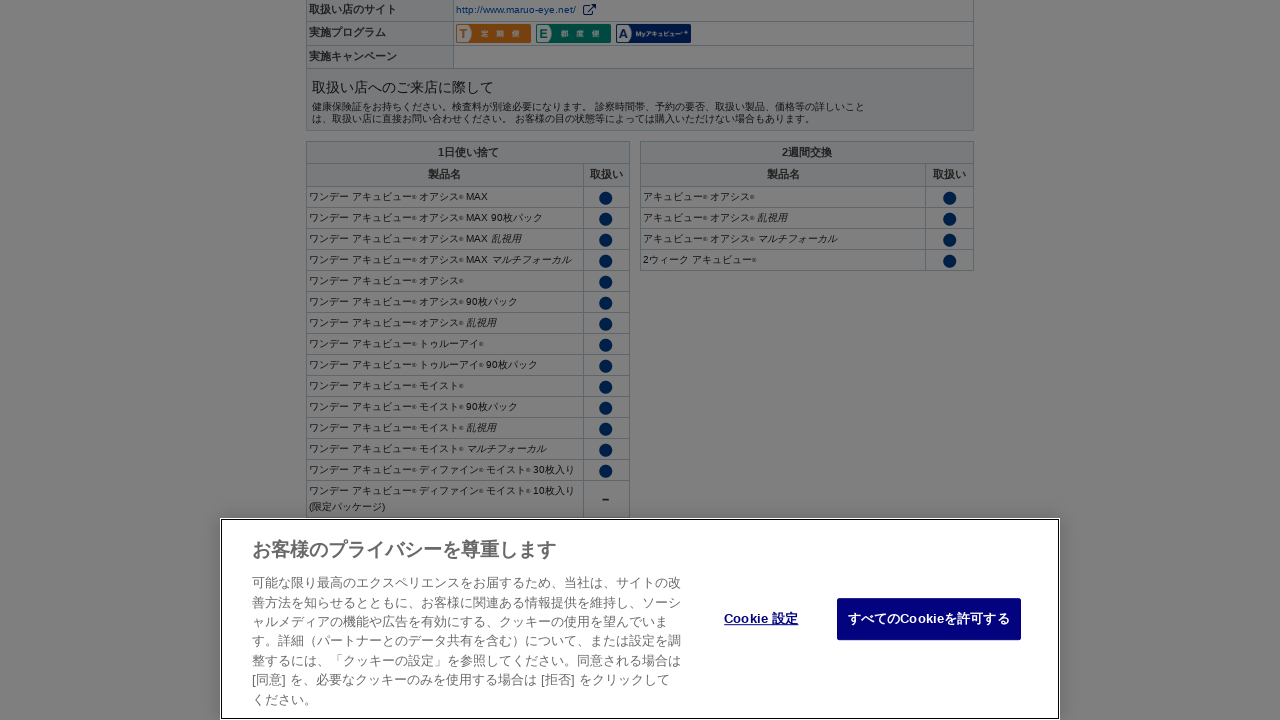

Scrolled down (iteration 62/80)
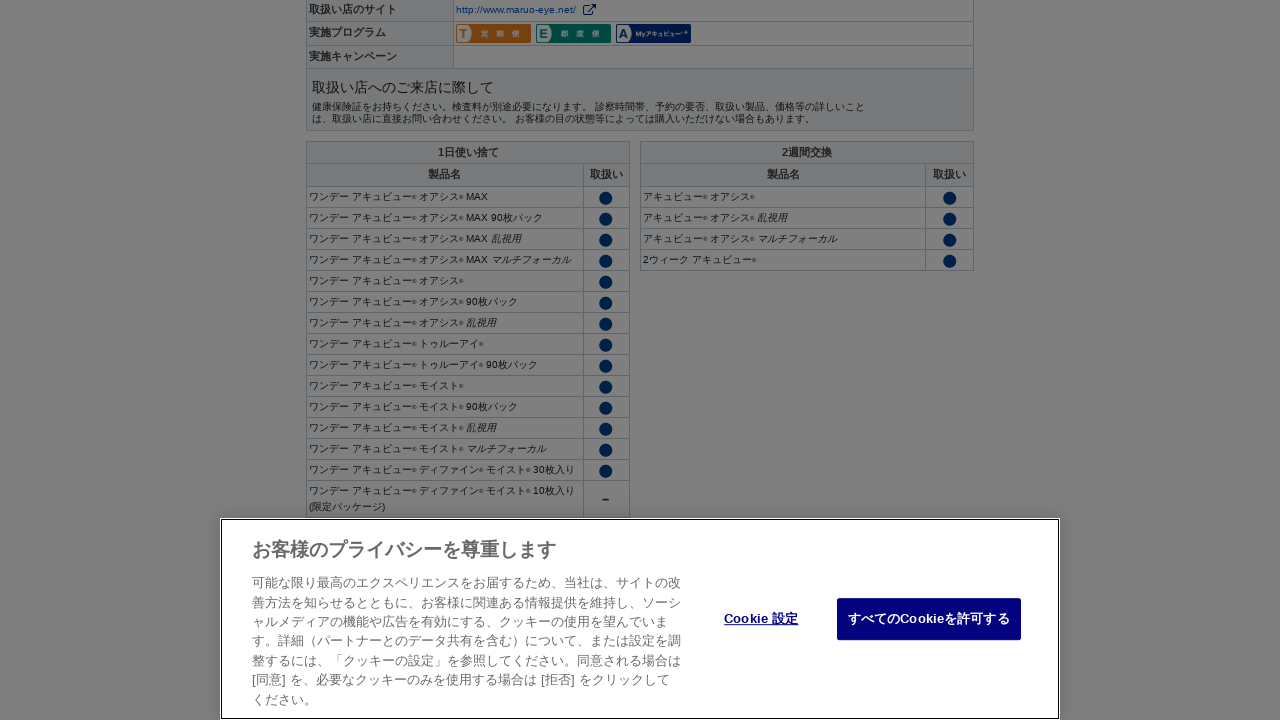

Waited 100ms before scrolling
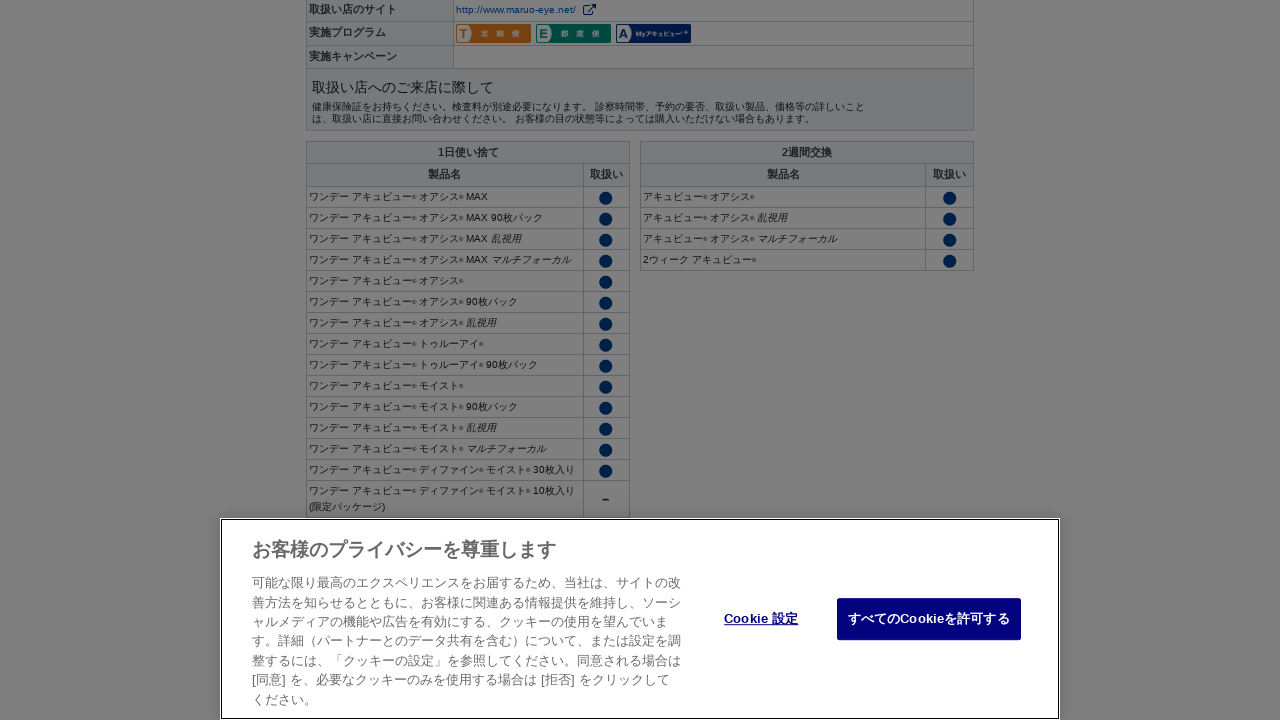

Scrolled down (iteration 63/80)
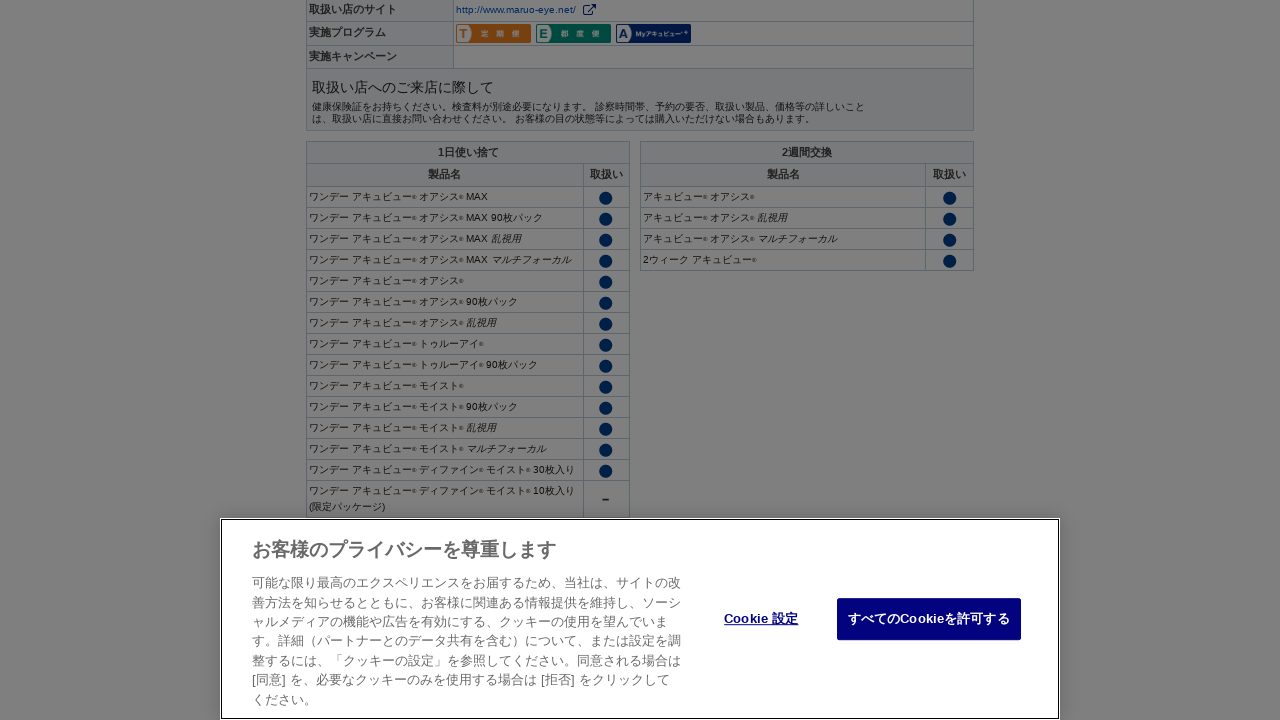

Waited 100ms before scrolling
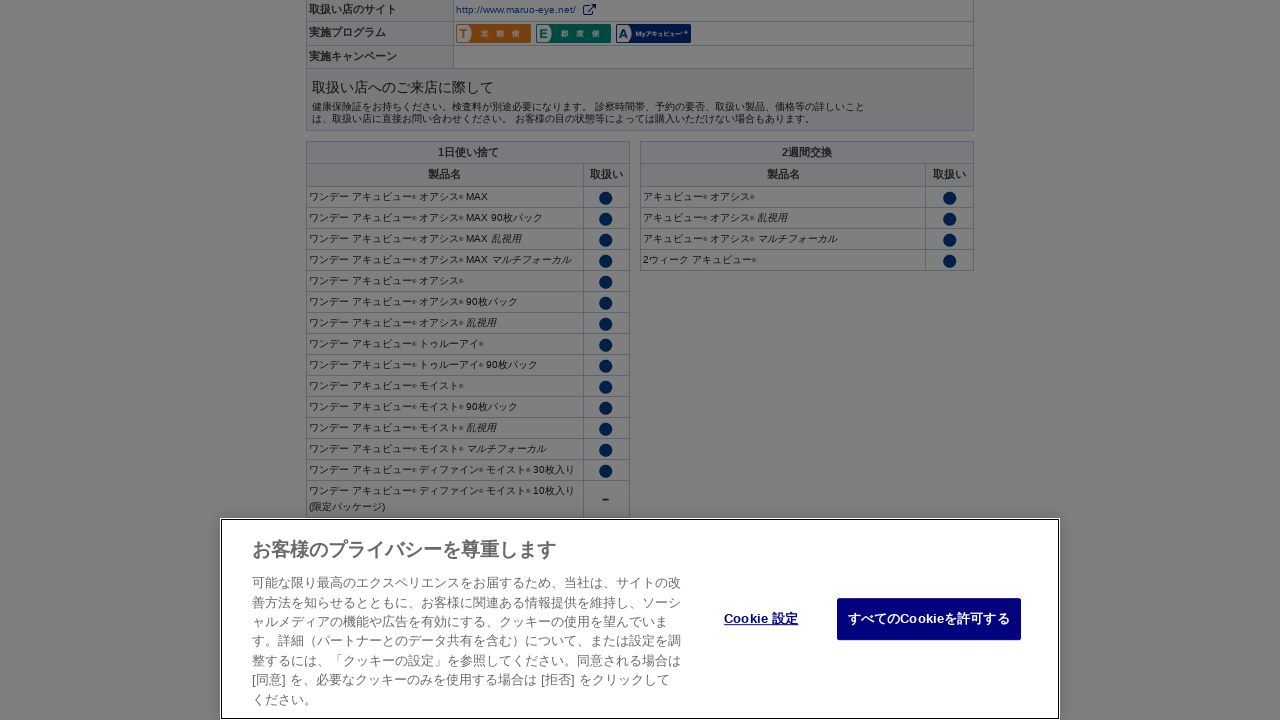

Scrolled down (iteration 64/80)
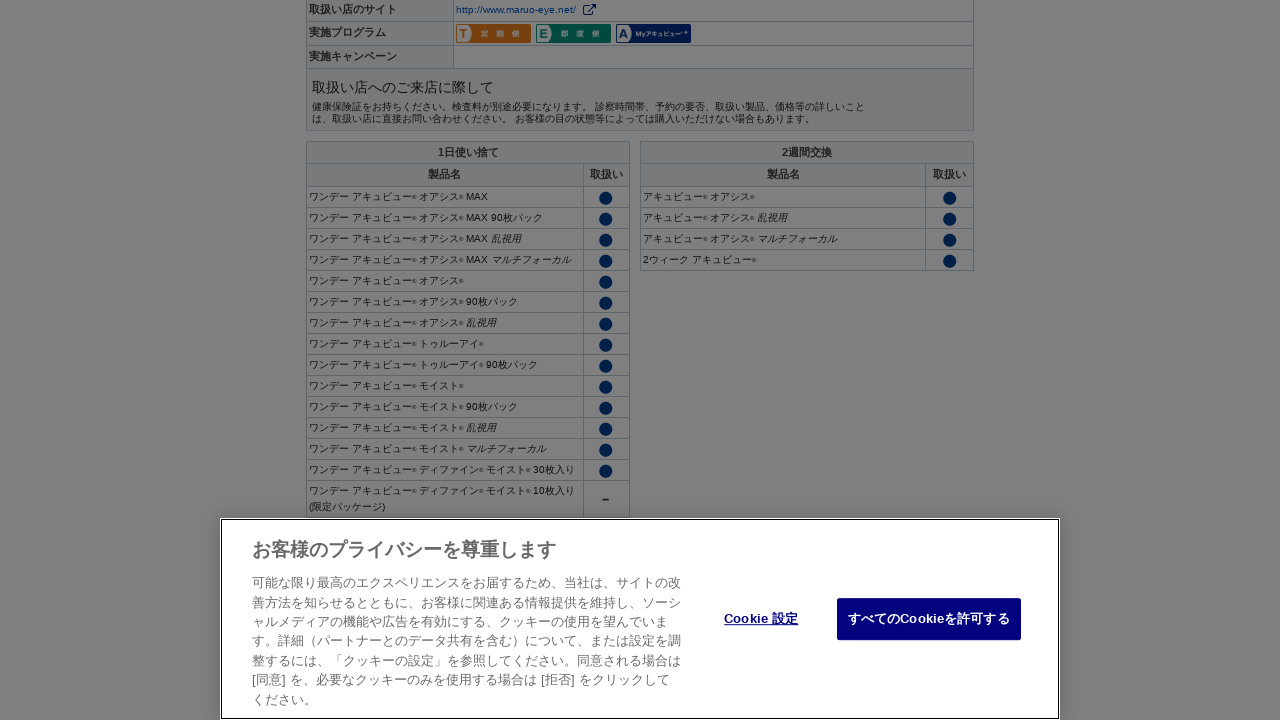

Waited 100ms before scrolling
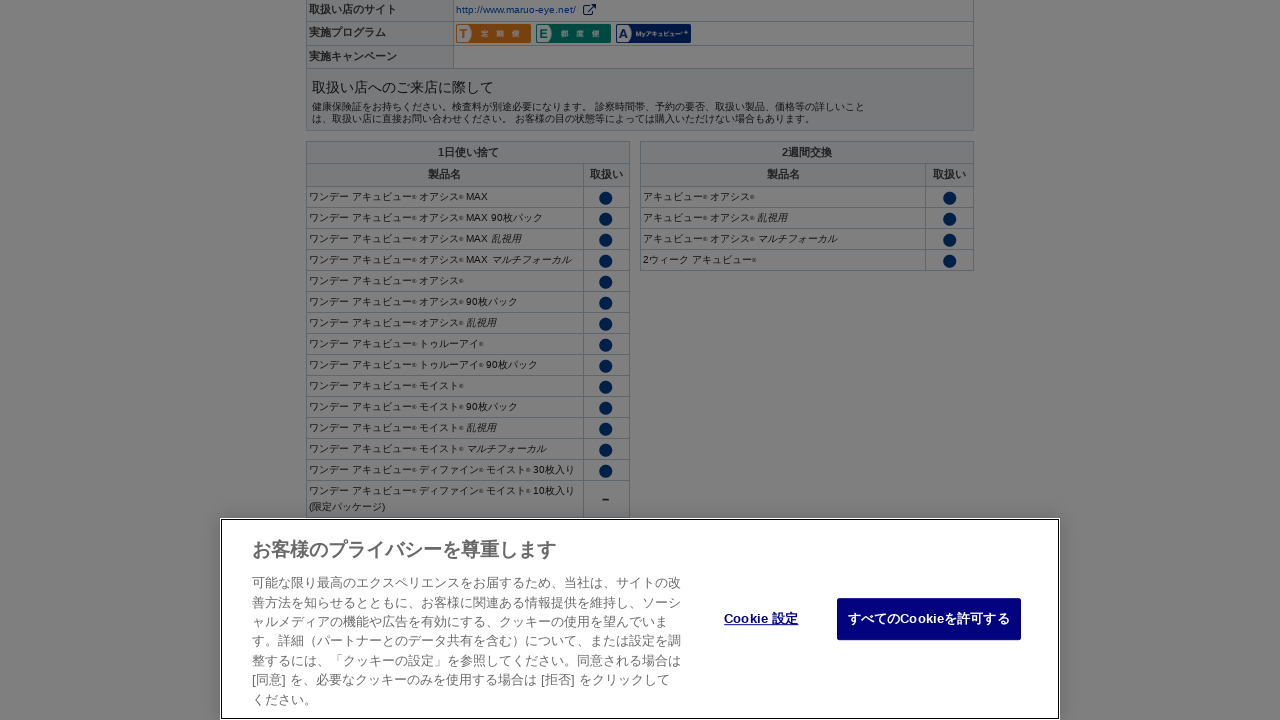

Scrolled down (iteration 65/80)
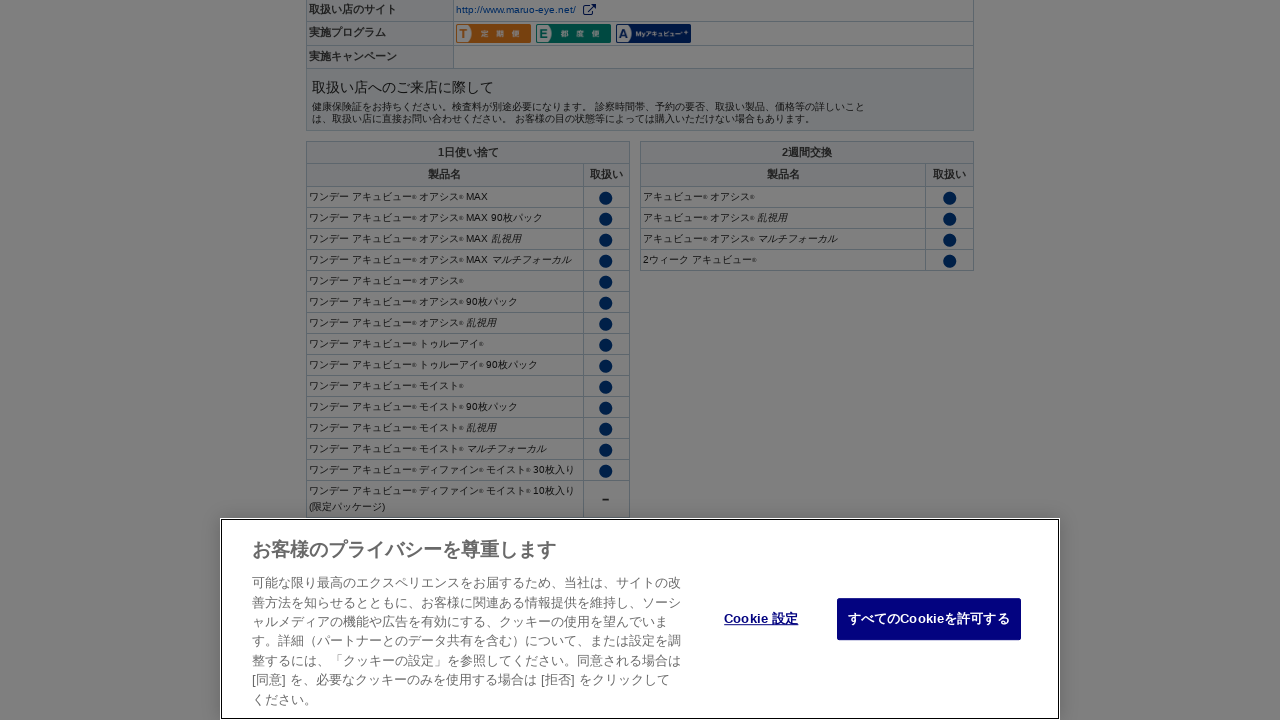

Waited 100ms before scrolling
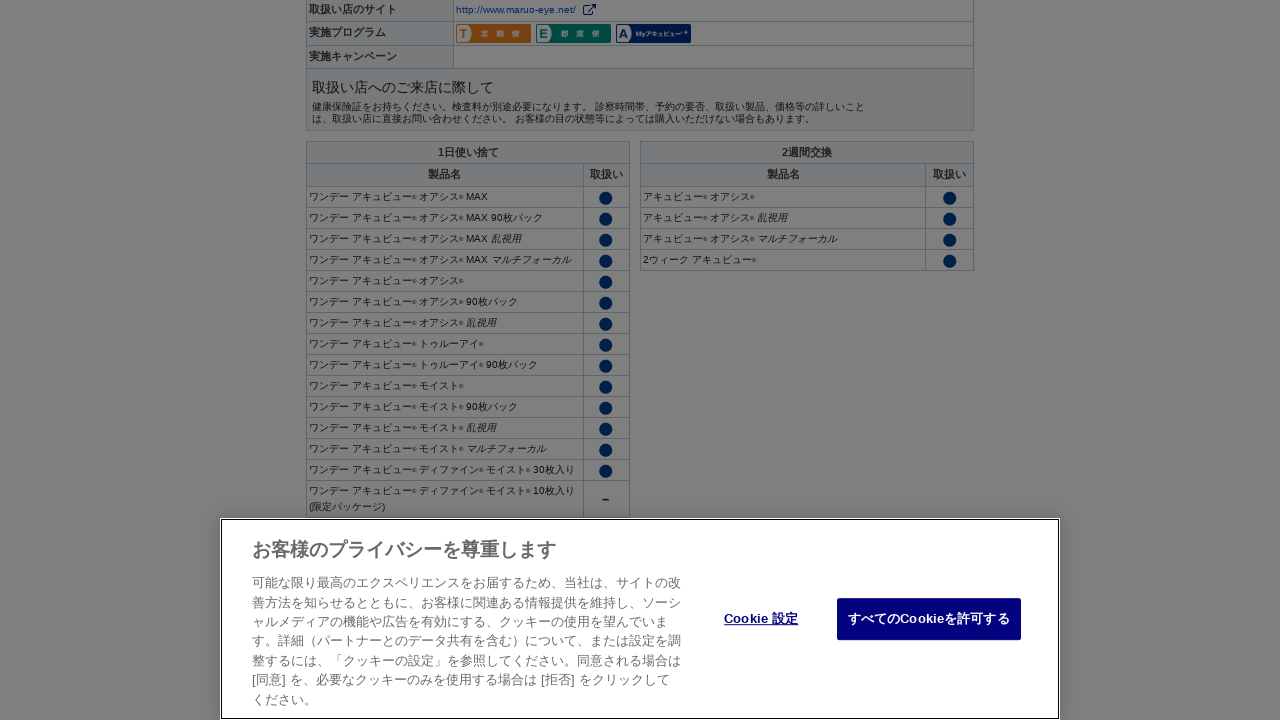

Scrolled down (iteration 66/80)
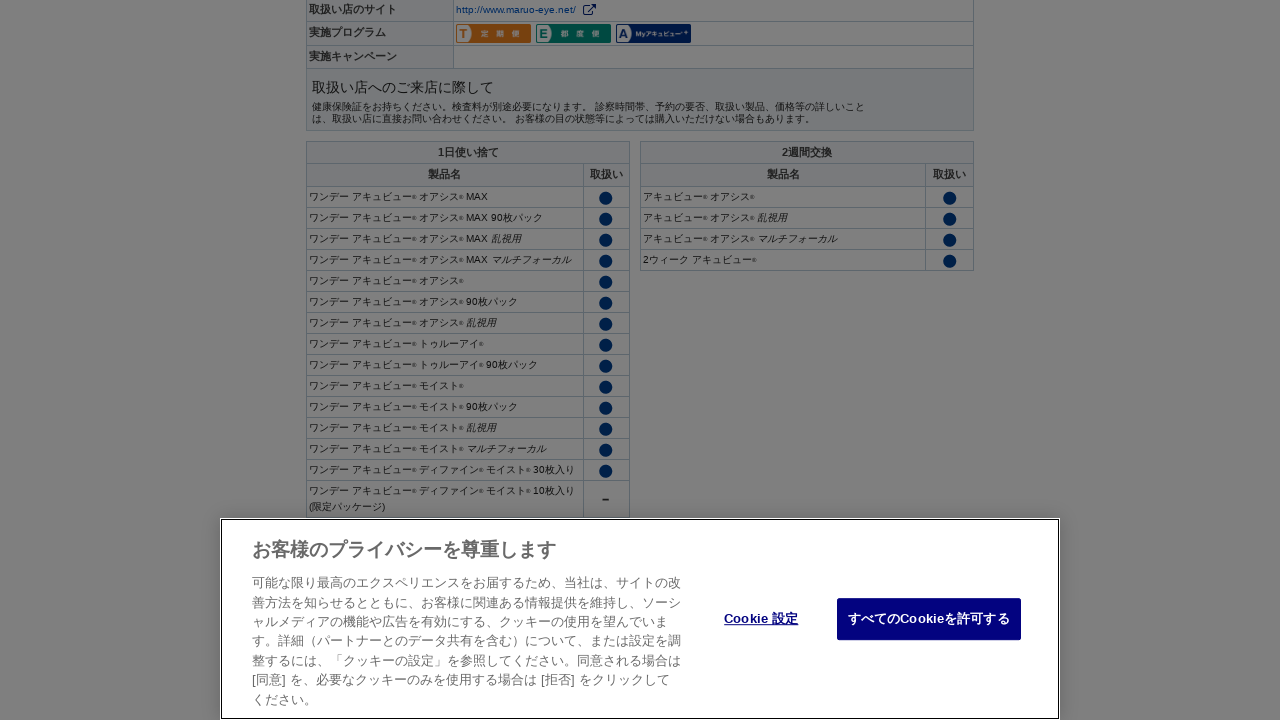

Waited 100ms before scrolling
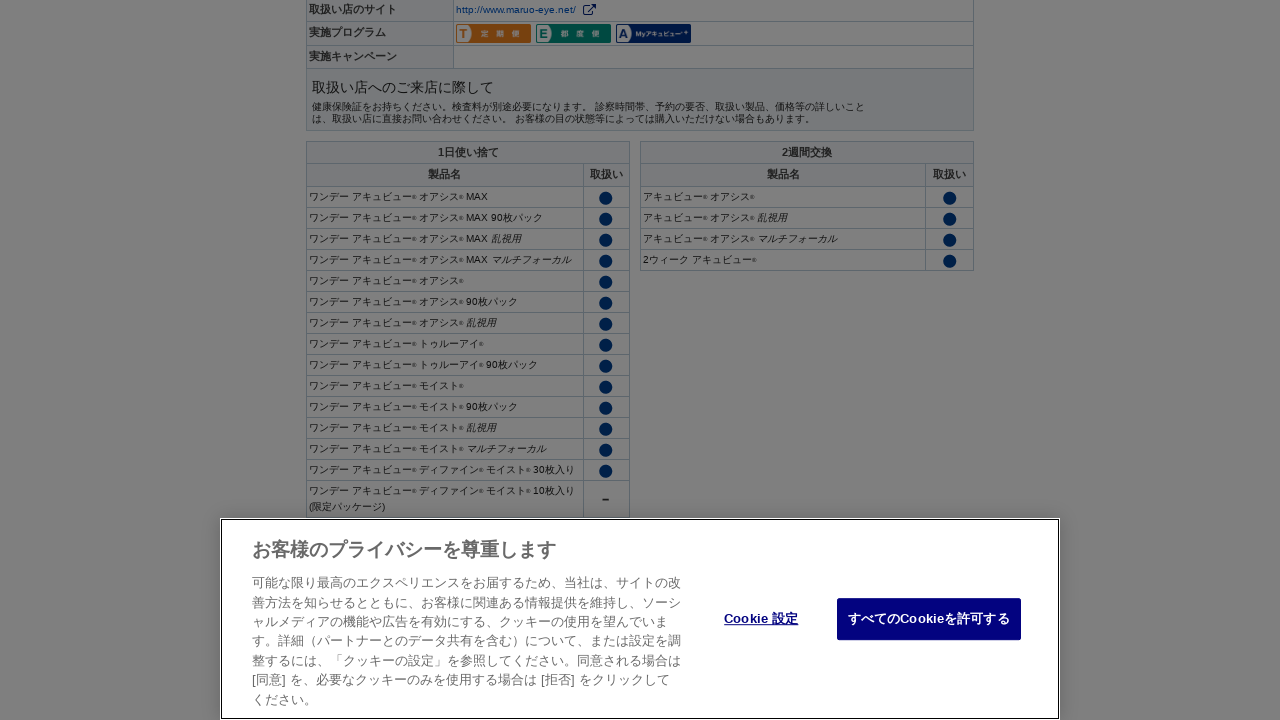

Scrolled down (iteration 67/80)
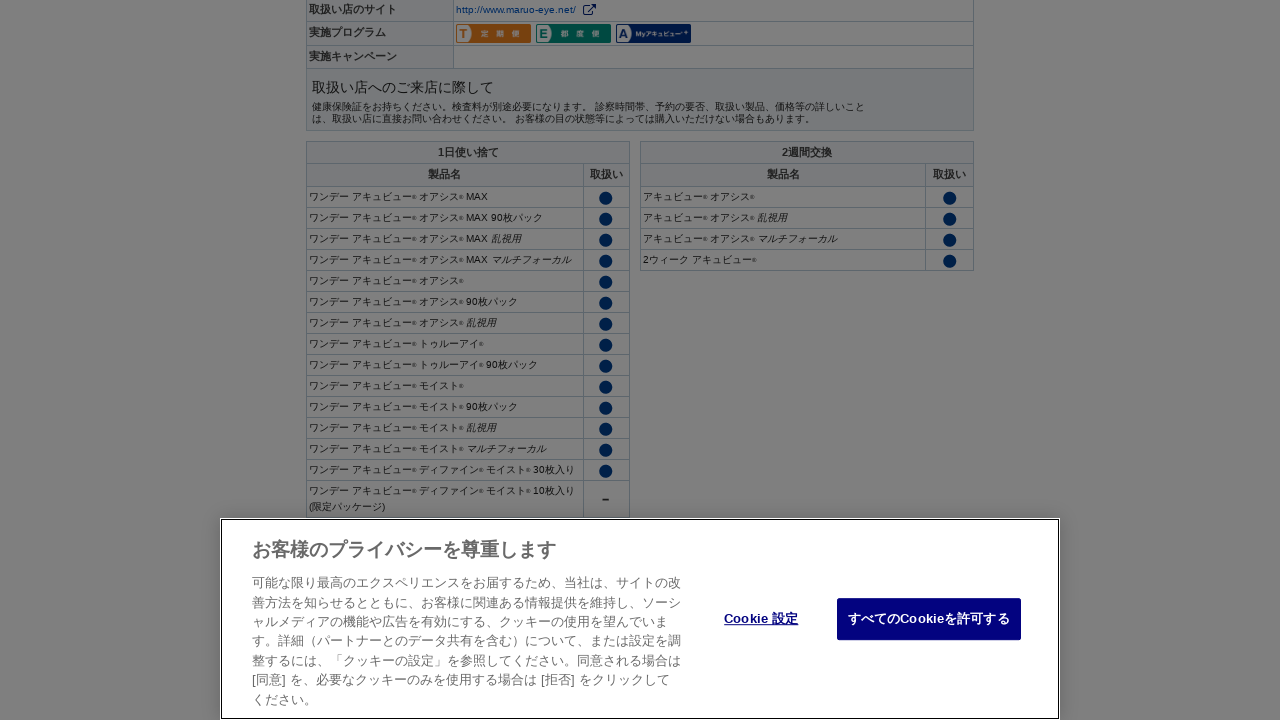

Waited 100ms before scrolling
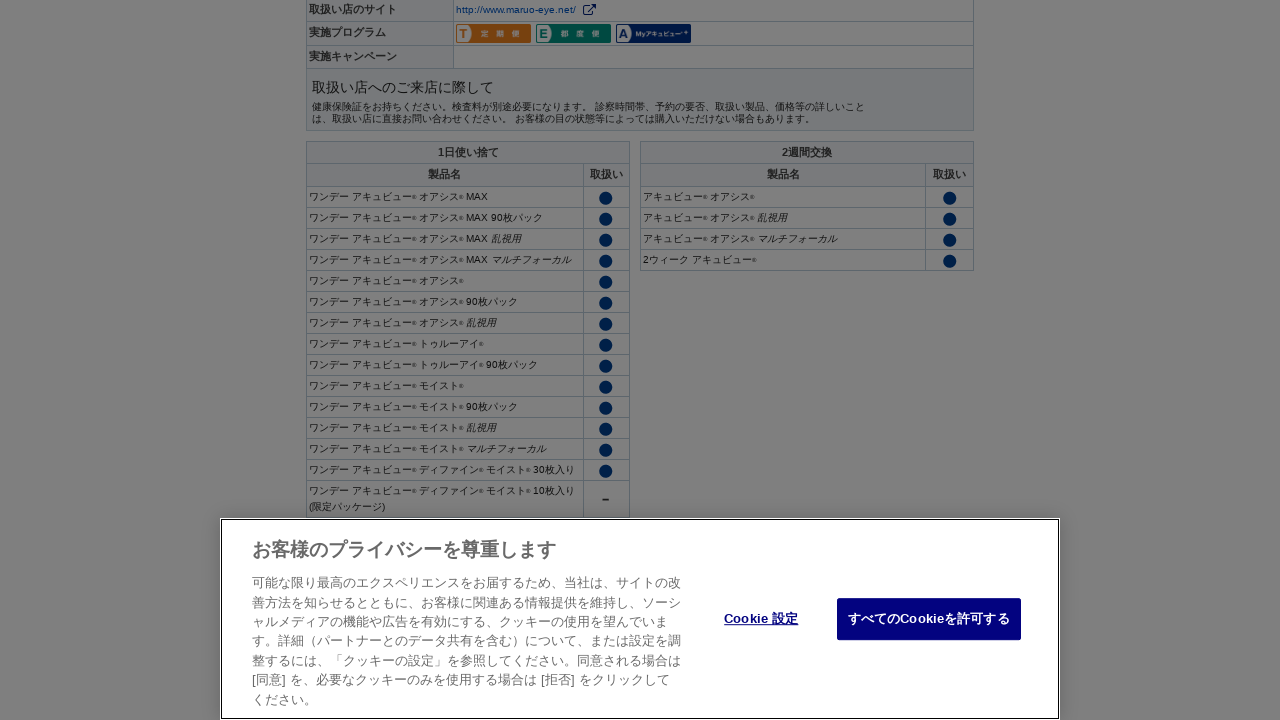

Scrolled down (iteration 68/80)
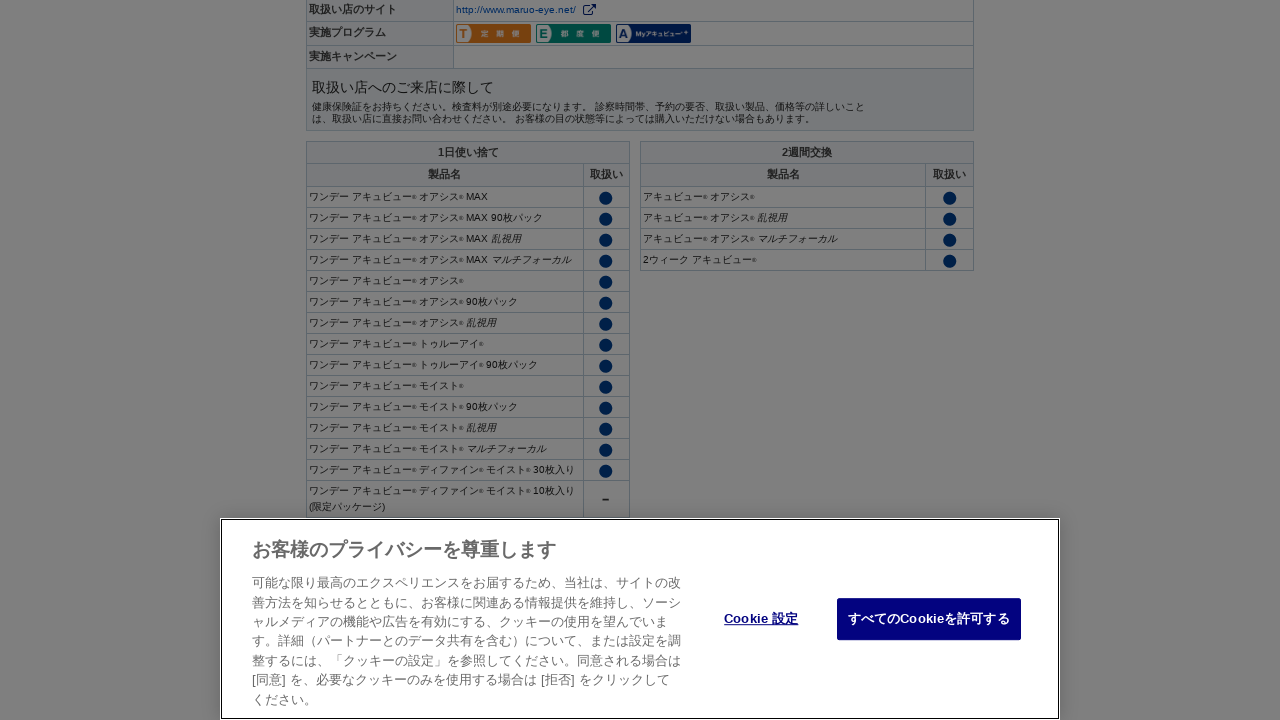

Waited 100ms before scrolling
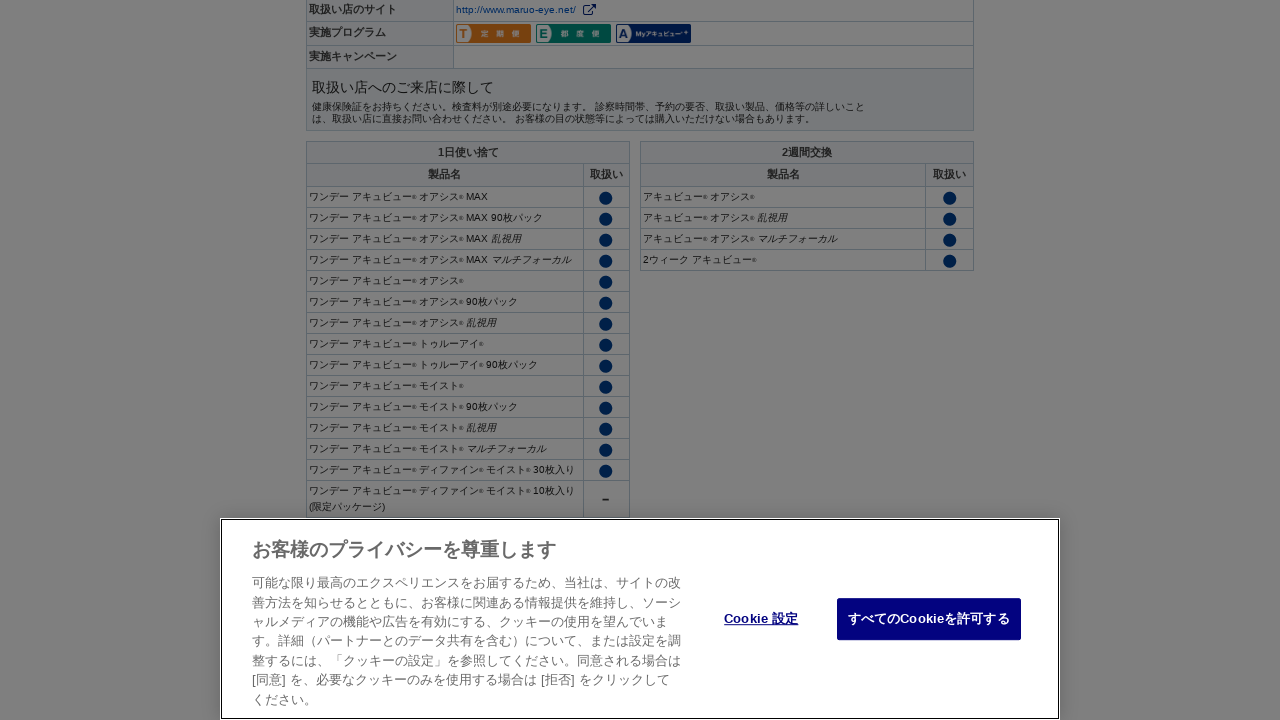

Scrolled down (iteration 69/80)
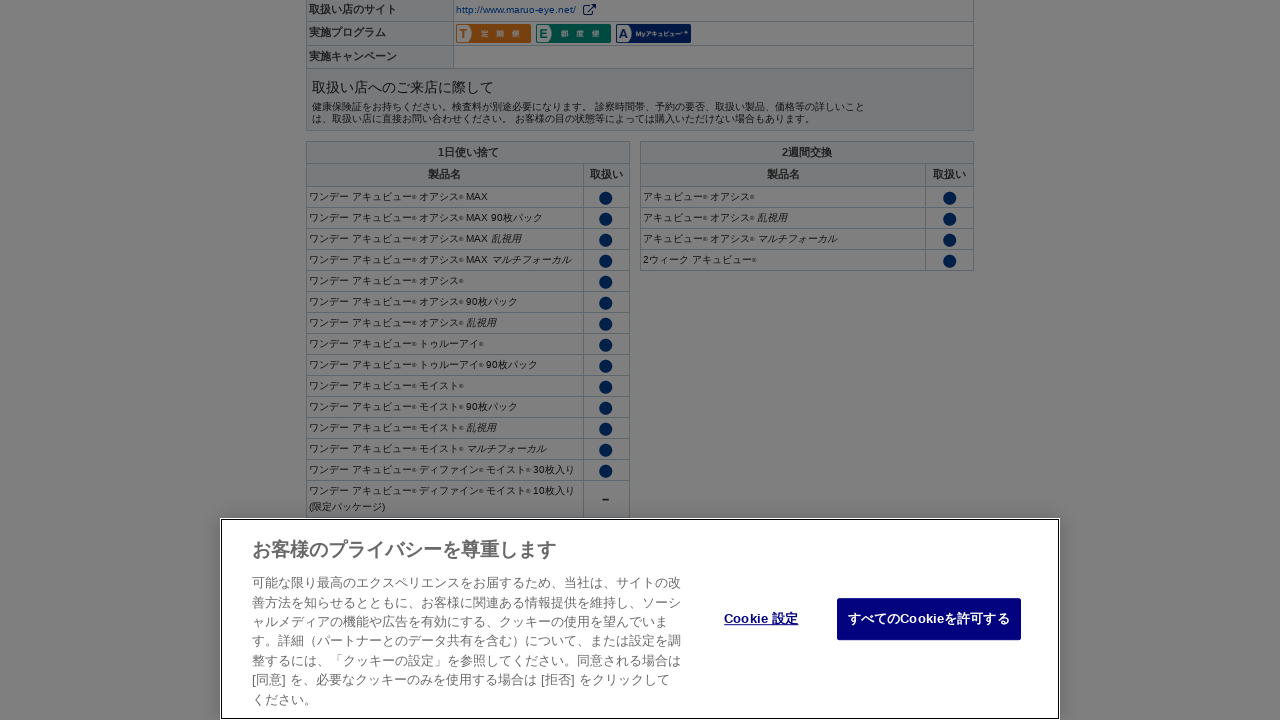

Waited 100ms before scrolling
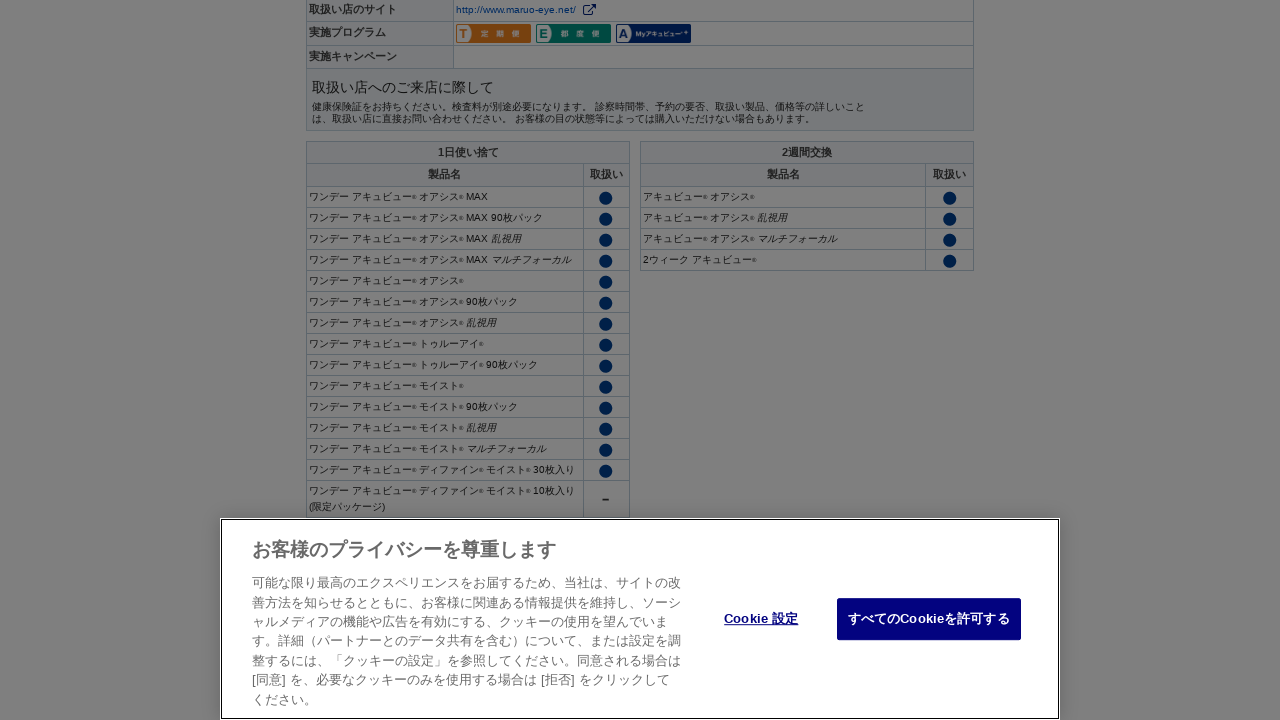

Scrolled down (iteration 70/80)
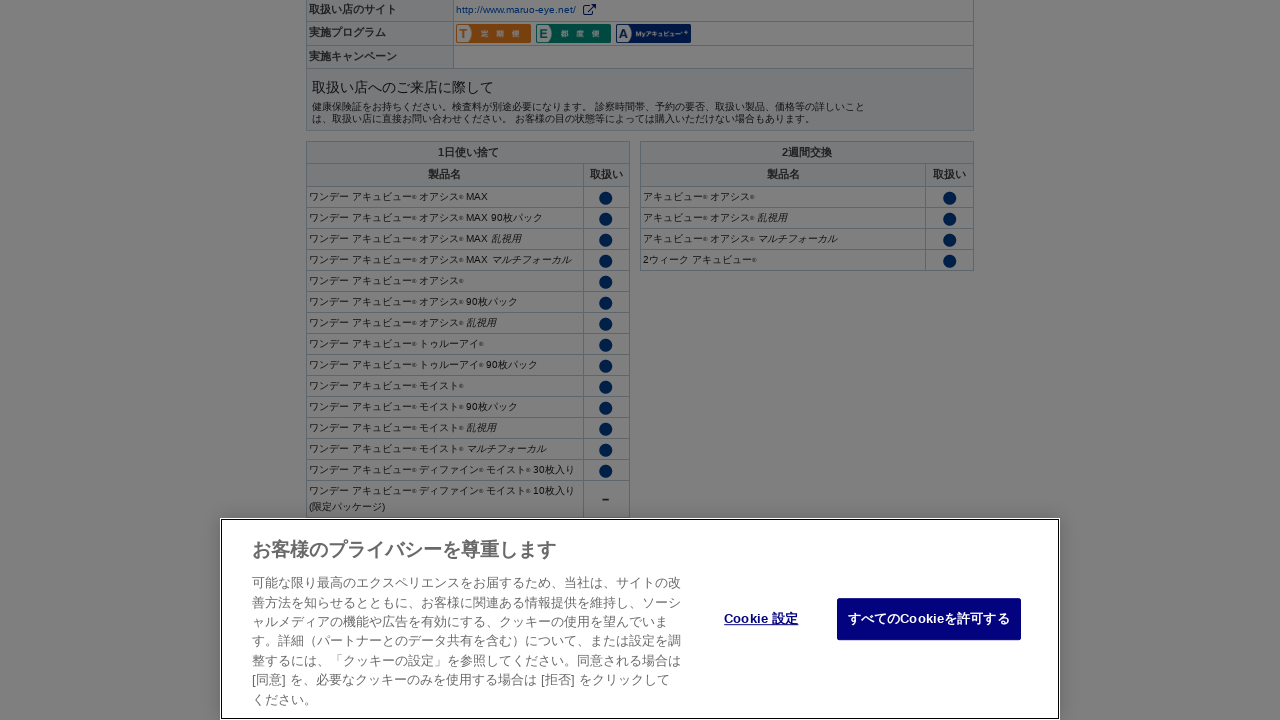

Waited 100ms before scrolling
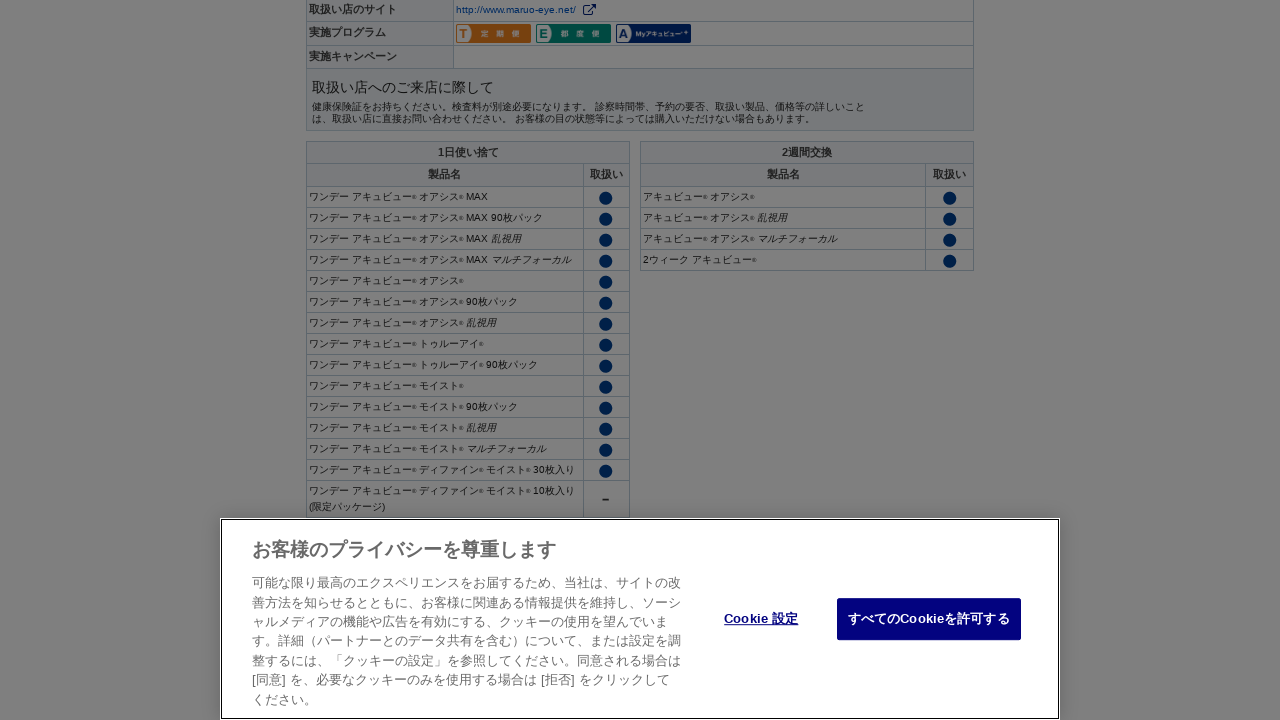

Scrolled down (iteration 71/80)
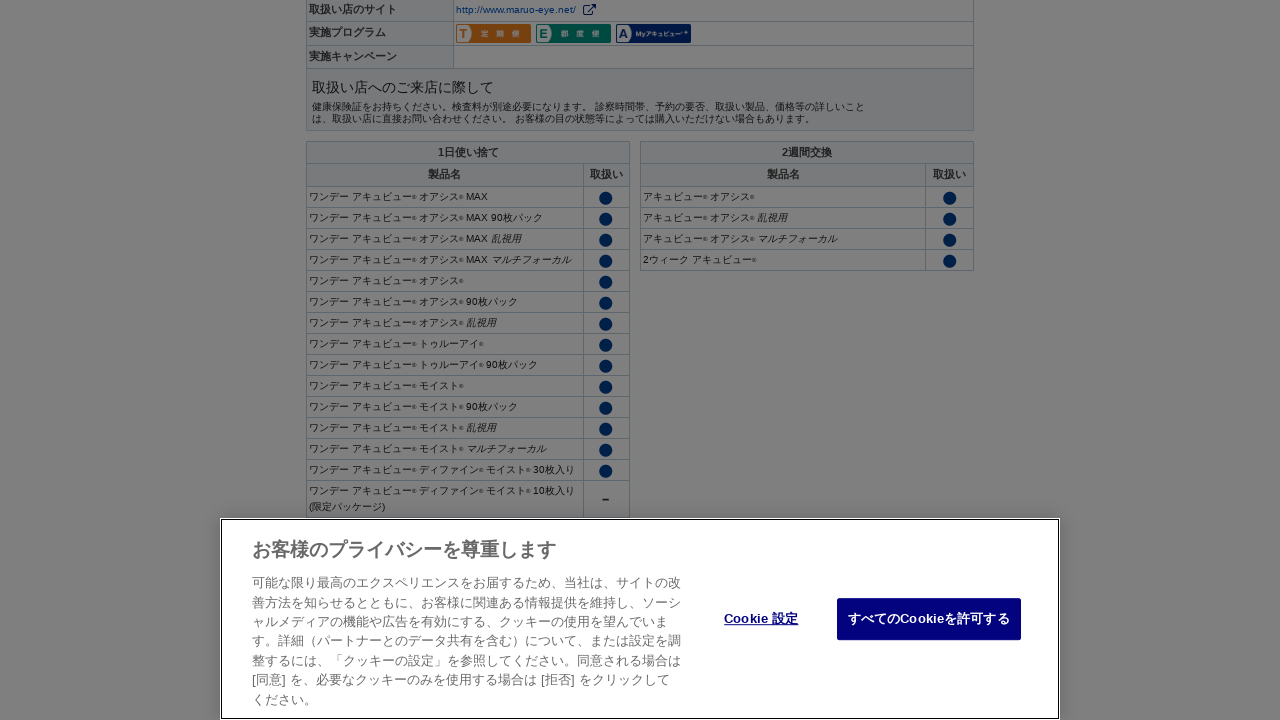

Waited 100ms before scrolling
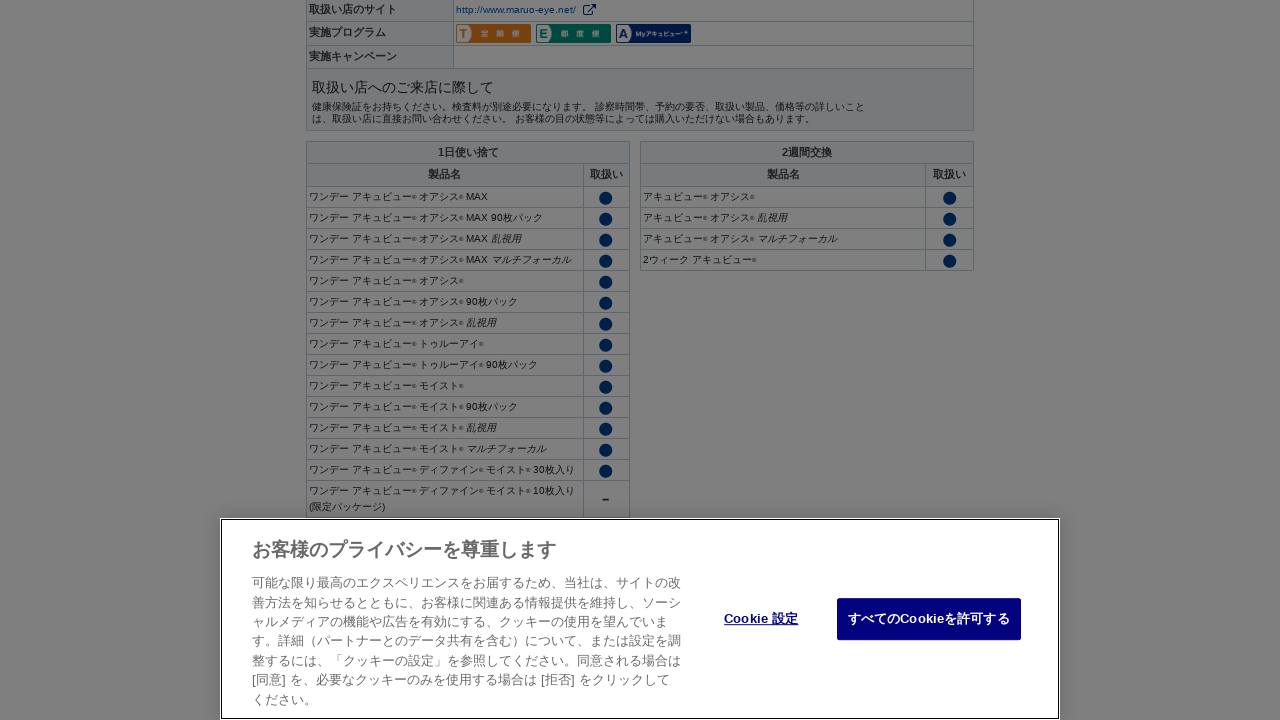

Scrolled down (iteration 72/80)
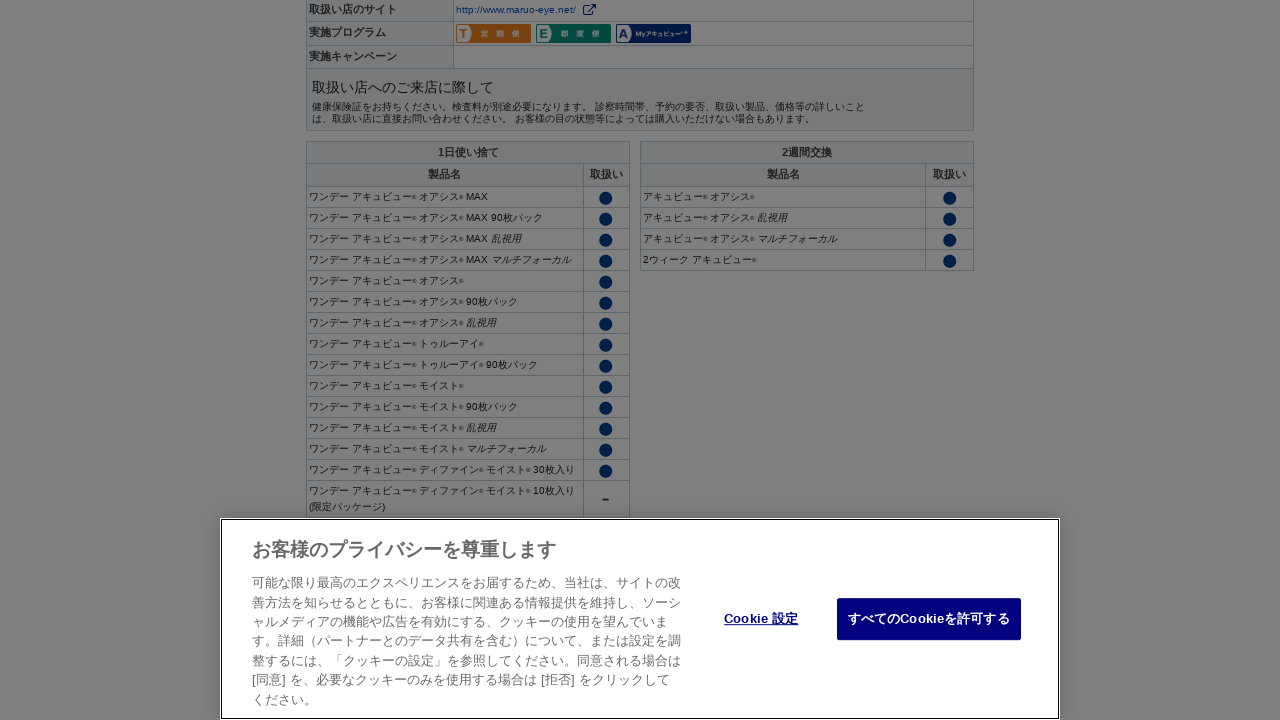

Waited 100ms before scrolling
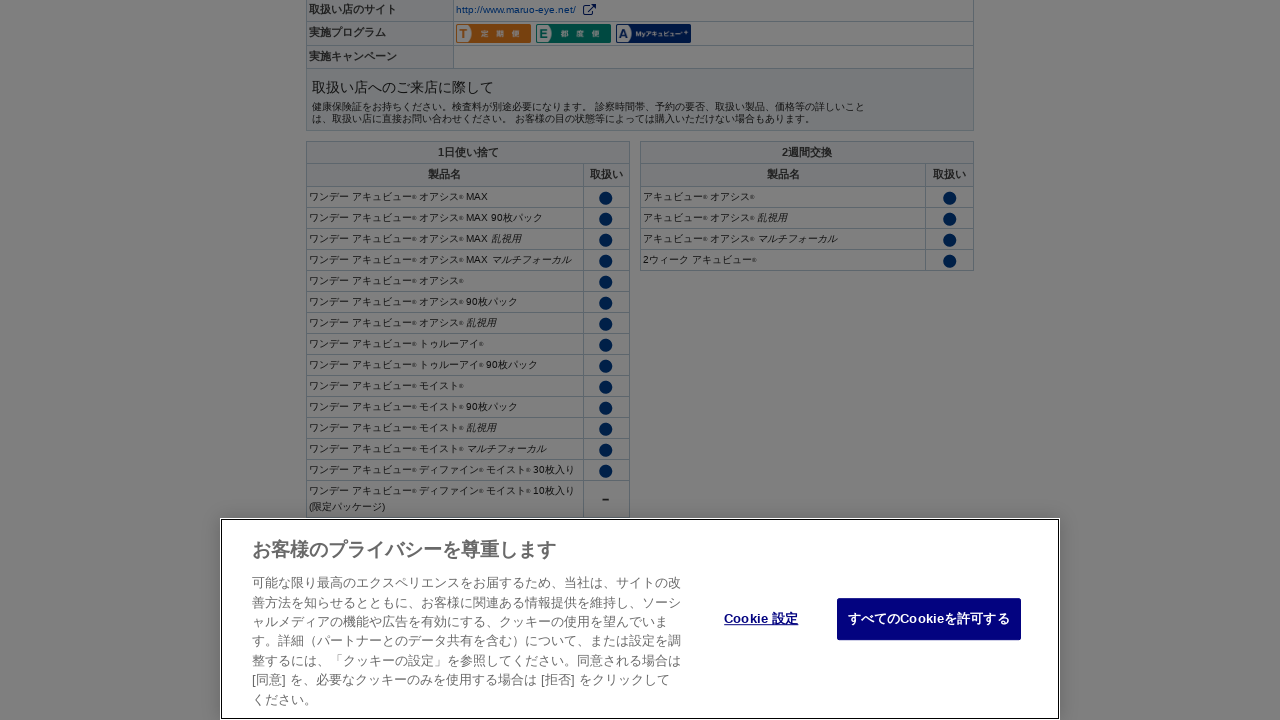

Scrolled down (iteration 73/80)
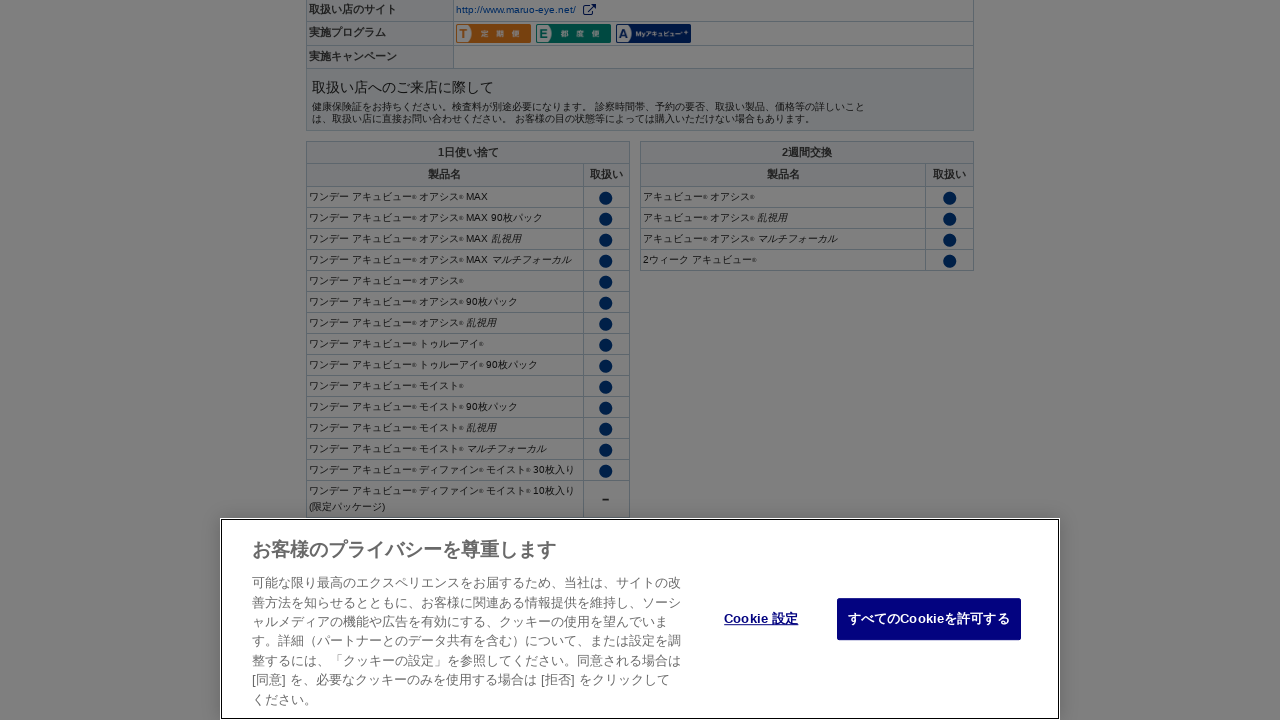

Waited 100ms before scrolling
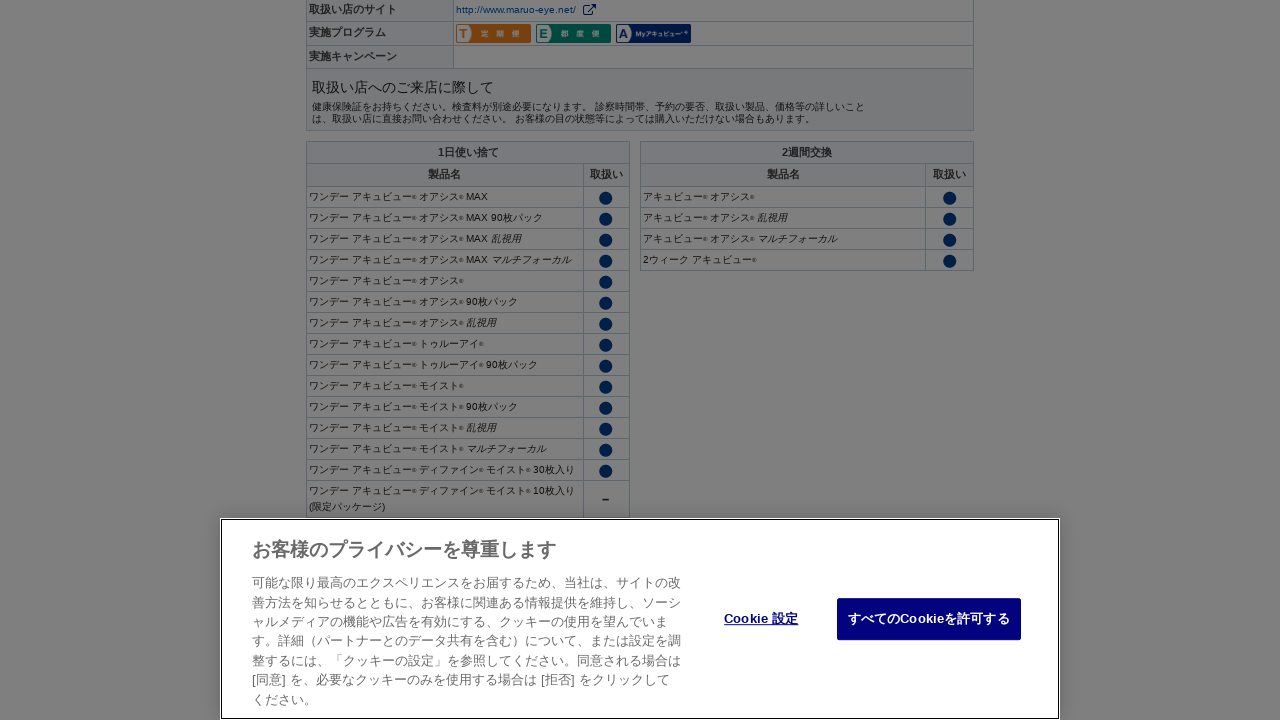

Scrolled down (iteration 74/80)
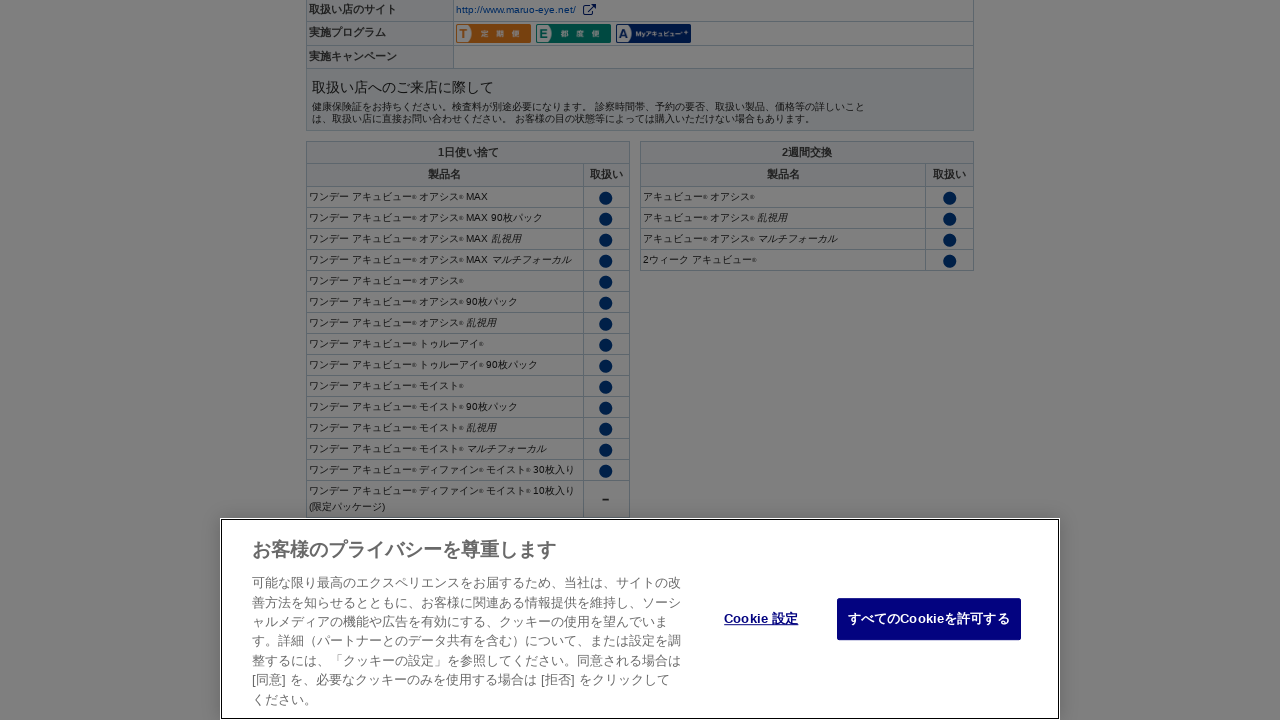

Waited 100ms before scrolling
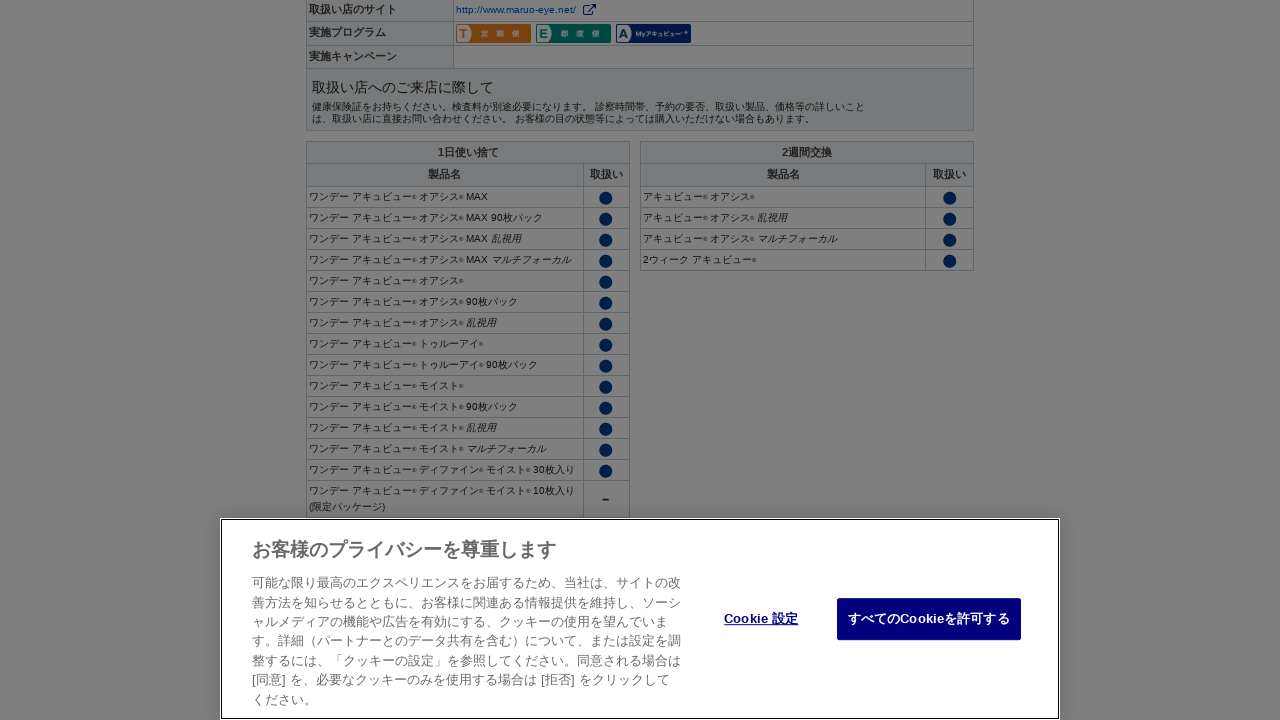

Scrolled down (iteration 75/80)
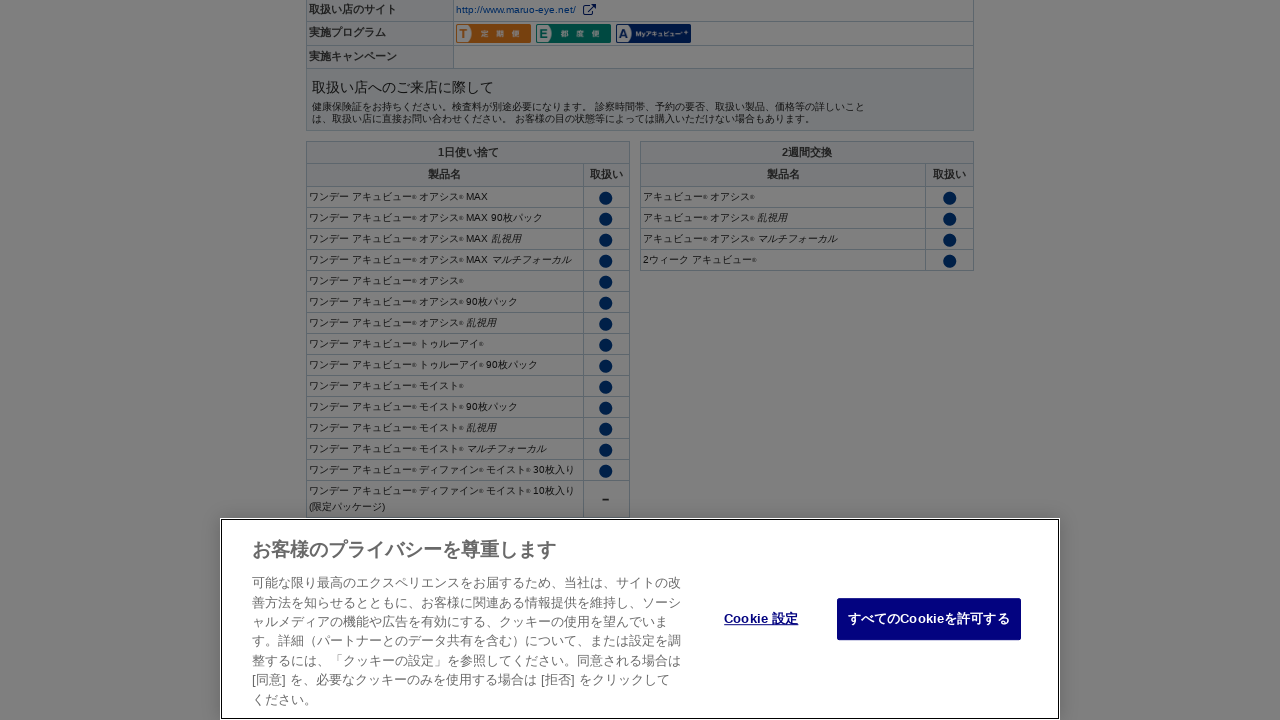

Waited 100ms before scrolling
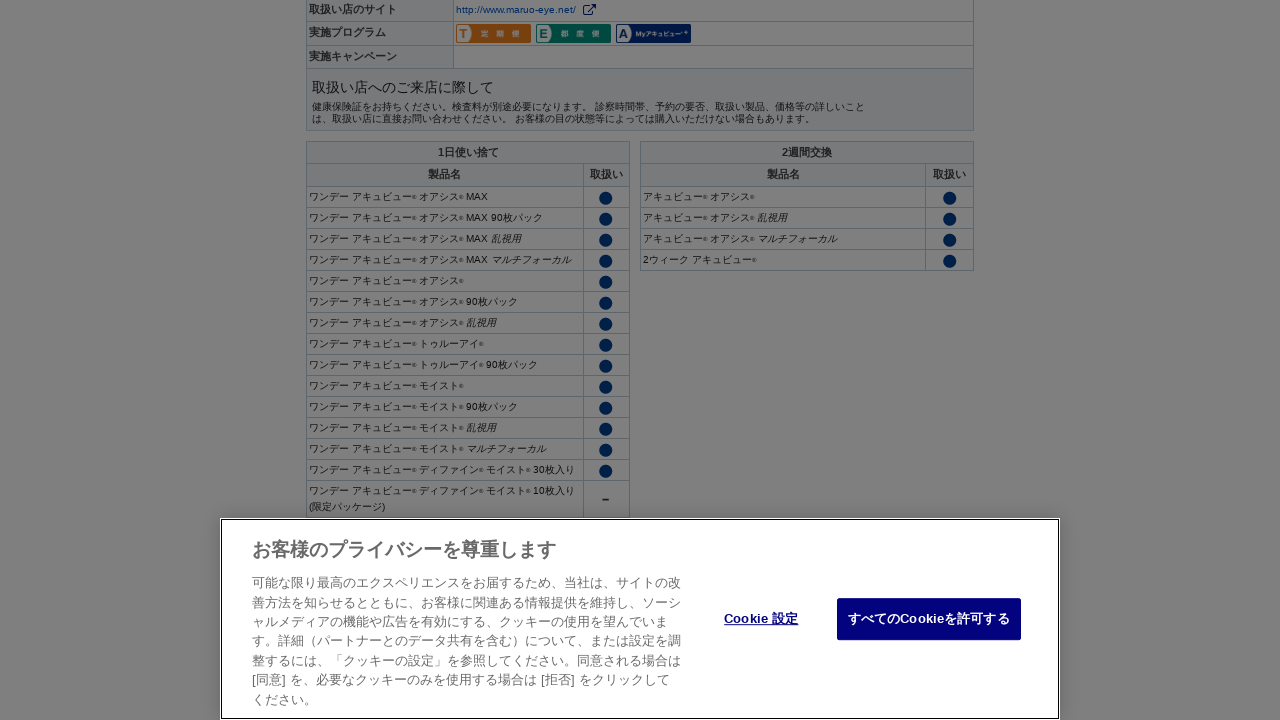

Scrolled down (iteration 76/80)
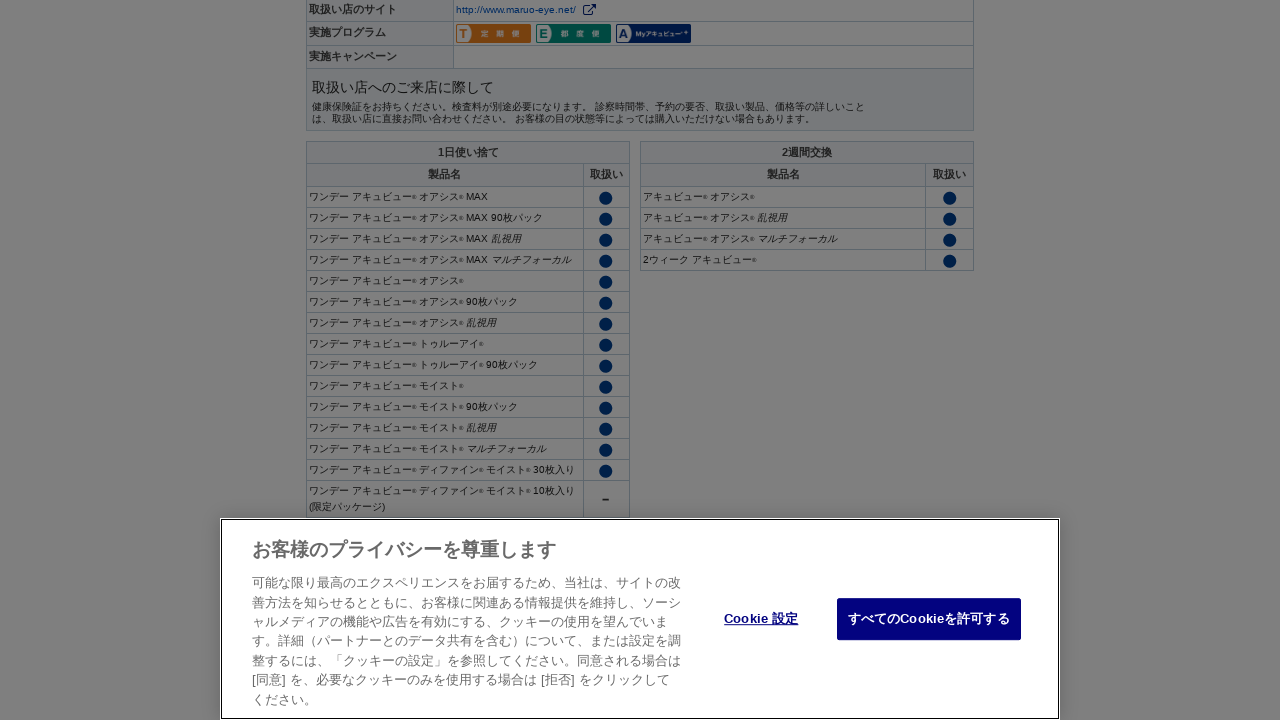

Waited 100ms before scrolling
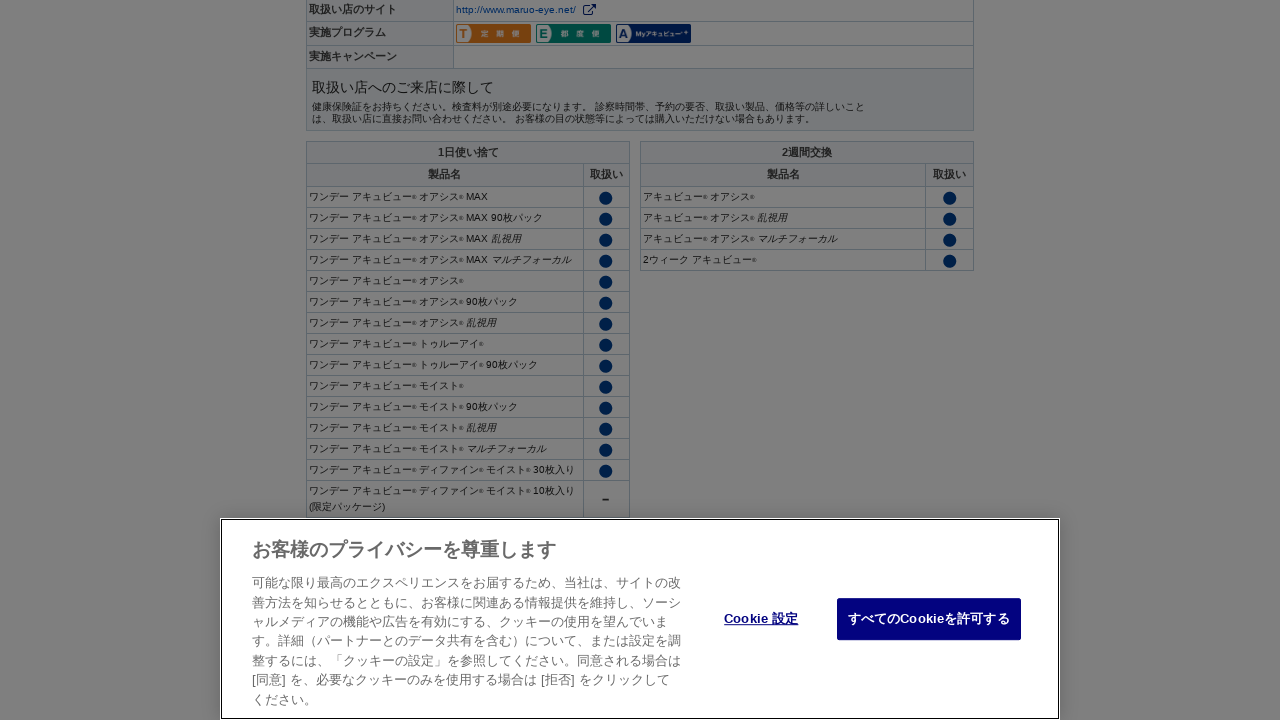

Scrolled down (iteration 77/80)
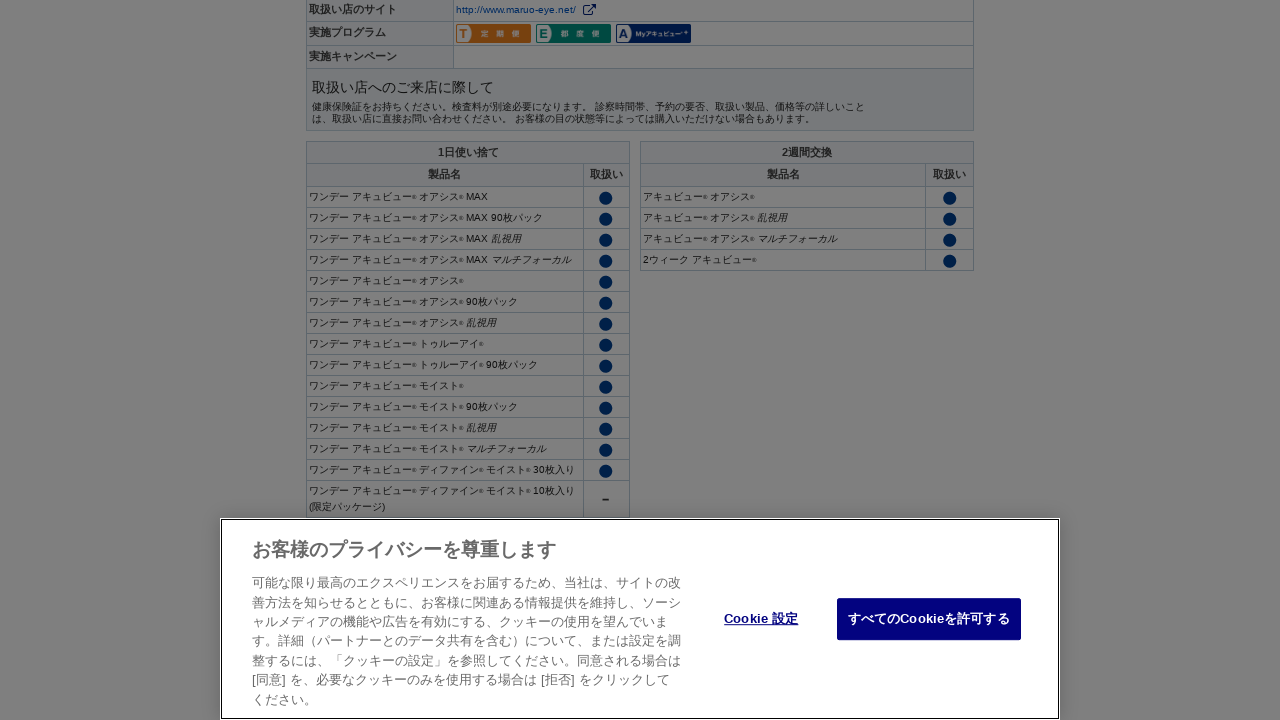

Waited 100ms before scrolling
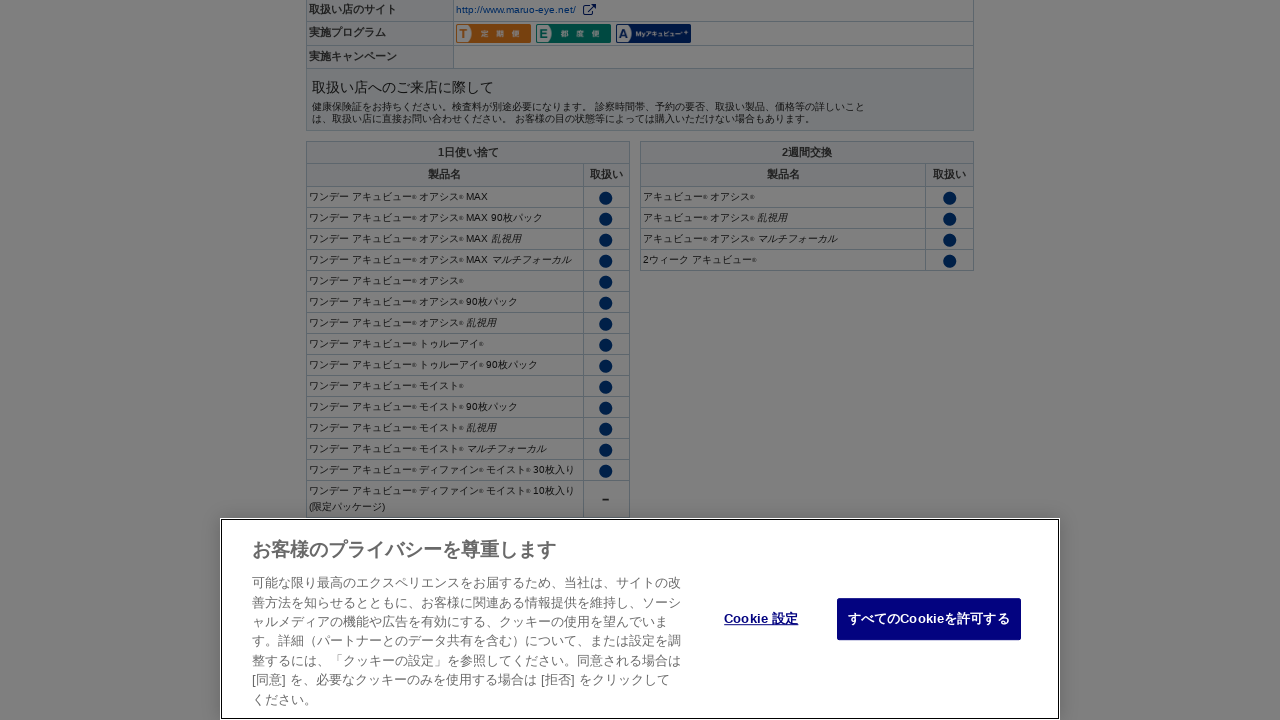

Scrolled down (iteration 78/80)
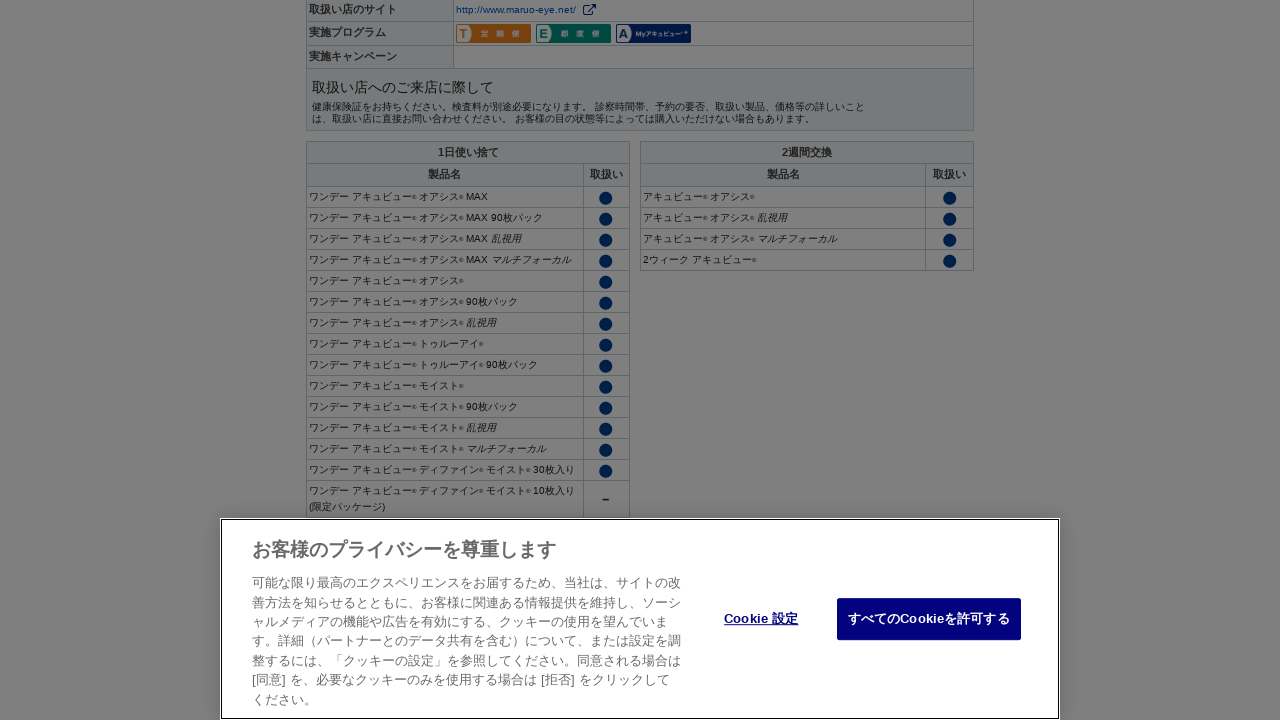

Waited 100ms before scrolling
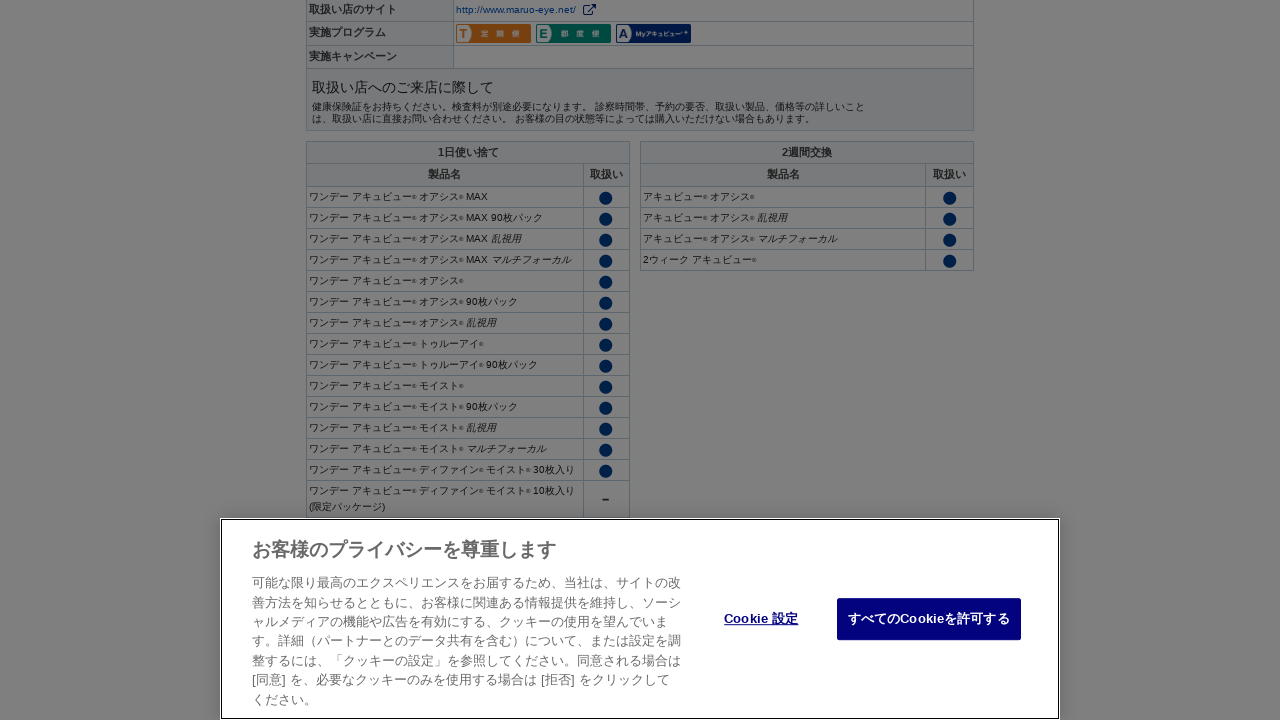

Scrolled down (iteration 79/80)
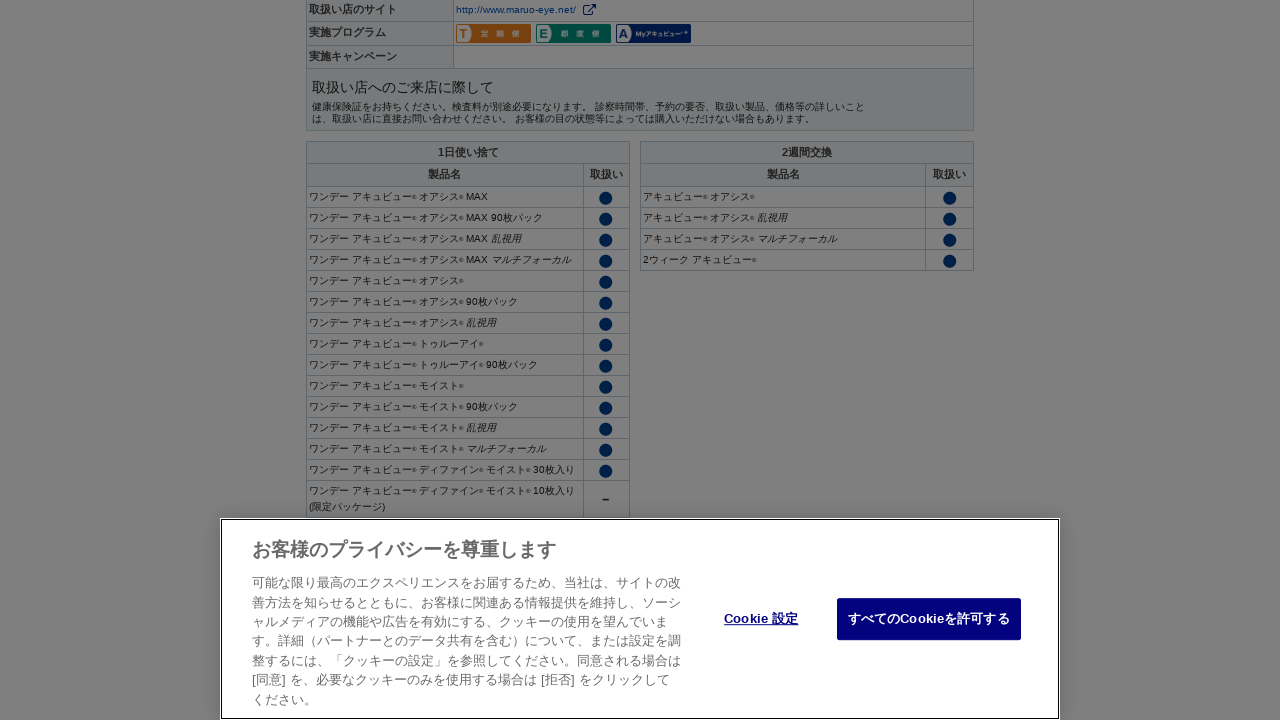

Waited 100ms before scrolling
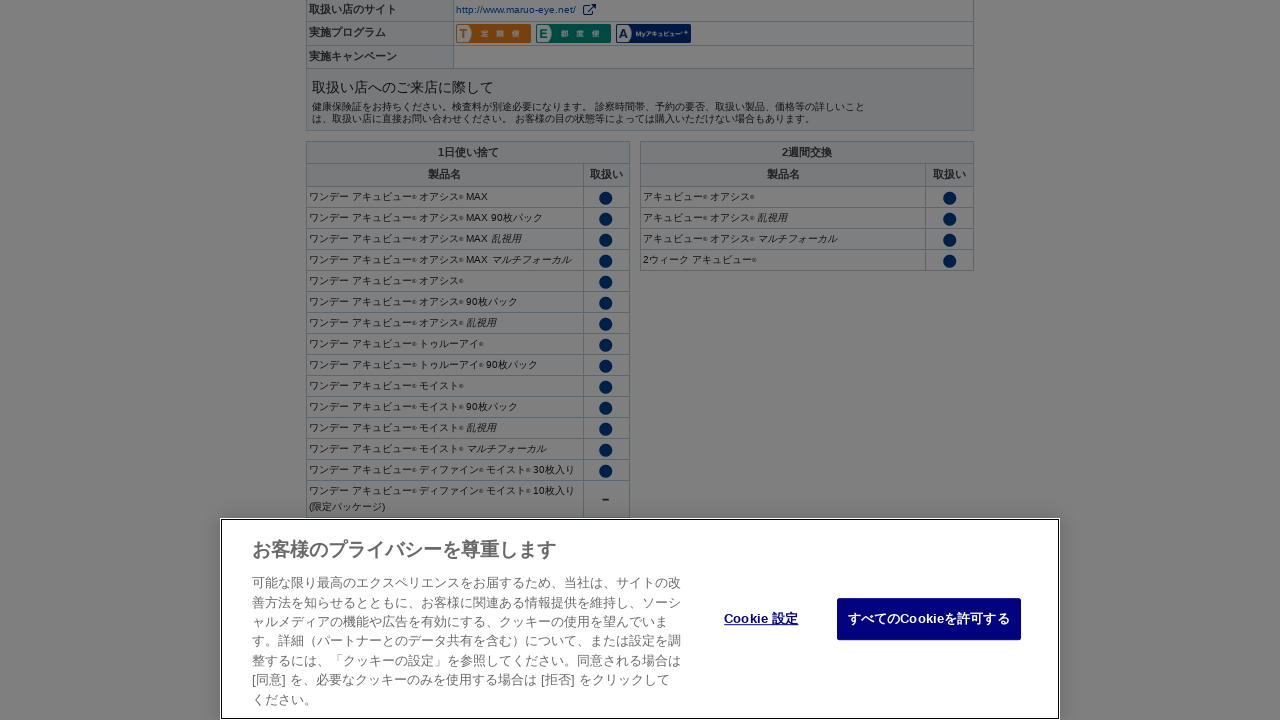

Scrolled down (iteration 80/80)
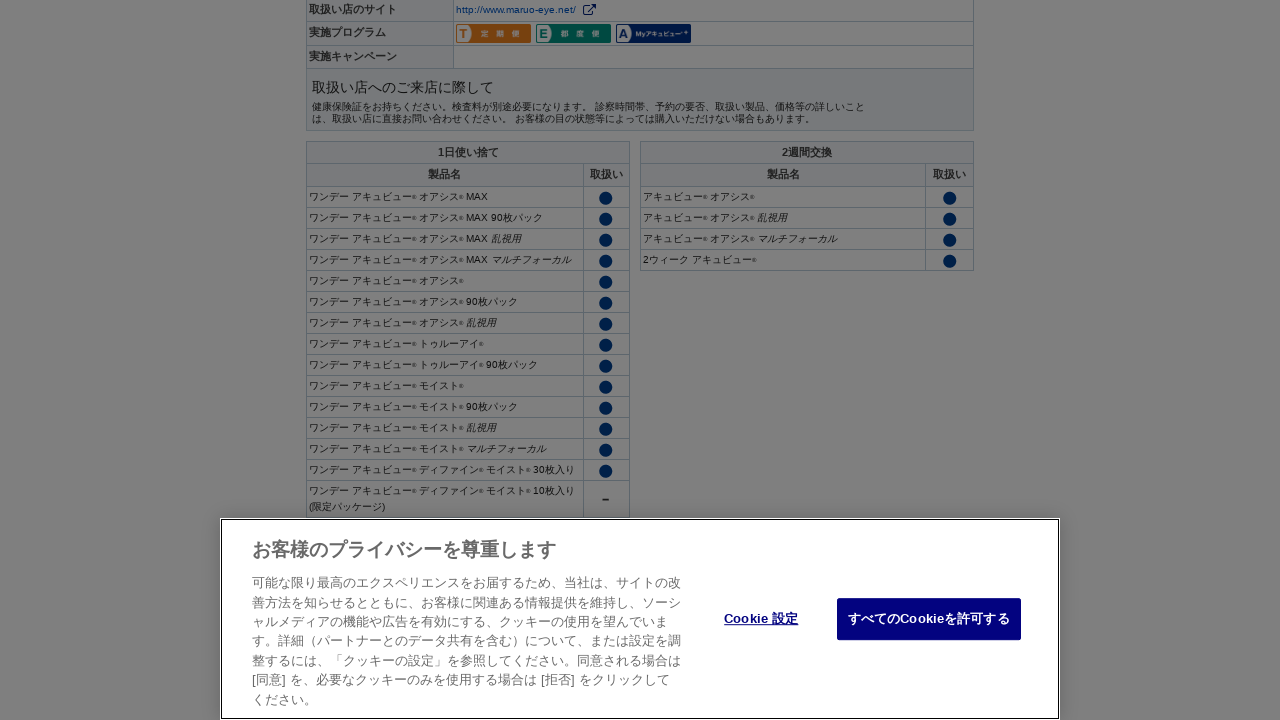

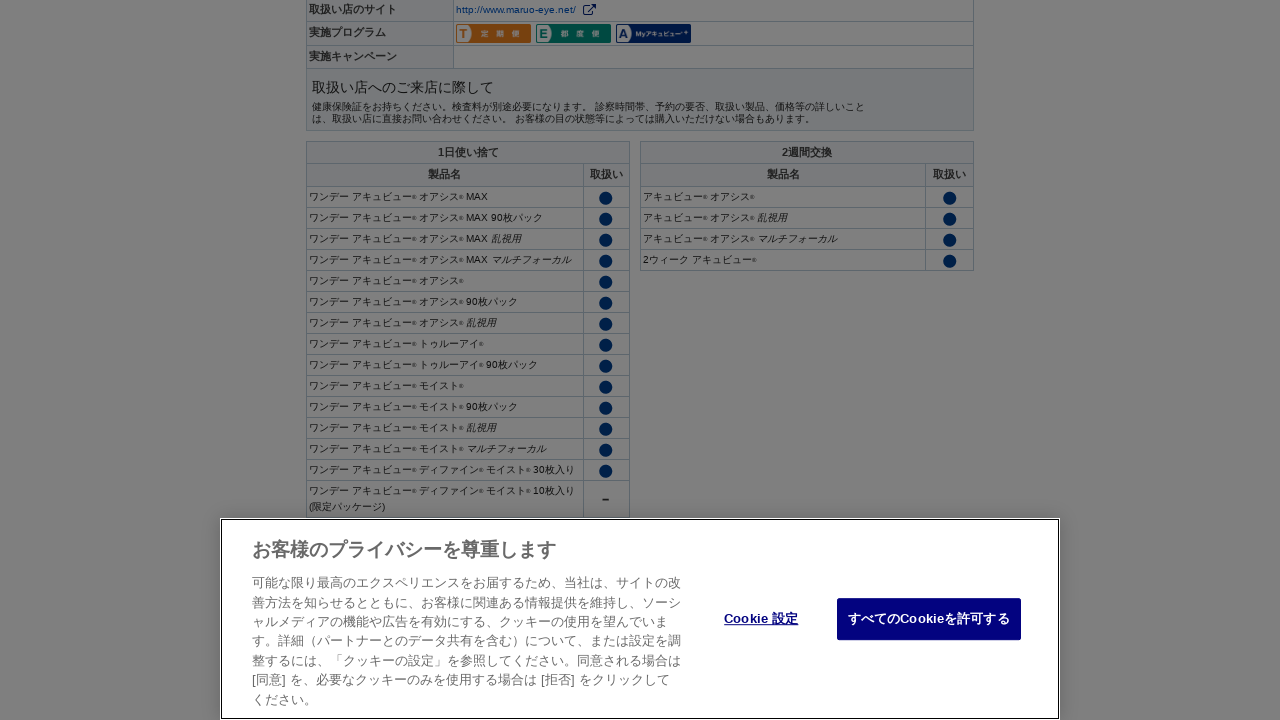